Tests a Todo page by navigating to a lesson page and adding 100 tasks through a form with task name input and add button.

Starting URL: https://material.playwrightvn.com/

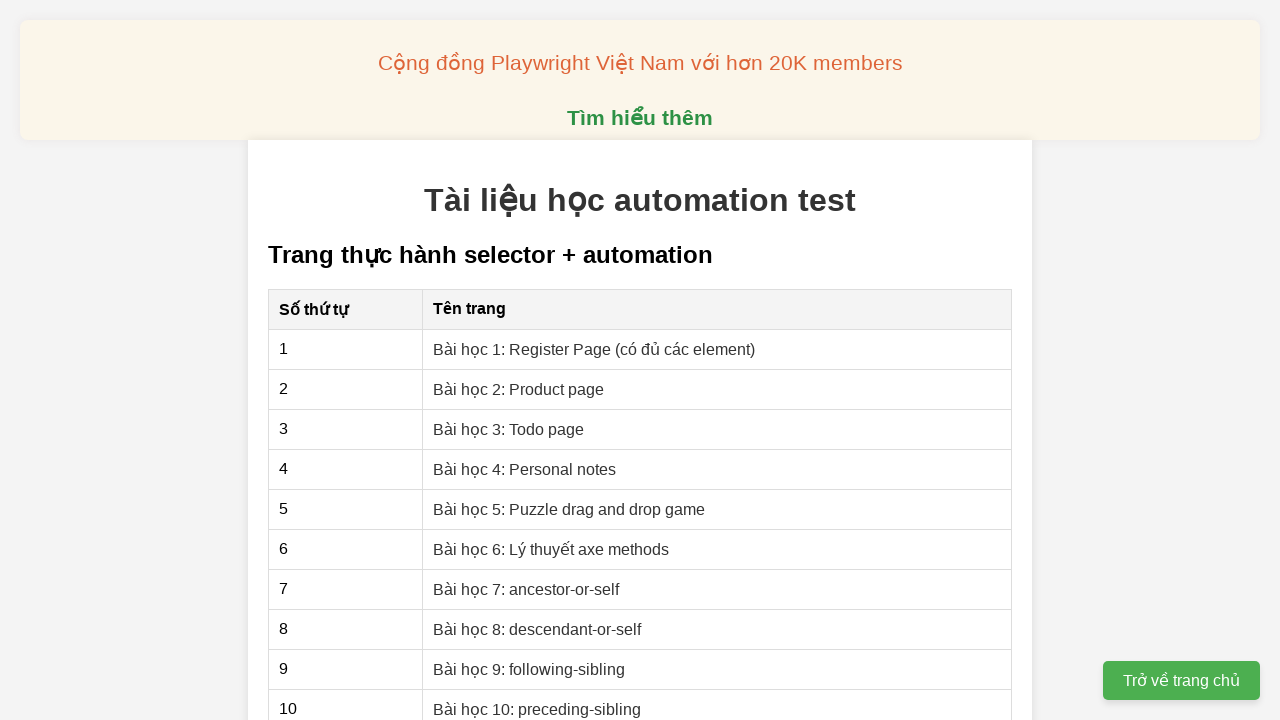

Clicked on 'Bài học 3: Todo page' lesson link at (509, 429) on xpath=//a[text()='Bài học 3: Todo page']
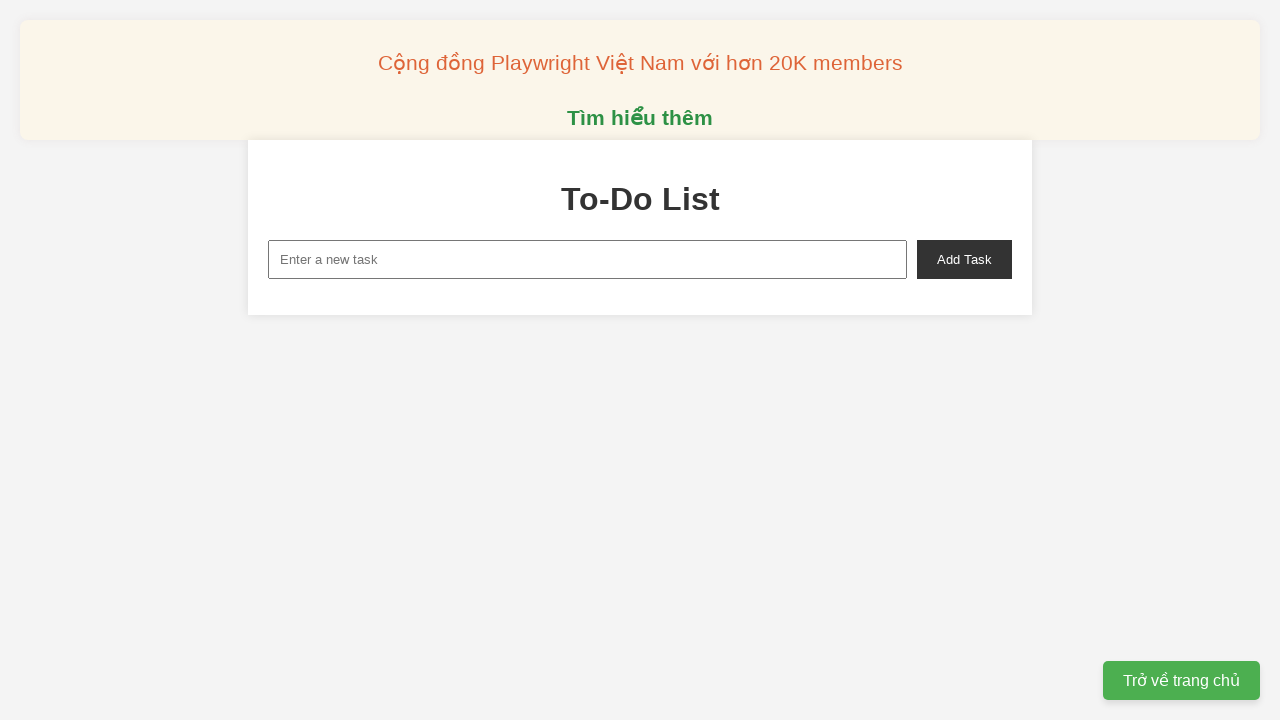

Filled task name input with 'To do 1' on //input[@placeholder="Enter a new task"]
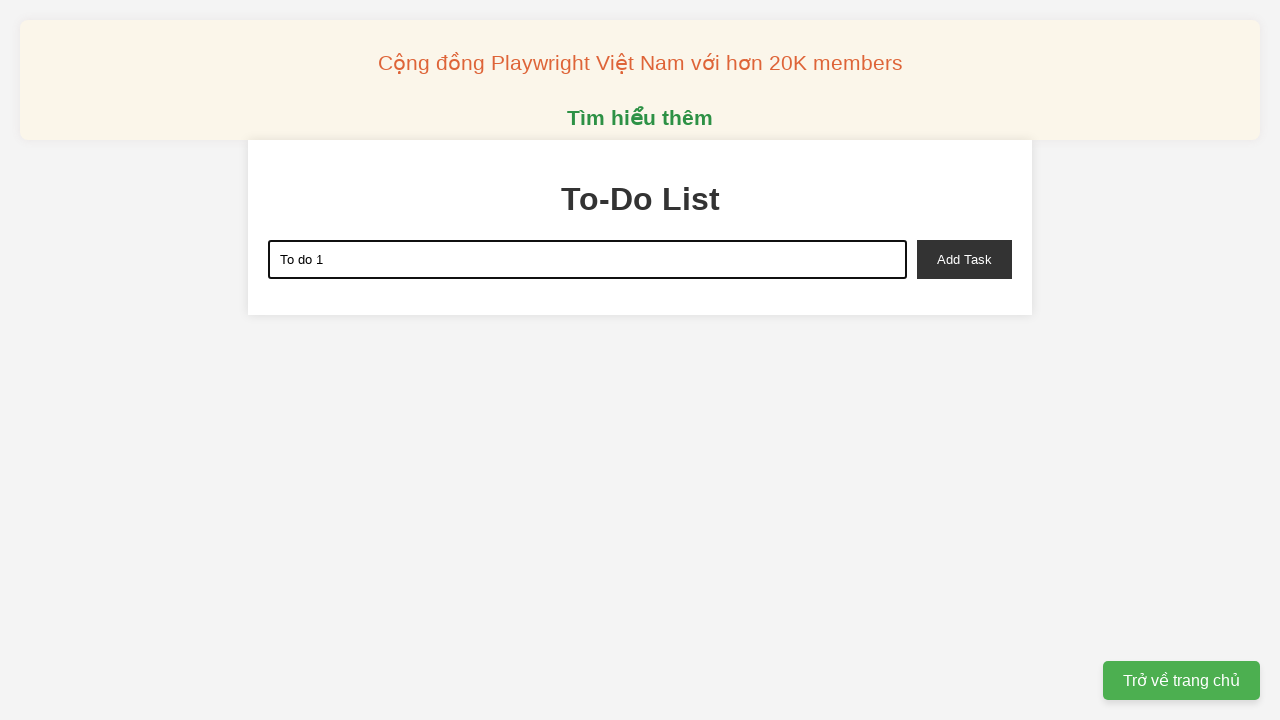

Clicked Add Task button for task 1 at (964, 259) on xpath=//button[text()='Add Task']
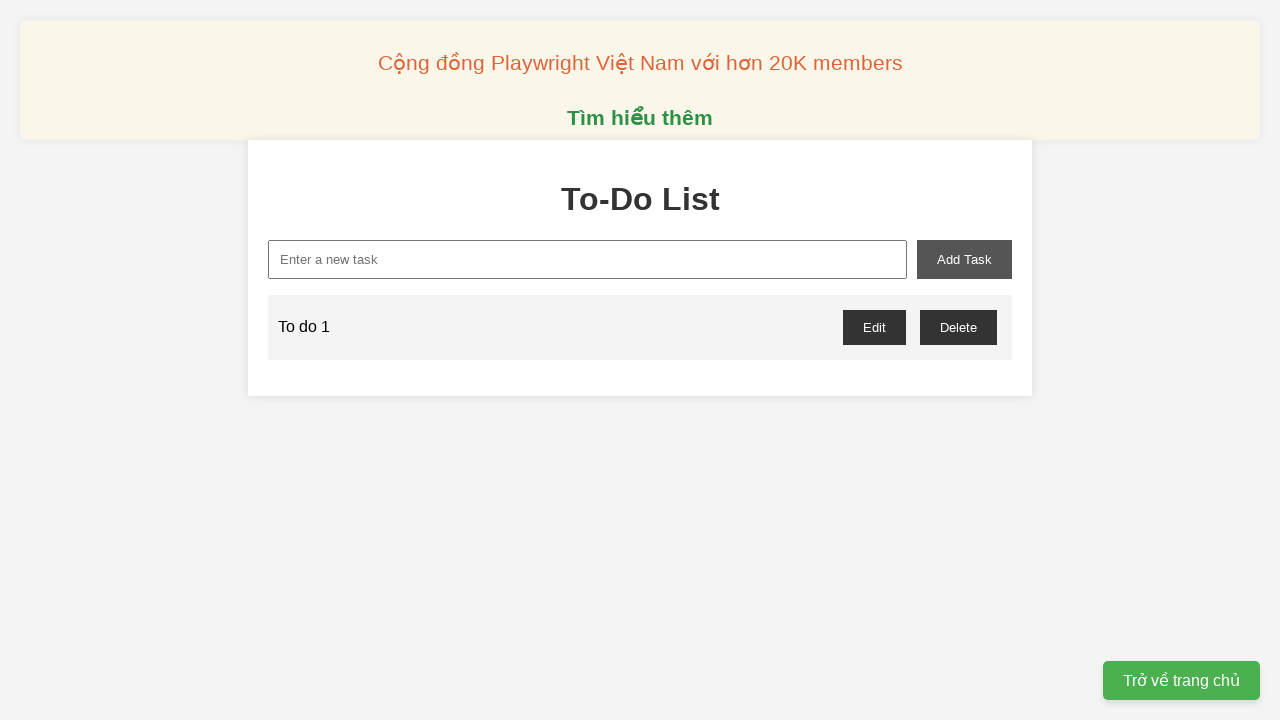

Filled task name input with 'To do 2' on //input[@placeholder="Enter a new task"]
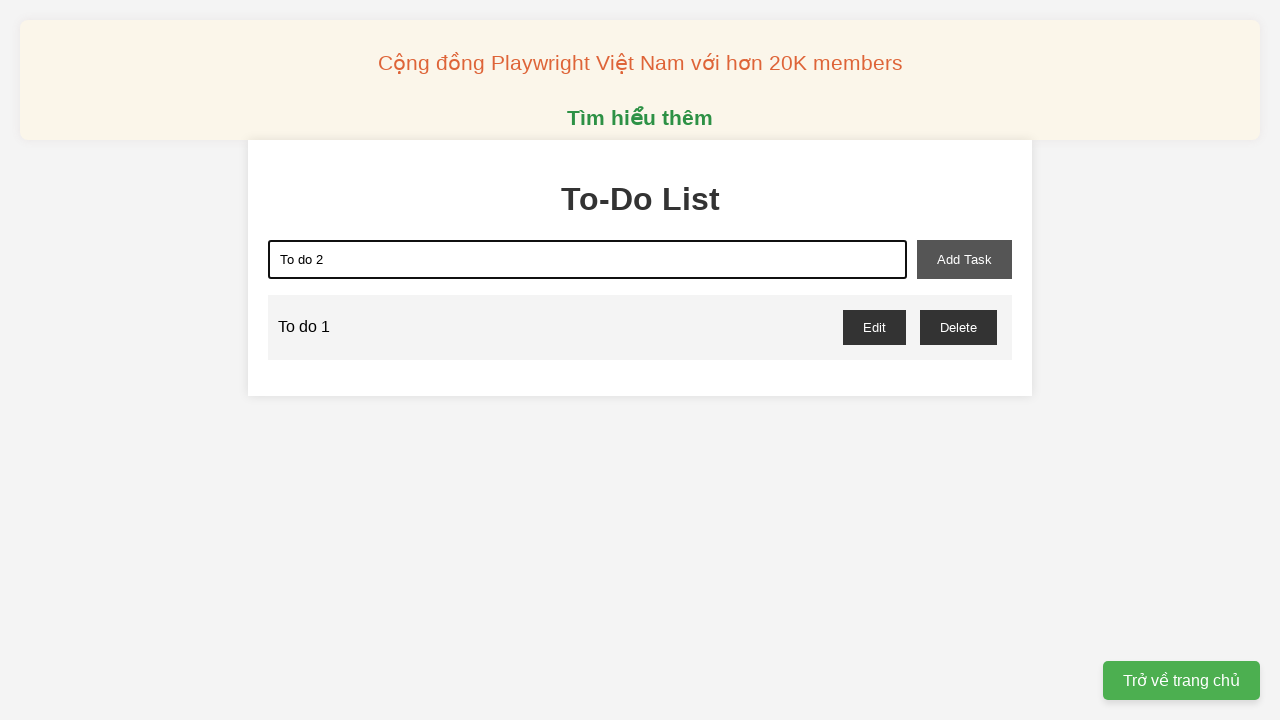

Clicked Add Task button for task 2 at (964, 259) on xpath=//button[text()='Add Task']
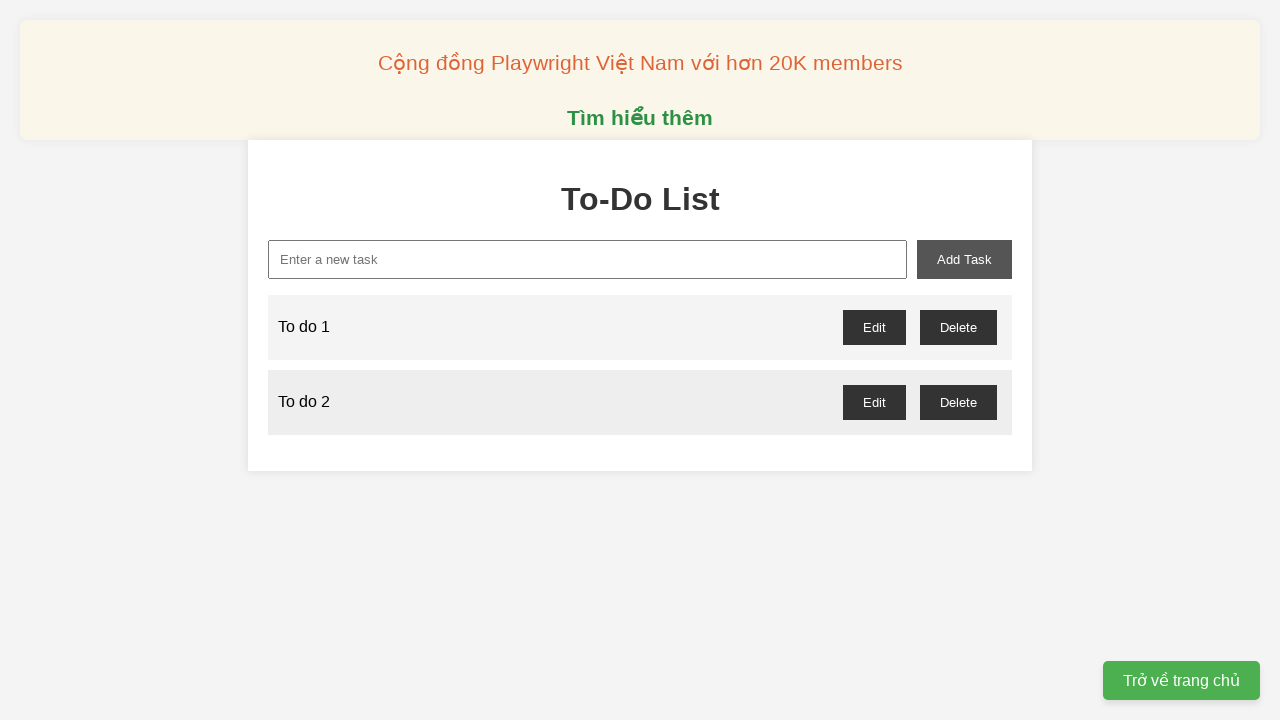

Filled task name input with 'To do 3' on //input[@placeholder="Enter a new task"]
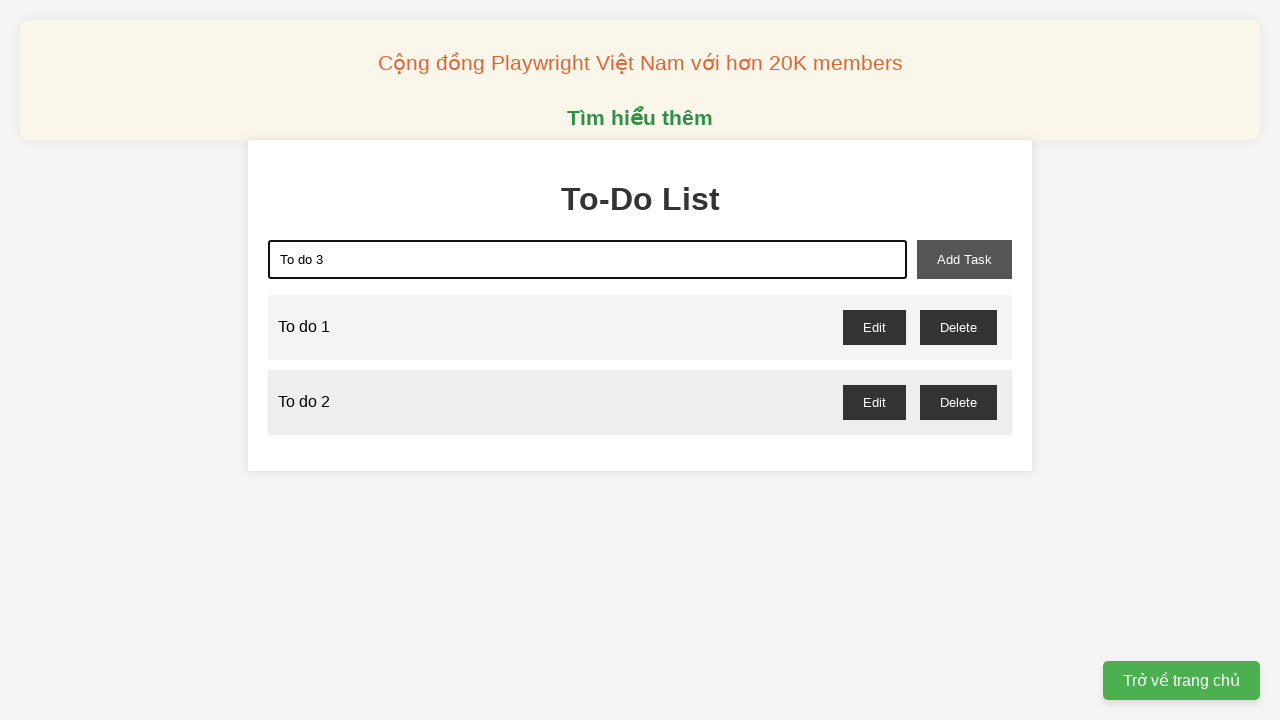

Clicked Add Task button for task 3 at (964, 259) on xpath=//button[text()='Add Task']
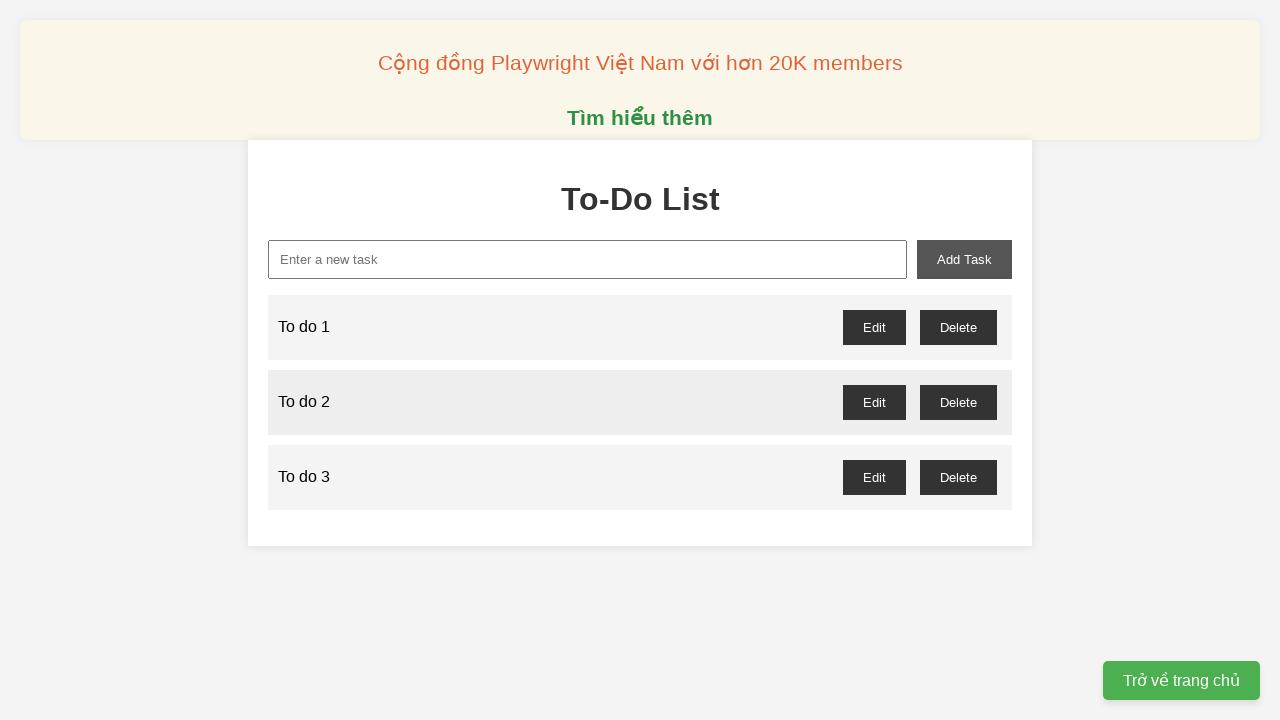

Filled task name input with 'To do 4' on //input[@placeholder="Enter a new task"]
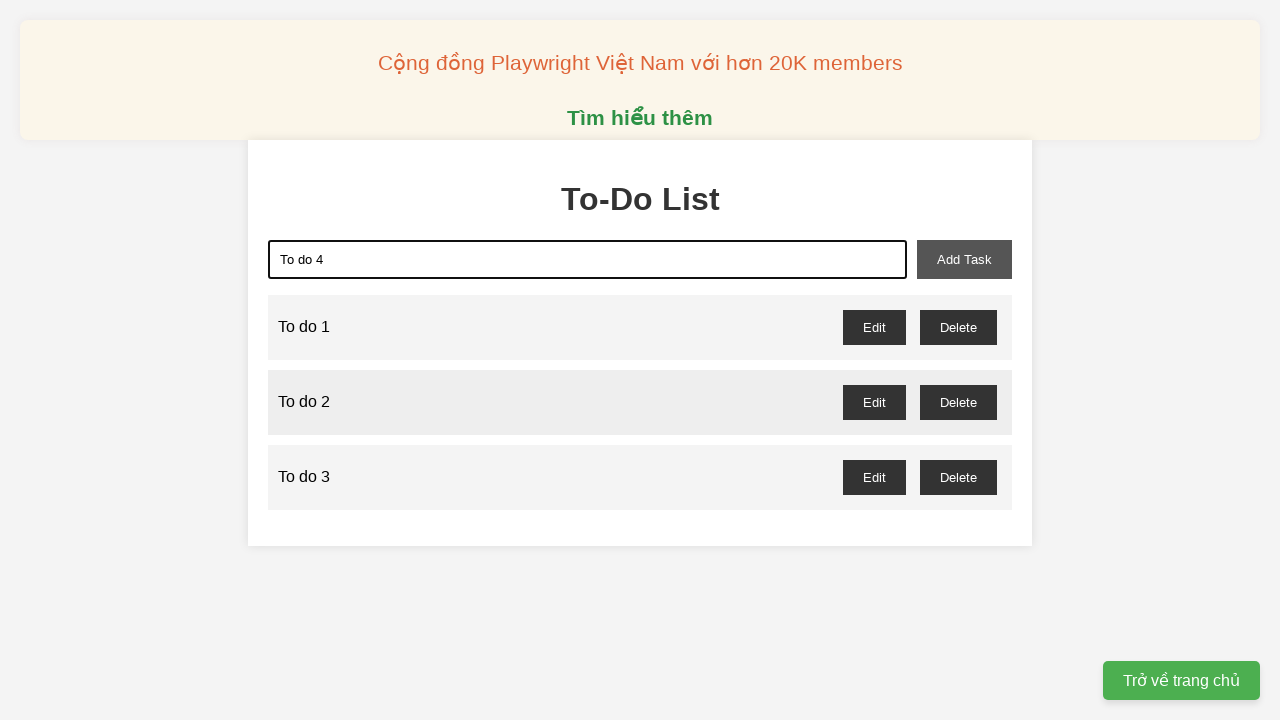

Clicked Add Task button for task 4 at (964, 259) on xpath=//button[text()='Add Task']
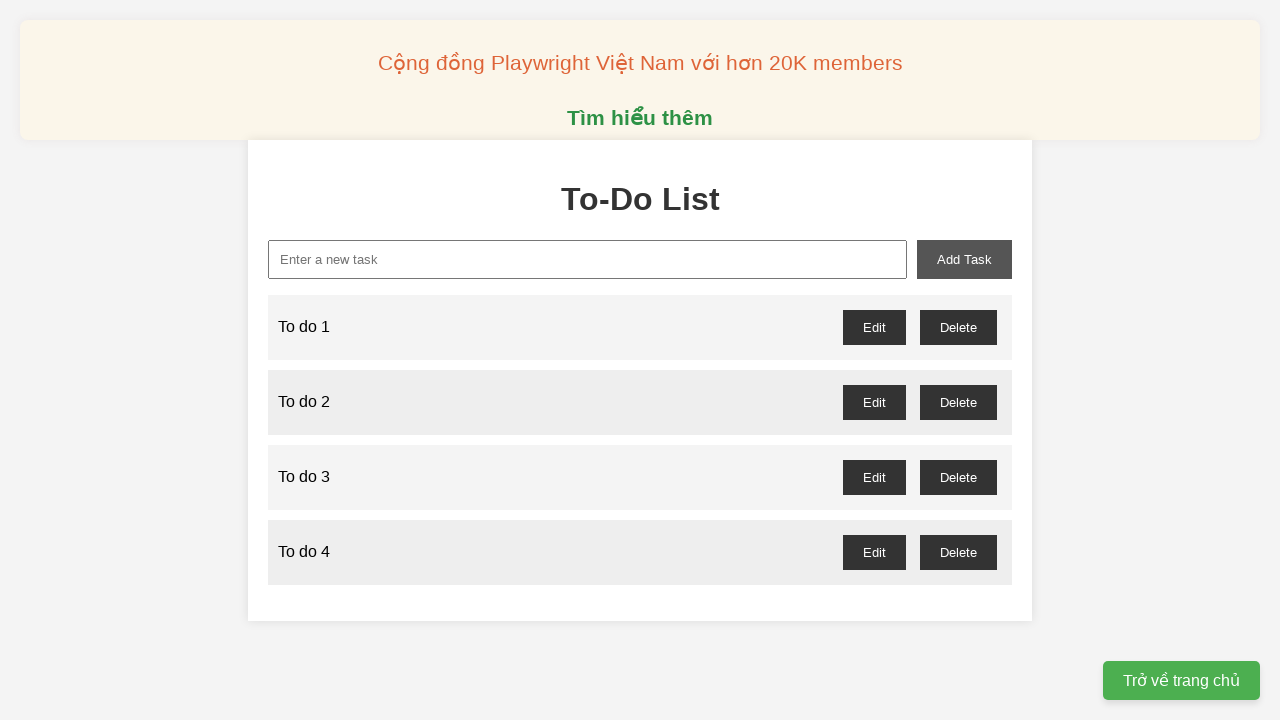

Filled task name input with 'To do 5' on //input[@placeholder="Enter a new task"]
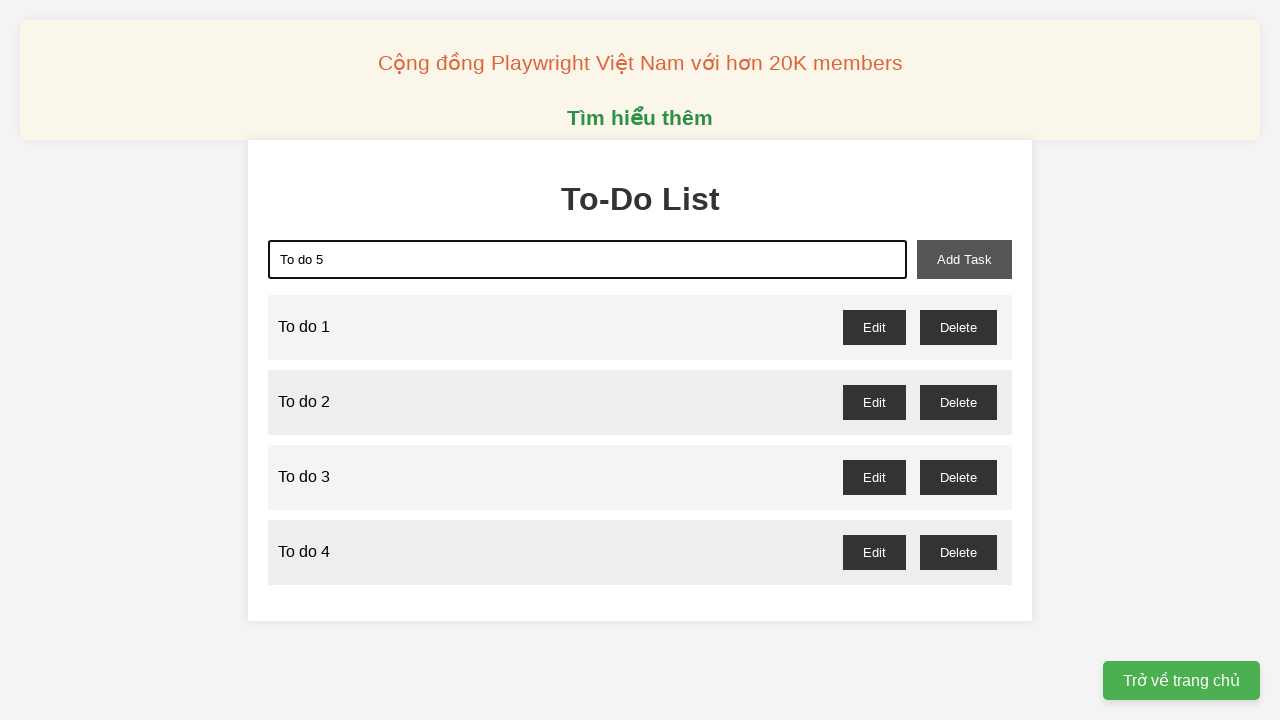

Clicked Add Task button for task 5 at (964, 259) on xpath=//button[text()='Add Task']
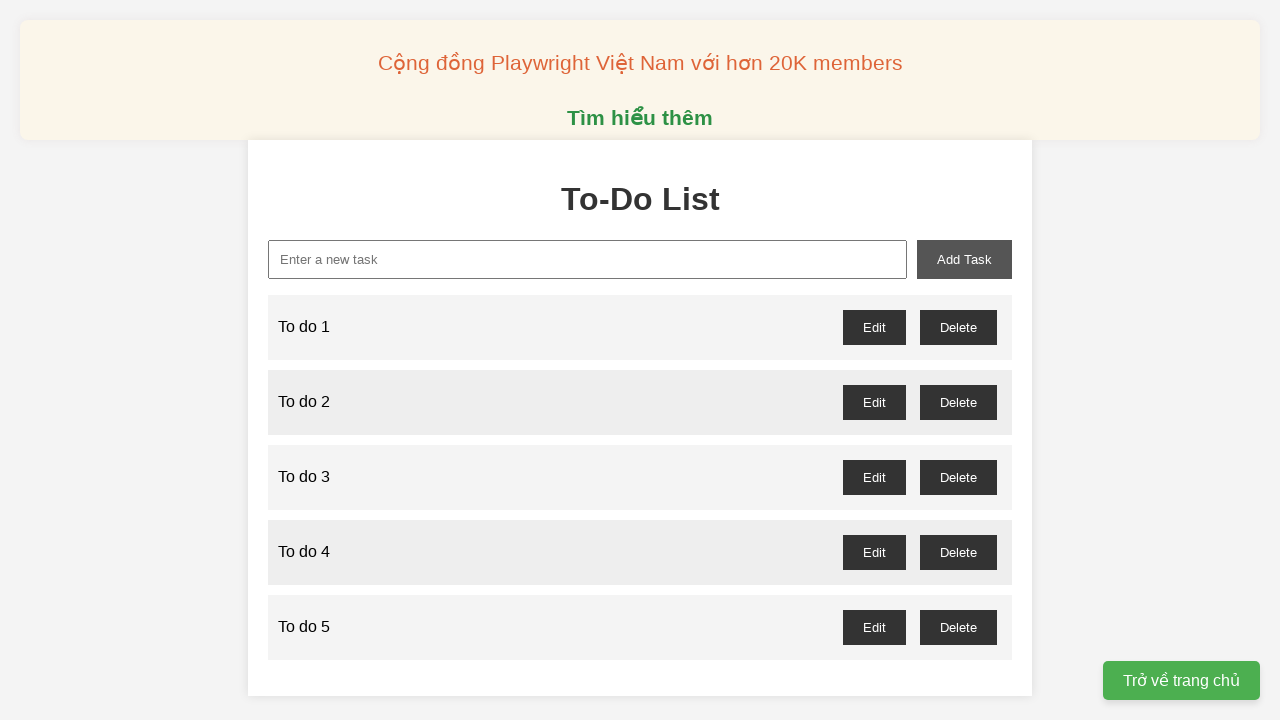

Filled task name input with 'To do 6' on //input[@placeholder="Enter a new task"]
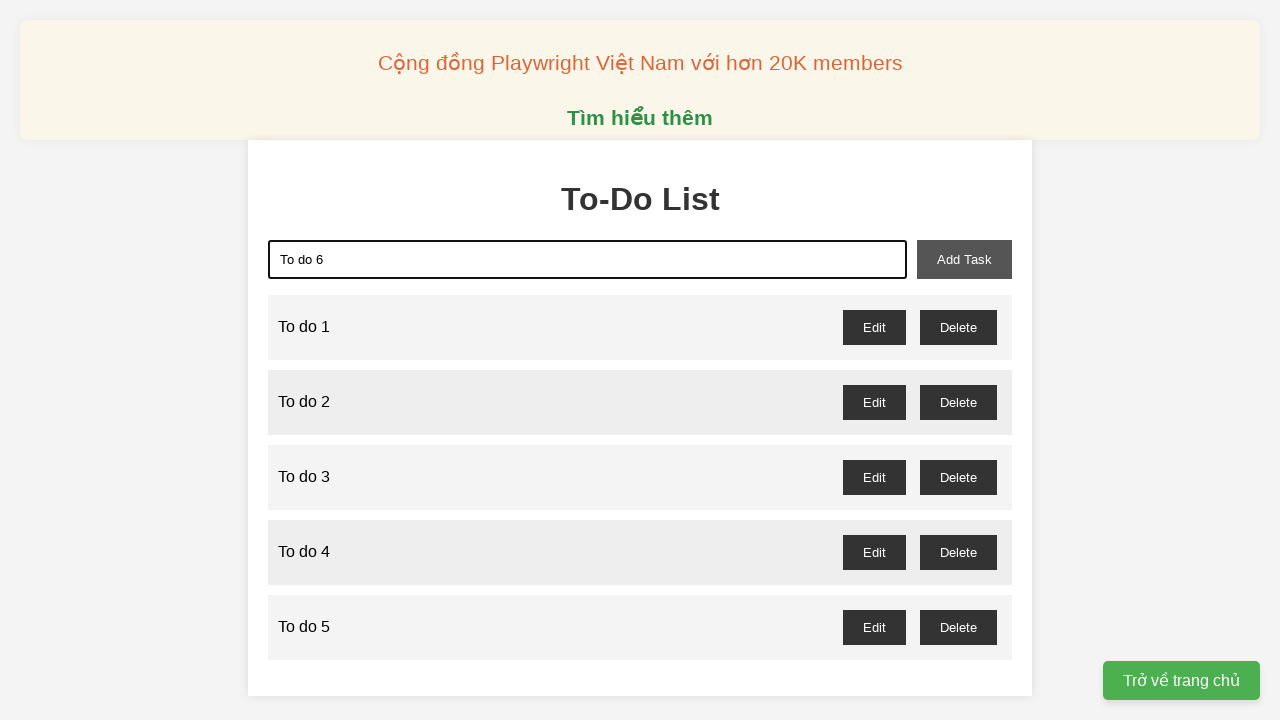

Clicked Add Task button for task 6 at (964, 259) on xpath=//button[text()='Add Task']
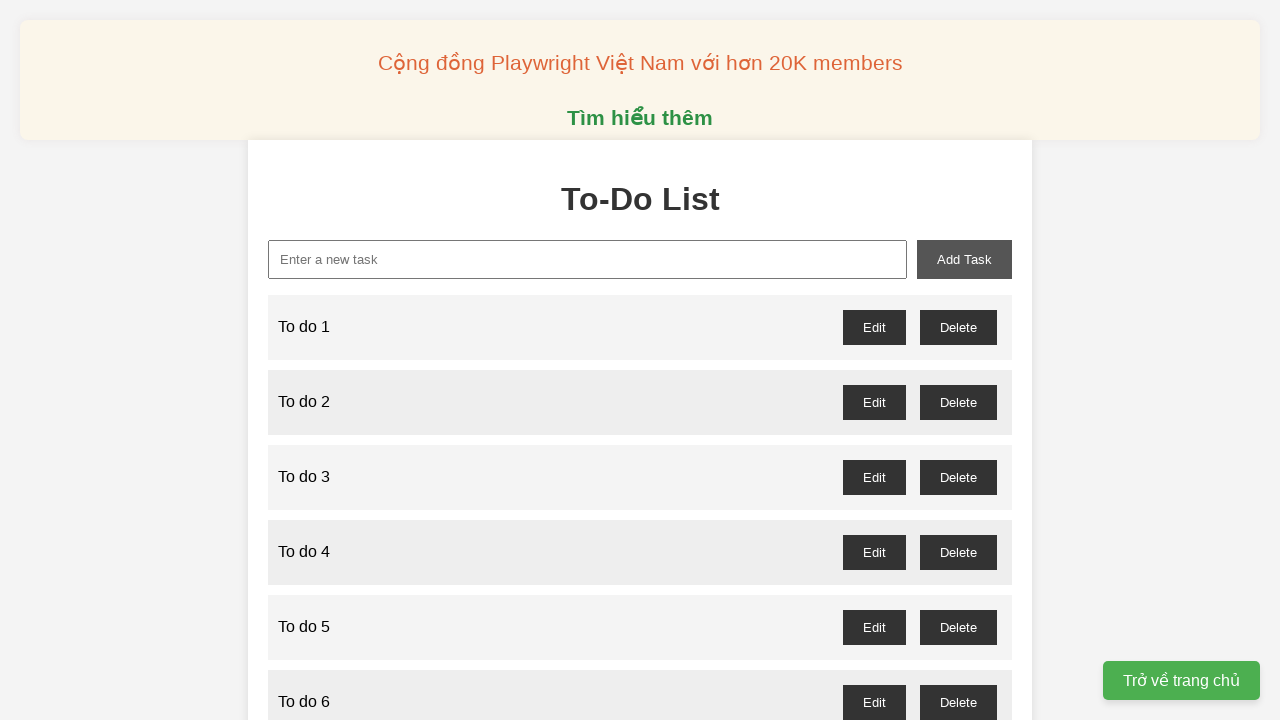

Filled task name input with 'To do 7' on //input[@placeholder="Enter a new task"]
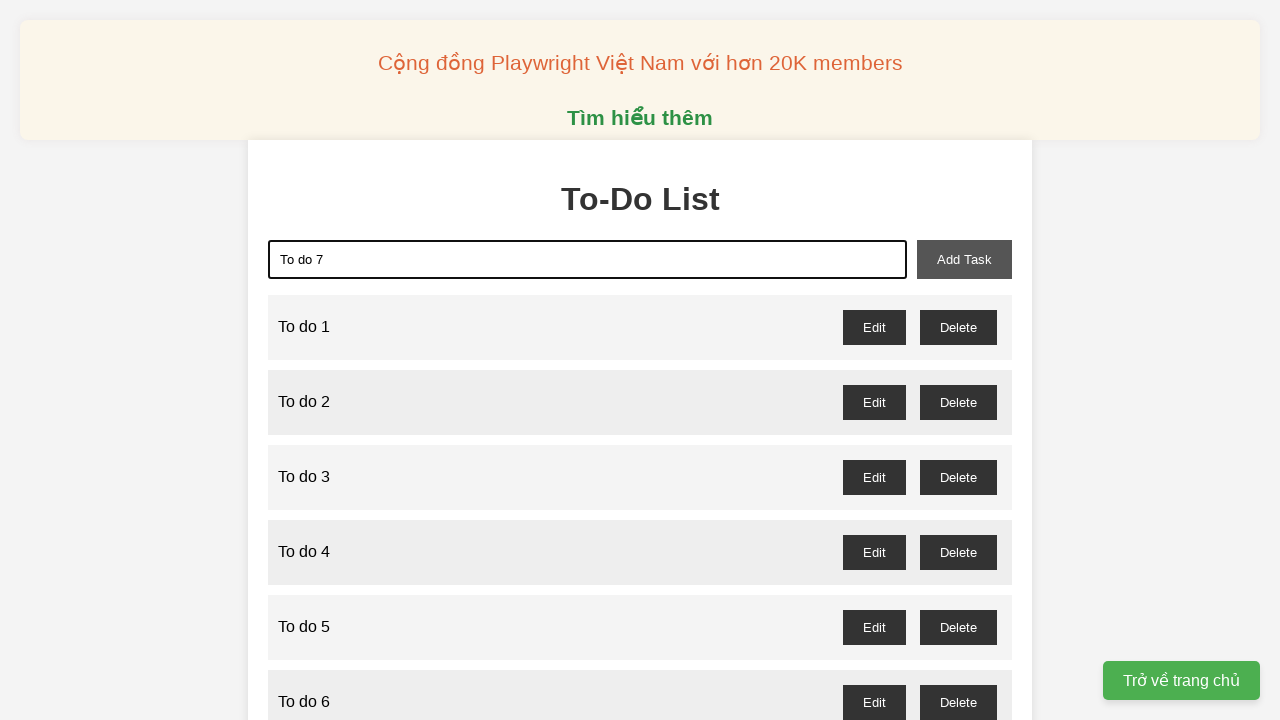

Clicked Add Task button for task 7 at (964, 259) on xpath=//button[text()='Add Task']
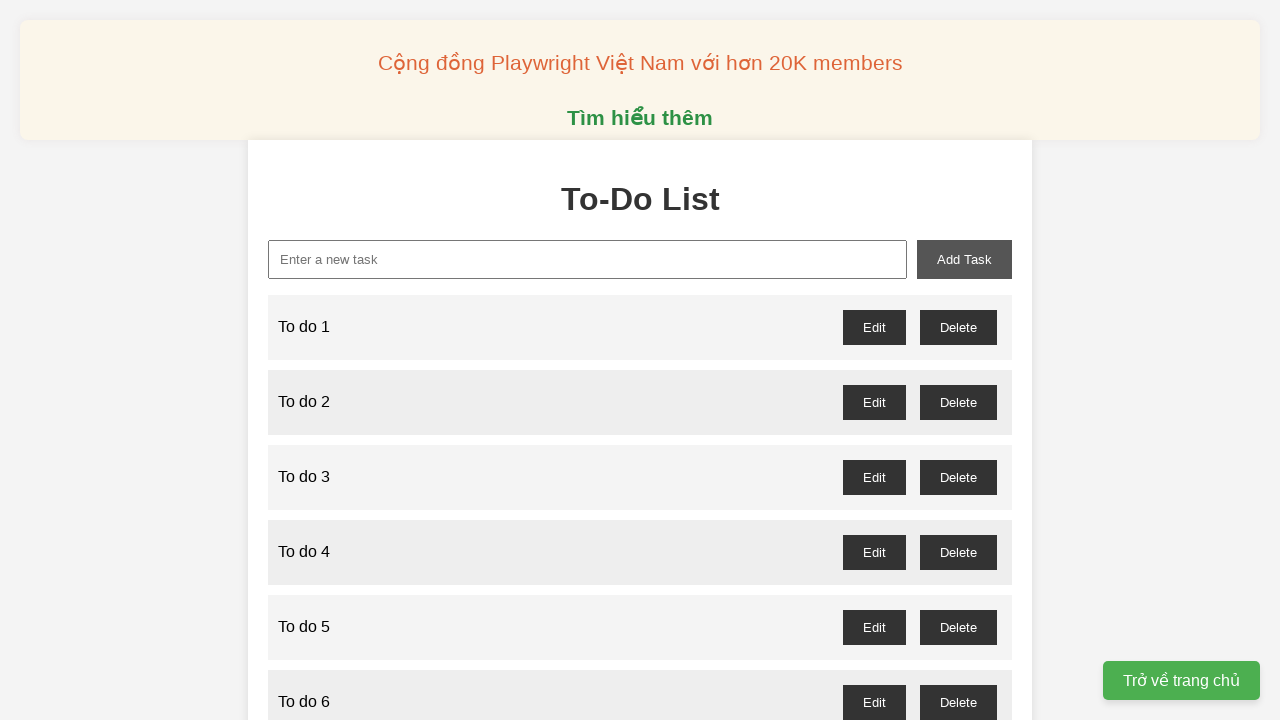

Filled task name input with 'To do 8' on //input[@placeholder="Enter a new task"]
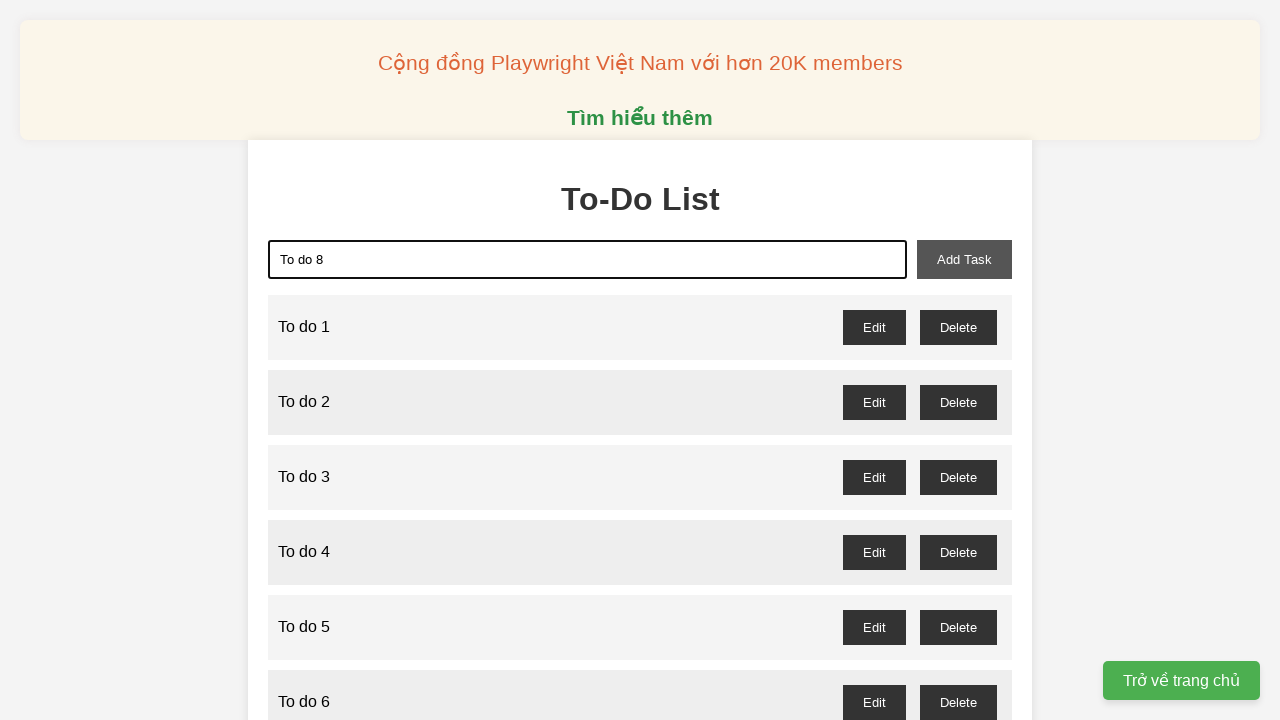

Clicked Add Task button for task 8 at (964, 259) on xpath=//button[text()='Add Task']
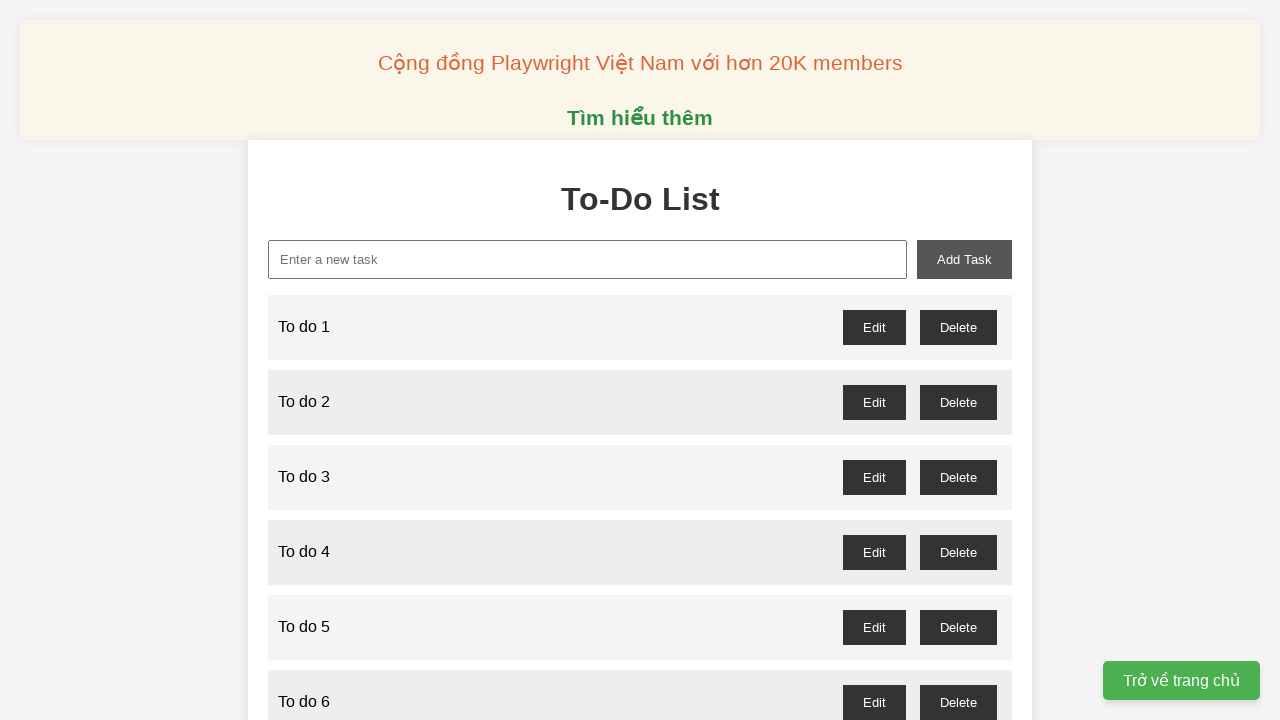

Filled task name input with 'To do 9' on //input[@placeholder="Enter a new task"]
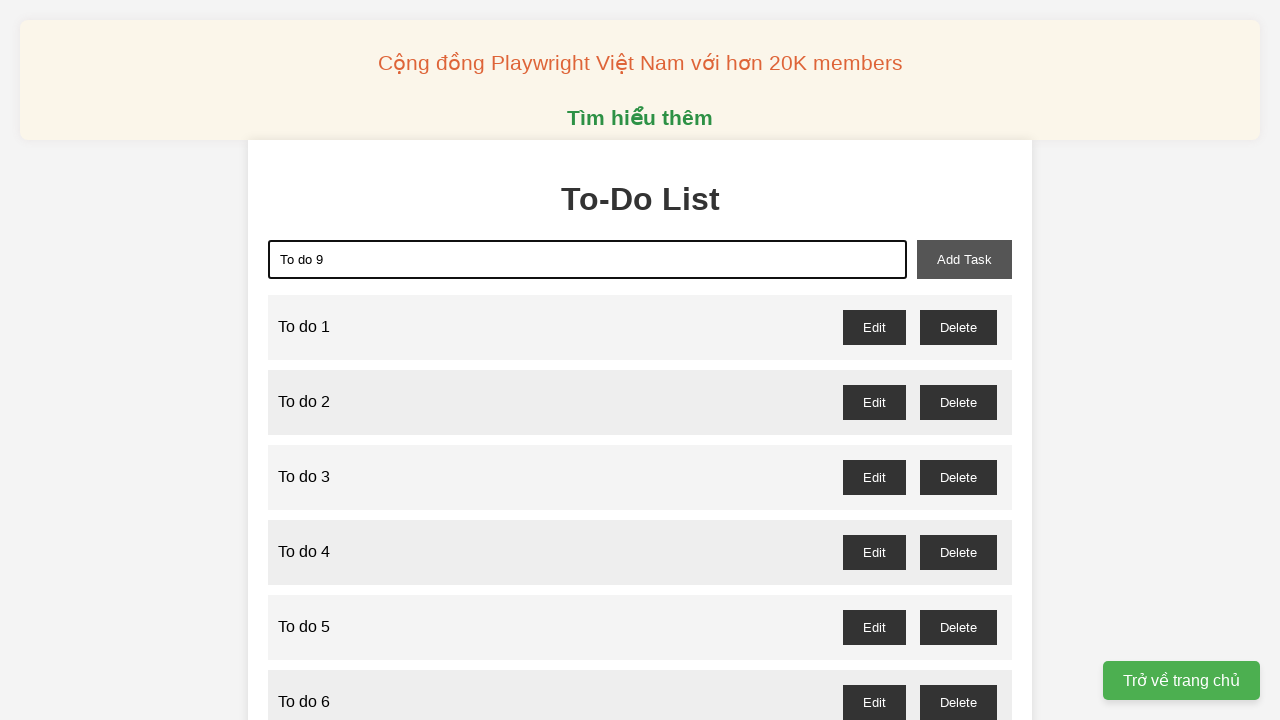

Clicked Add Task button for task 9 at (964, 259) on xpath=//button[text()='Add Task']
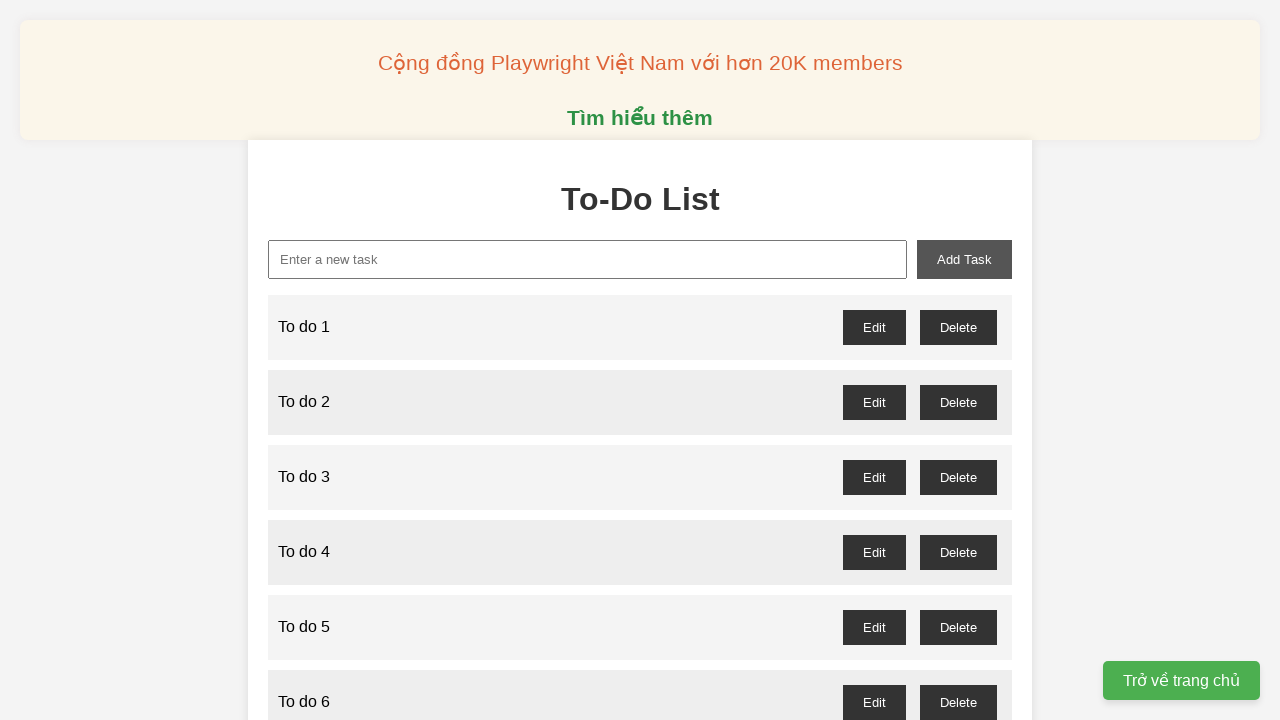

Filled task name input with 'To do 10' on //input[@placeholder="Enter a new task"]
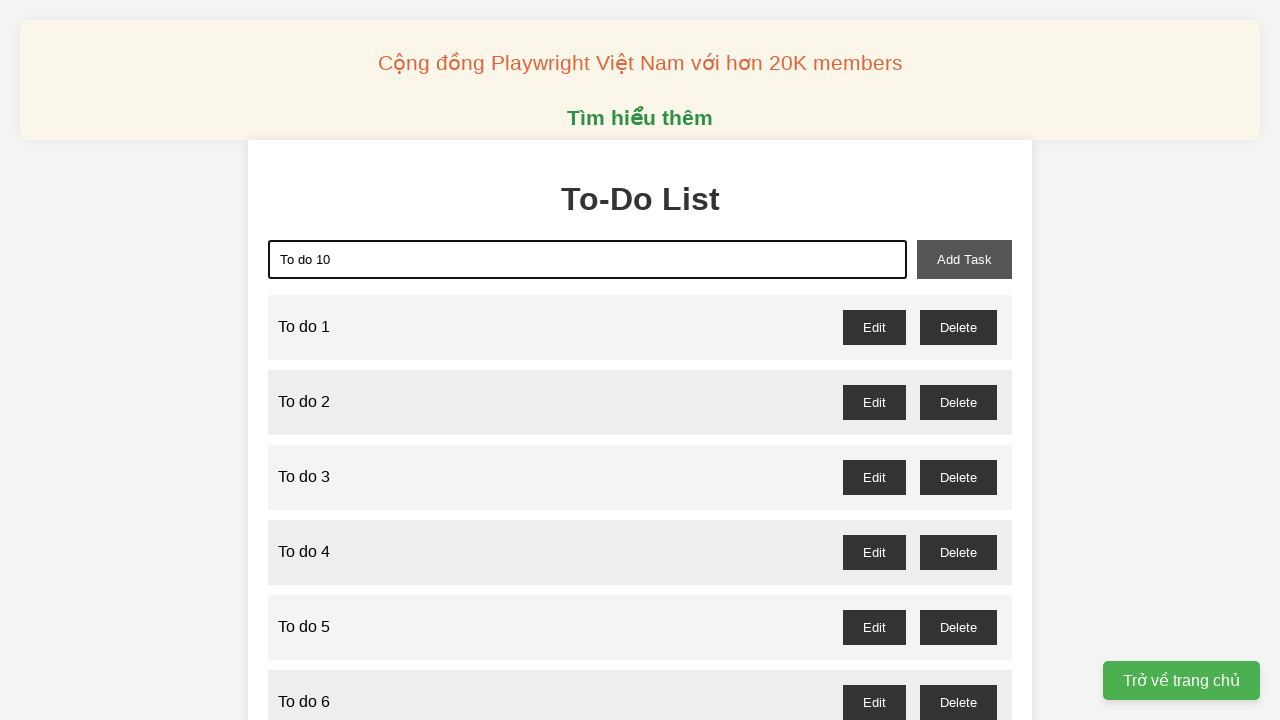

Clicked Add Task button for task 10 at (964, 259) on xpath=//button[text()='Add Task']
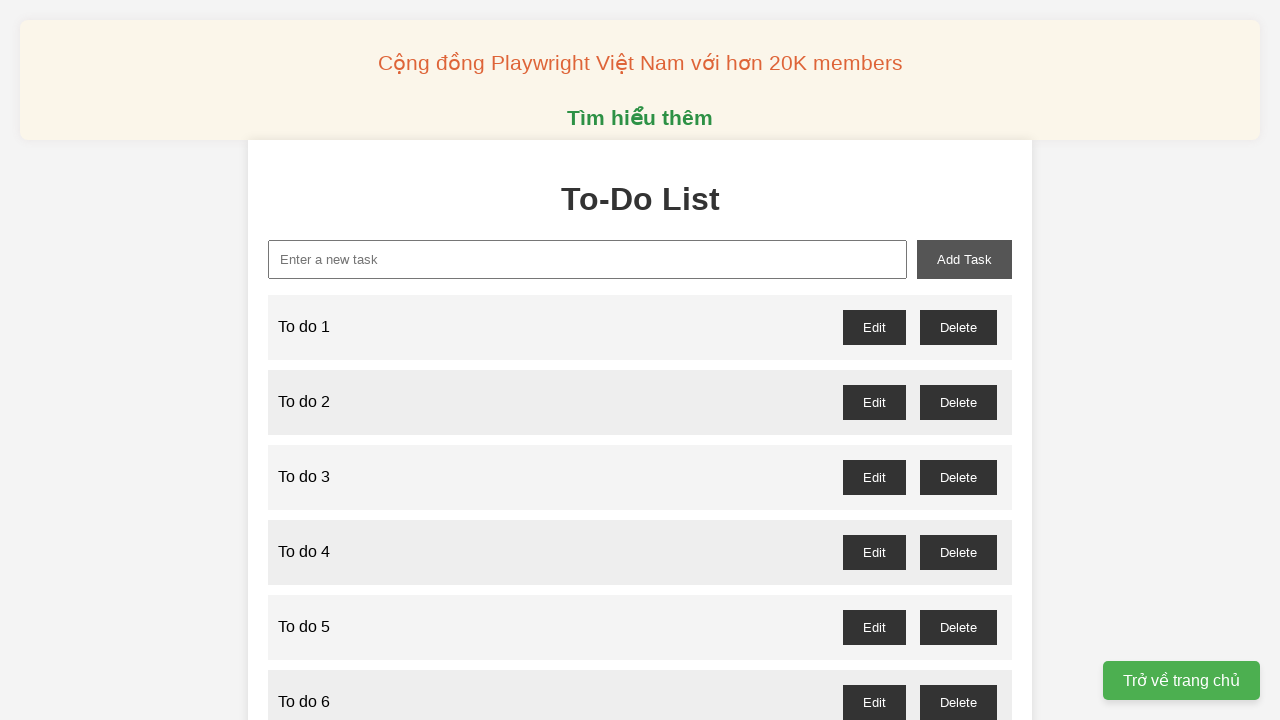

Filled task name input with 'To do 11' on //input[@placeholder="Enter a new task"]
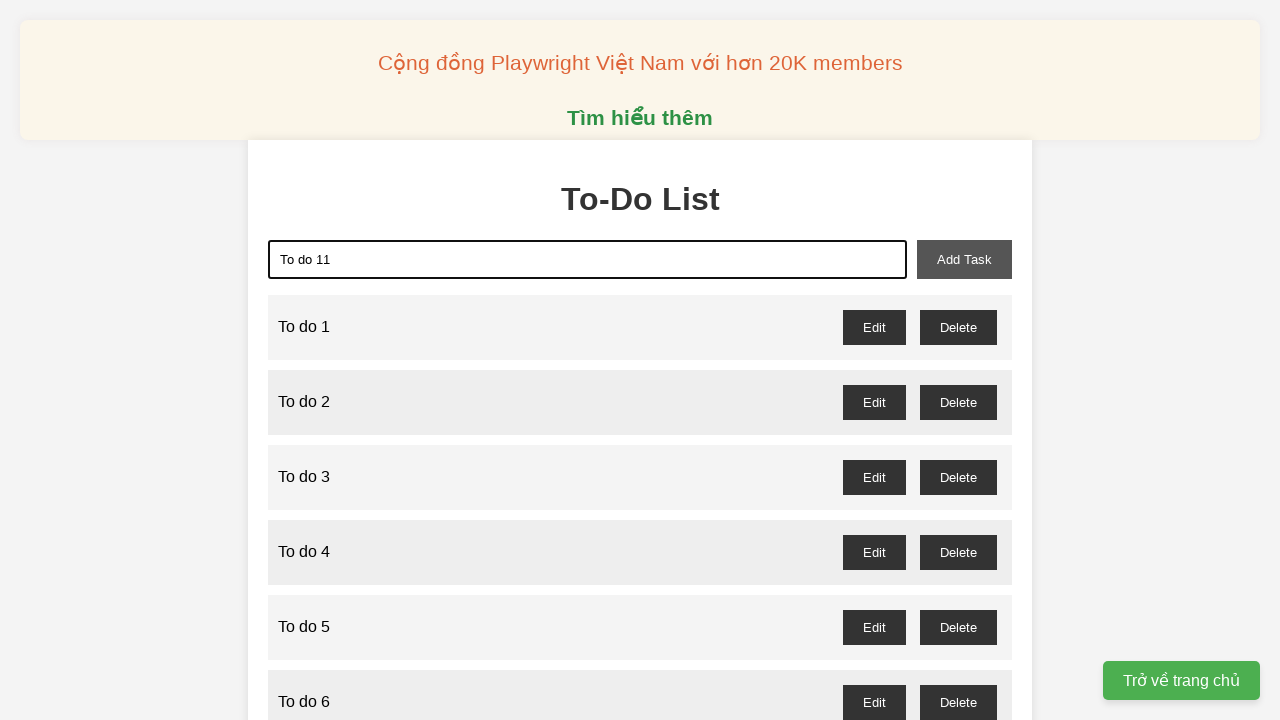

Clicked Add Task button for task 11 at (964, 259) on xpath=//button[text()='Add Task']
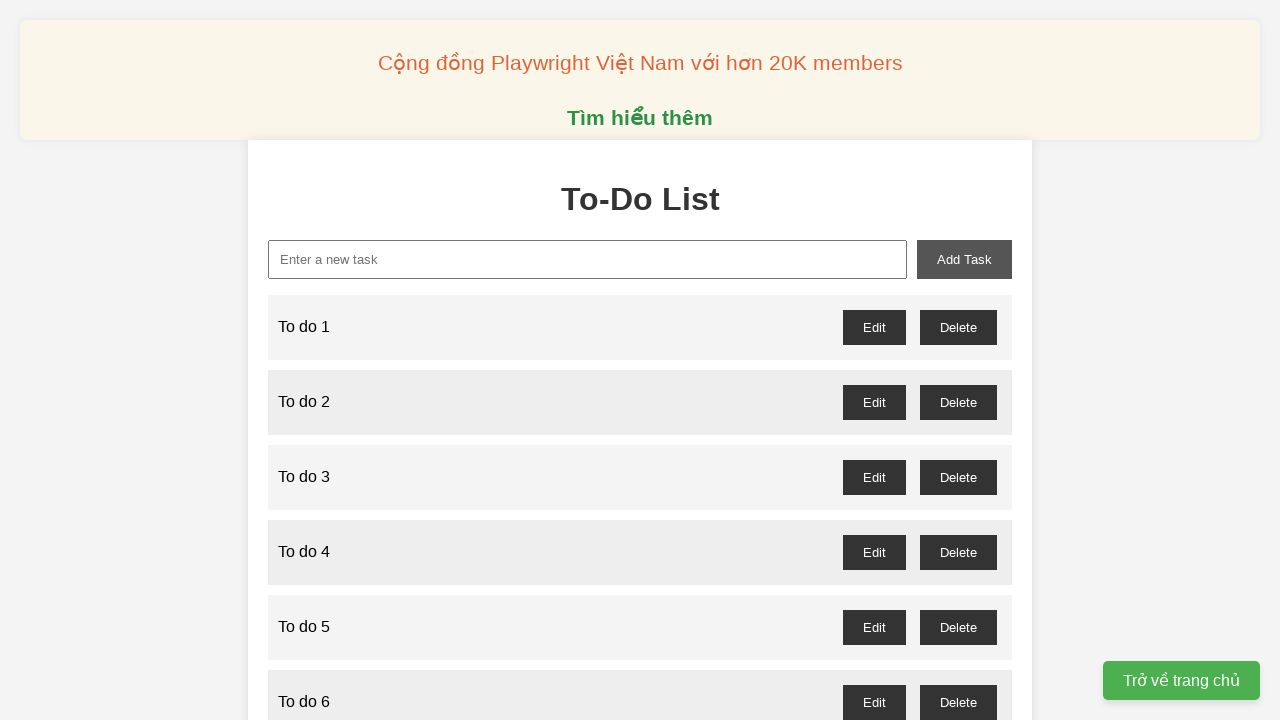

Filled task name input with 'To do 12' on //input[@placeholder="Enter a new task"]
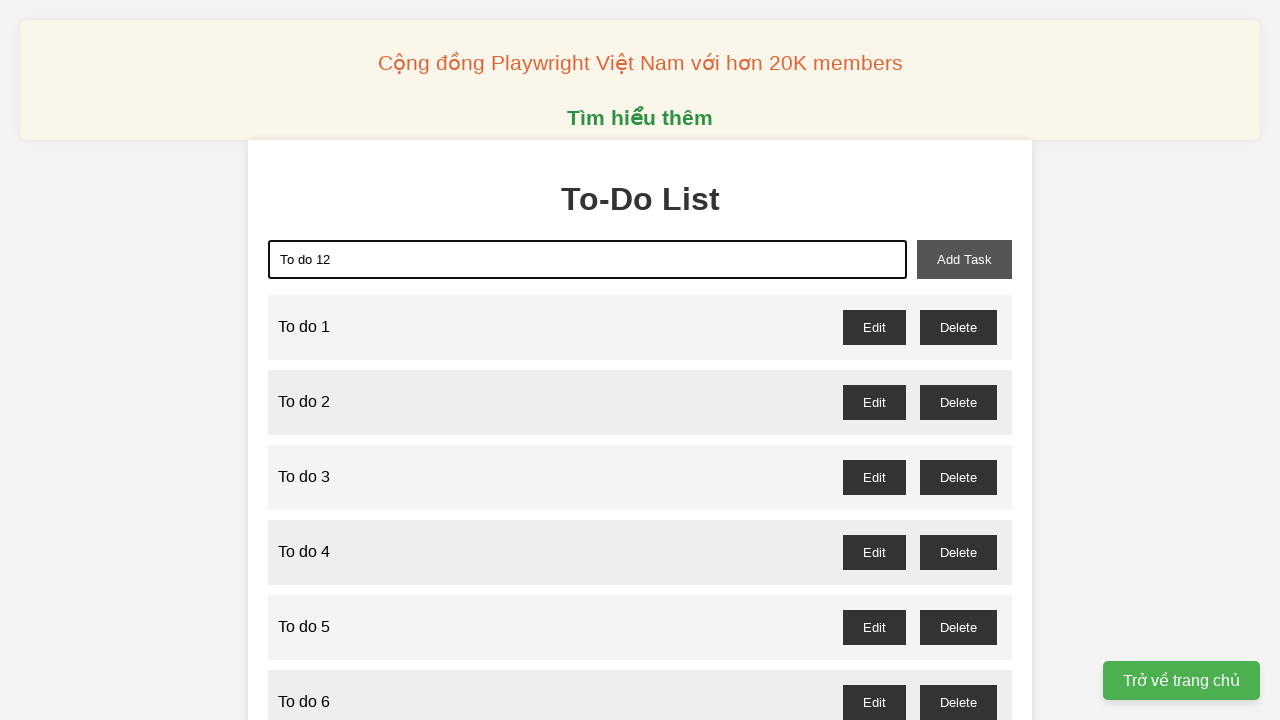

Clicked Add Task button for task 12 at (964, 259) on xpath=//button[text()='Add Task']
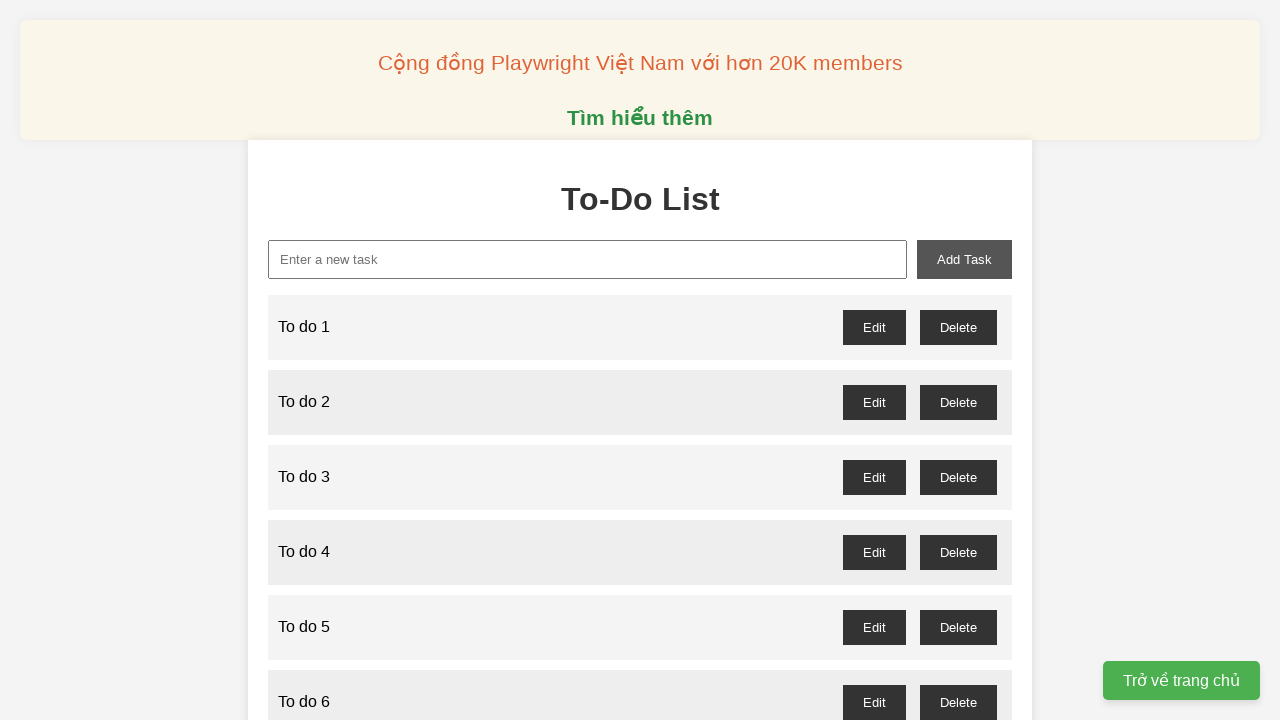

Filled task name input with 'To do 13' on //input[@placeholder="Enter a new task"]
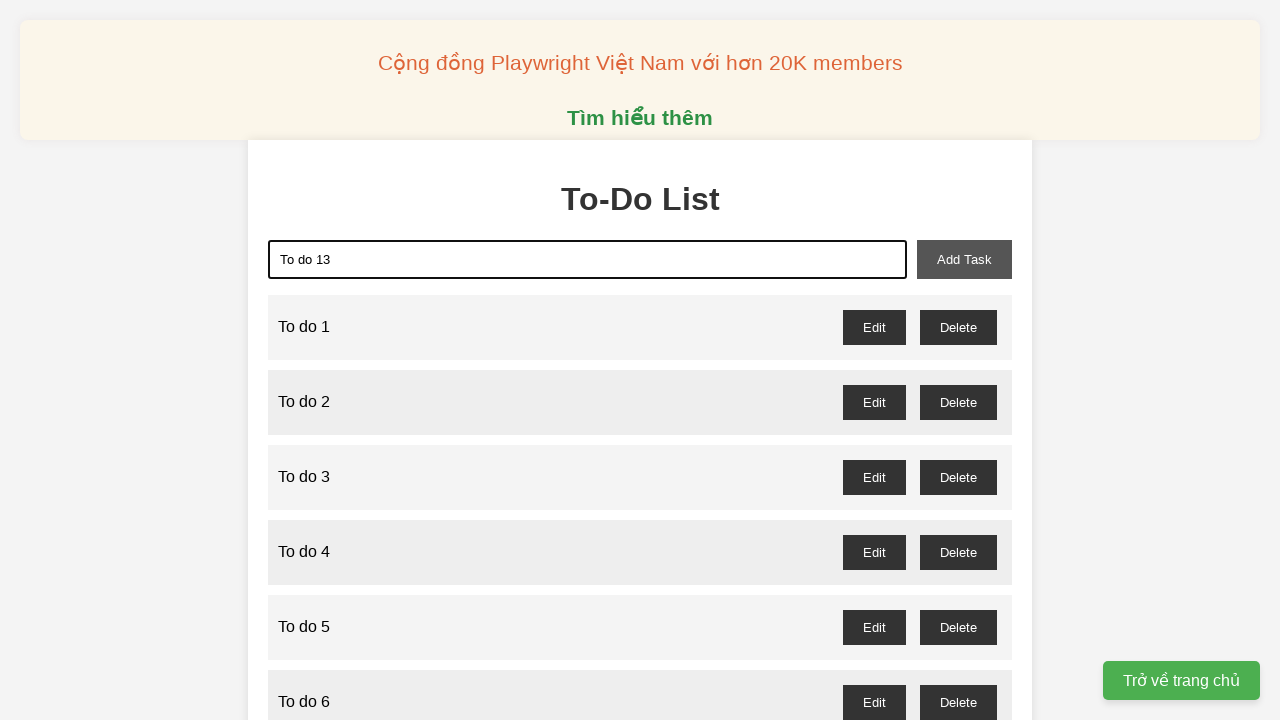

Clicked Add Task button for task 13 at (964, 259) on xpath=//button[text()='Add Task']
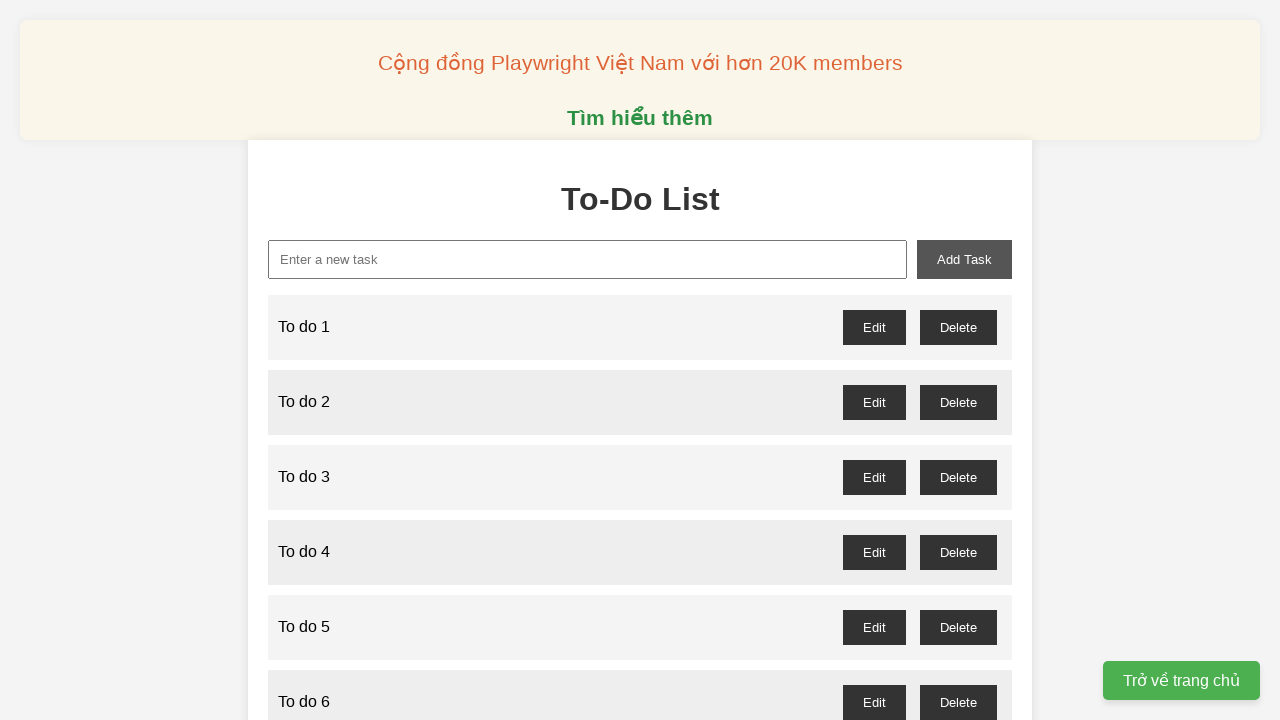

Filled task name input with 'To do 14' on //input[@placeholder="Enter a new task"]
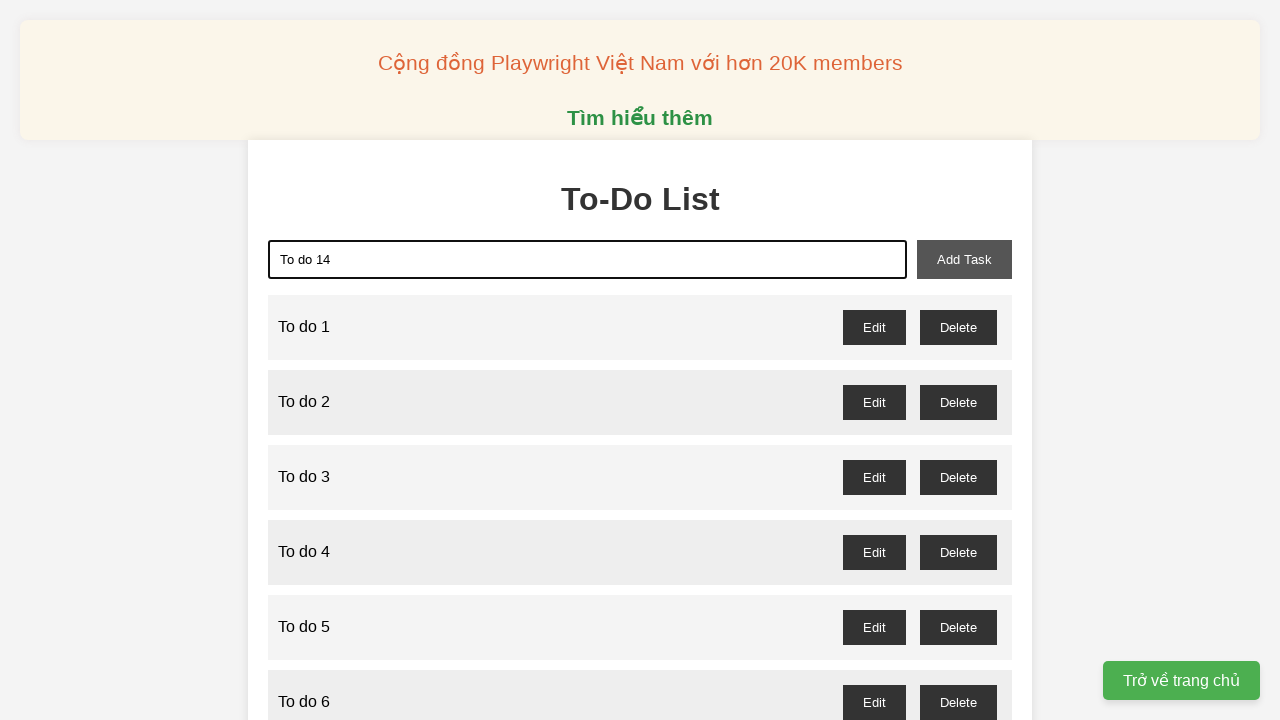

Clicked Add Task button for task 14 at (964, 259) on xpath=//button[text()='Add Task']
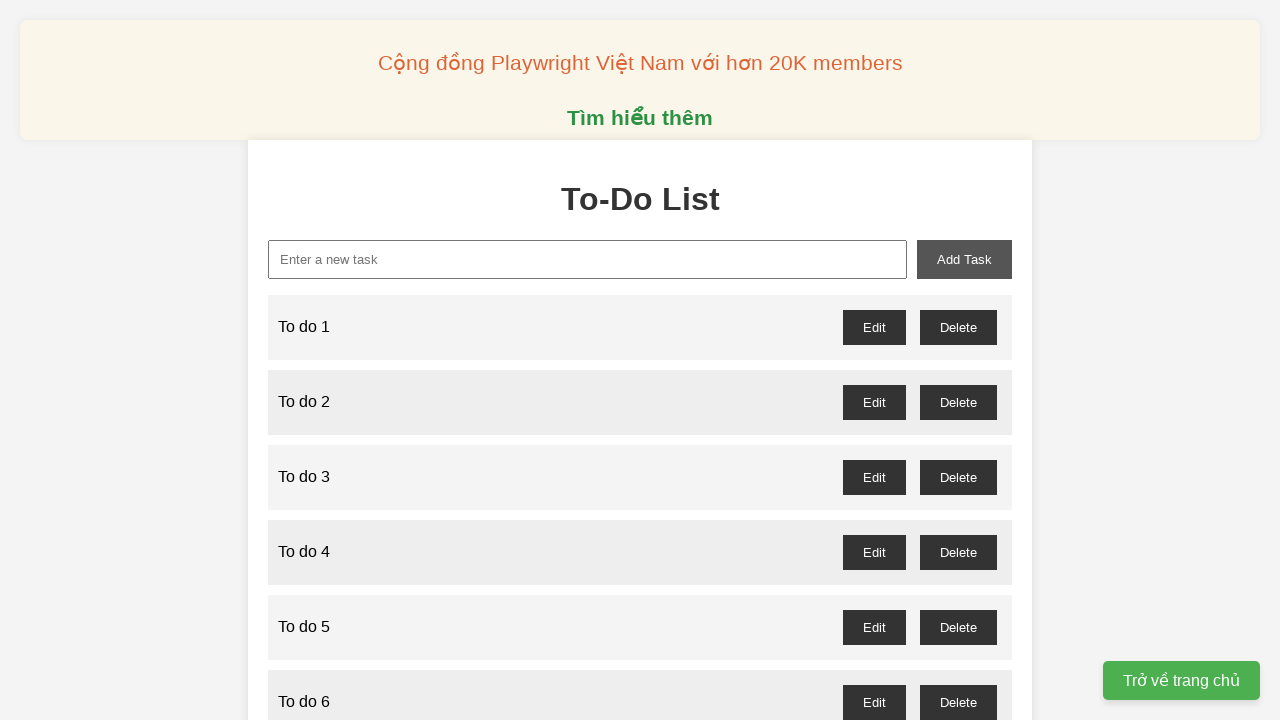

Filled task name input with 'To do 15' on //input[@placeholder="Enter a new task"]
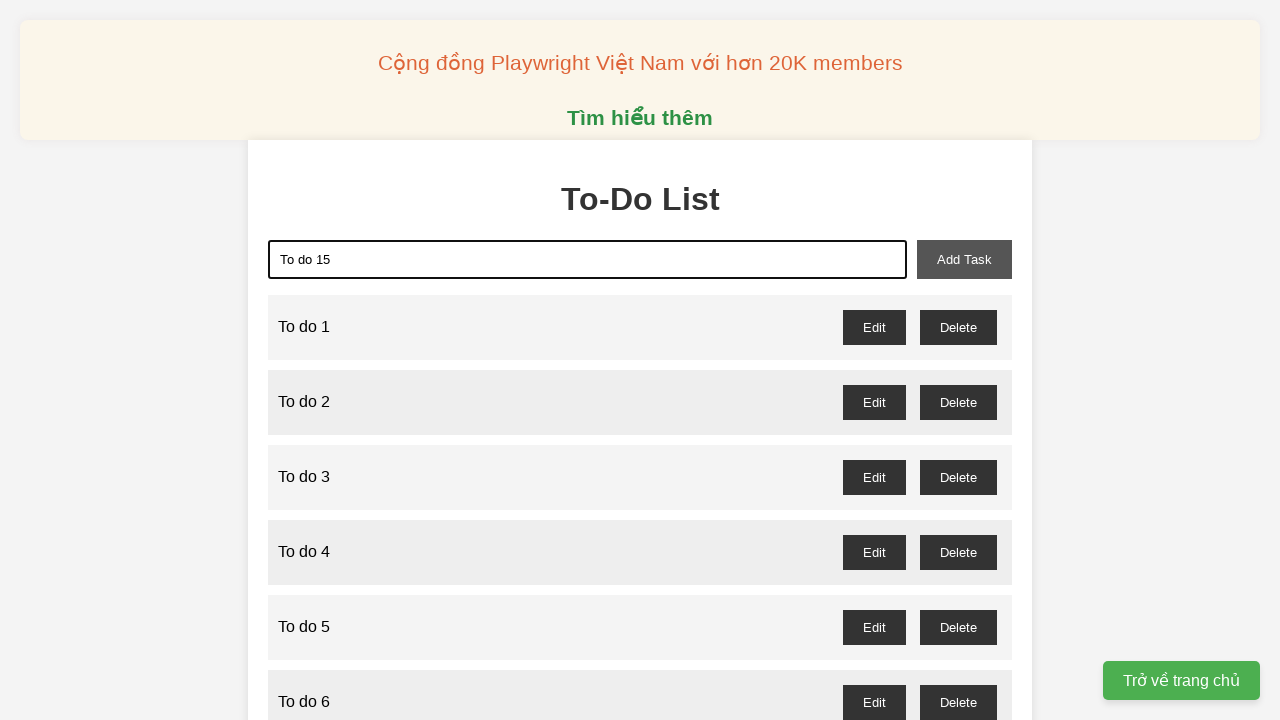

Clicked Add Task button for task 15 at (964, 259) on xpath=//button[text()='Add Task']
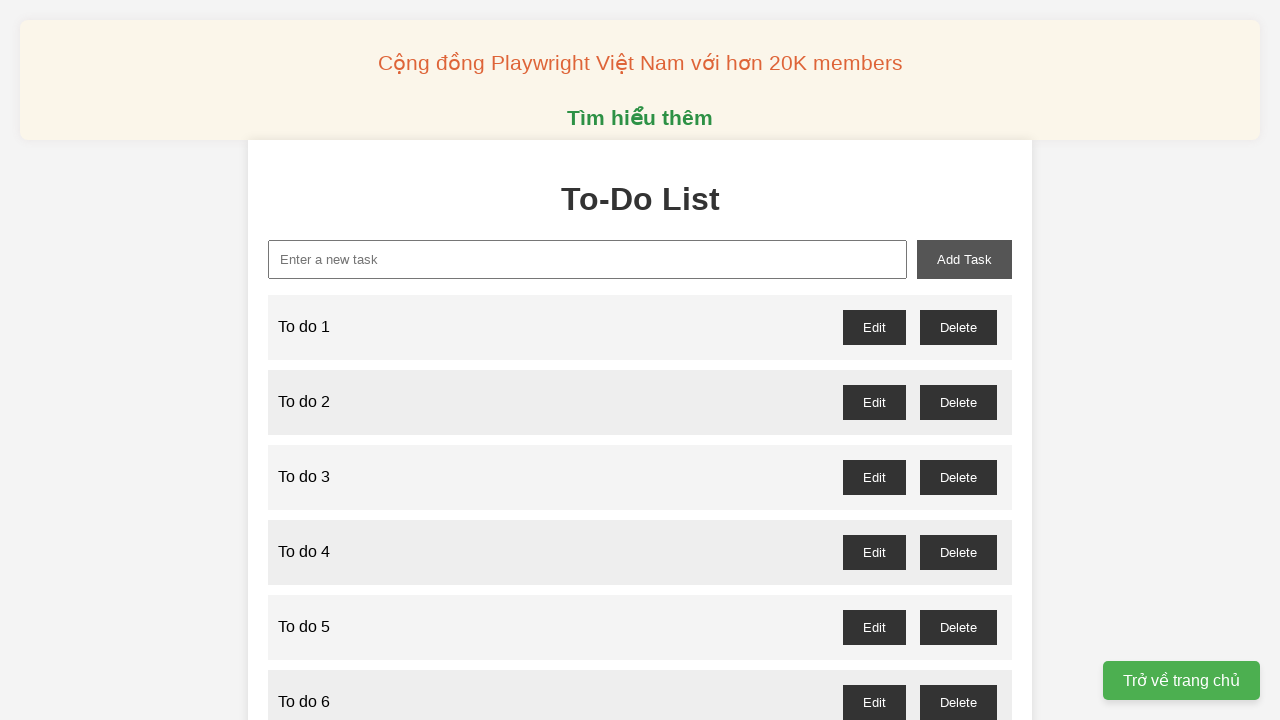

Filled task name input with 'To do 16' on //input[@placeholder="Enter a new task"]
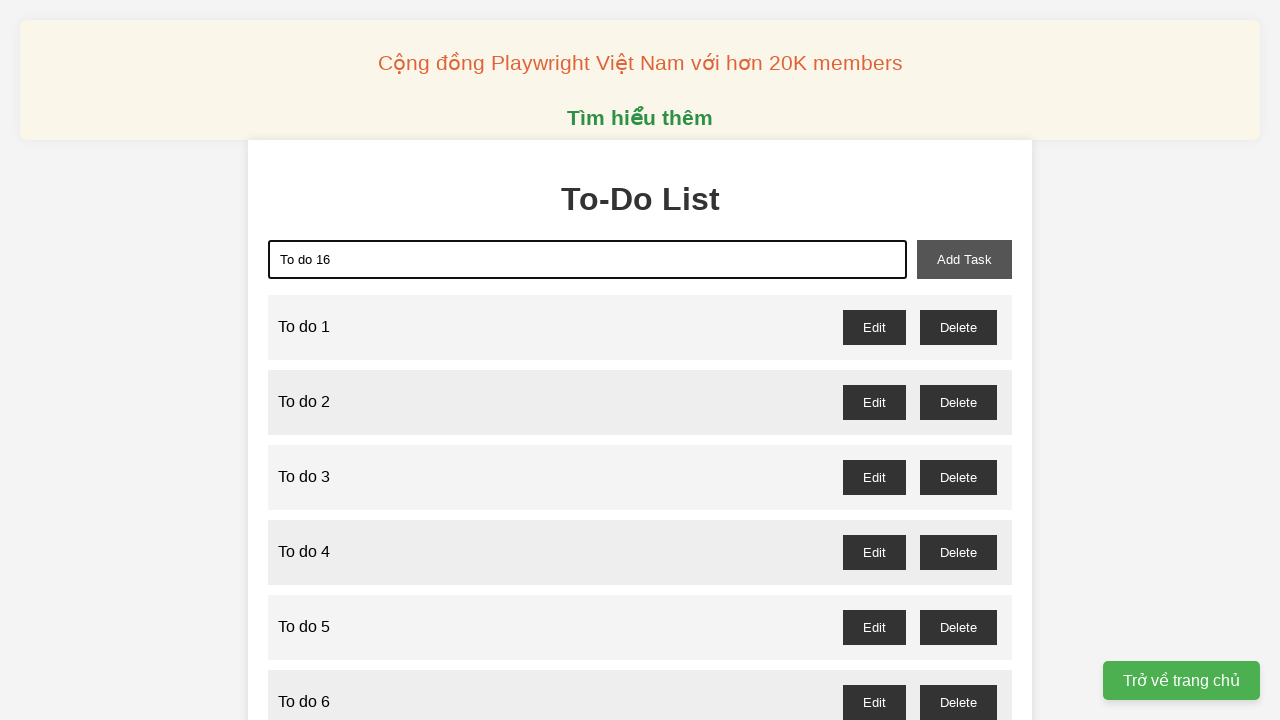

Clicked Add Task button for task 16 at (964, 259) on xpath=//button[text()='Add Task']
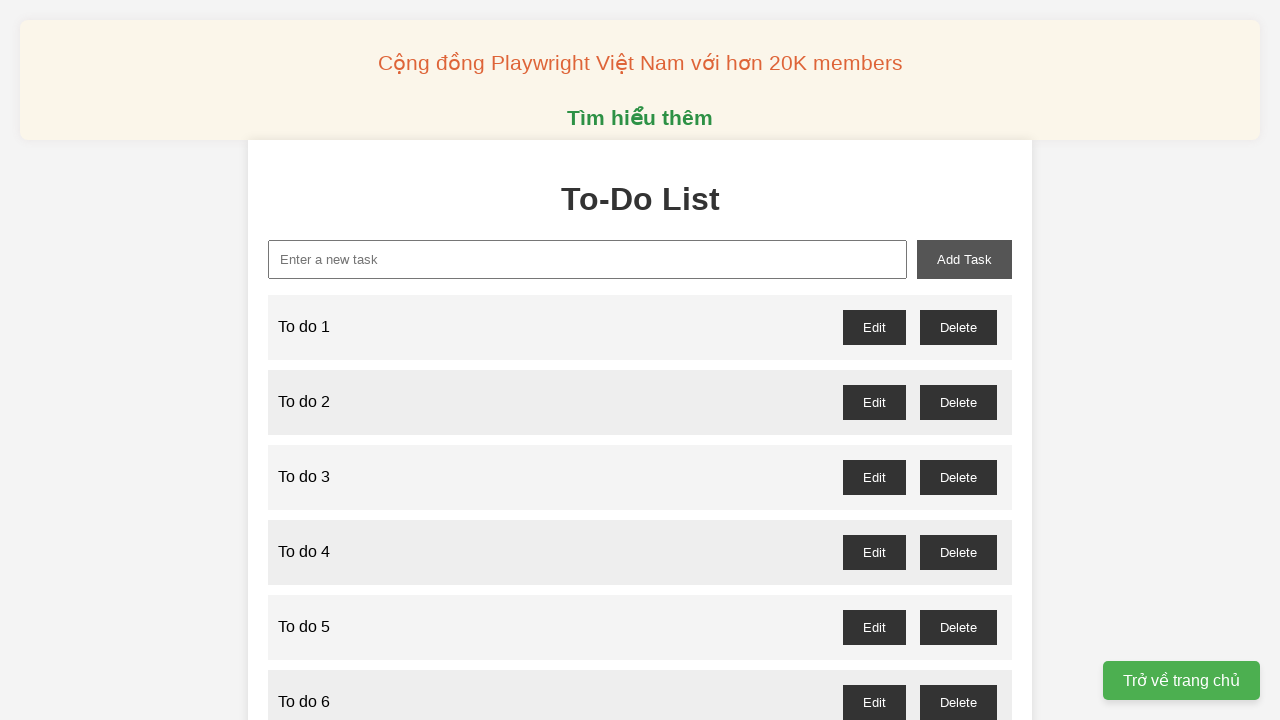

Filled task name input with 'To do 17' on //input[@placeholder="Enter a new task"]
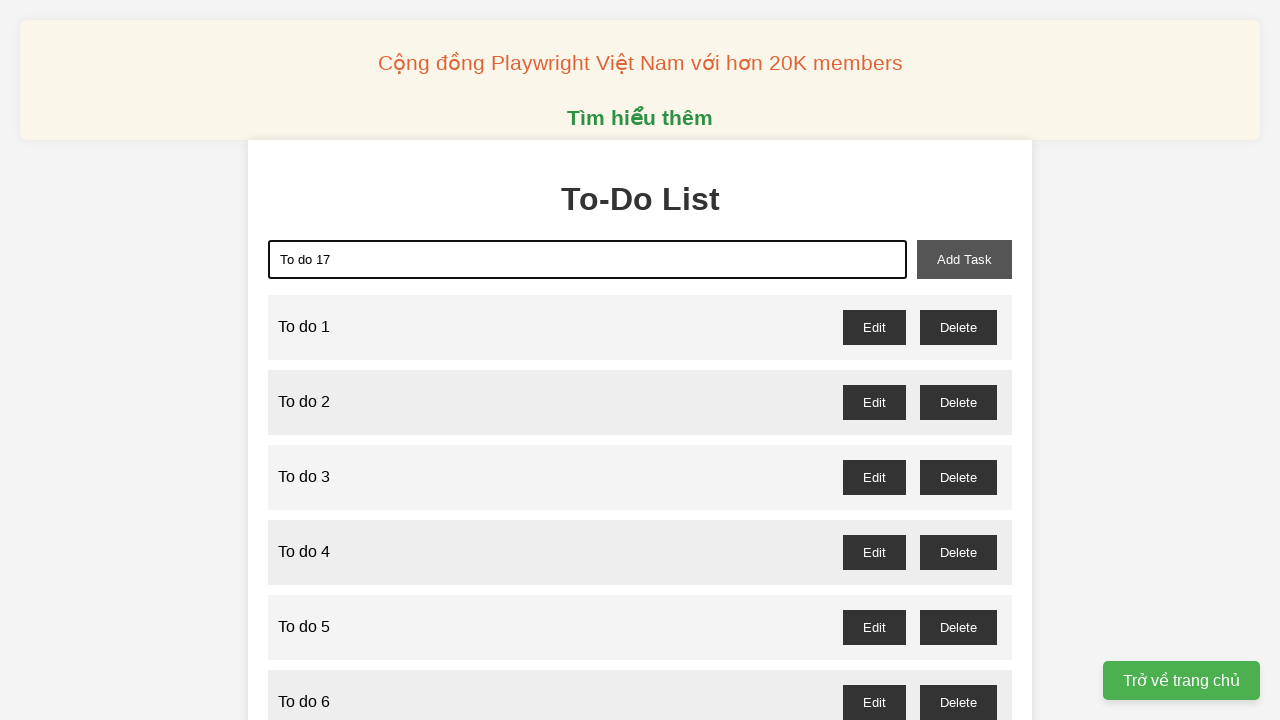

Clicked Add Task button for task 17 at (964, 259) on xpath=//button[text()='Add Task']
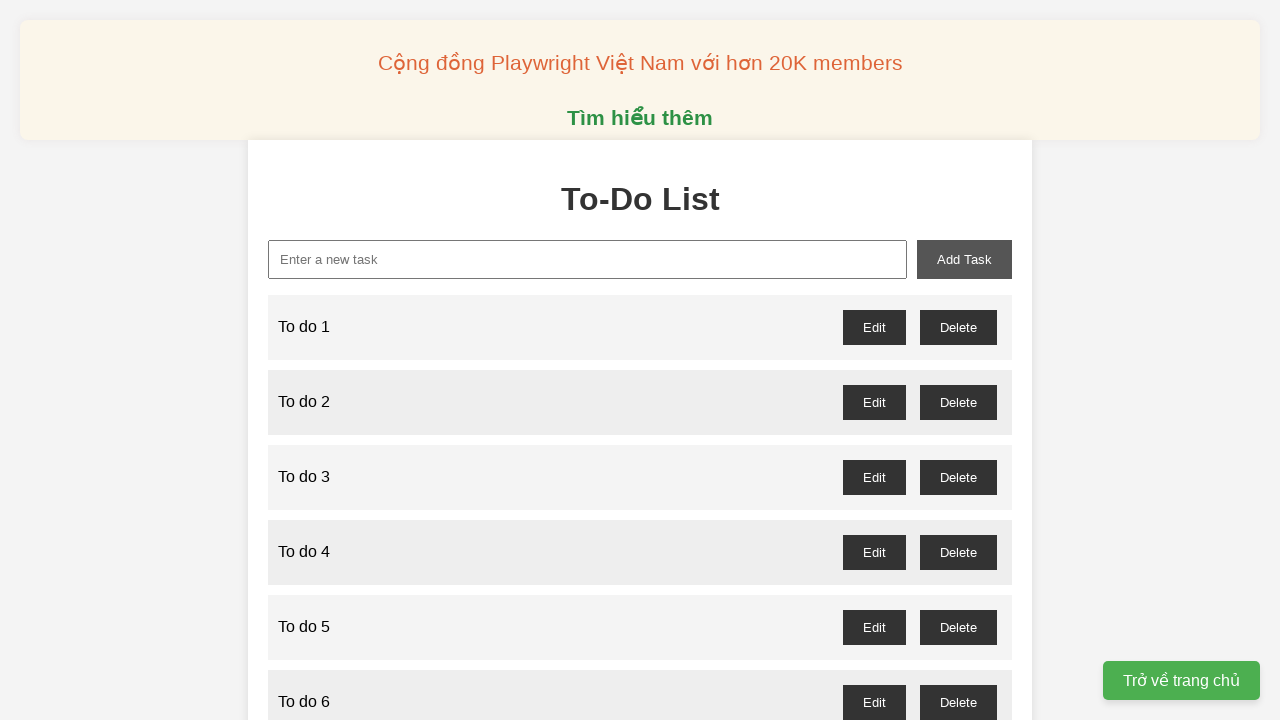

Filled task name input with 'To do 18' on //input[@placeholder="Enter a new task"]
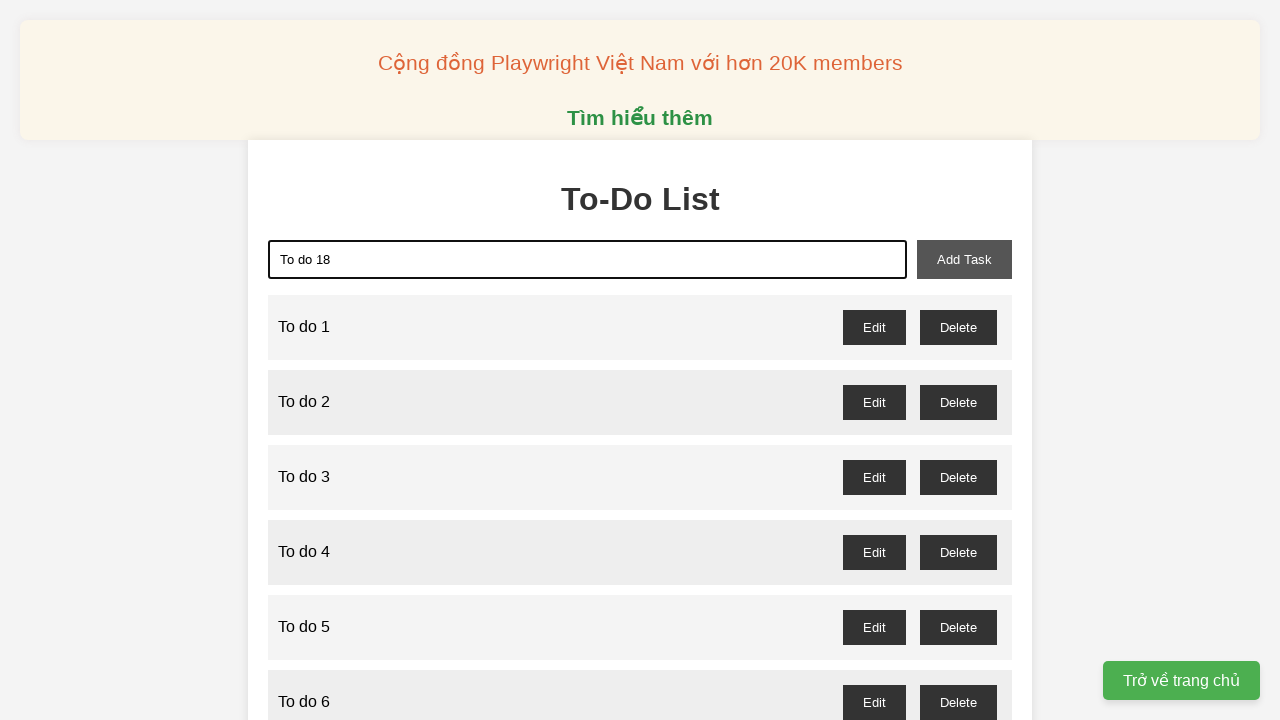

Clicked Add Task button for task 18 at (964, 259) on xpath=//button[text()='Add Task']
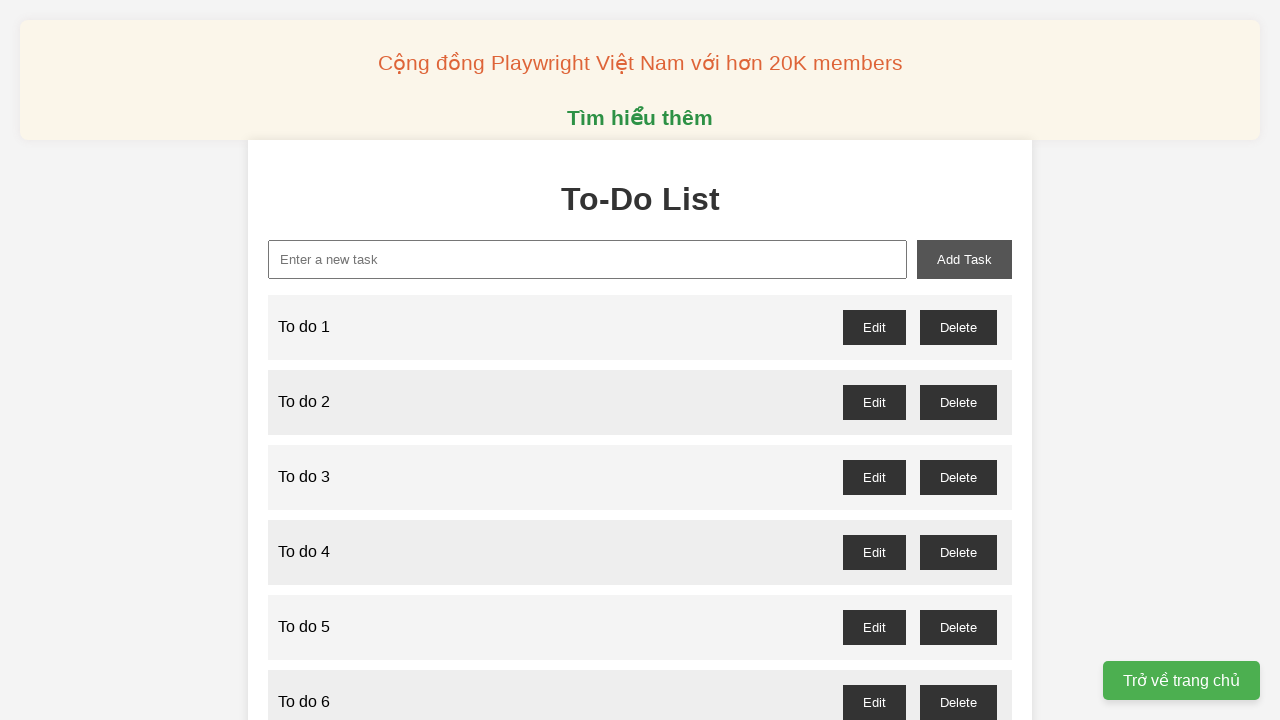

Filled task name input with 'To do 19' on //input[@placeholder="Enter a new task"]
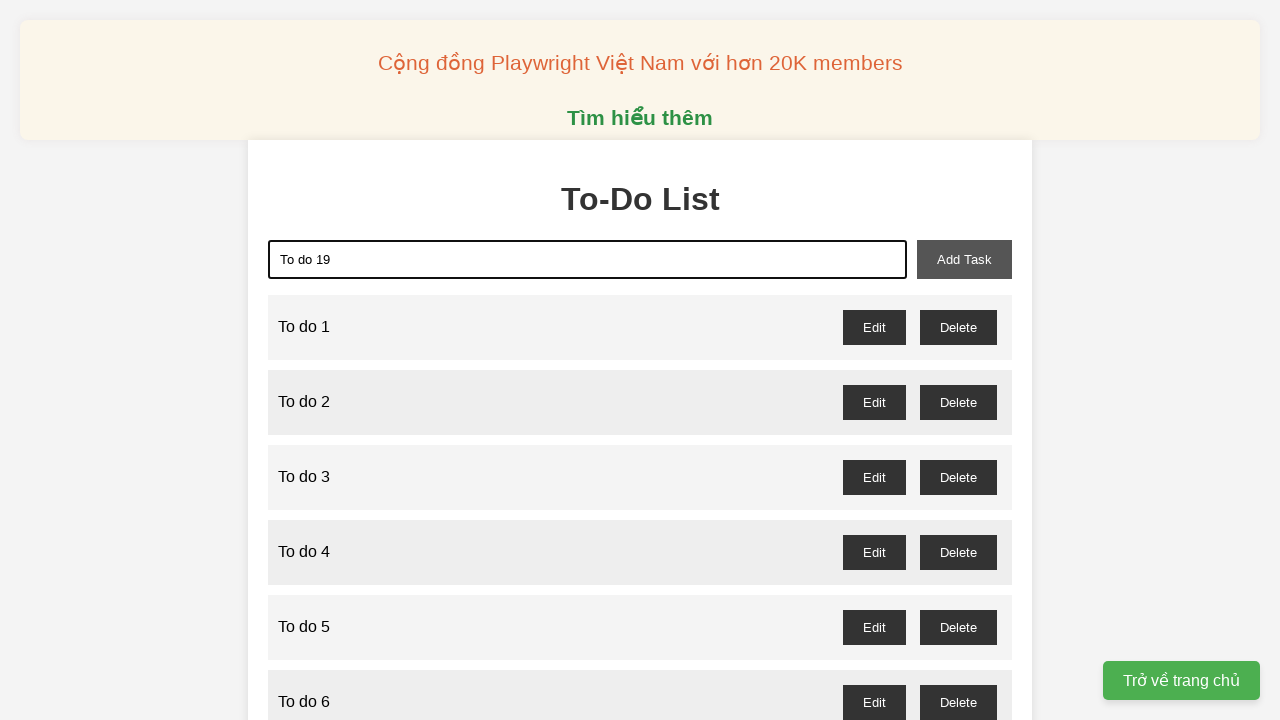

Clicked Add Task button for task 19 at (964, 259) on xpath=//button[text()='Add Task']
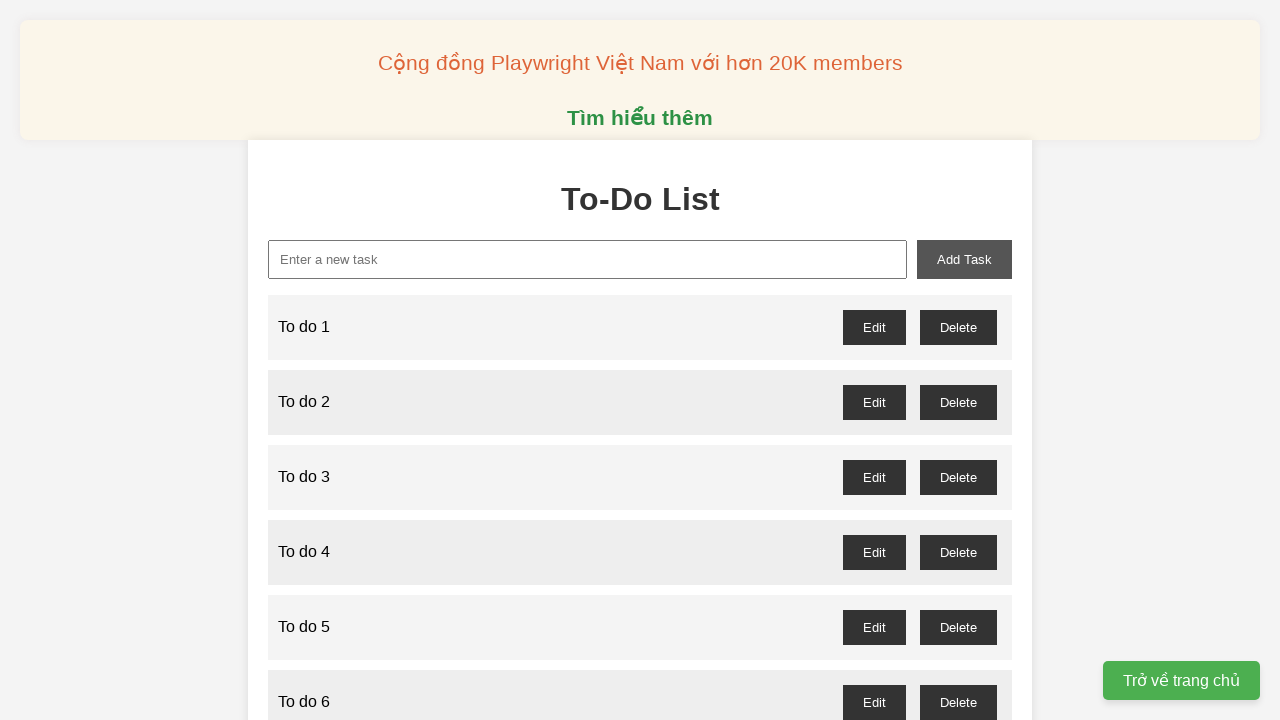

Filled task name input with 'To do 20' on //input[@placeholder="Enter a new task"]
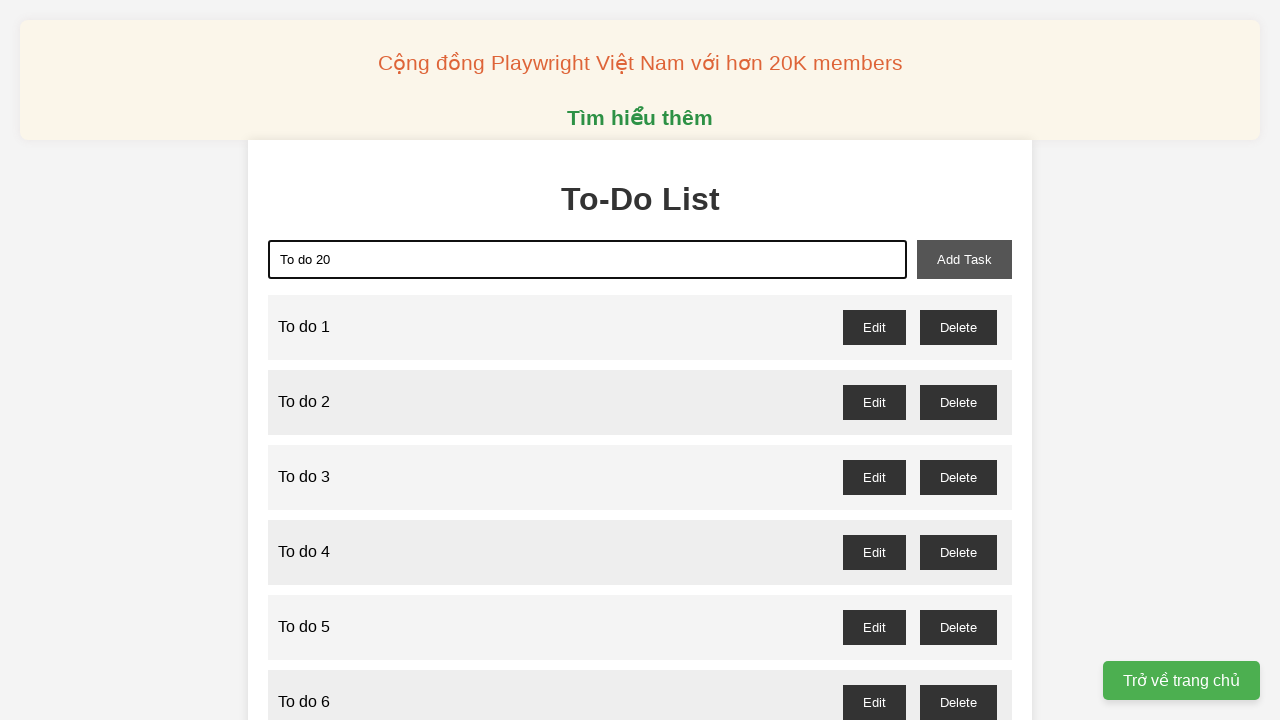

Clicked Add Task button for task 20 at (964, 259) on xpath=//button[text()='Add Task']
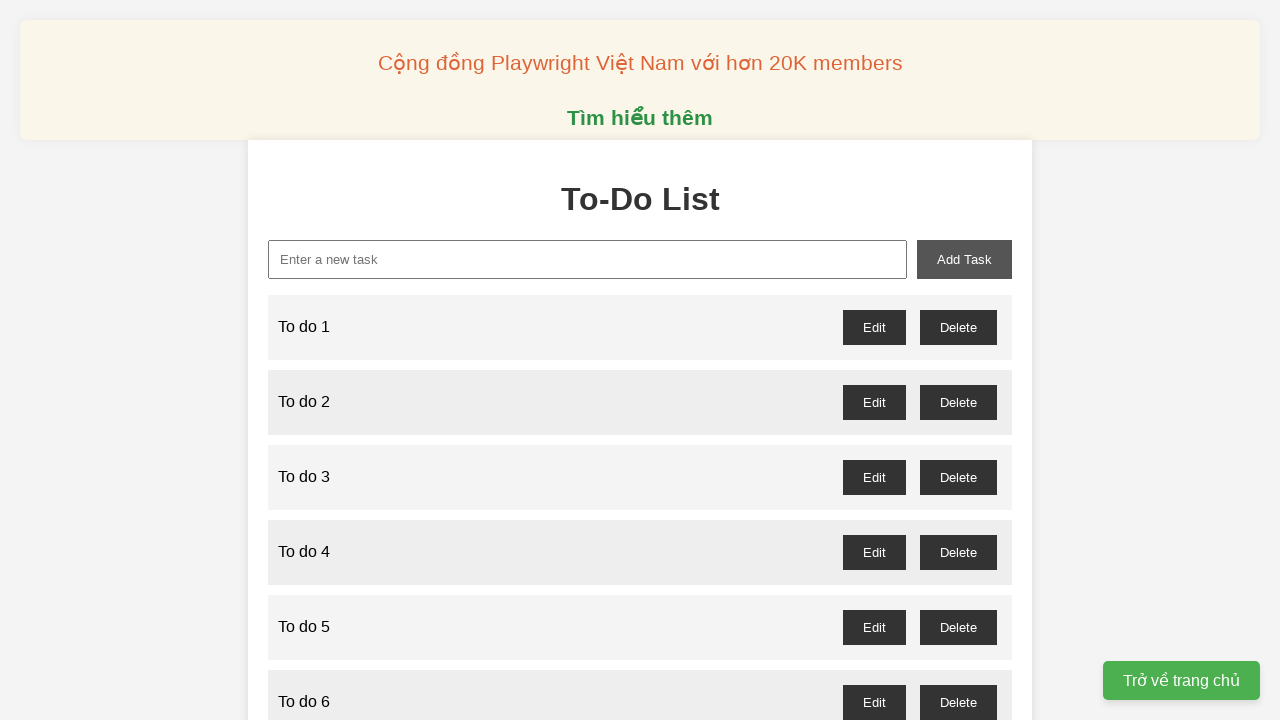

Filled task name input with 'To do 21' on //input[@placeholder="Enter a new task"]
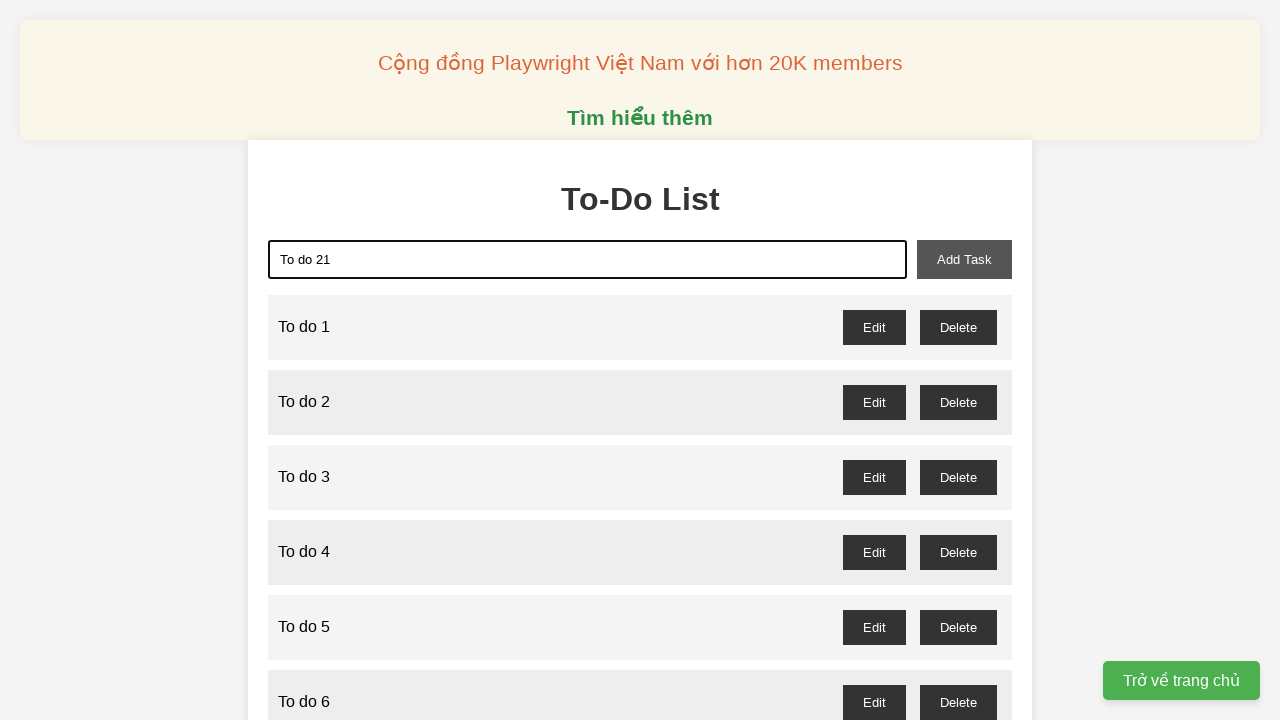

Clicked Add Task button for task 21 at (964, 259) on xpath=//button[text()='Add Task']
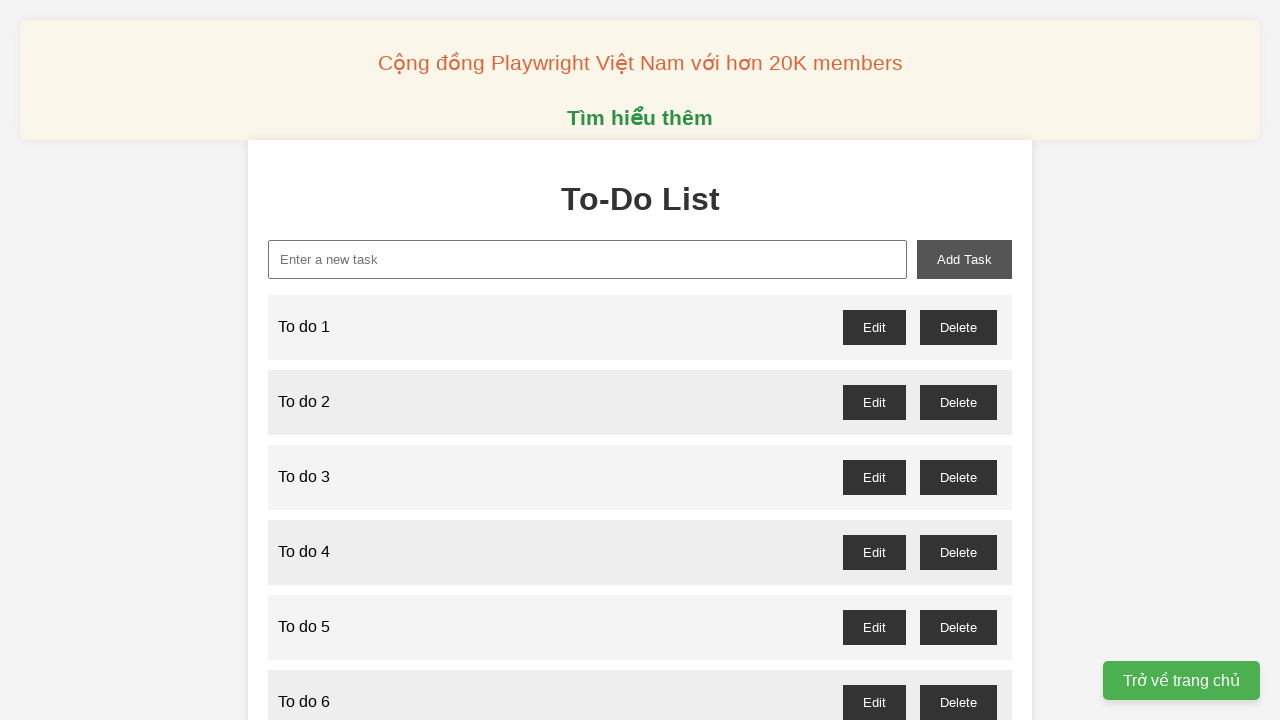

Filled task name input with 'To do 22' on //input[@placeholder="Enter a new task"]
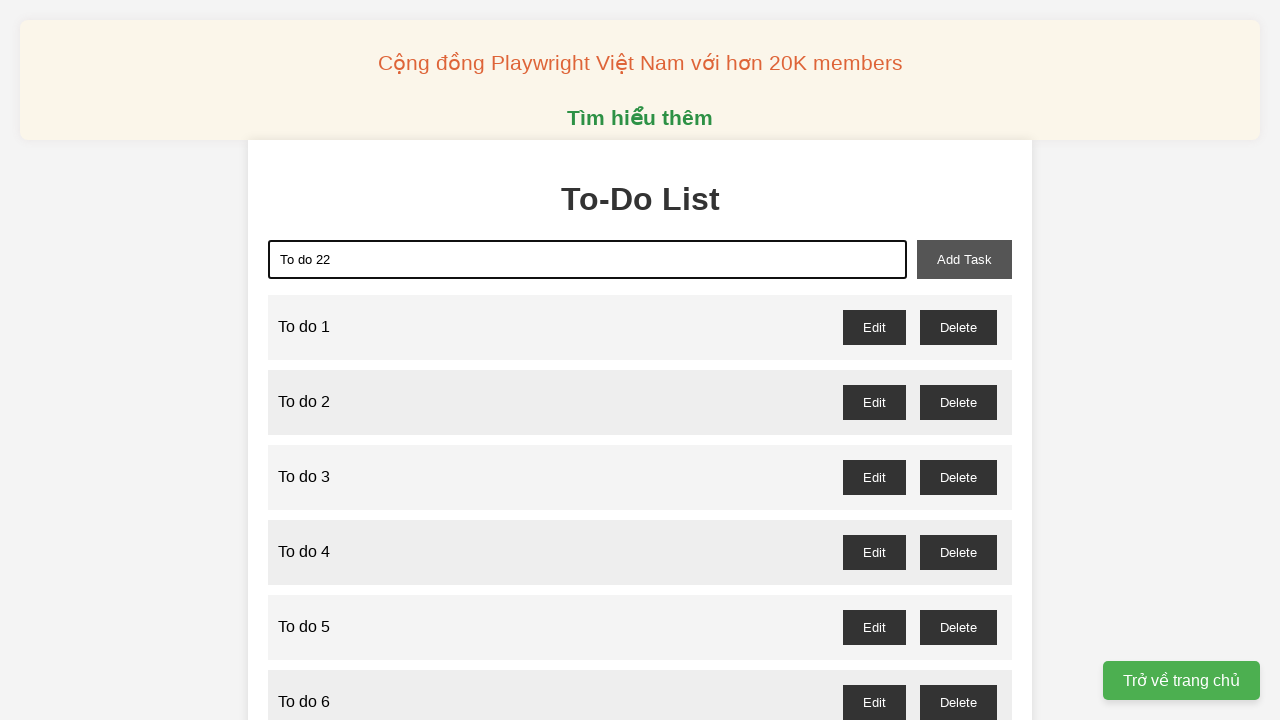

Clicked Add Task button for task 22 at (964, 259) on xpath=//button[text()='Add Task']
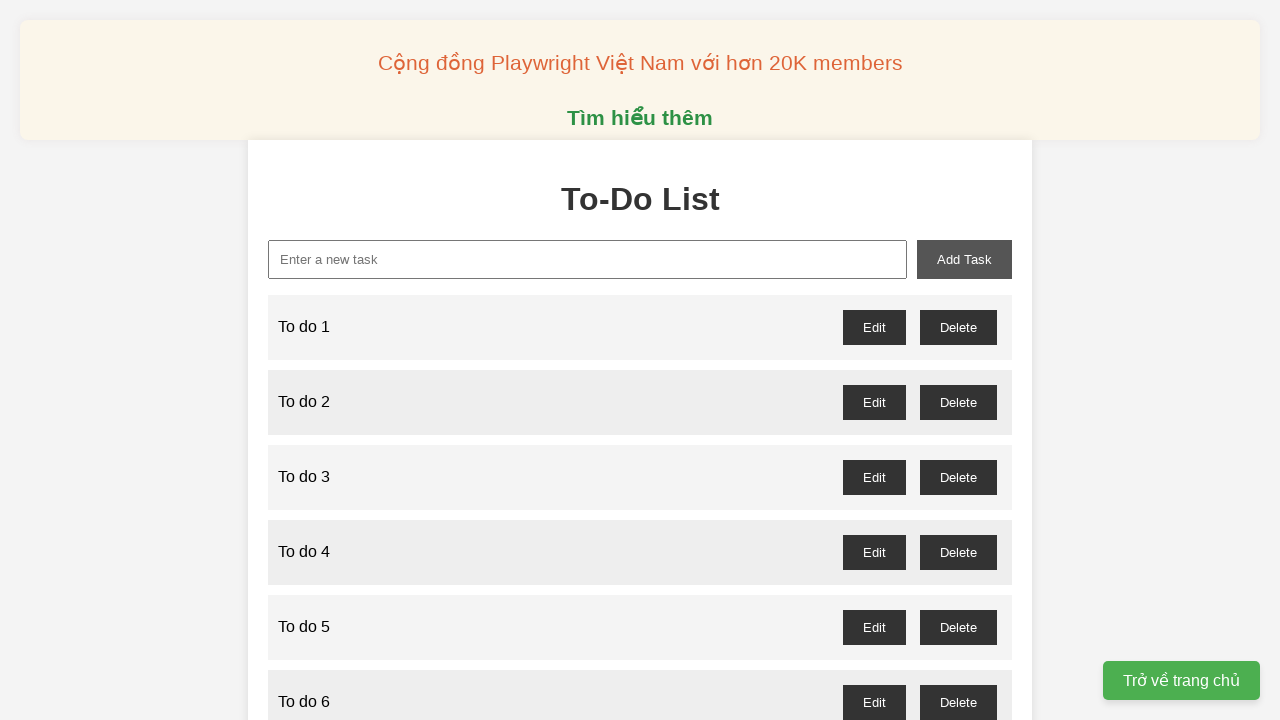

Filled task name input with 'To do 23' on //input[@placeholder="Enter a new task"]
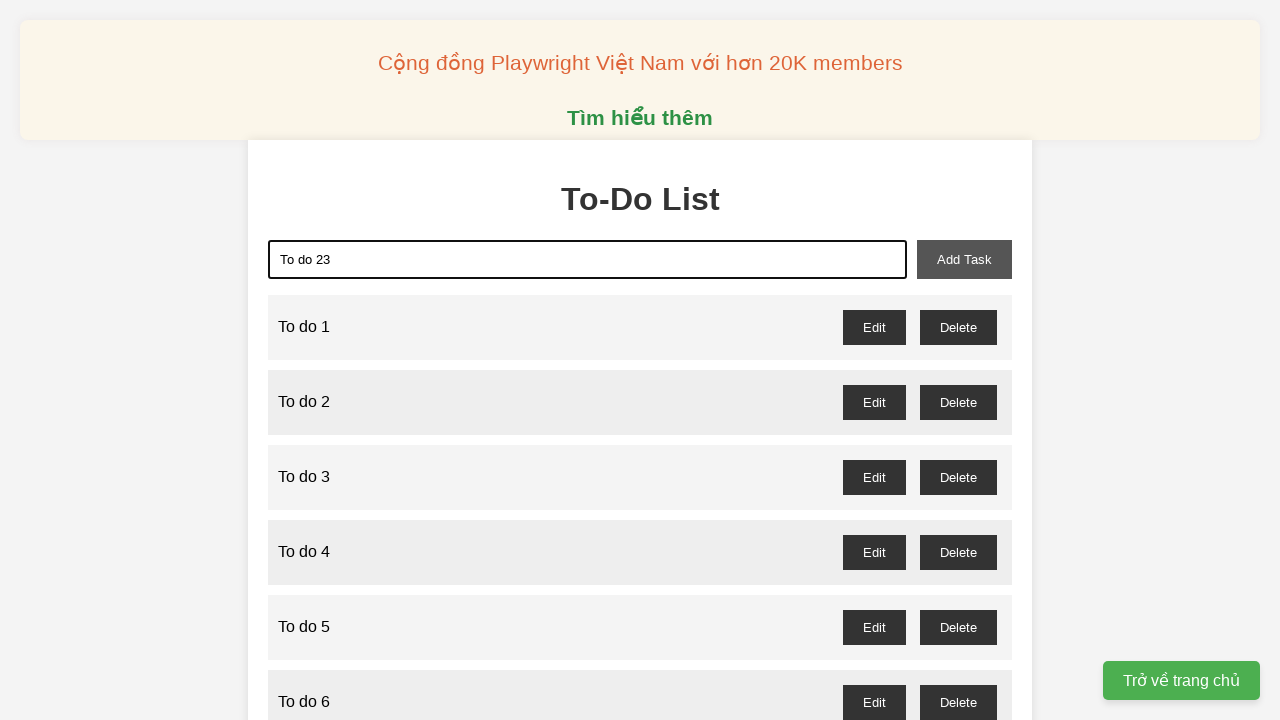

Clicked Add Task button for task 23 at (964, 259) on xpath=//button[text()='Add Task']
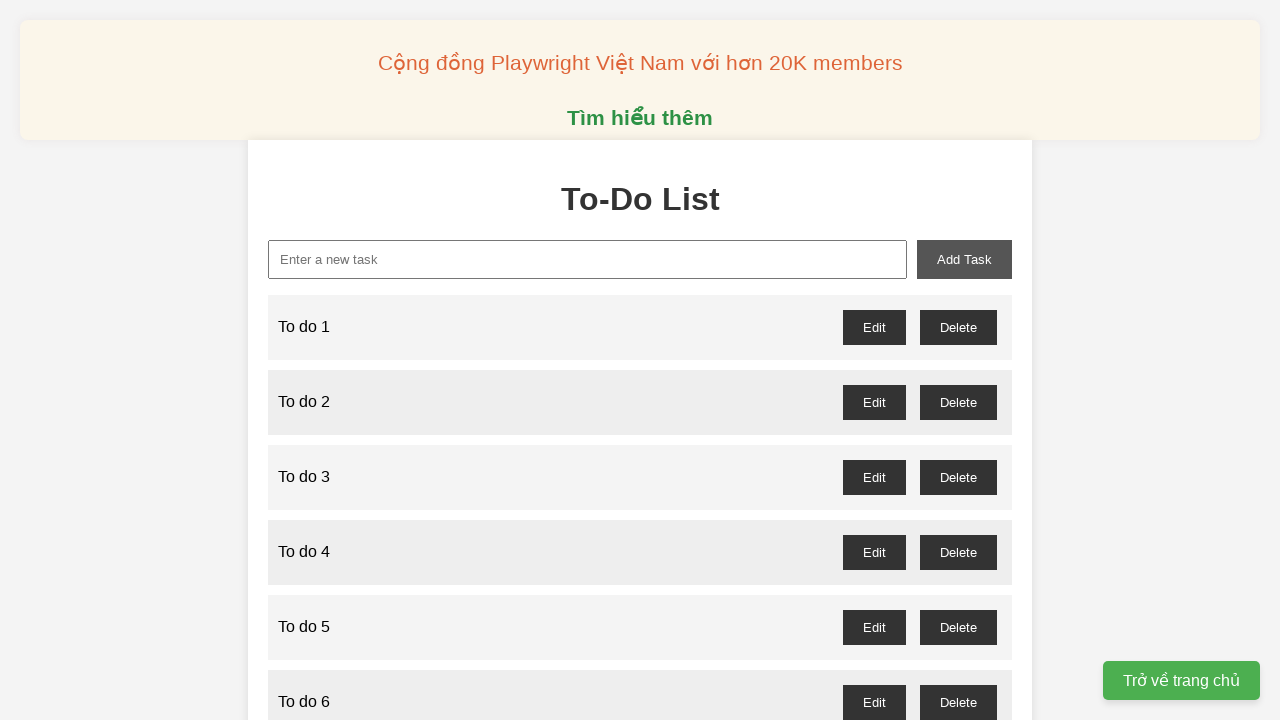

Filled task name input with 'To do 24' on //input[@placeholder="Enter a new task"]
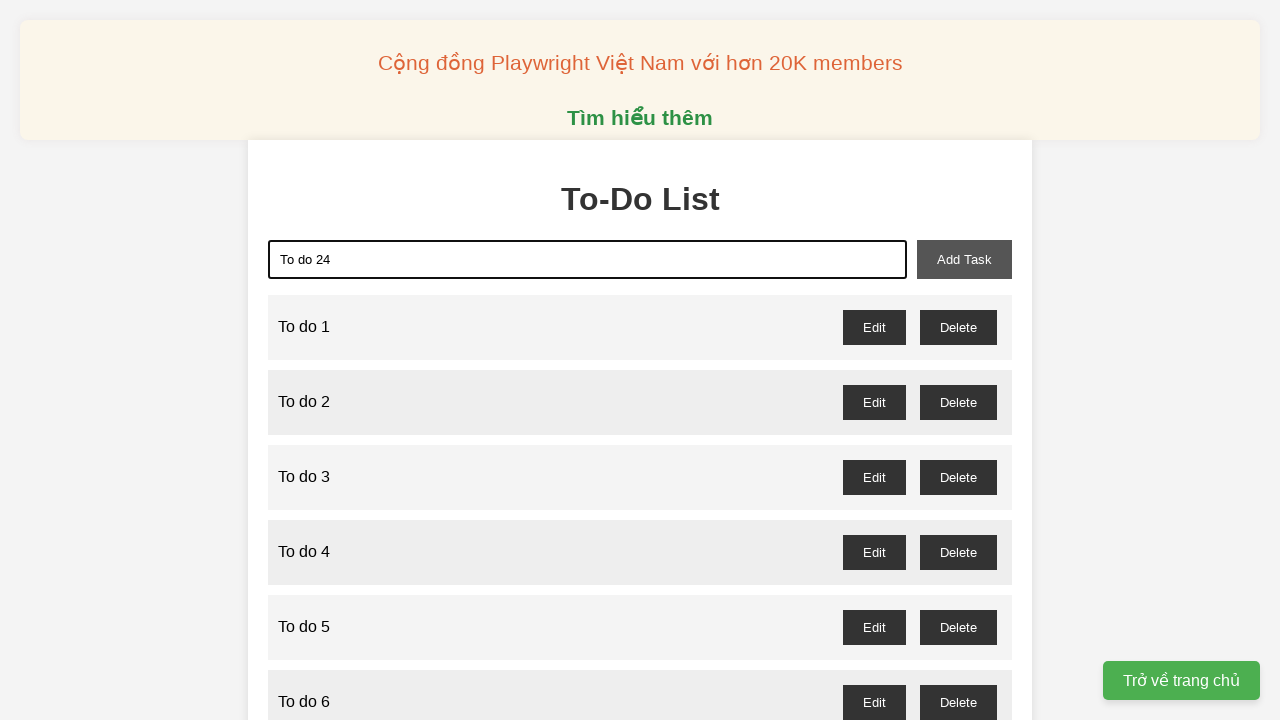

Clicked Add Task button for task 24 at (964, 259) on xpath=//button[text()='Add Task']
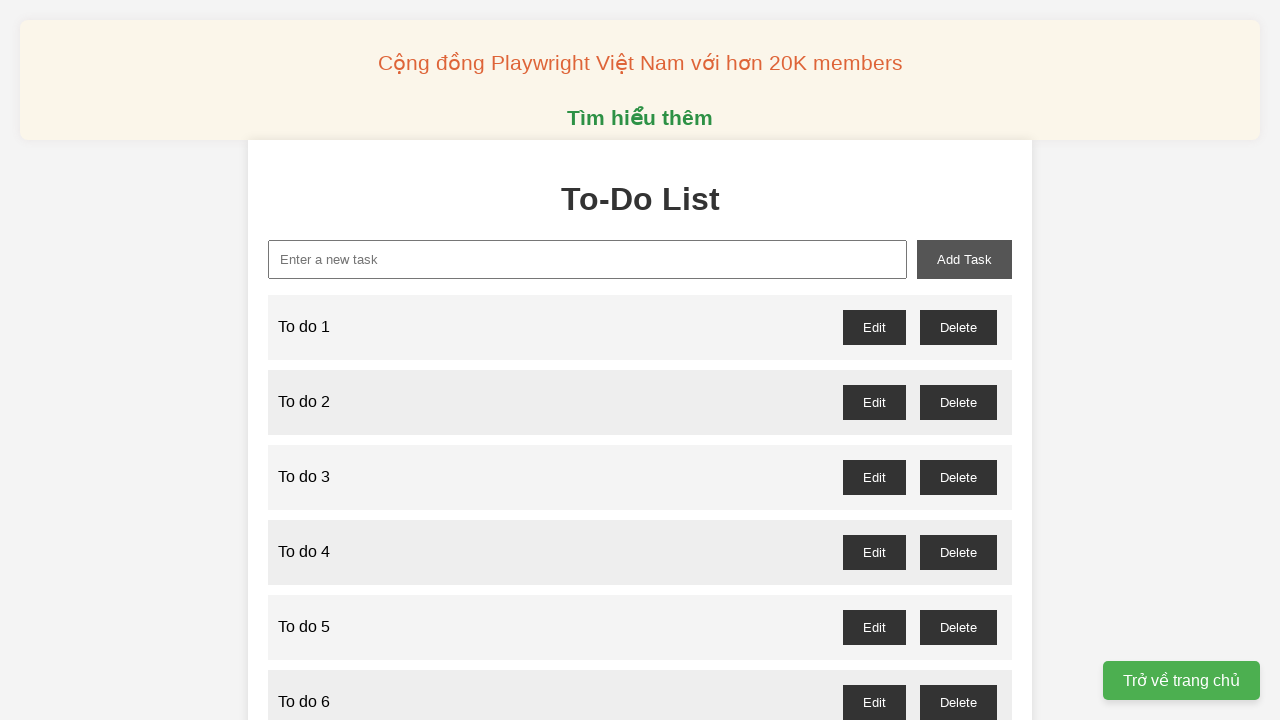

Filled task name input with 'To do 25' on //input[@placeholder="Enter a new task"]
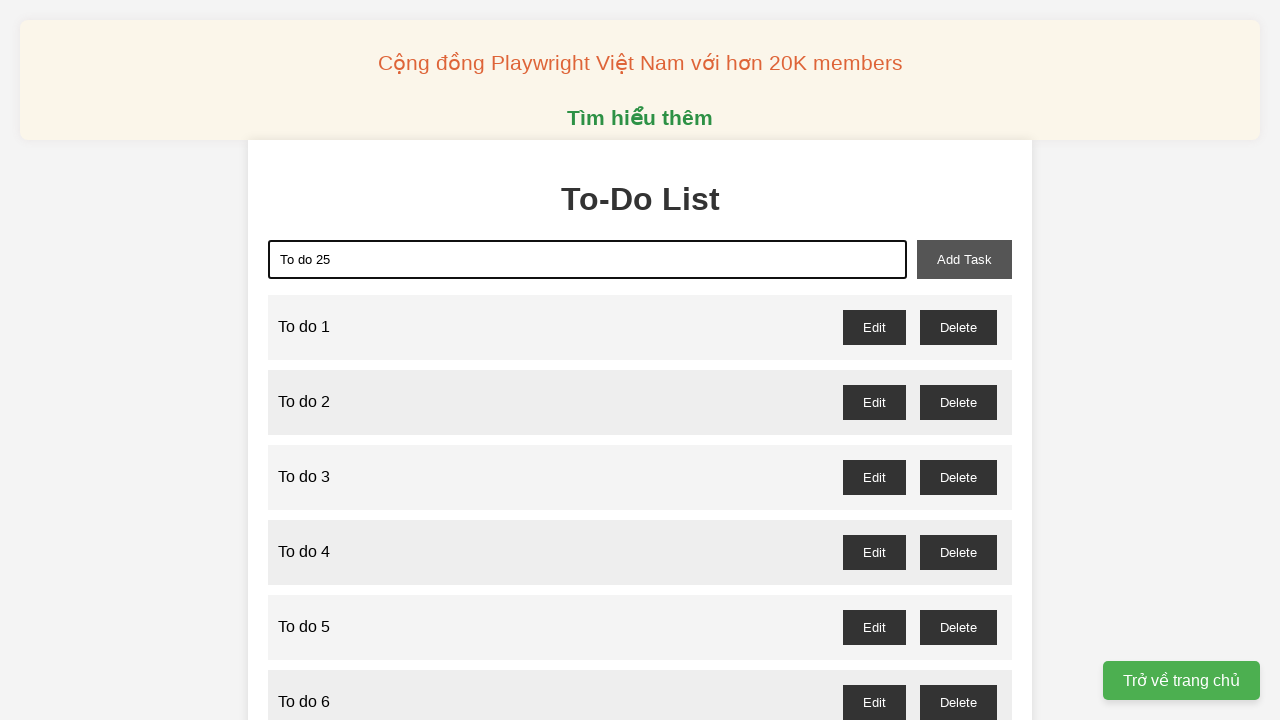

Clicked Add Task button for task 25 at (964, 259) on xpath=//button[text()='Add Task']
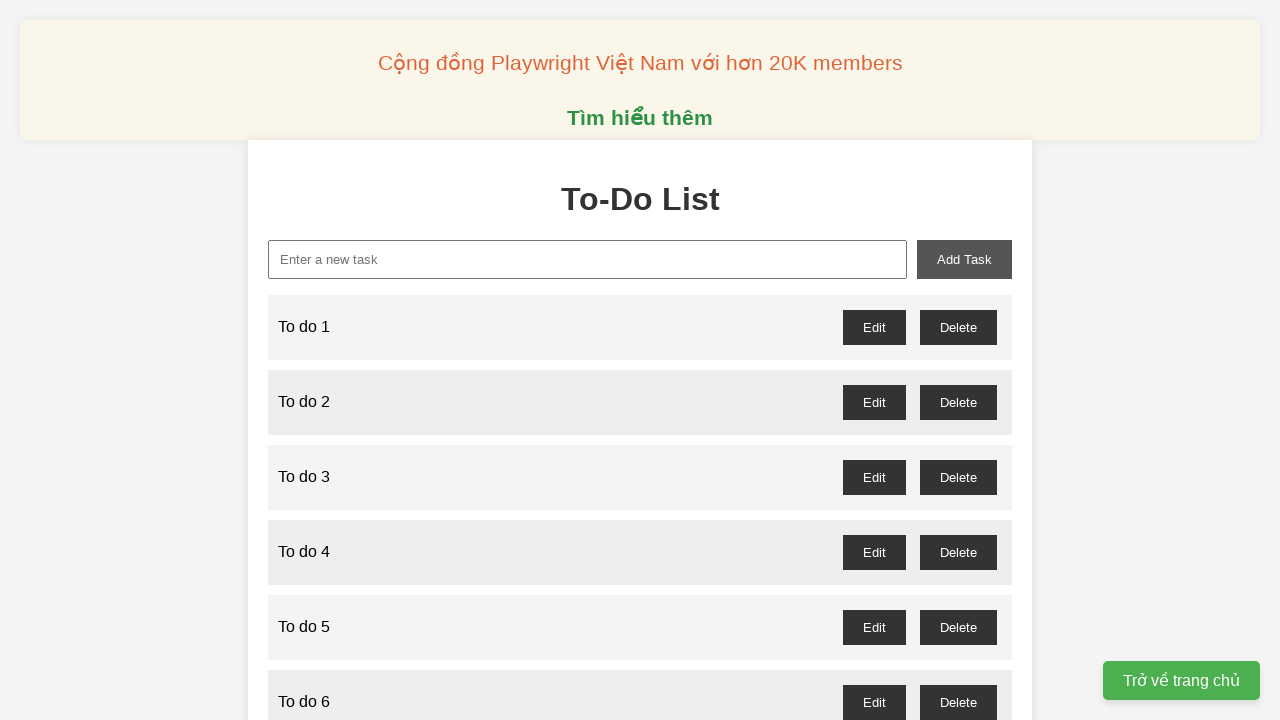

Filled task name input with 'To do 26' on //input[@placeholder="Enter a new task"]
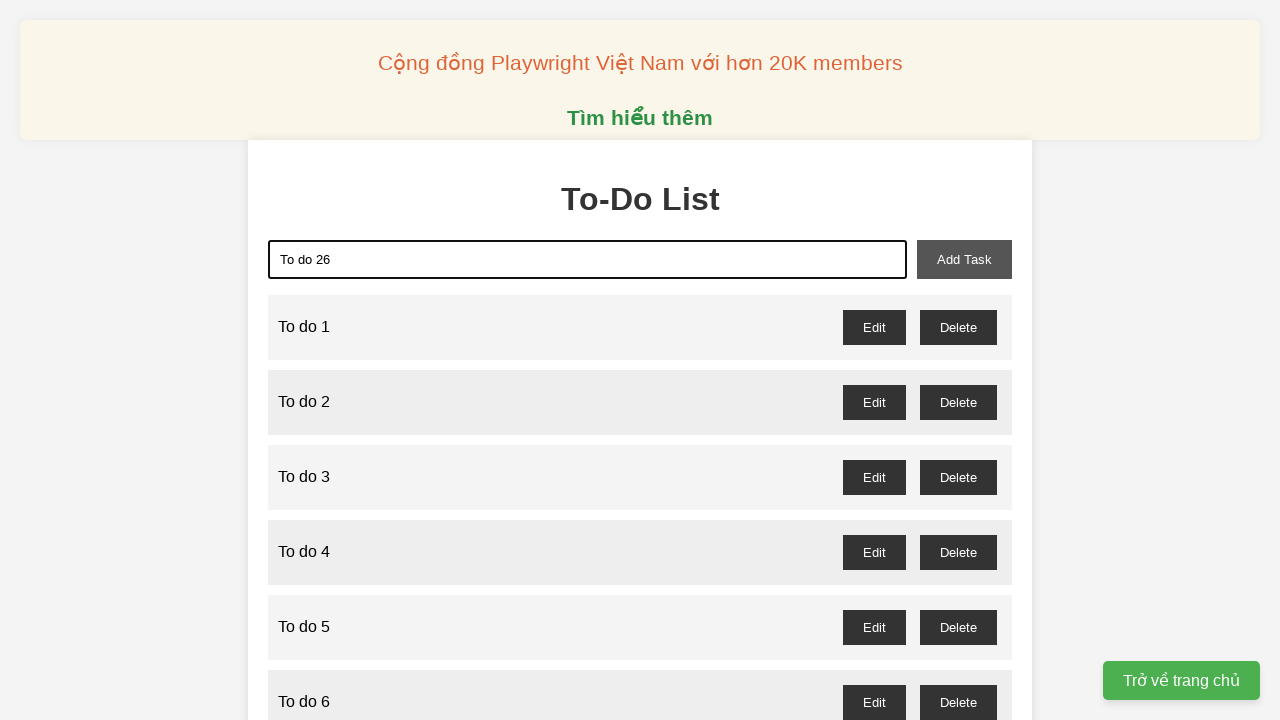

Clicked Add Task button for task 26 at (964, 259) on xpath=//button[text()='Add Task']
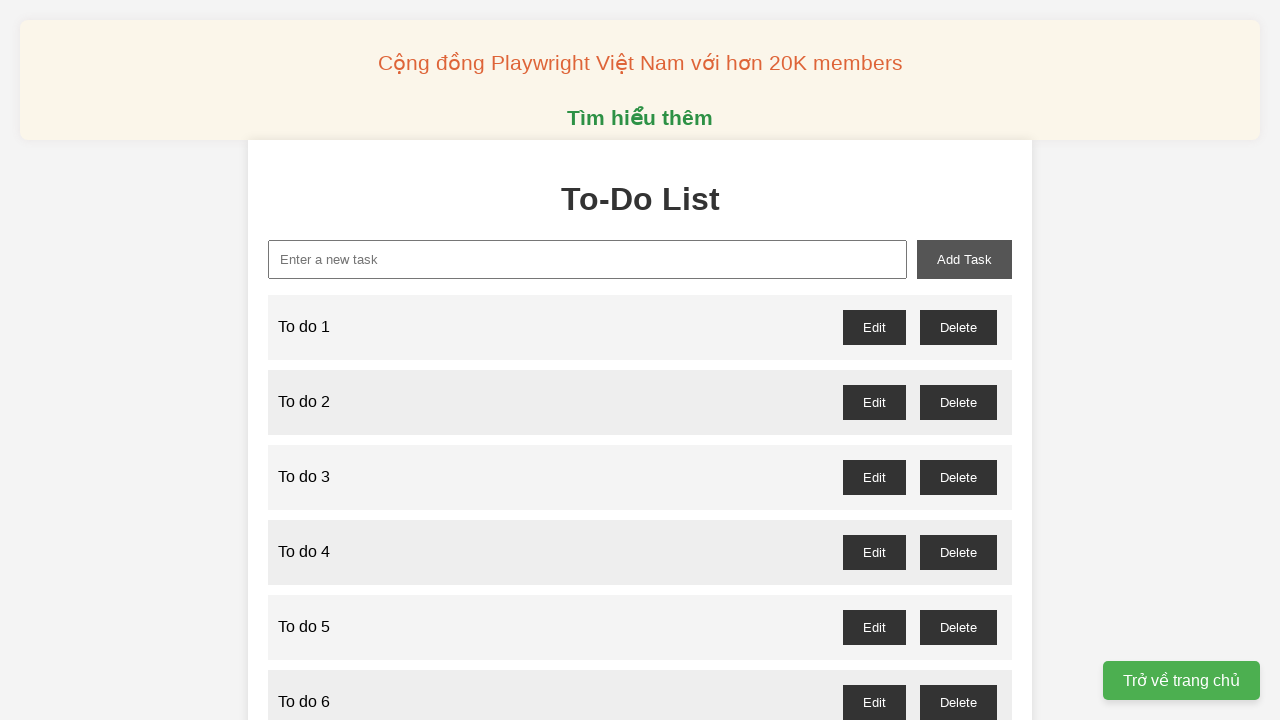

Filled task name input with 'To do 27' on //input[@placeholder="Enter a new task"]
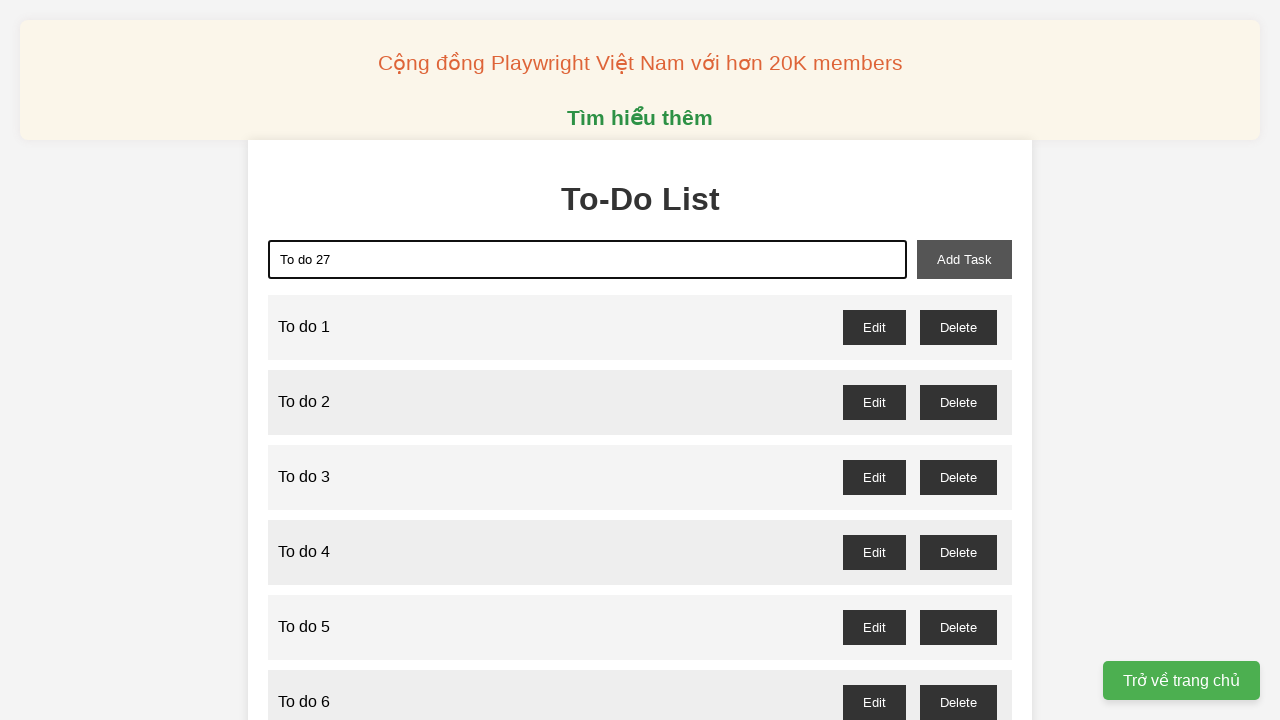

Clicked Add Task button for task 27 at (964, 259) on xpath=//button[text()='Add Task']
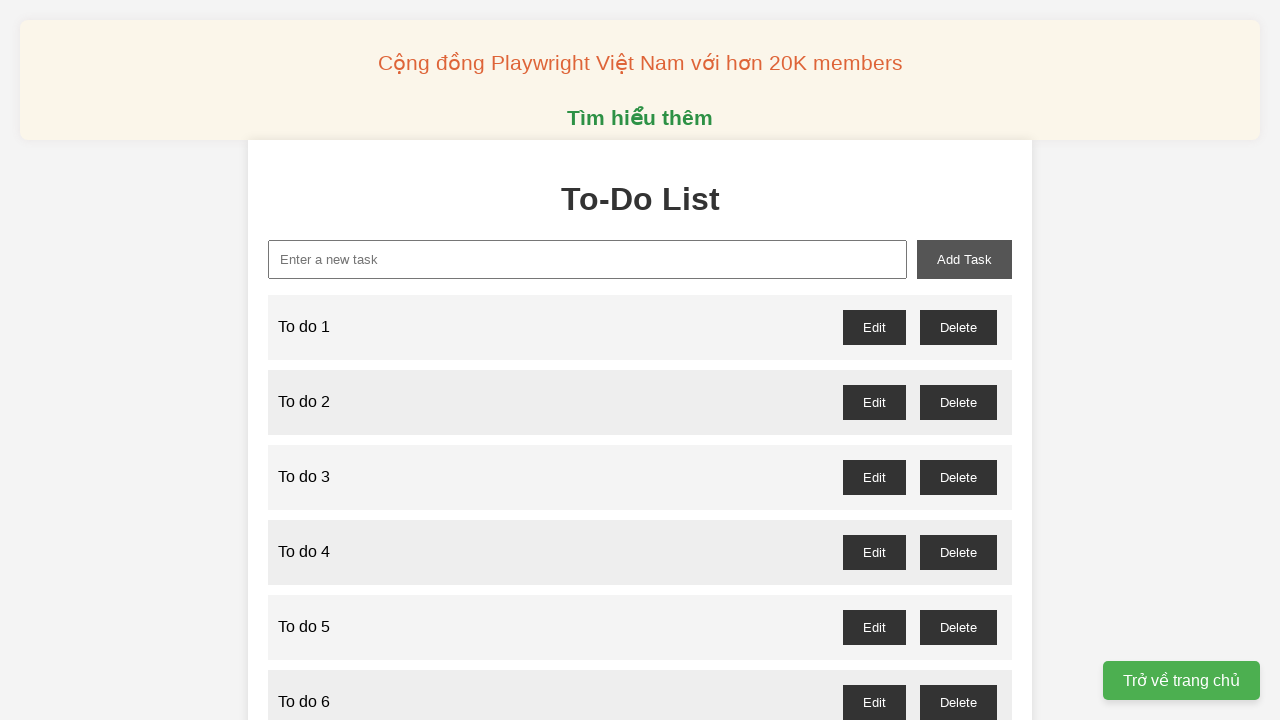

Filled task name input with 'To do 28' on //input[@placeholder="Enter a new task"]
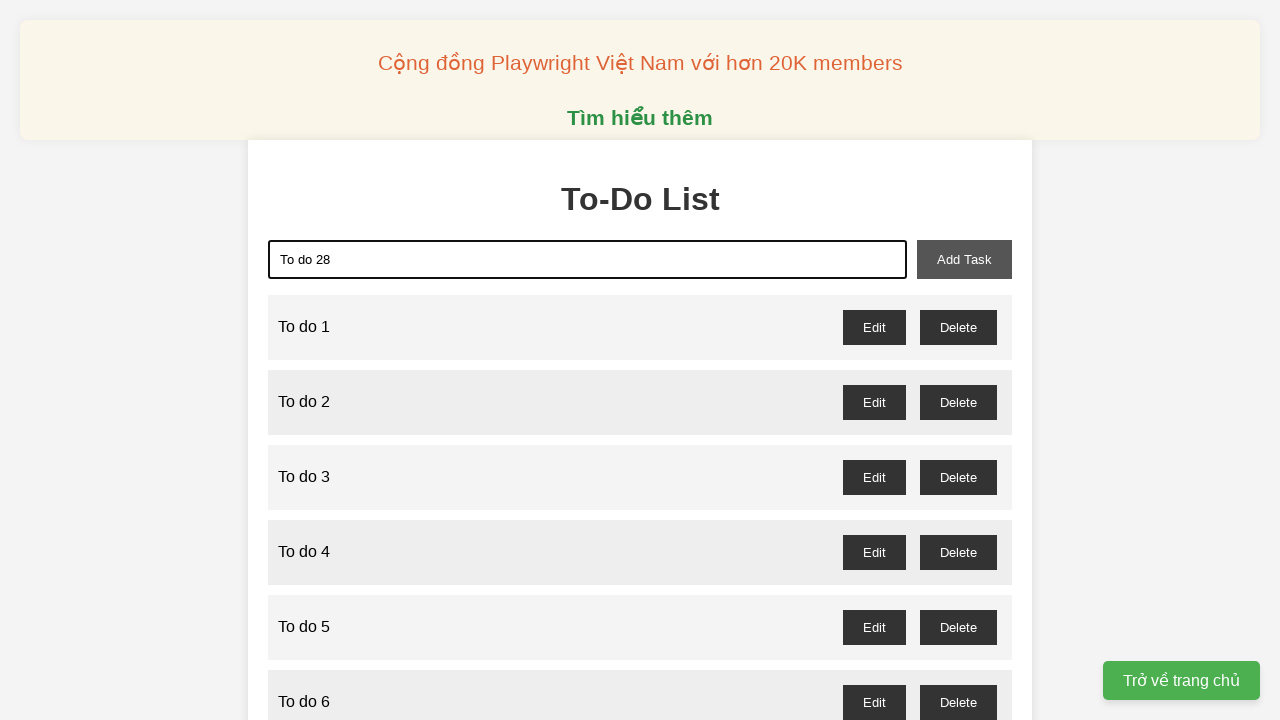

Clicked Add Task button for task 28 at (964, 259) on xpath=//button[text()='Add Task']
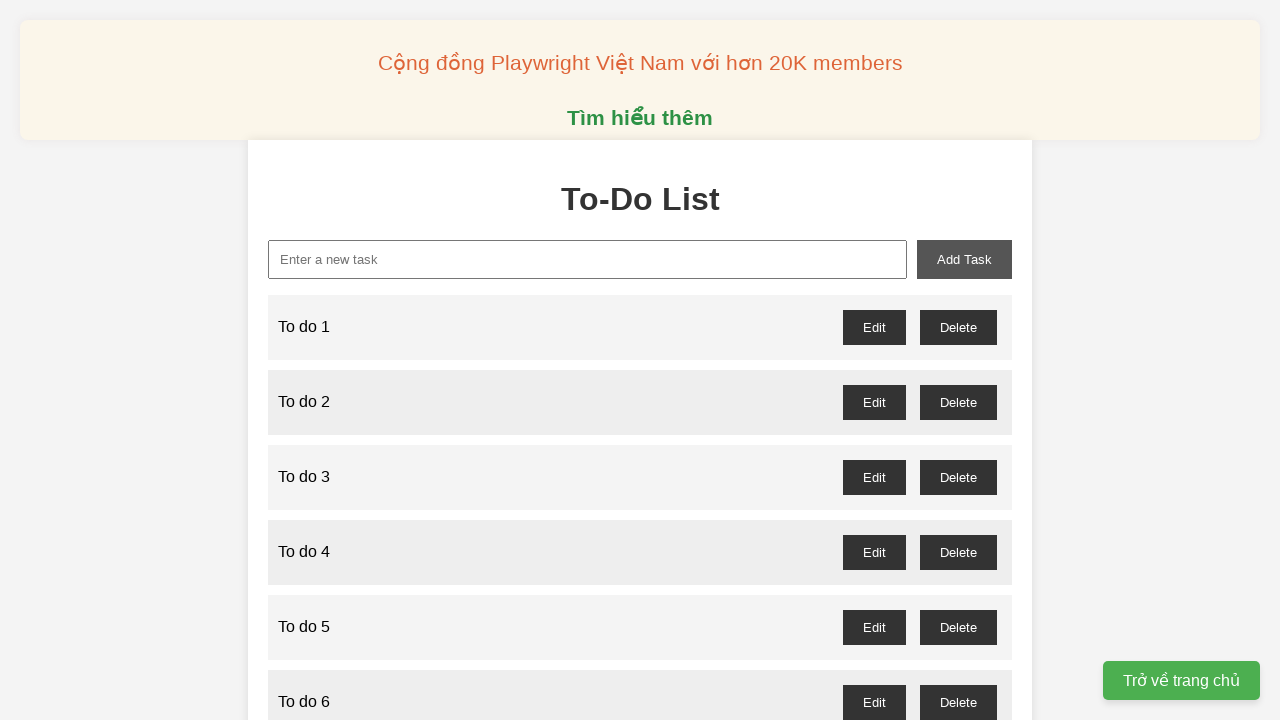

Filled task name input with 'To do 29' on //input[@placeholder="Enter a new task"]
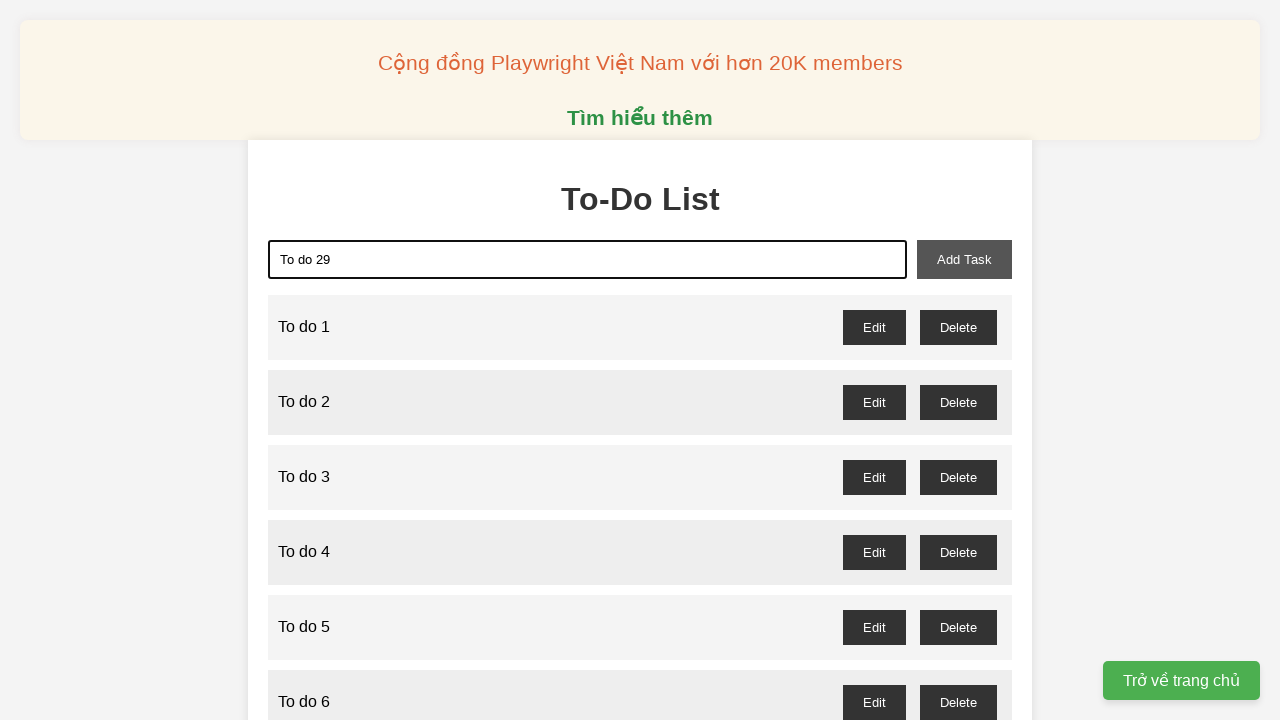

Clicked Add Task button for task 29 at (964, 259) on xpath=//button[text()='Add Task']
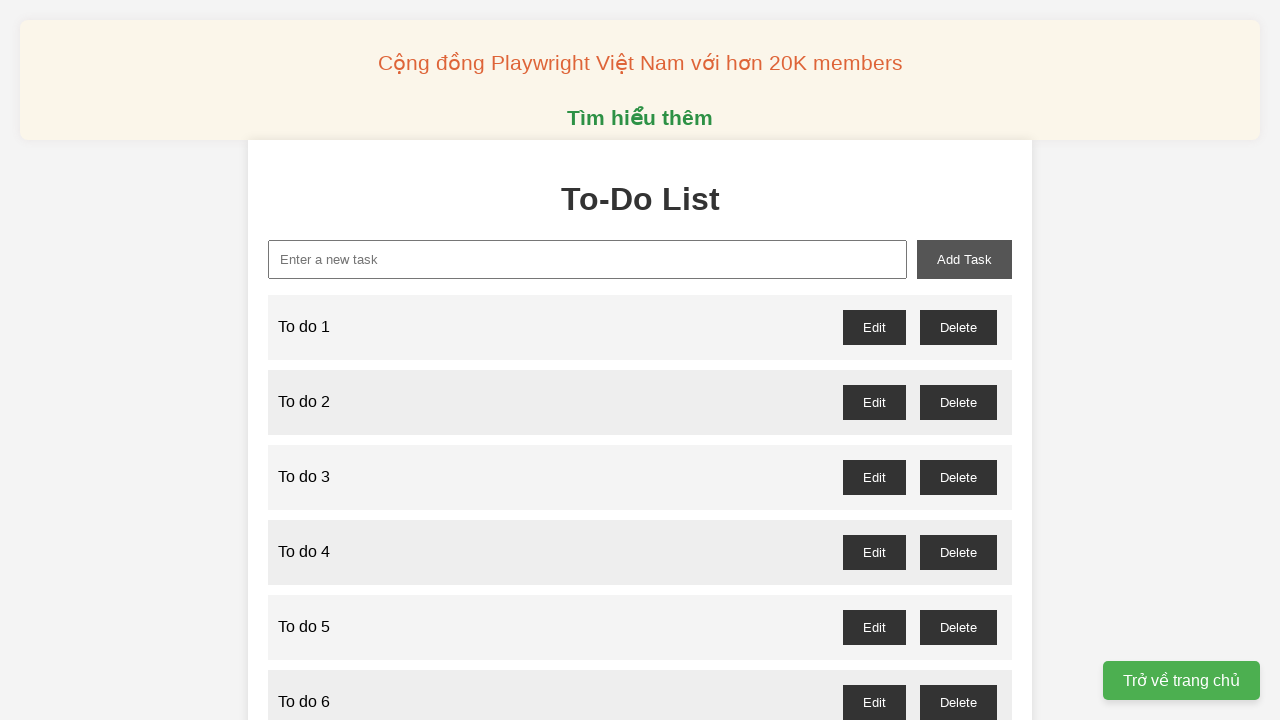

Filled task name input with 'To do 30' on //input[@placeholder="Enter a new task"]
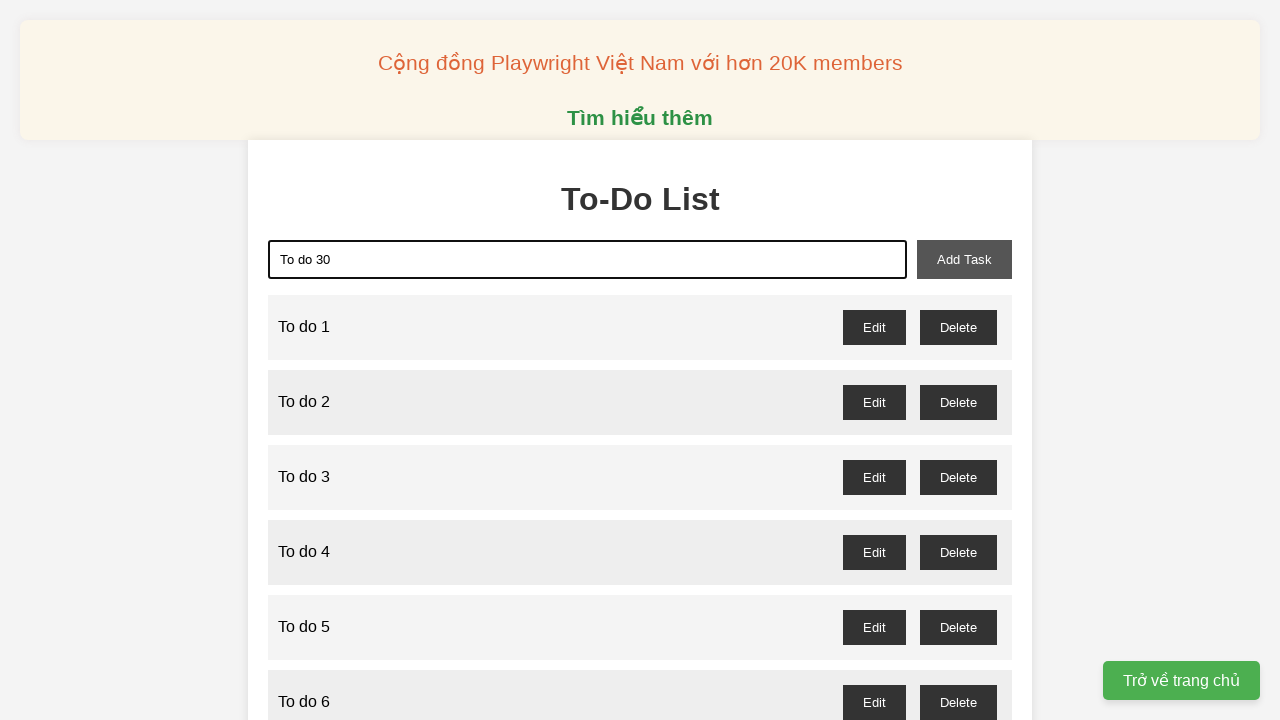

Clicked Add Task button for task 30 at (964, 259) on xpath=//button[text()='Add Task']
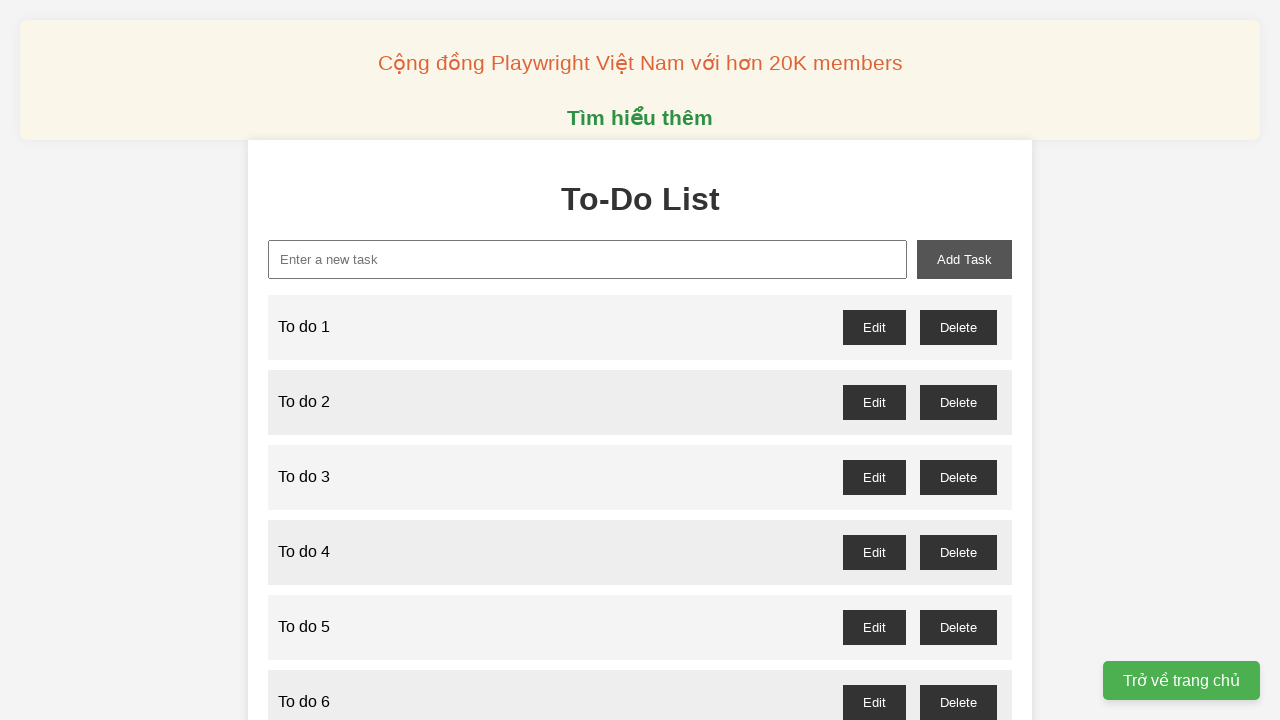

Filled task name input with 'To do 31' on //input[@placeholder="Enter a new task"]
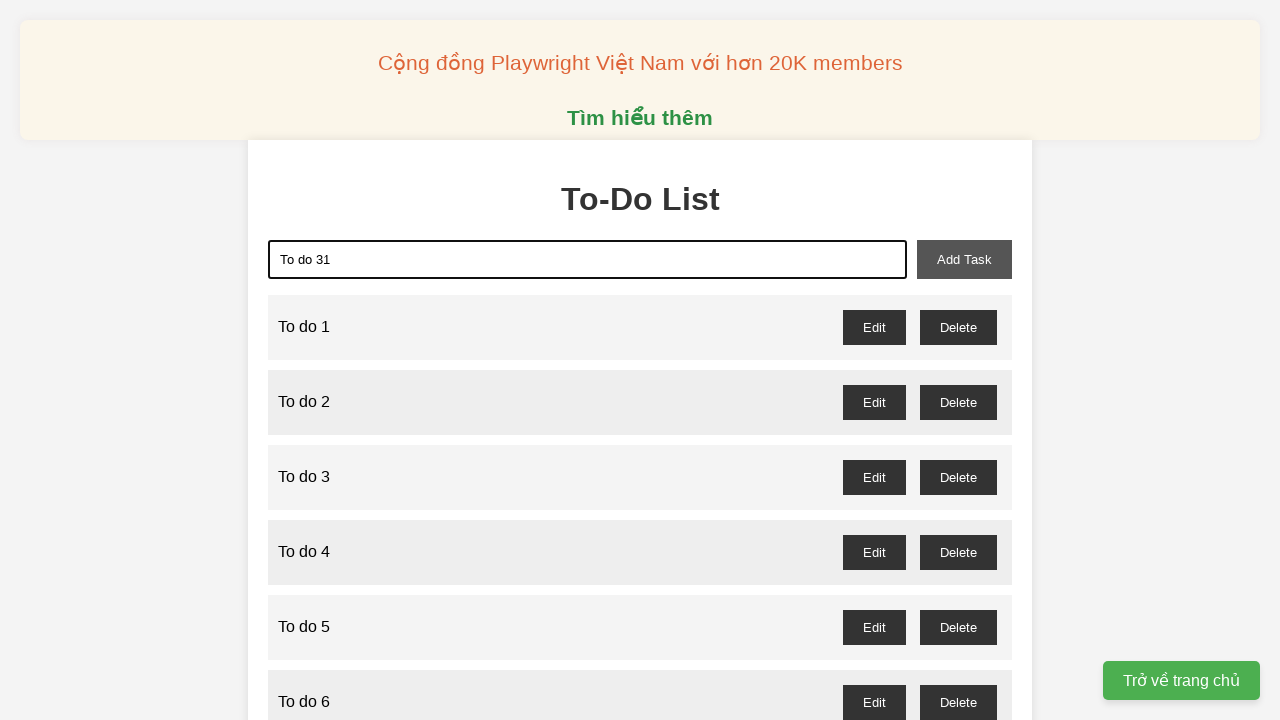

Clicked Add Task button for task 31 at (964, 259) on xpath=//button[text()='Add Task']
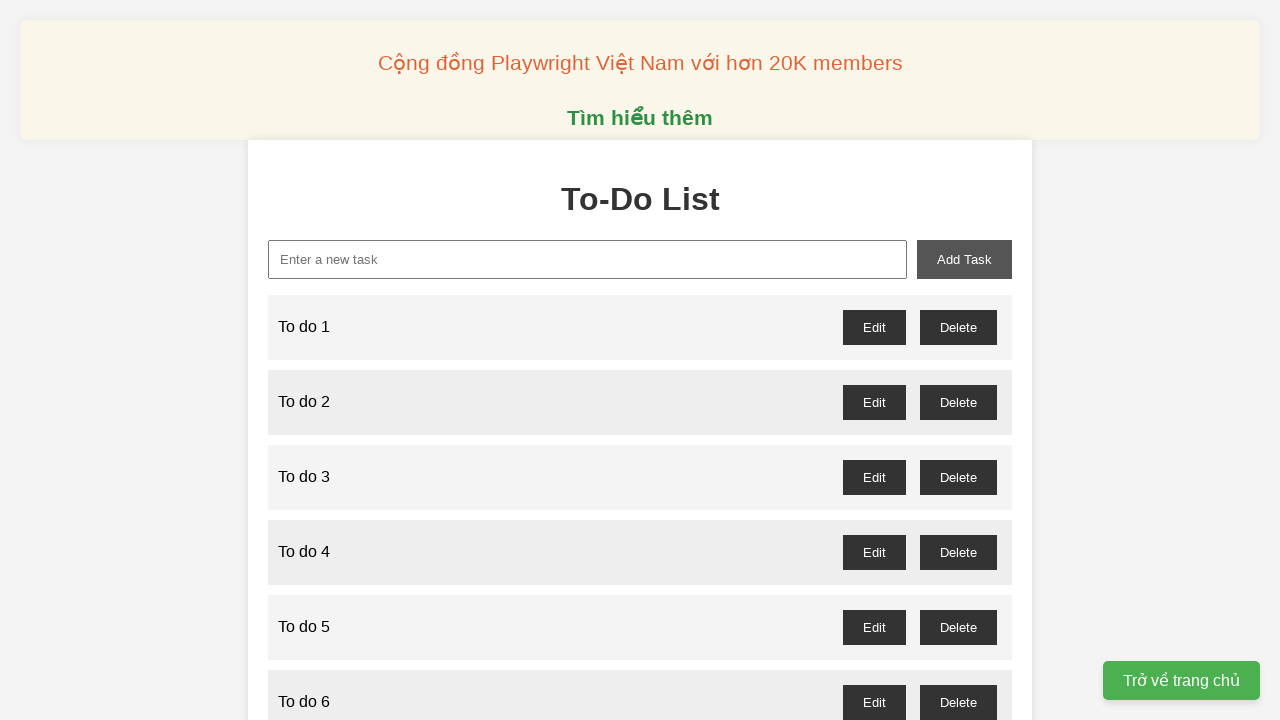

Filled task name input with 'To do 32' on //input[@placeholder="Enter a new task"]
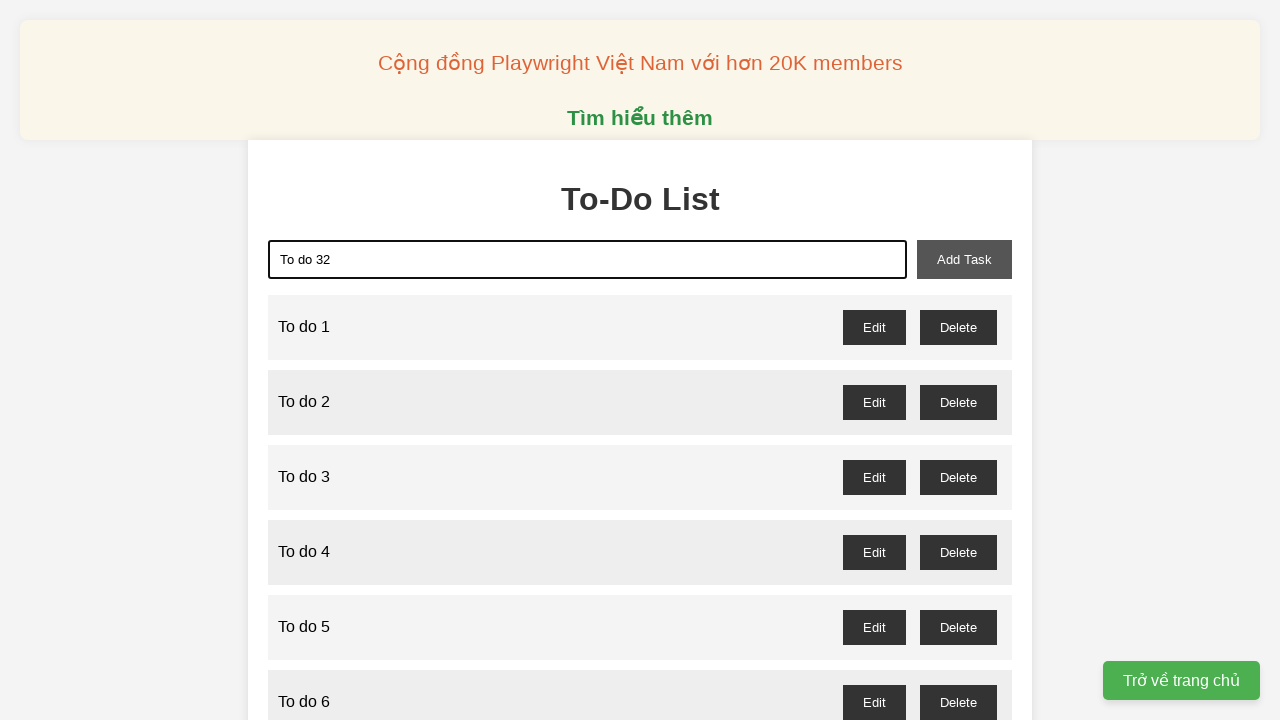

Clicked Add Task button for task 32 at (964, 259) on xpath=//button[text()='Add Task']
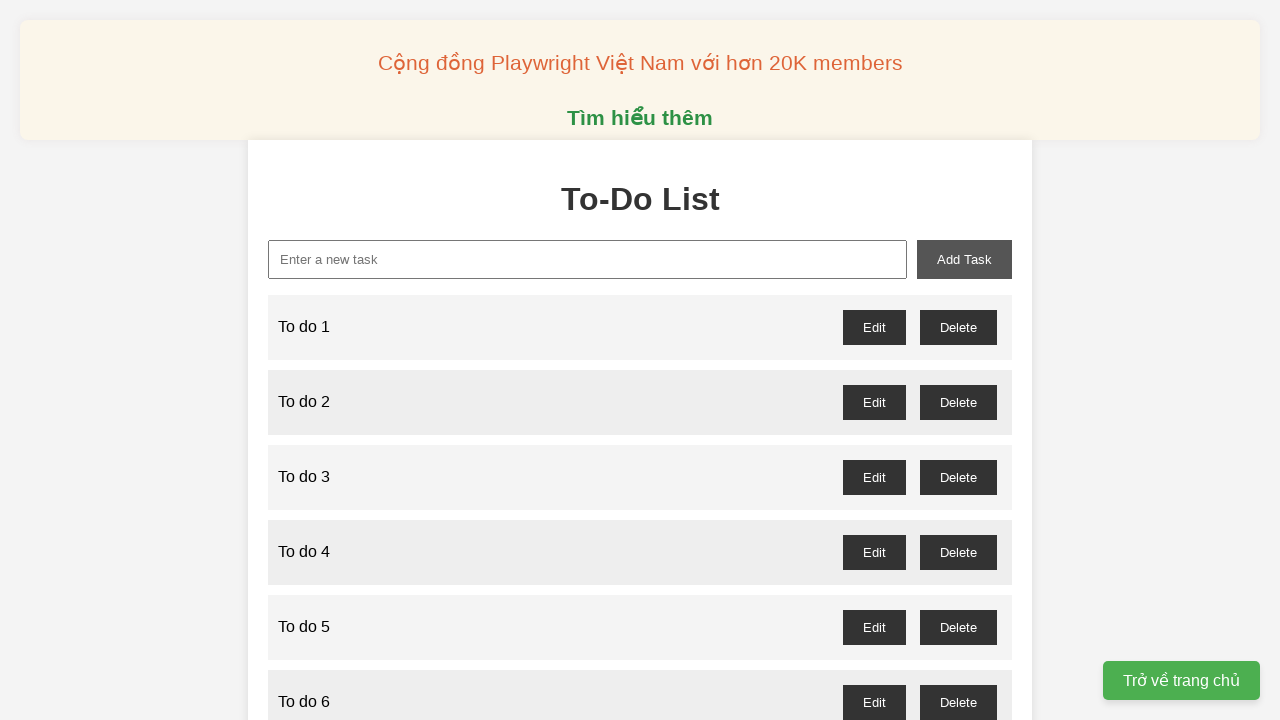

Filled task name input with 'To do 33' on //input[@placeholder="Enter a new task"]
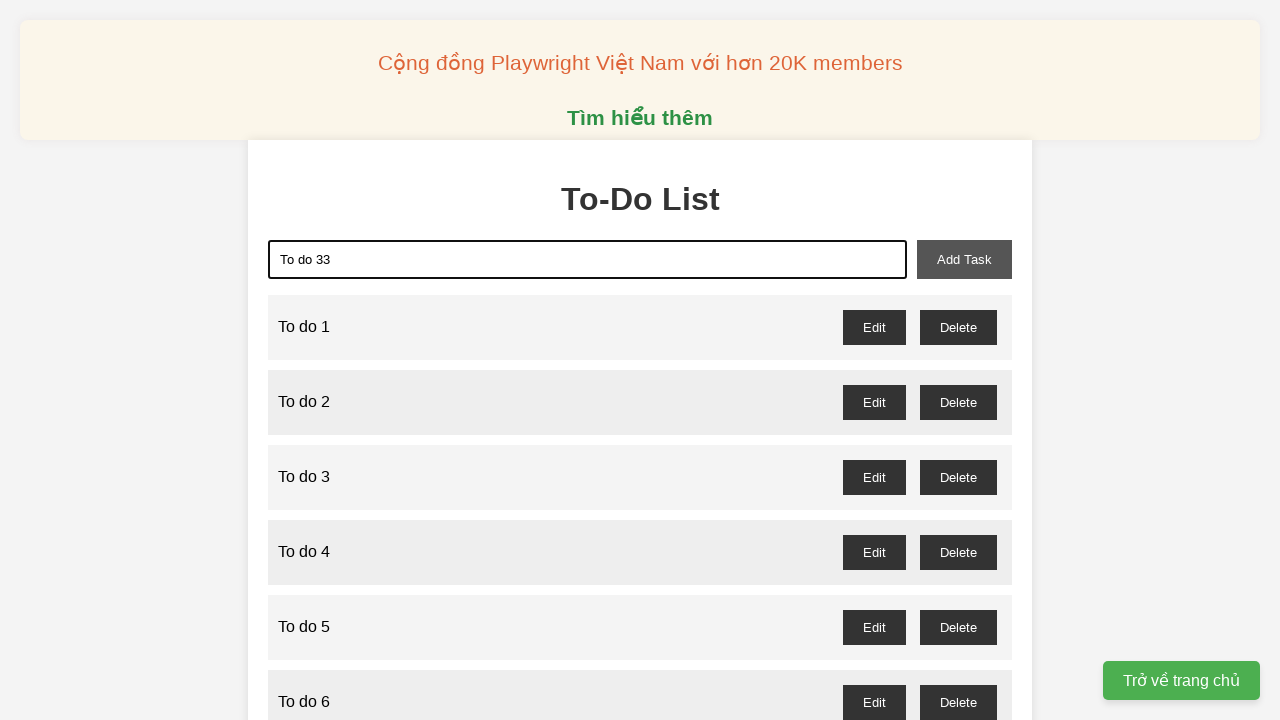

Clicked Add Task button for task 33 at (964, 259) on xpath=//button[text()='Add Task']
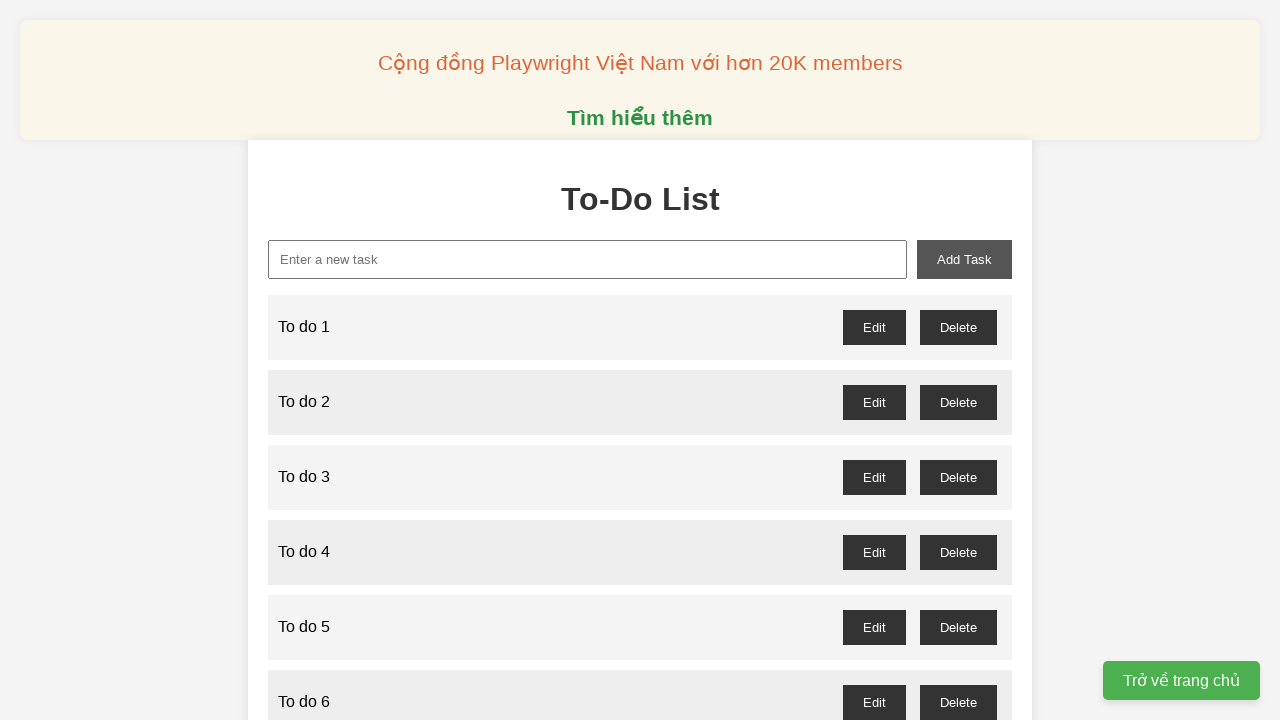

Filled task name input with 'To do 34' on //input[@placeholder="Enter a new task"]
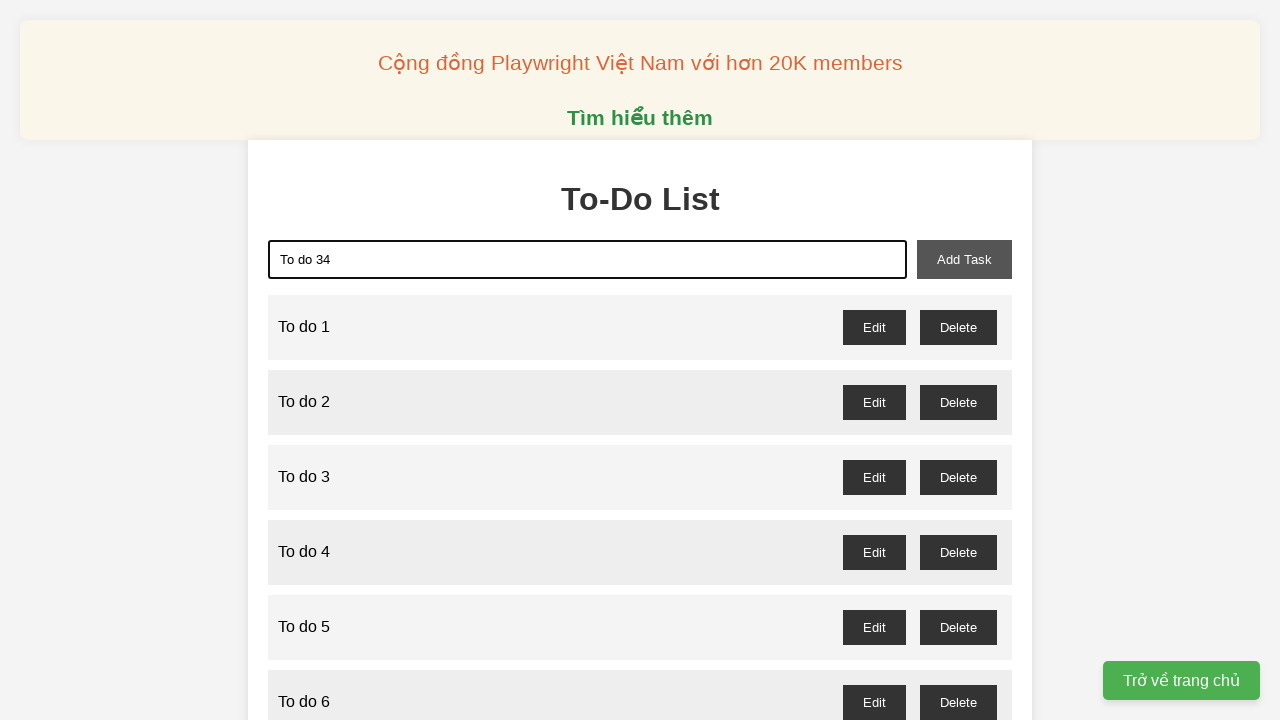

Clicked Add Task button for task 34 at (964, 259) on xpath=//button[text()='Add Task']
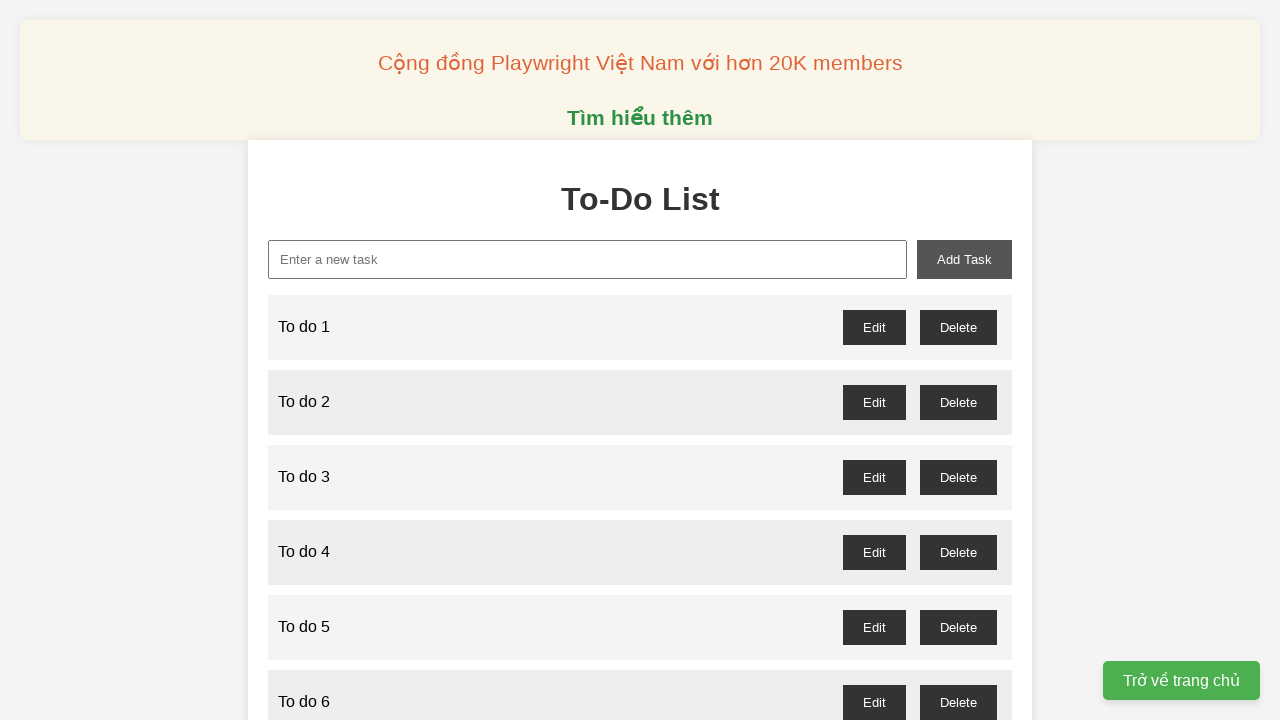

Filled task name input with 'To do 35' on //input[@placeholder="Enter a new task"]
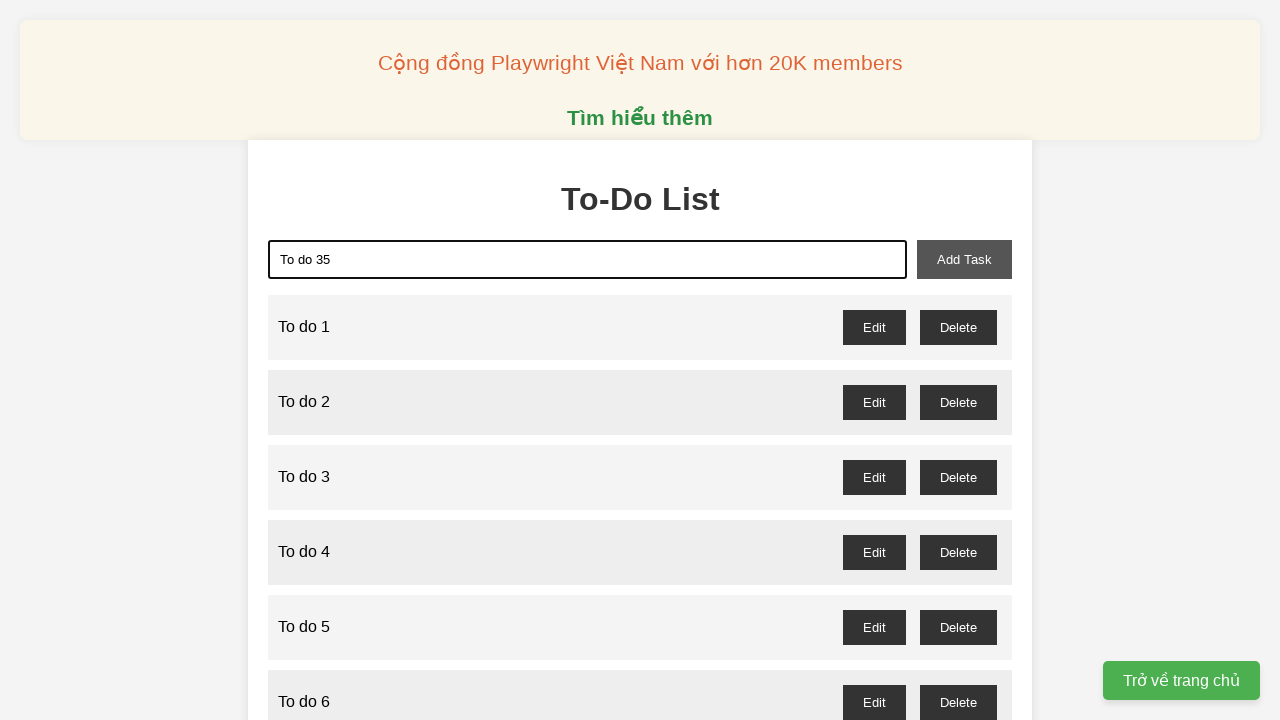

Clicked Add Task button for task 35 at (964, 259) on xpath=//button[text()='Add Task']
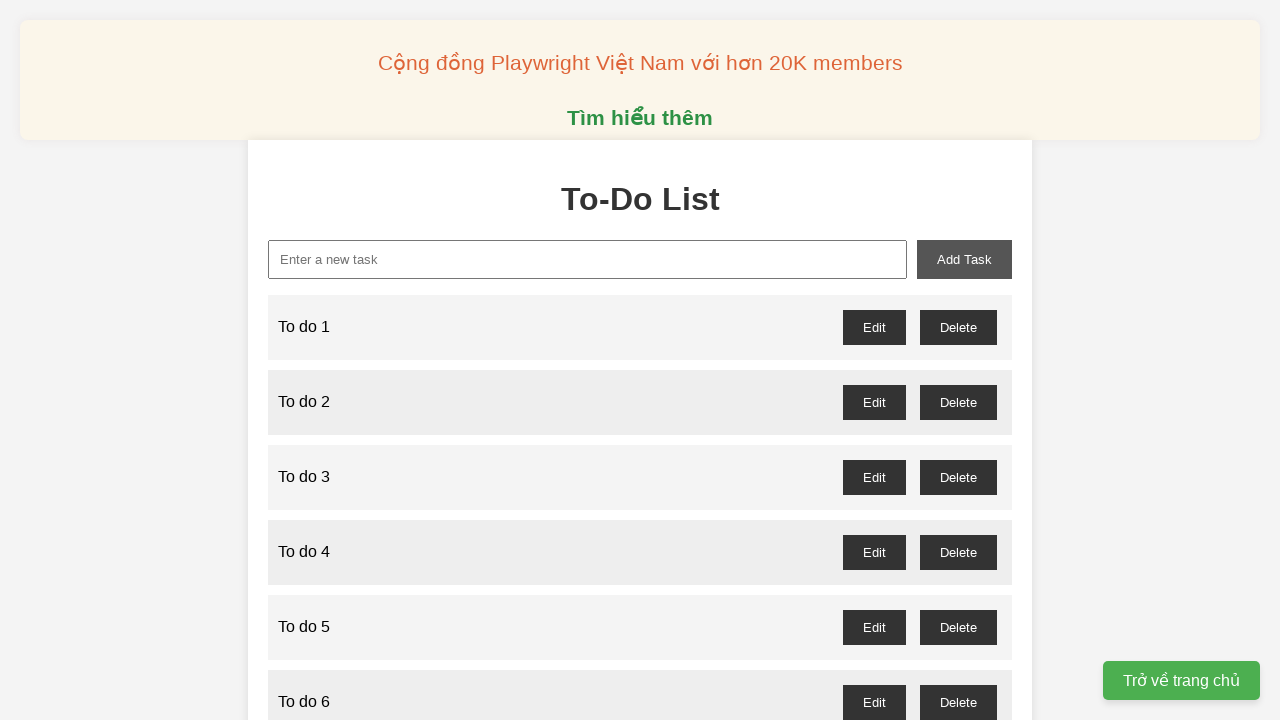

Filled task name input with 'To do 36' on //input[@placeholder="Enter a new task"]
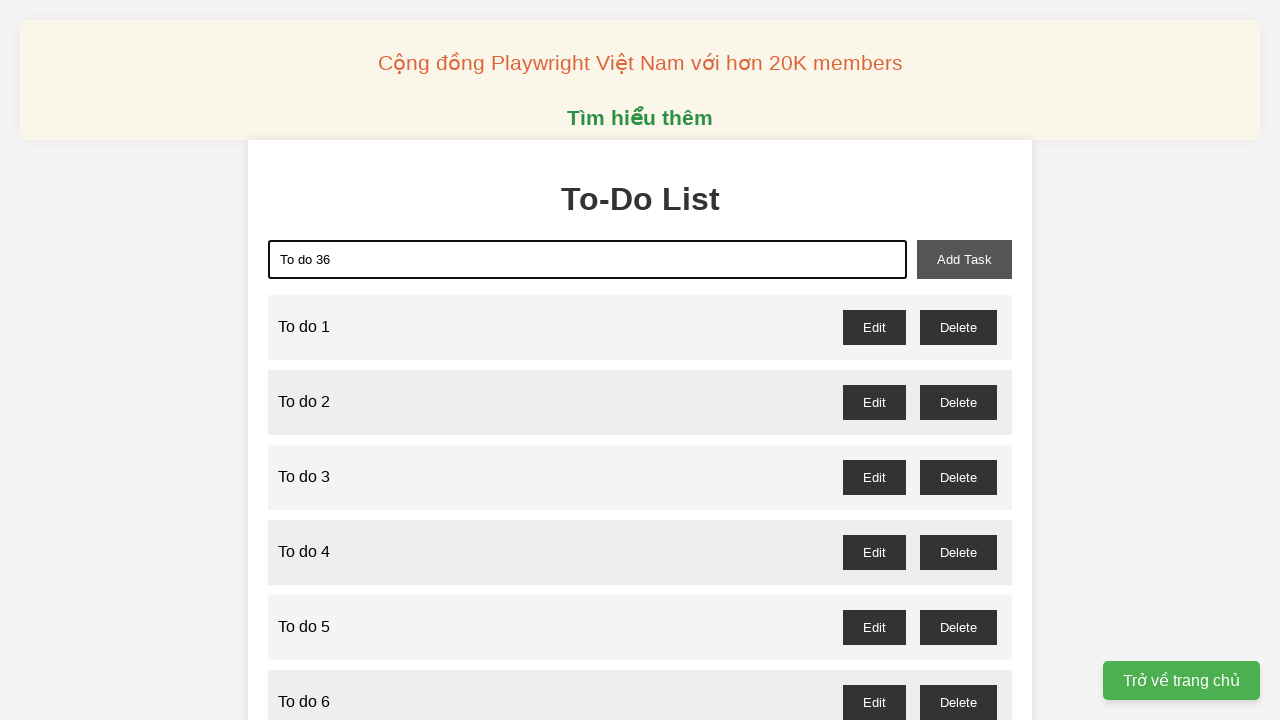

Clicked Add Task button for task 36 at (964, 259) on xpath=//button[text()='Add Task']
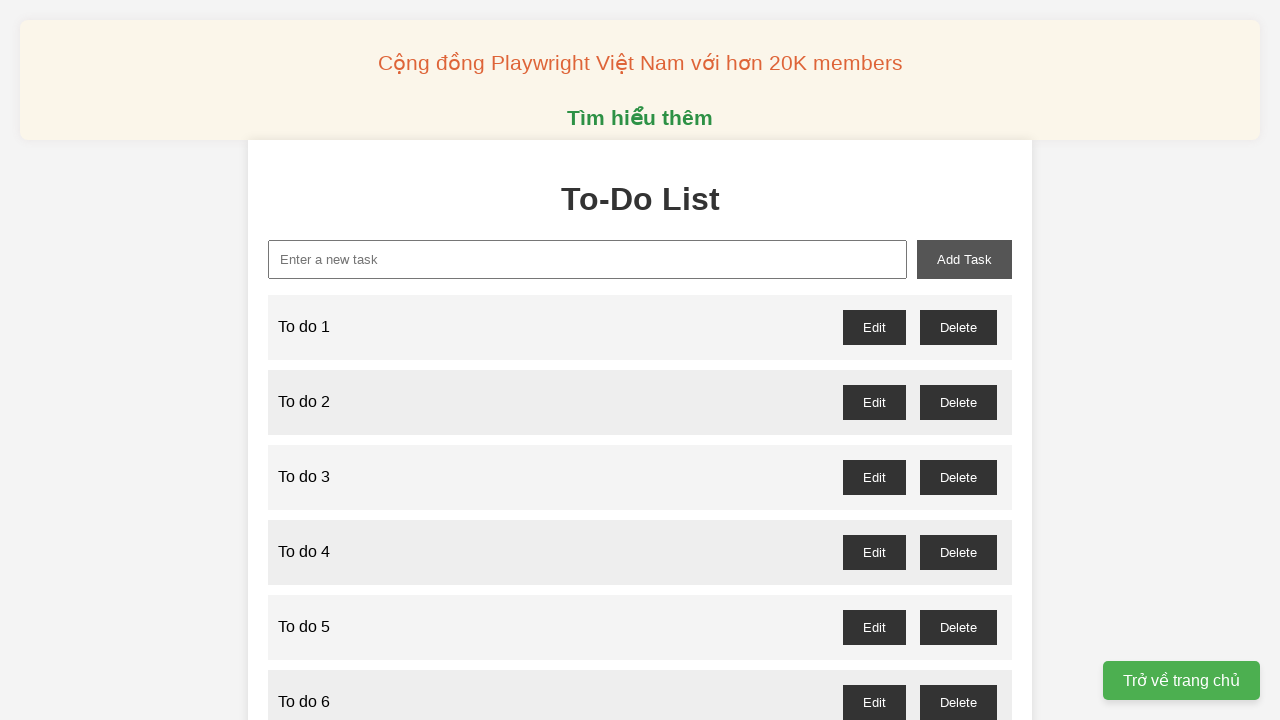

Filled task name input with 'To do 37' on //input[@placeholder="Enter a new task"]
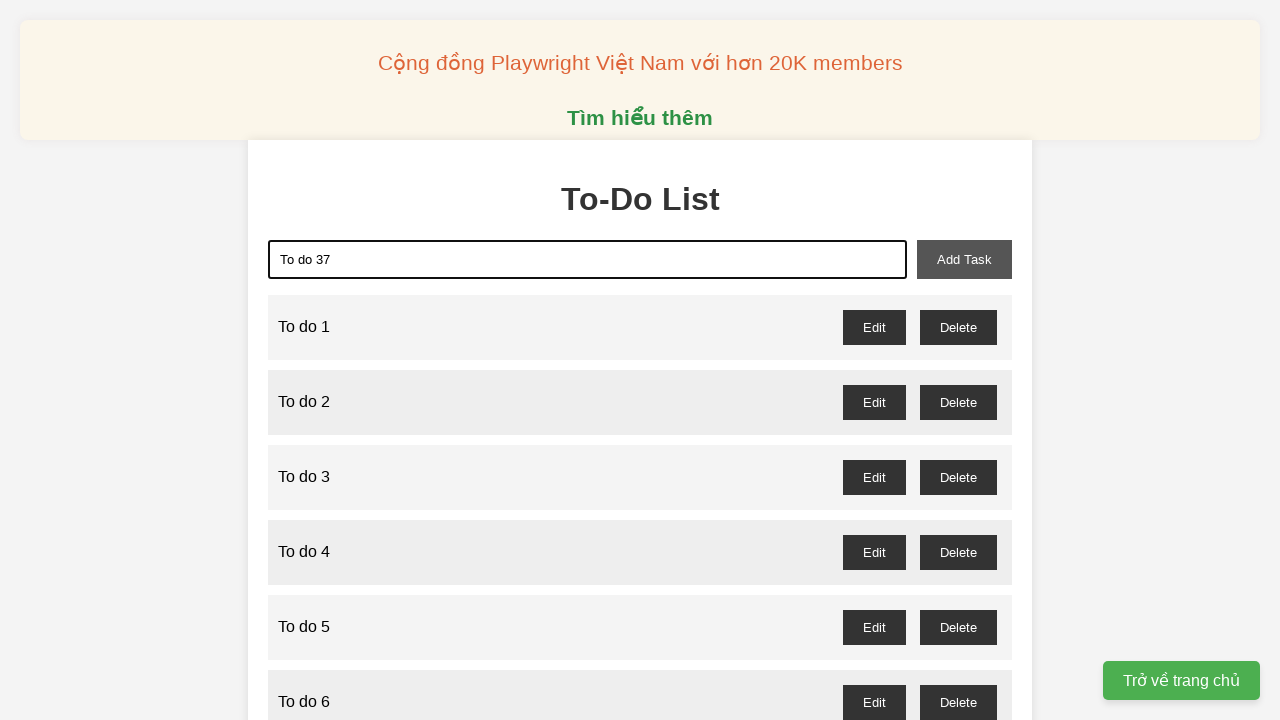

Clicked Add Task button for task 37 at (964, 259) on xpath=//button[text()='Add Task']
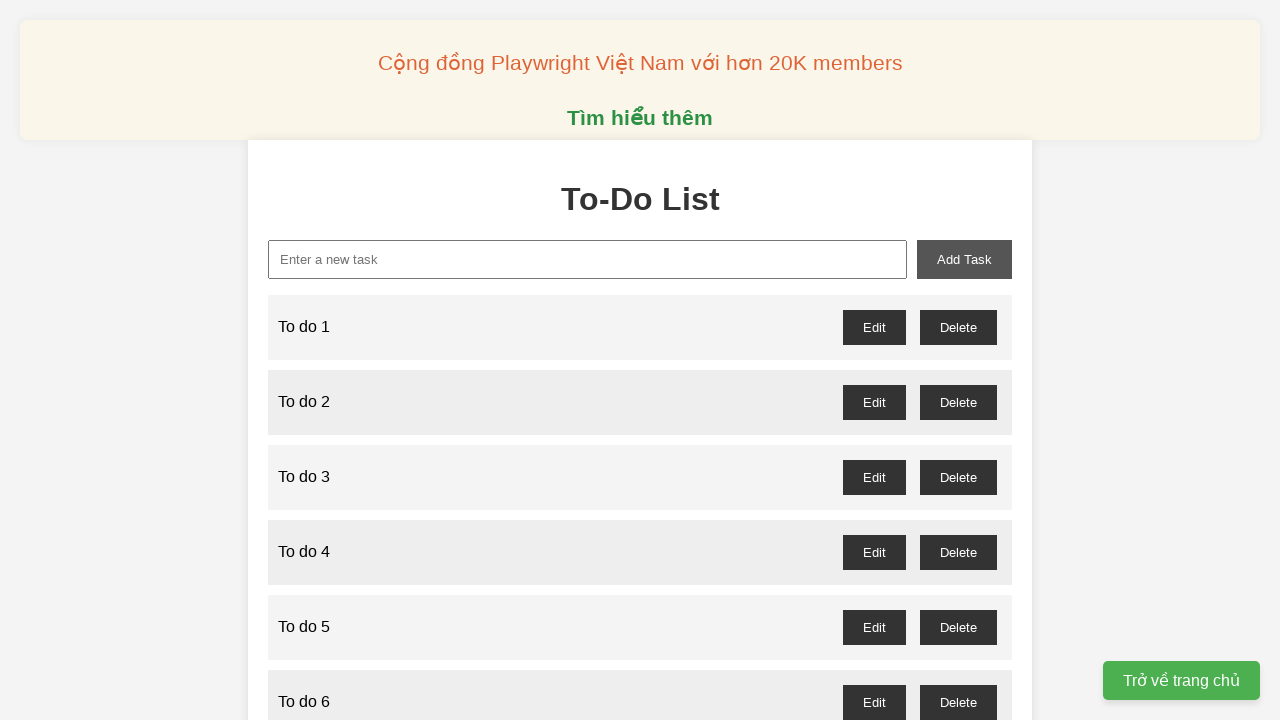

Filled task name input with 'To do 38' on //input[@placeholder="Enter a new task"]
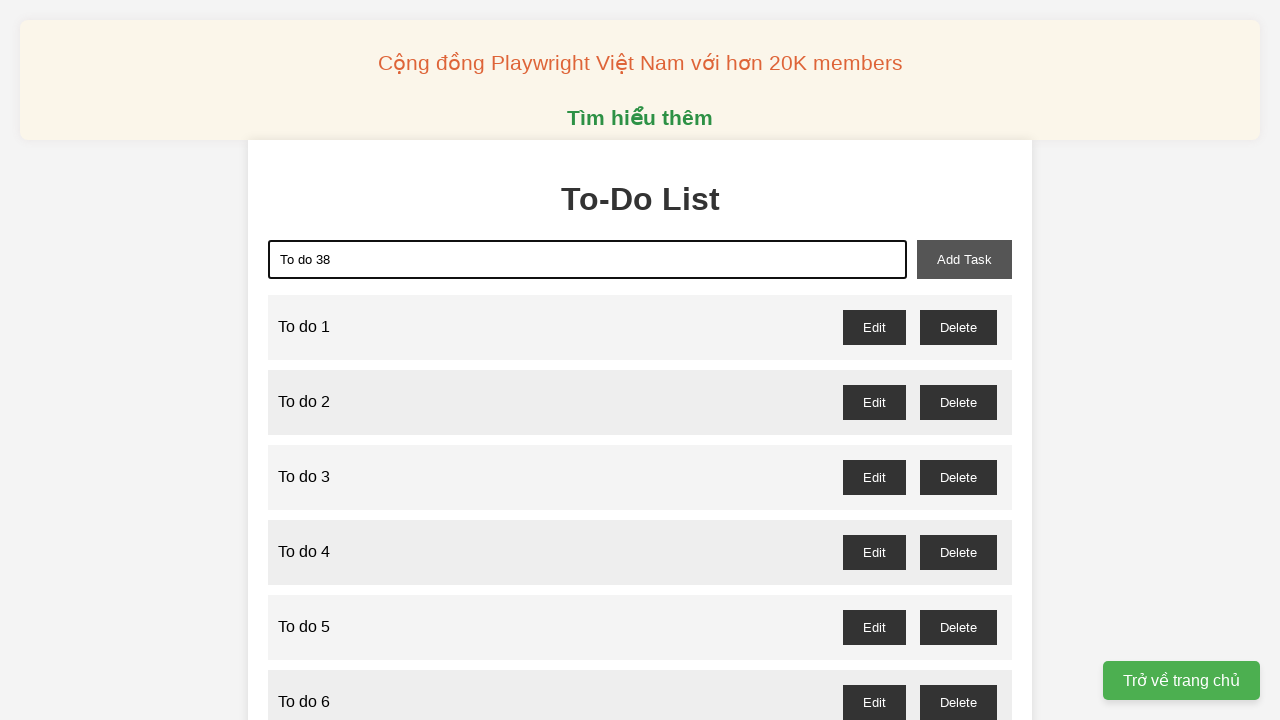

Clicked Add Task button for task 38 at (964, 259) on xpath=//button[text()='Add Task']
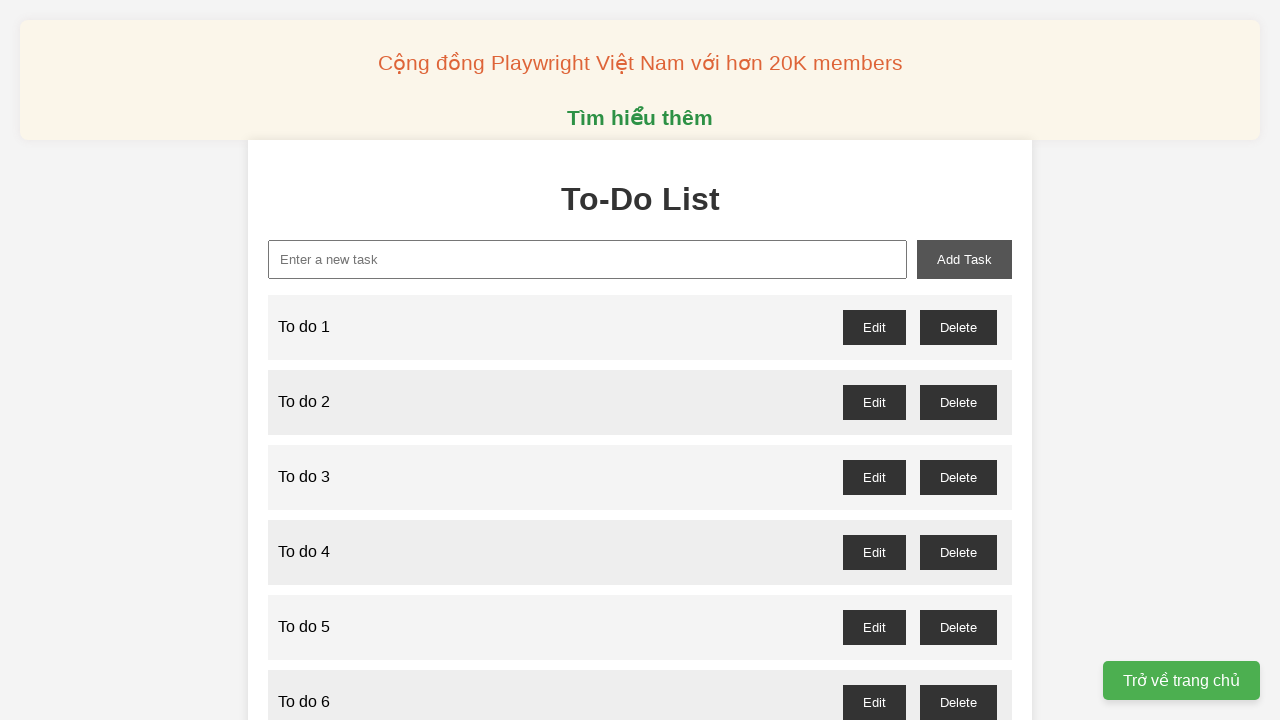

Filled task name input with 'To do 39' on //input[@placeholder="Enter a new task"]
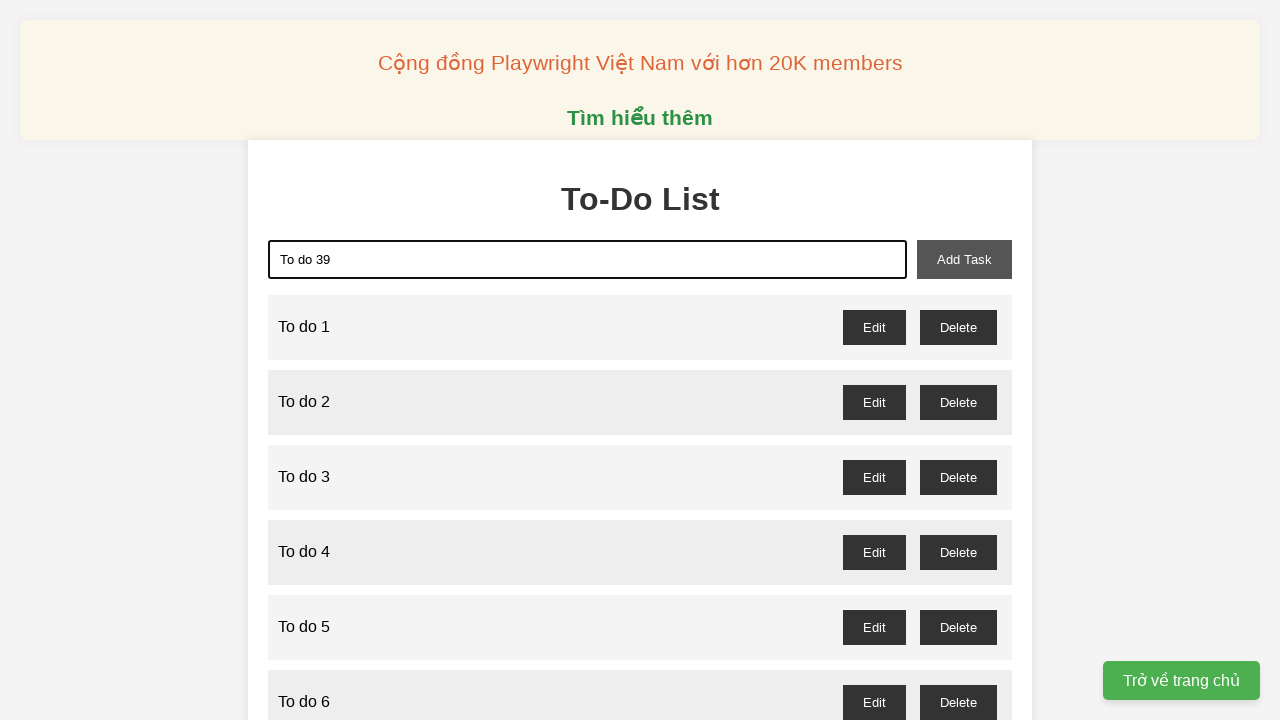

Clicked Add Task button for task 39 at (964, 259) on xpath=//button[text()='Add Task']
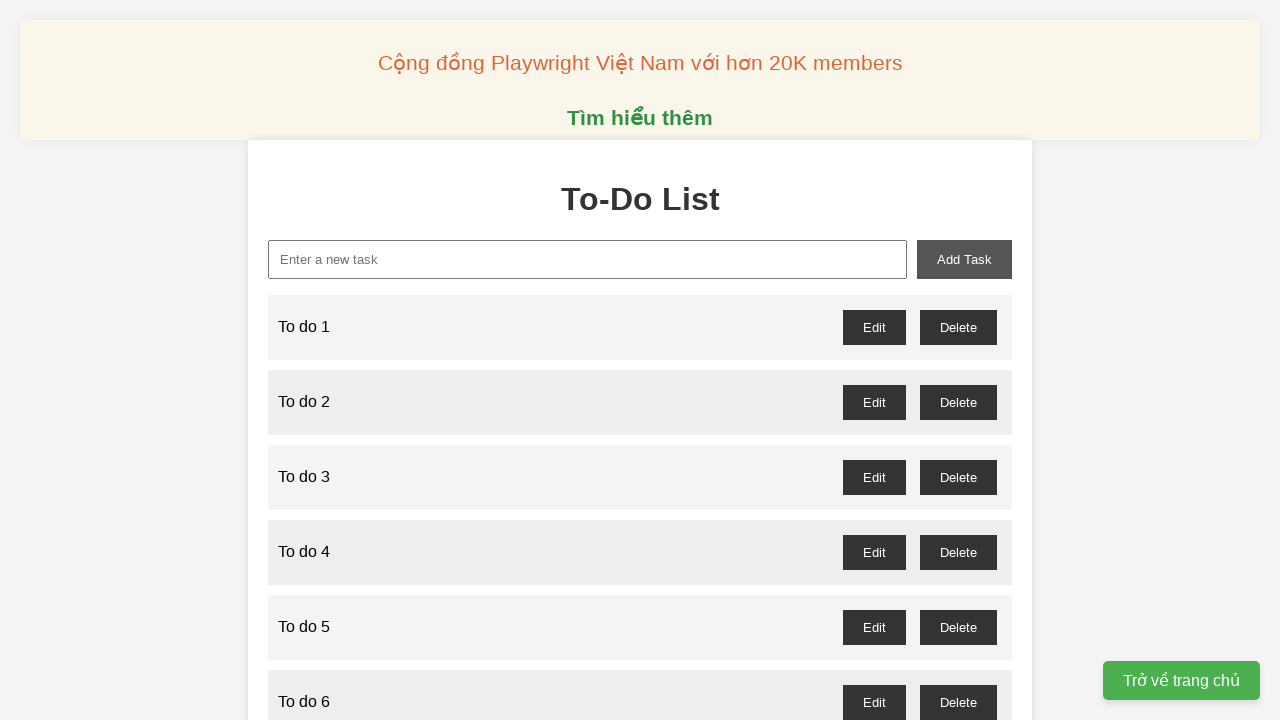

Filled task name input with 'To do 40' on //input[@placeholder="Enter a new task"]
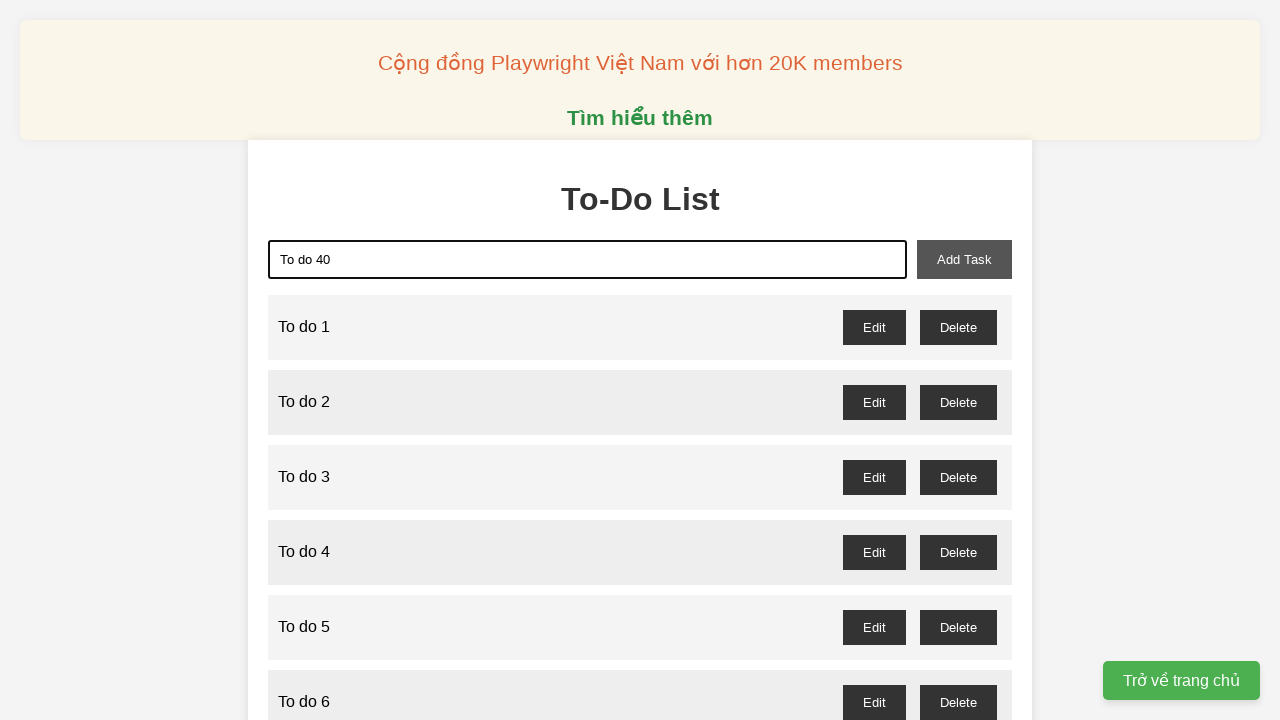

Clicked Add Task button for task 40 at (964, 259) on xpath=//button[text()='Add Task']
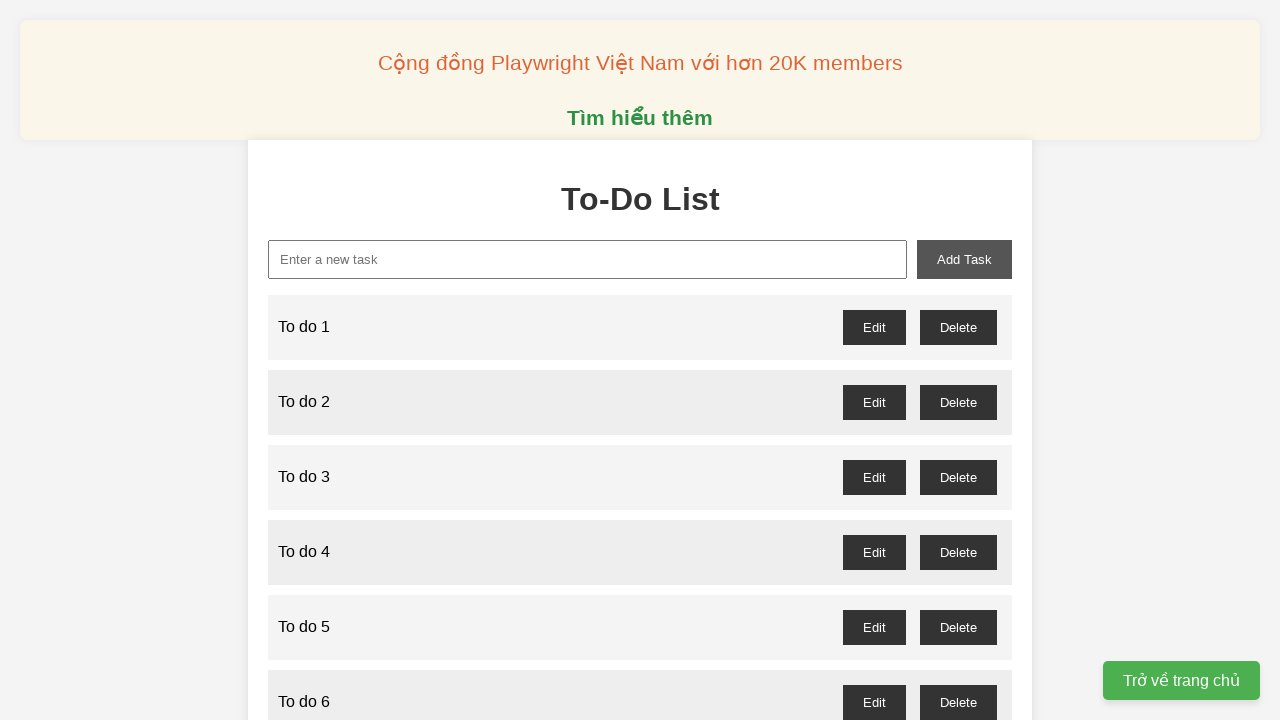

Filled task name input with 'To do 41' on //input[@placeholder="Enter a new task"]
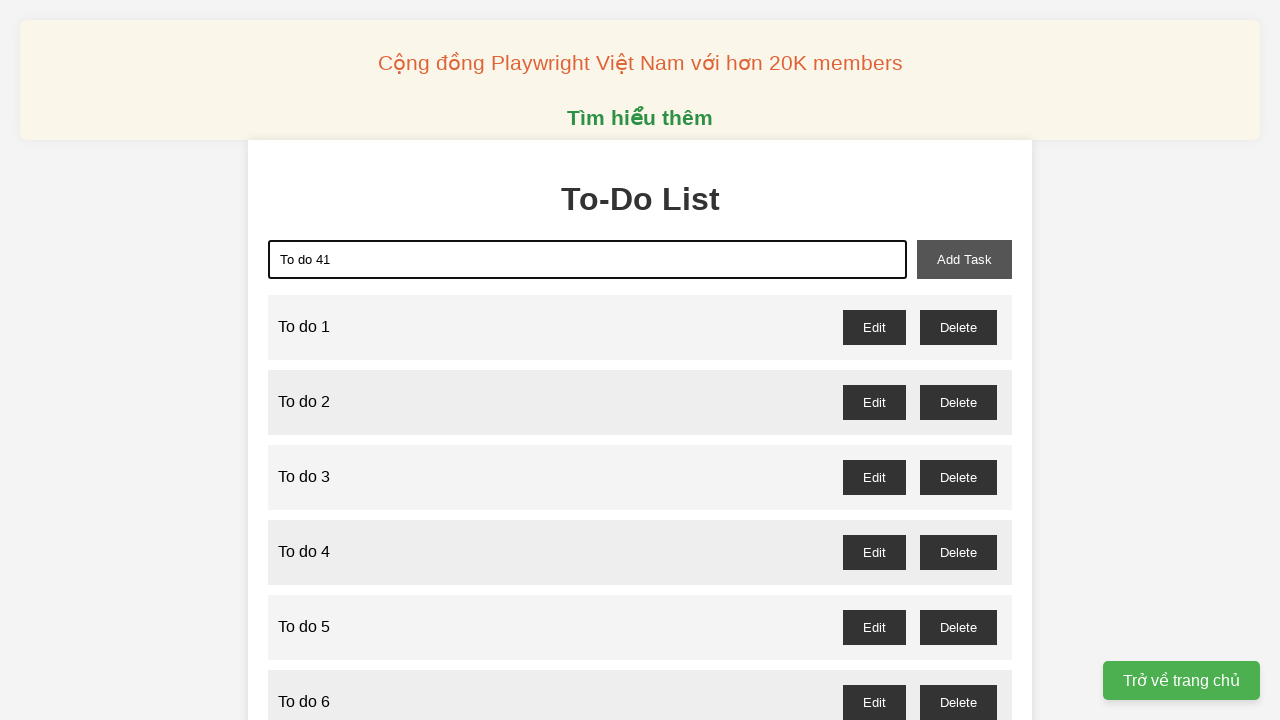

Clicked Add Task button for task 41 at (964, 259) on xpath=//button[text()='Add Task']
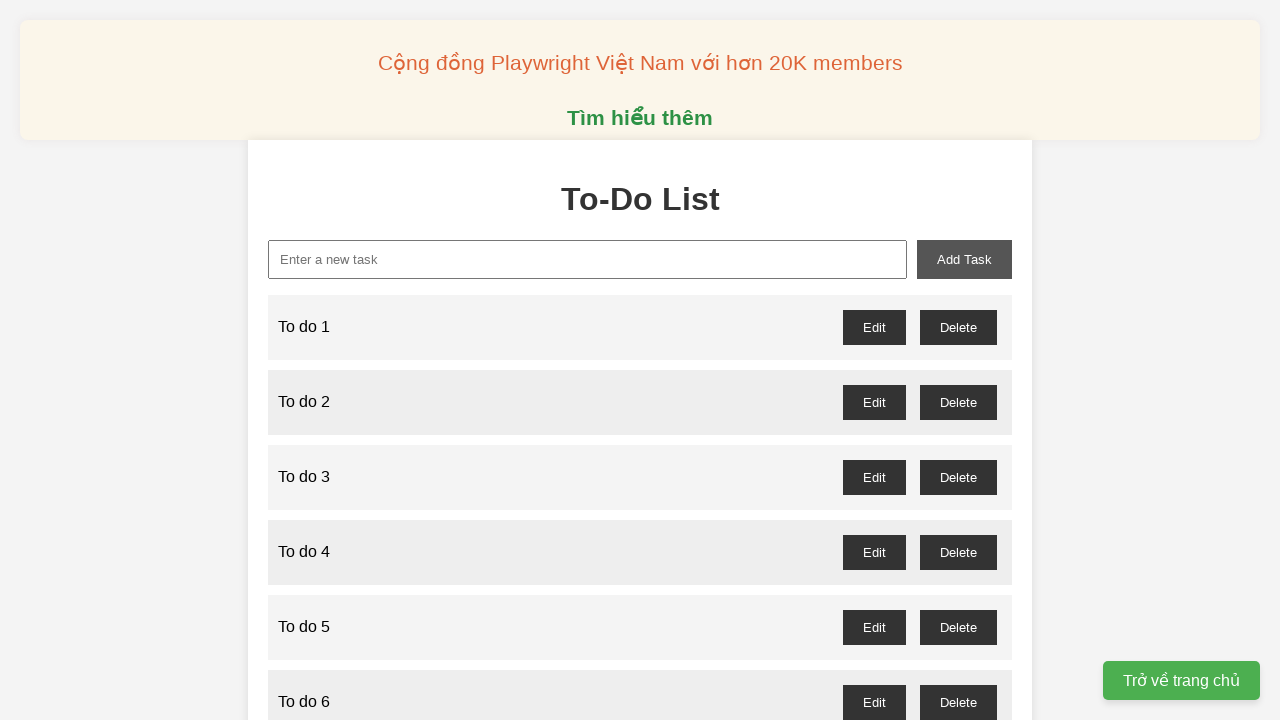

Filled task name input with 'To do 42' on //input[@placeholder="Enter a new task"]
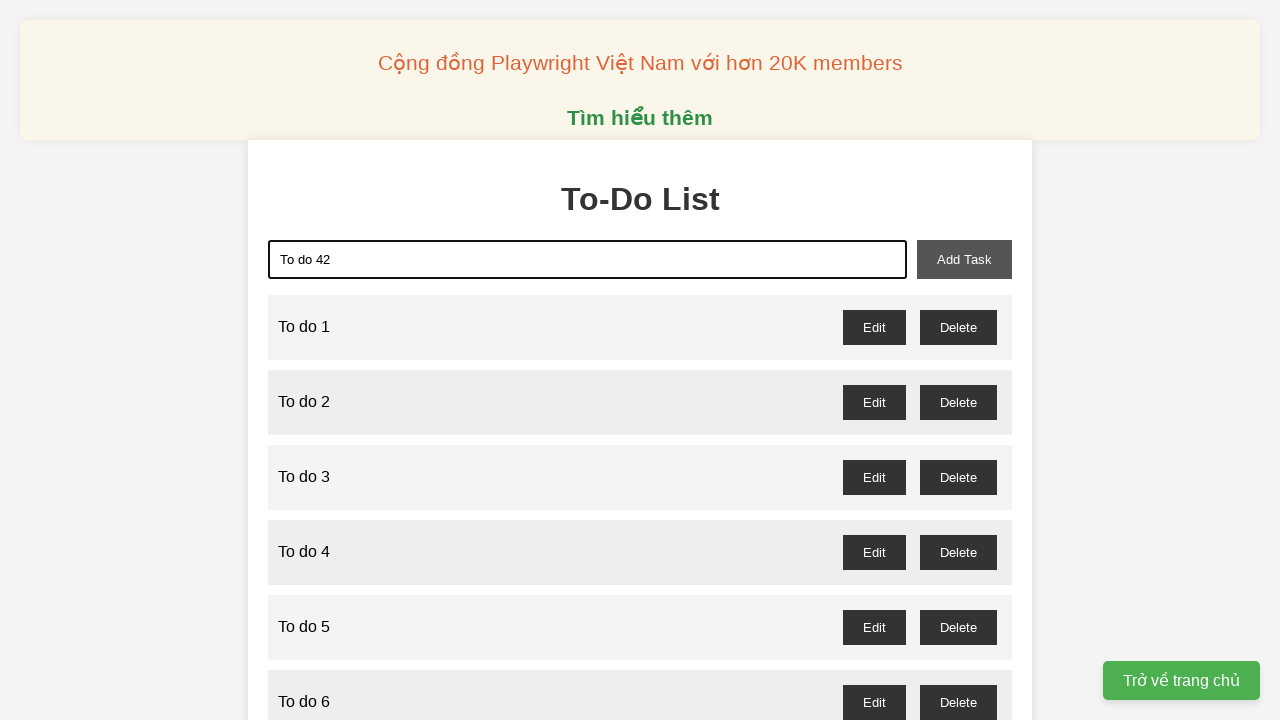

Clicked Add Task button for task 42 at (964, 259) on xpath=//button[text()='Add Task']
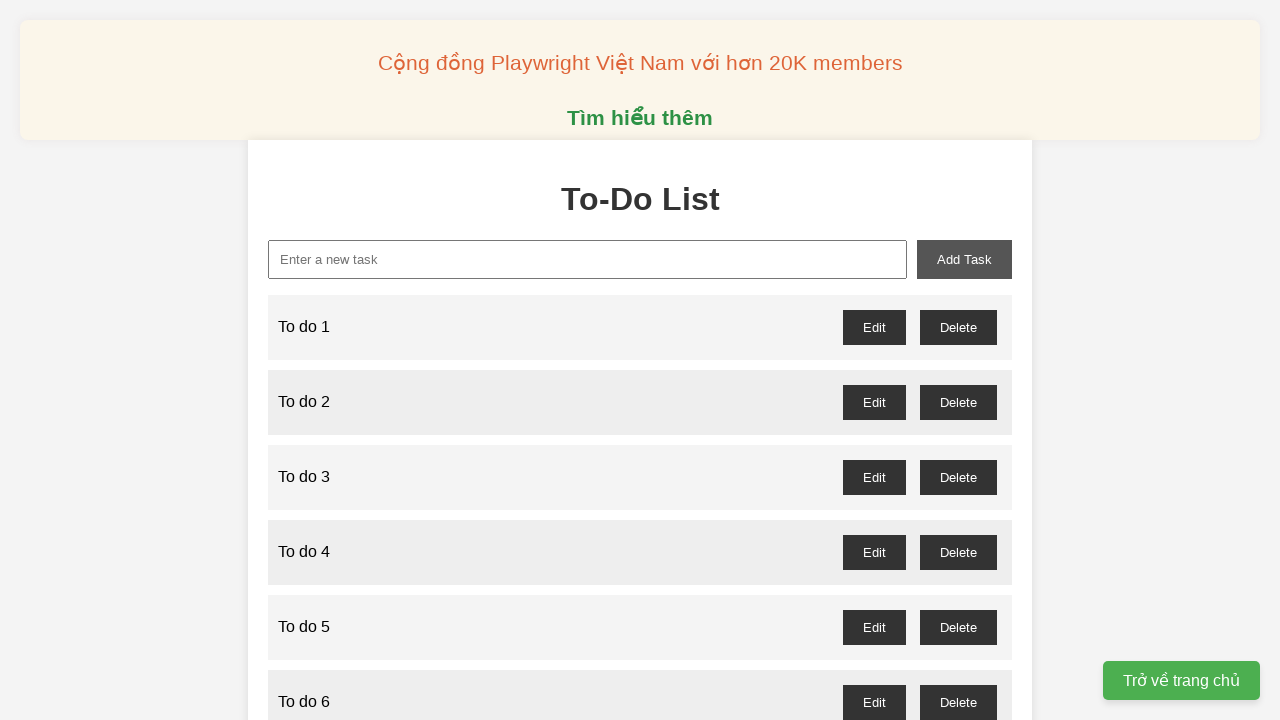

Filled task name input with 'To do 43' on //input[@placeholder="Enter a new task"]
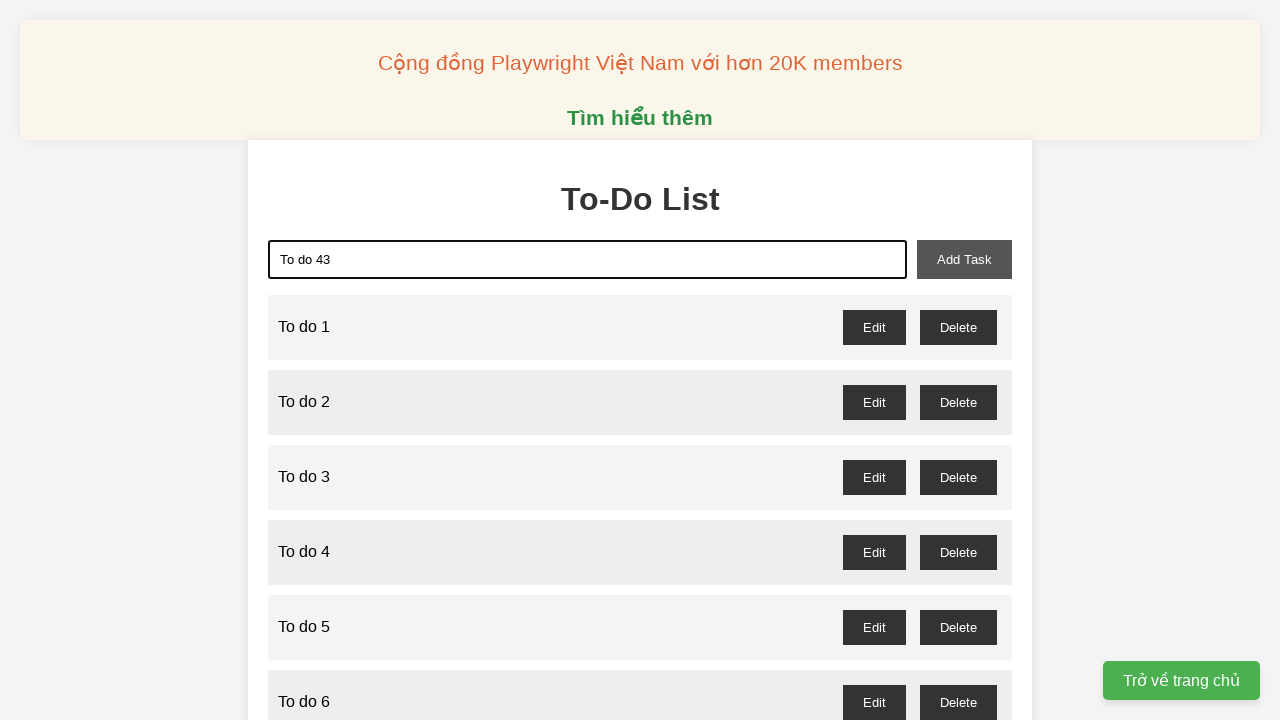

Clicked Add Task button for task 43 at (964, 259) on xpath=//button[text()='Add Task']
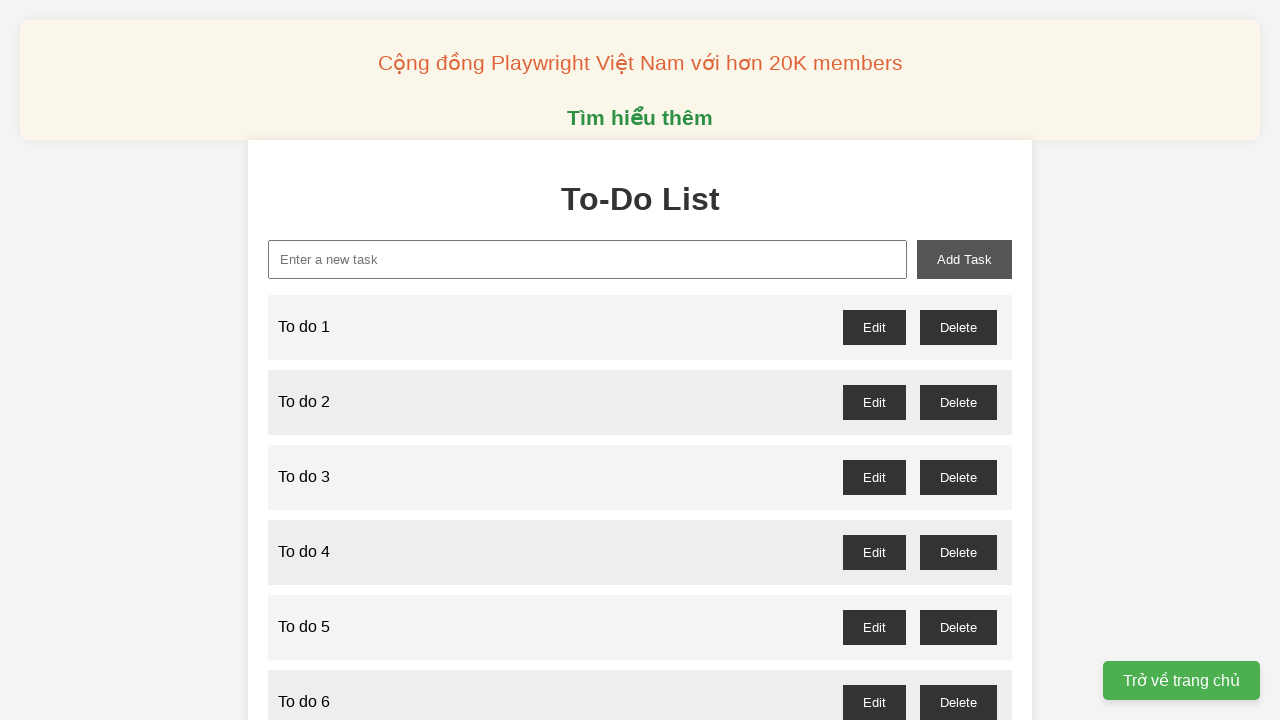

Filled task name input with 'To do 44' on //input[@placeholder="Enter a new task"]
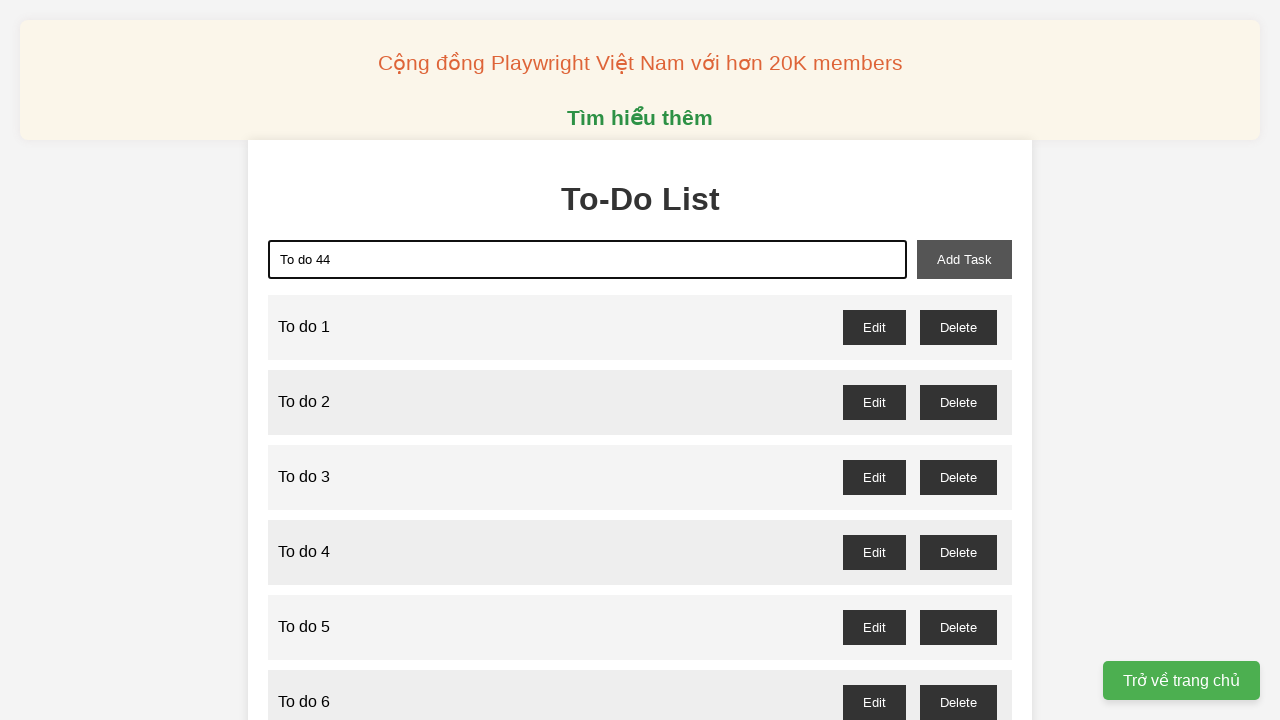

Clicked Add Task button for task 44 at (964, 259) on xpath=//button[text()='Add Task']
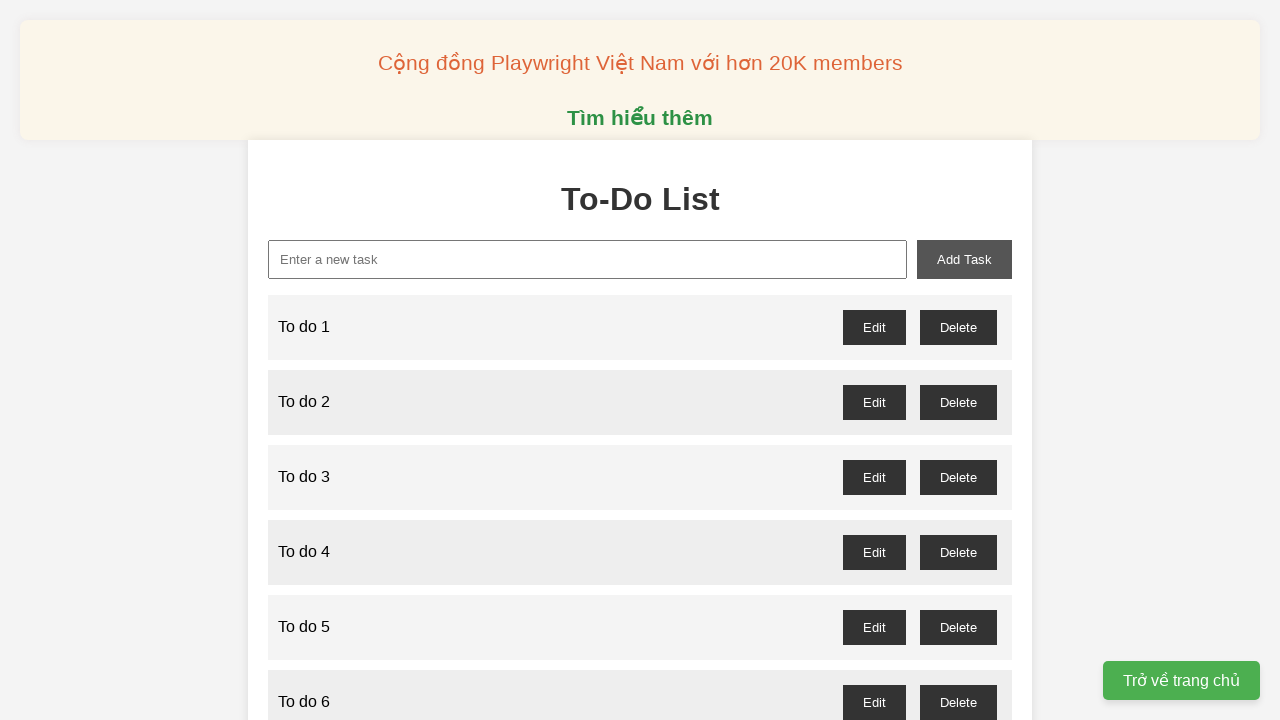

Filled task name input with 'To do 45' on //input[@placeholder="Enter a new task"]
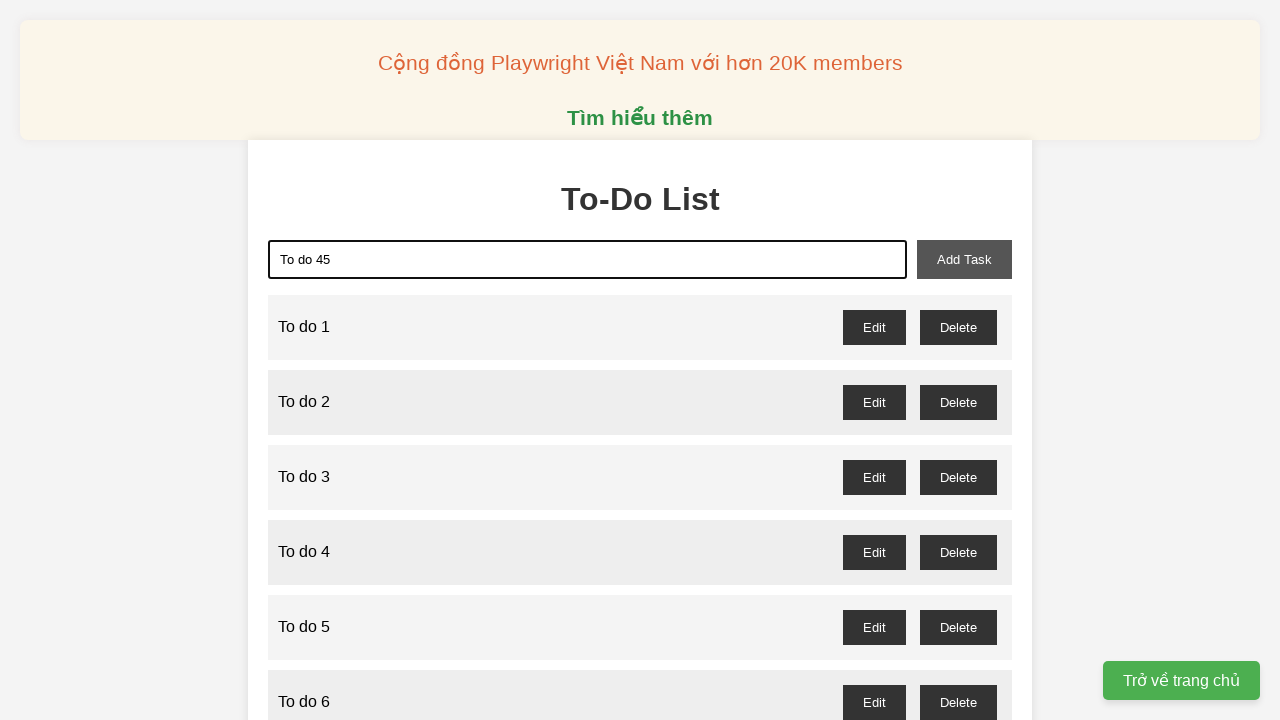

Clicked Add Task button for task 45 at (964, 259) on xpath=//button[text()='Add Task']
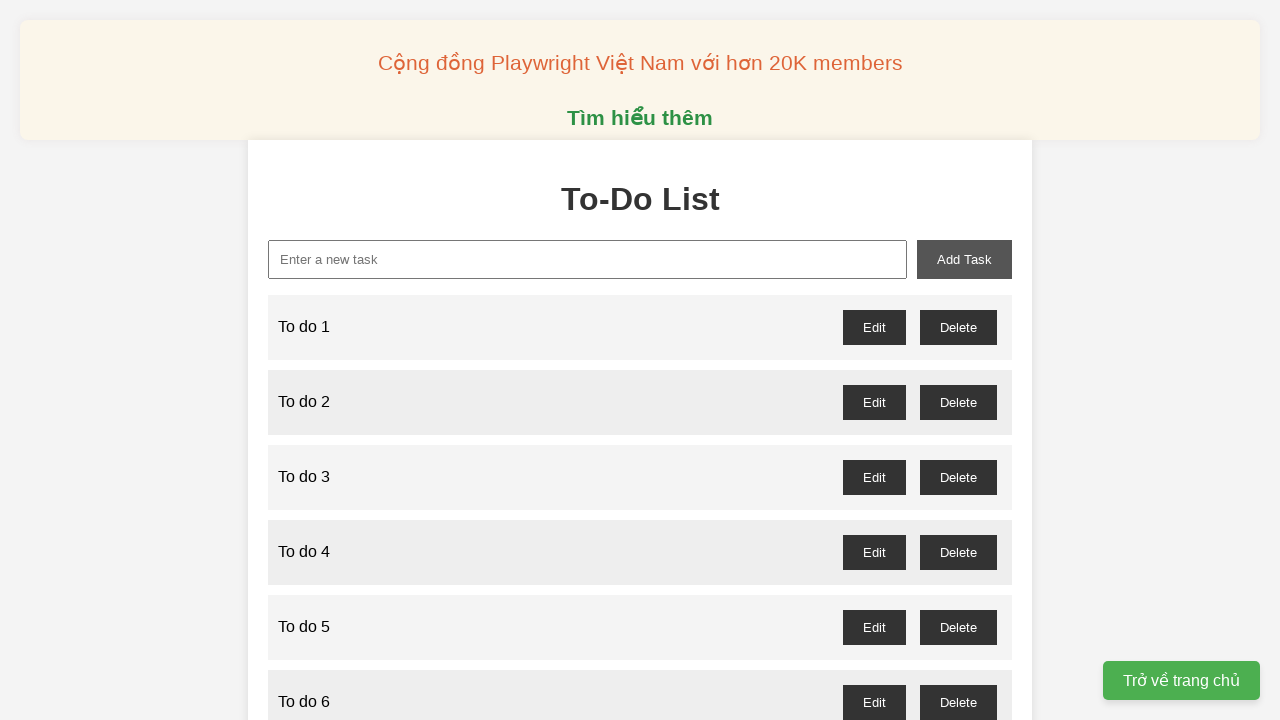

Filled task name input with 'To do 46' on //input[@placeholder="Enter a new task"]
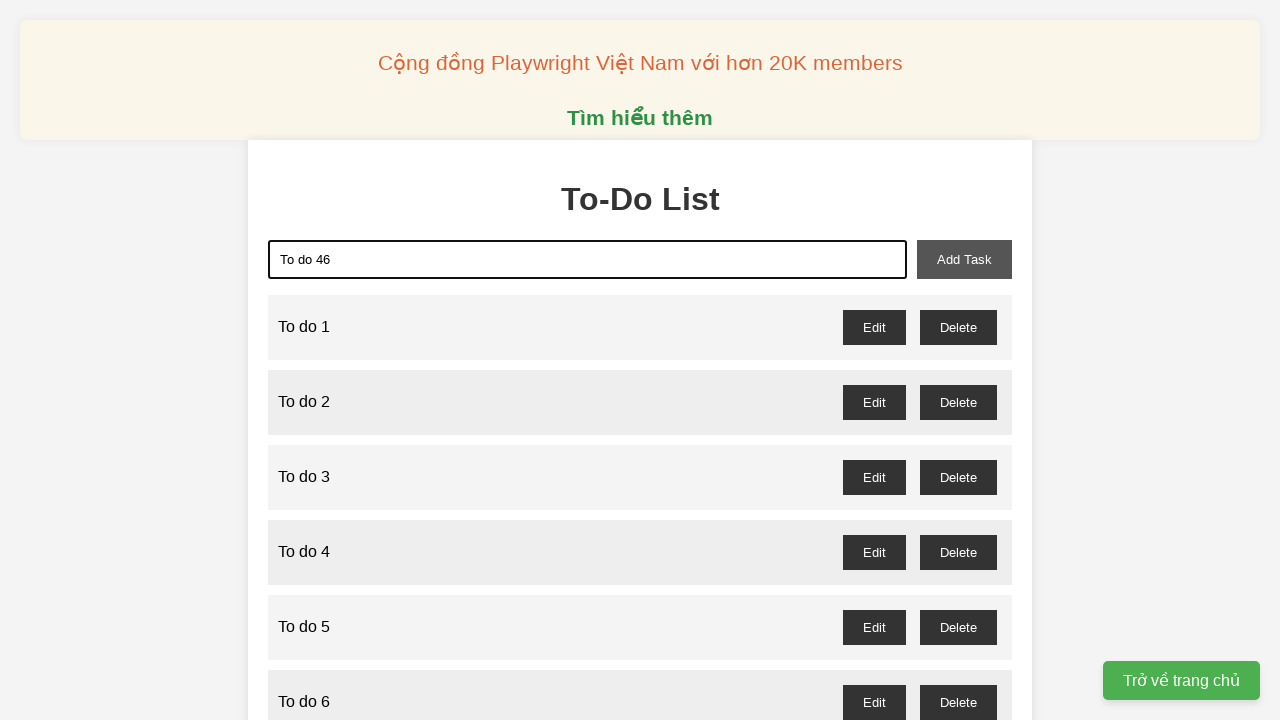

Clicked Add Task button for task 46 at (964, 259) on xpath=//button[text()='Add Task']
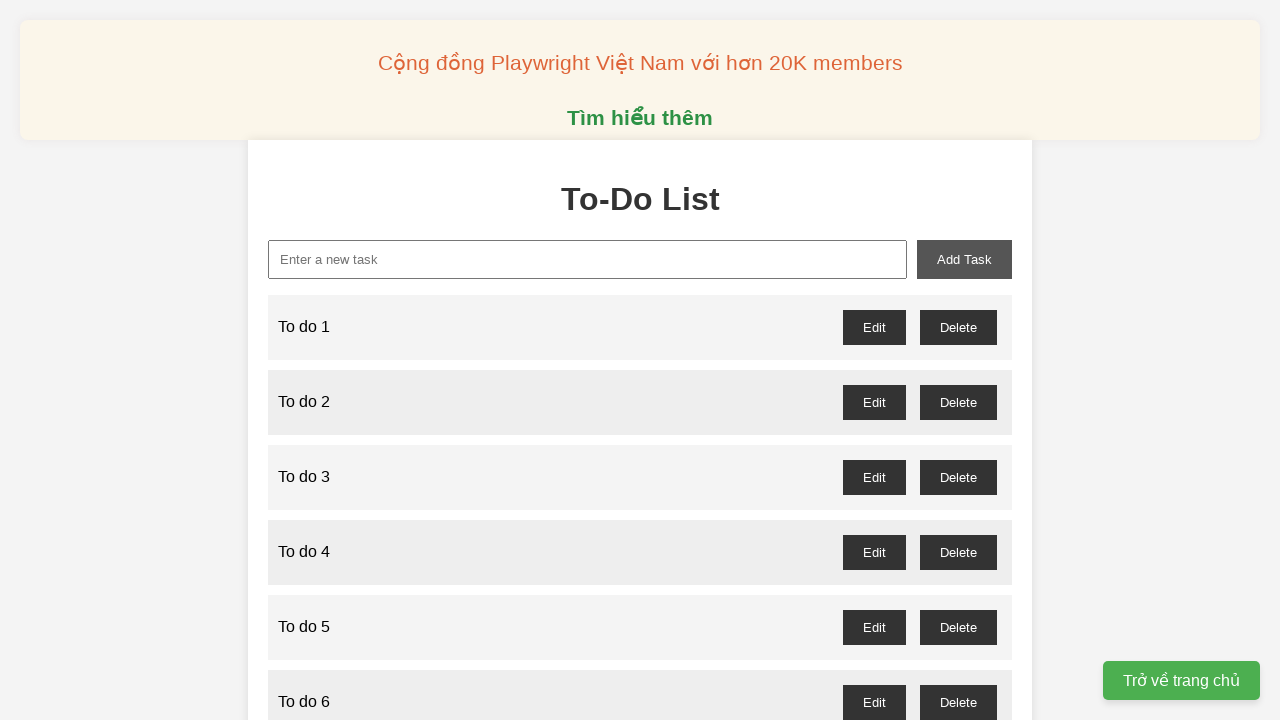

Filled task name input with 'To do 47' on //input[@placeholder="Enter a new task"]
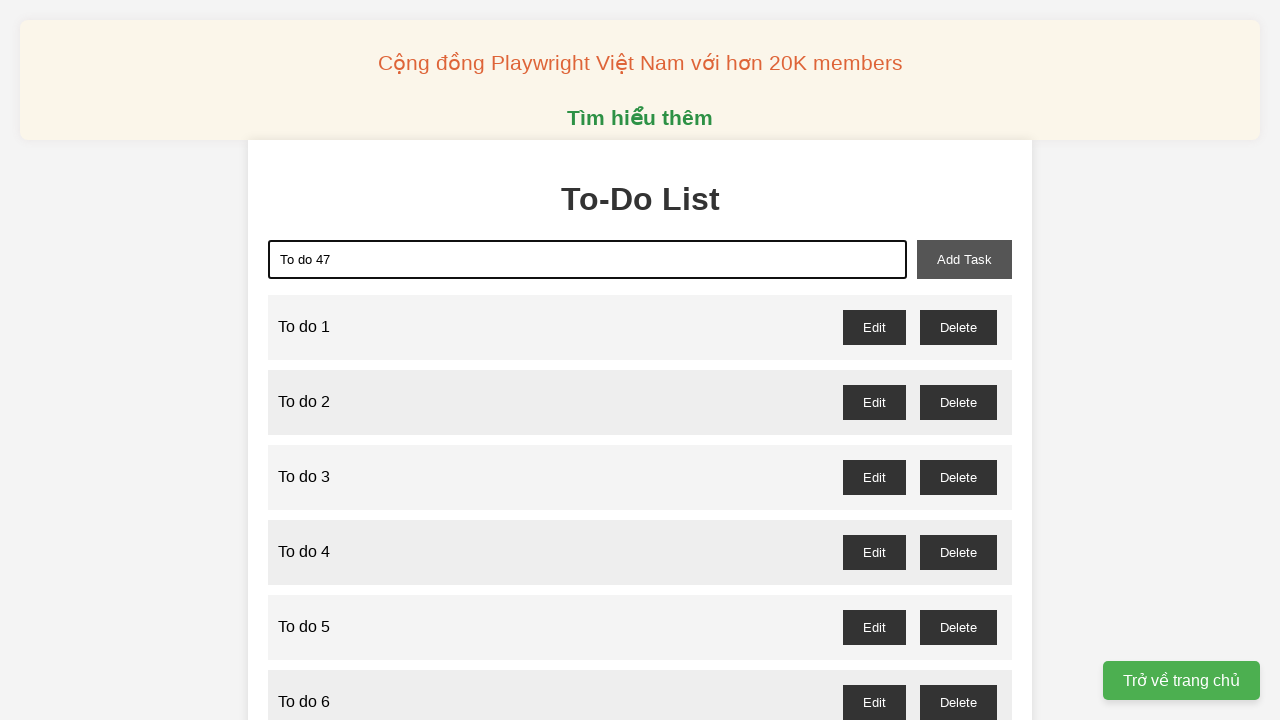

Clicked Add Task button for task 47 at (964, 259) on xpath=//button[text()='Add Task']
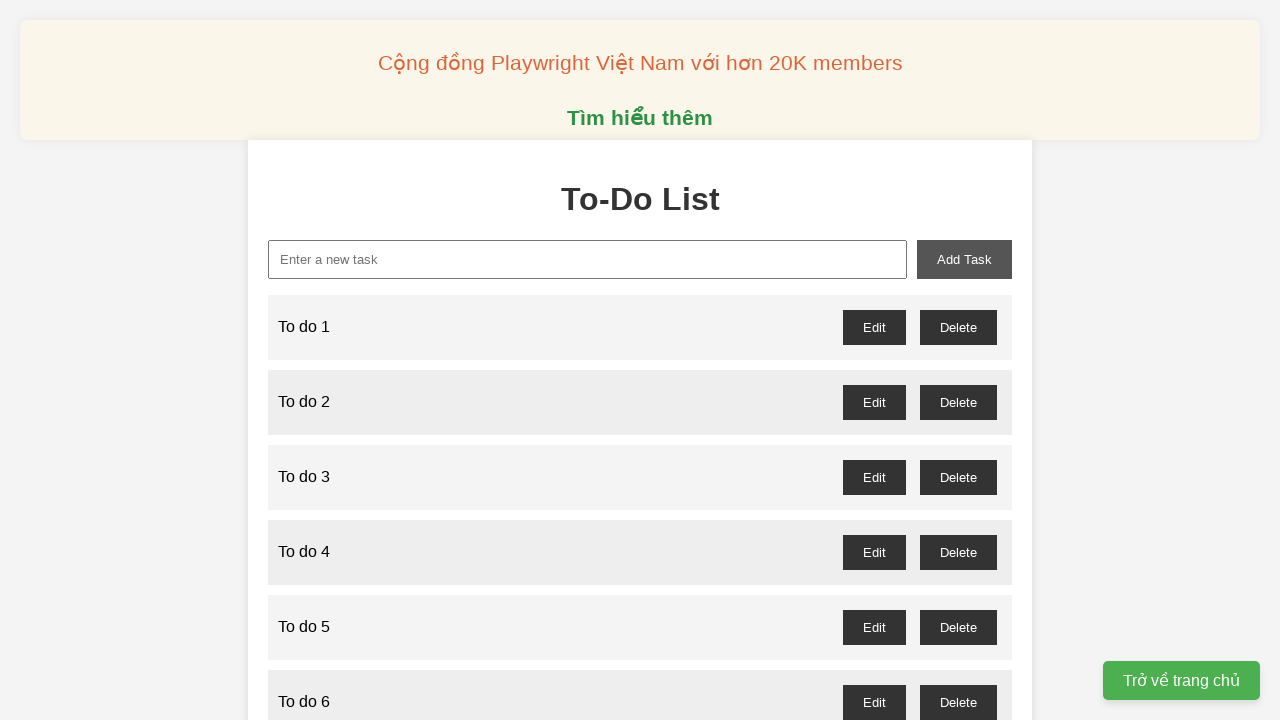

Filled task name input with 'To do 48' on //input[@placeholder="Enter a new task"]
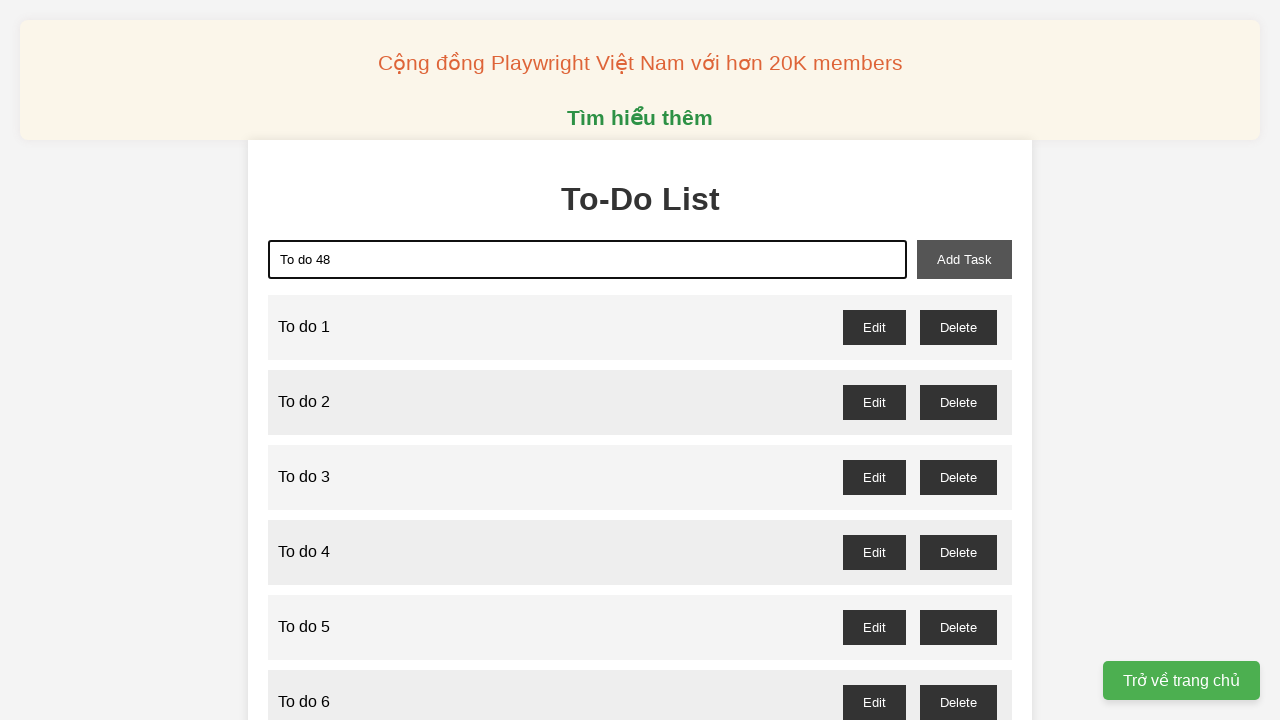

Clicked Add Task button for task 48 at (964, 259) on xpath=//button[text()='Add Task']
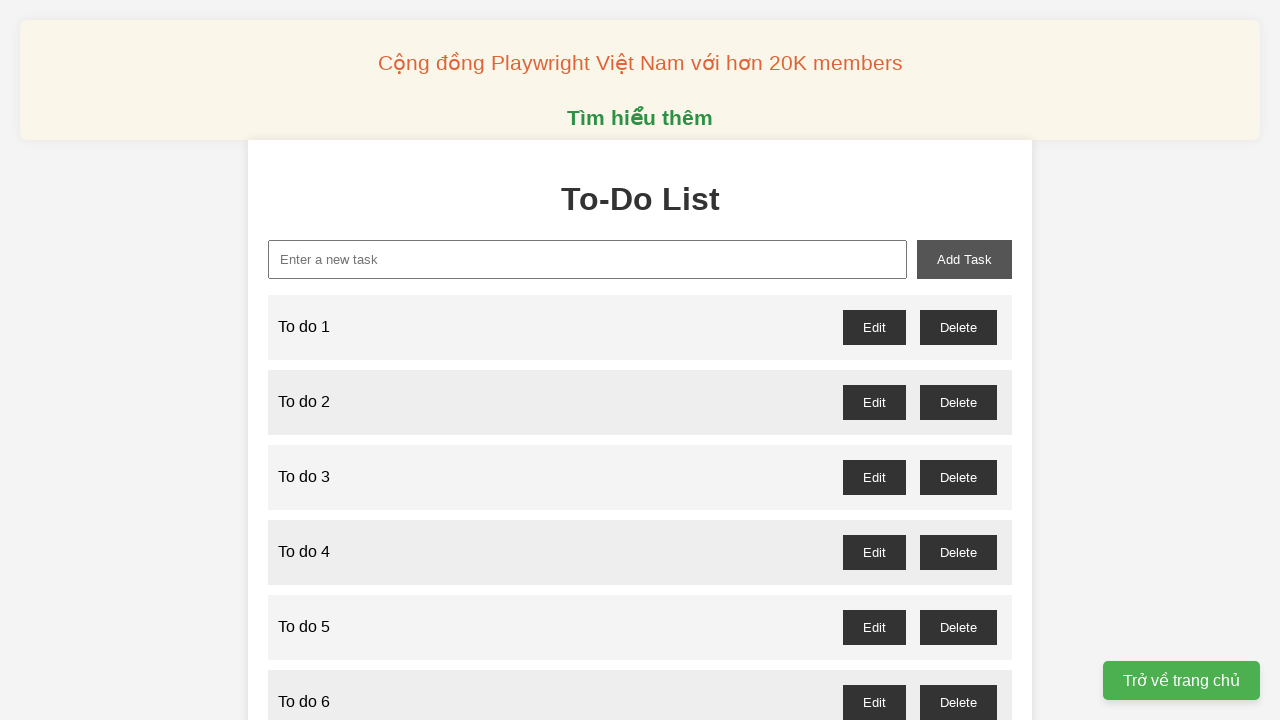

Filled task name input with 'To do 49' on //input[@placeholder="Enter a new task"]
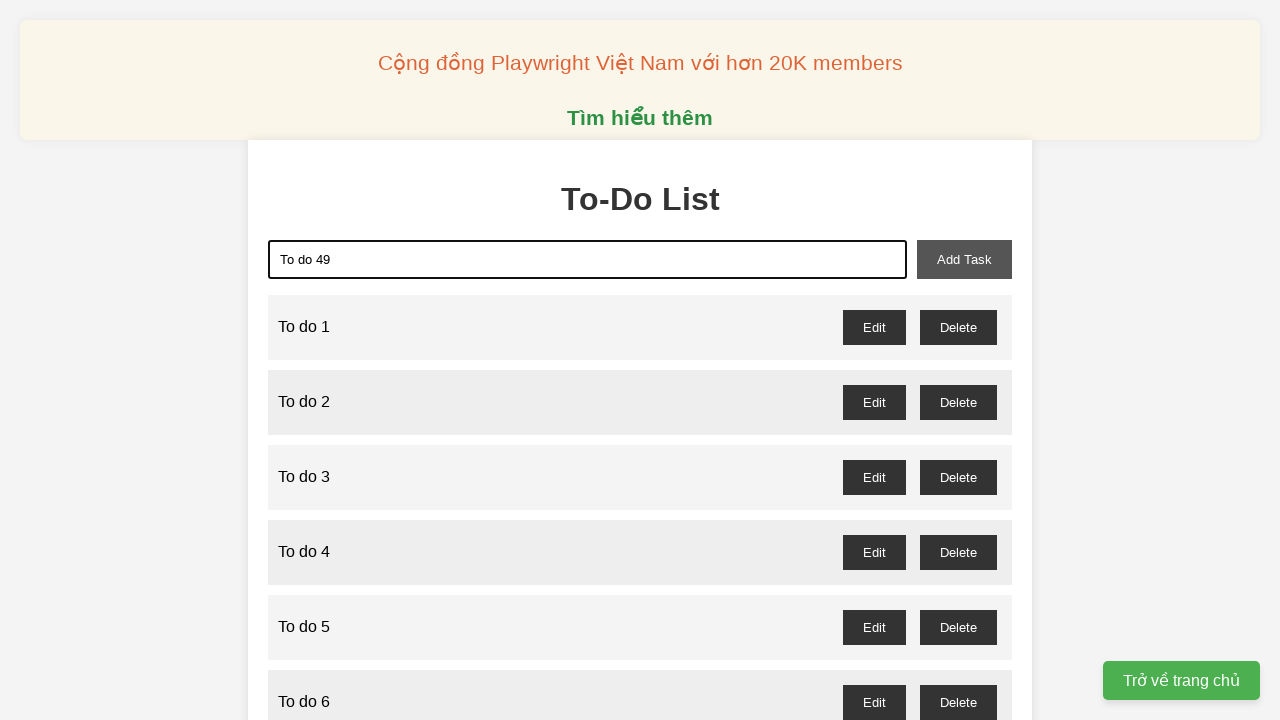

Clicked Add Task button for task 49 at (964, 259) on xpath=//button[text()='Add Task']
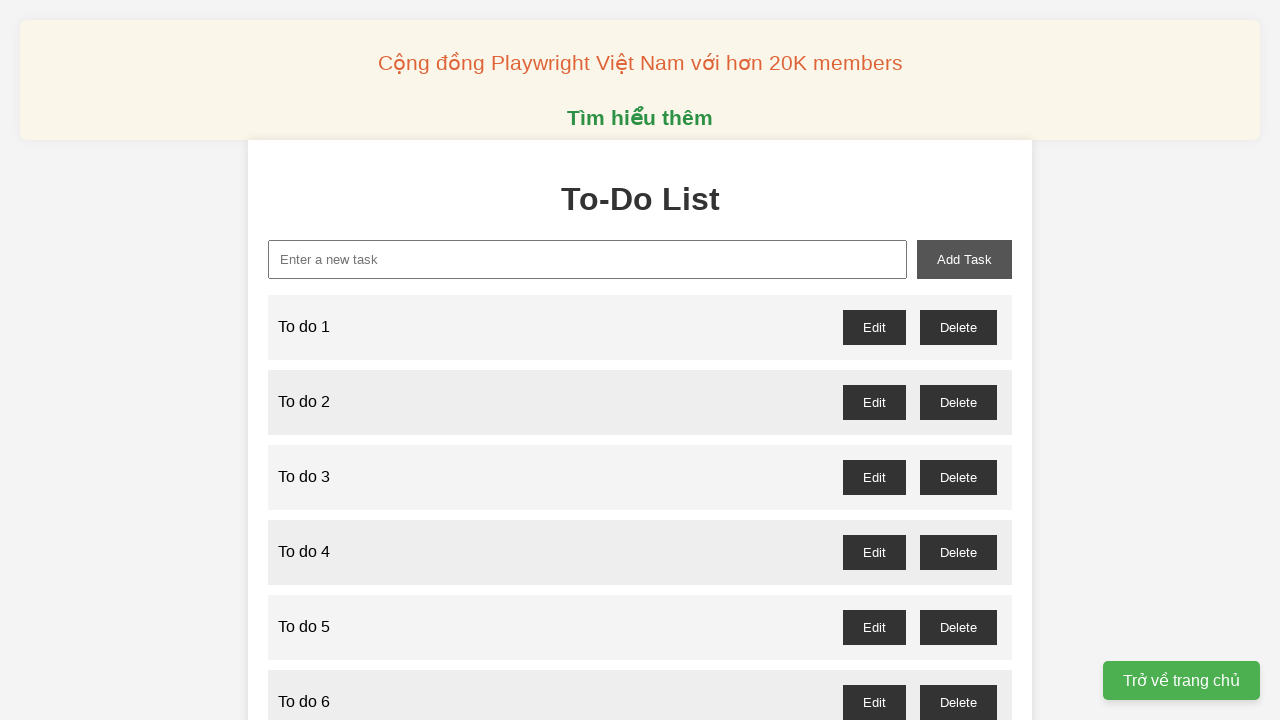

Filled task name input with 'To do 50' on //input[@placeholder="Enter a new task"]
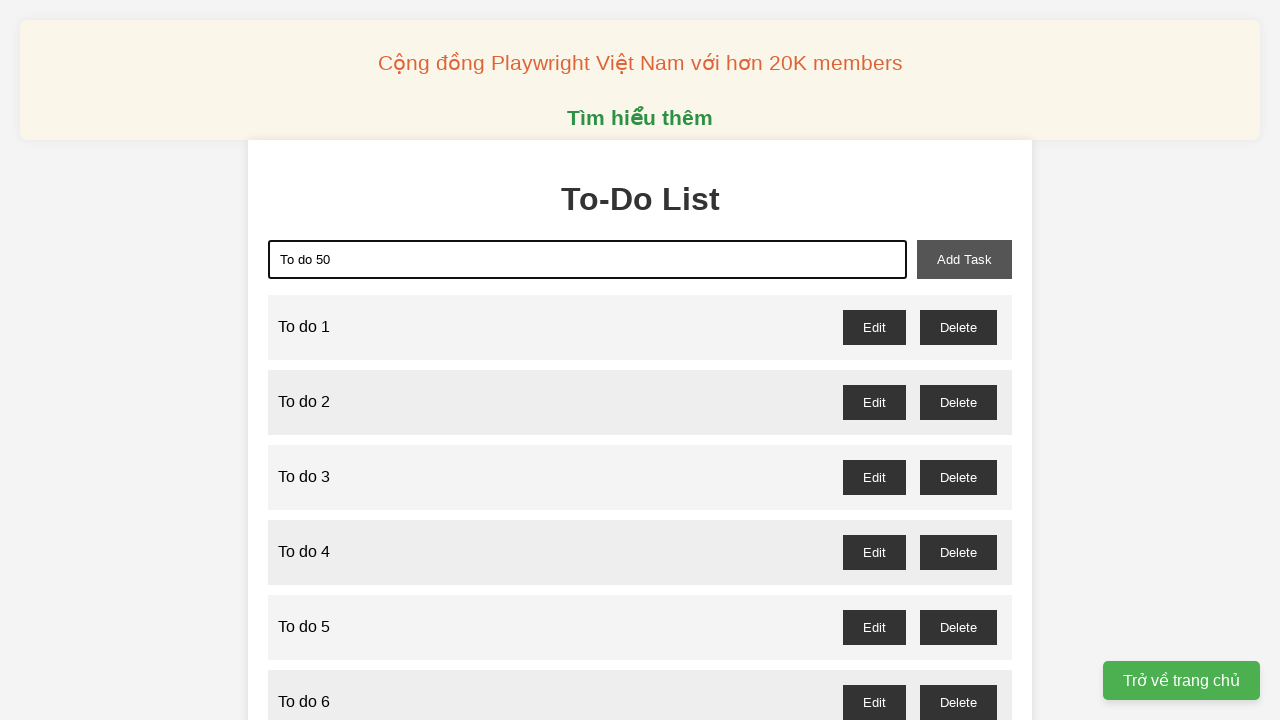

Clicked Add Task button for task 50 at (964, 259) on xpath=//button[text()='Add Task']
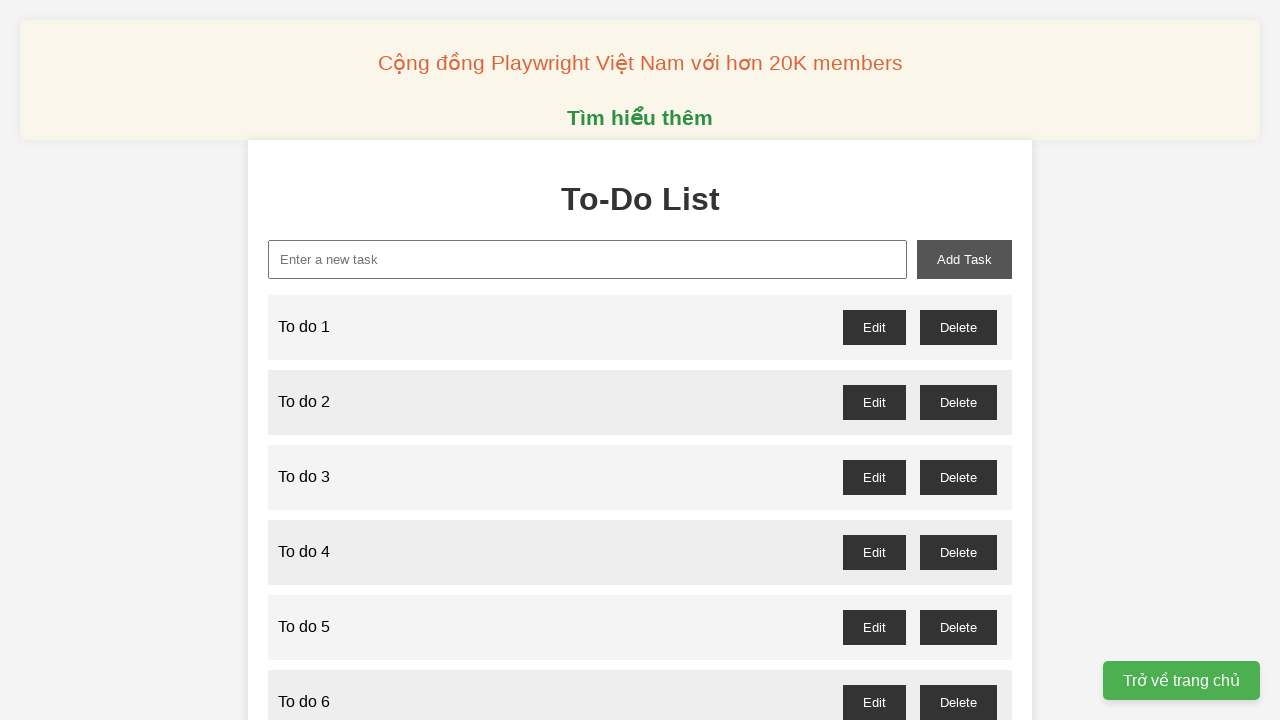

Filled task name input with 'To do 51' on //input[@placeholder="Enter a new task"]
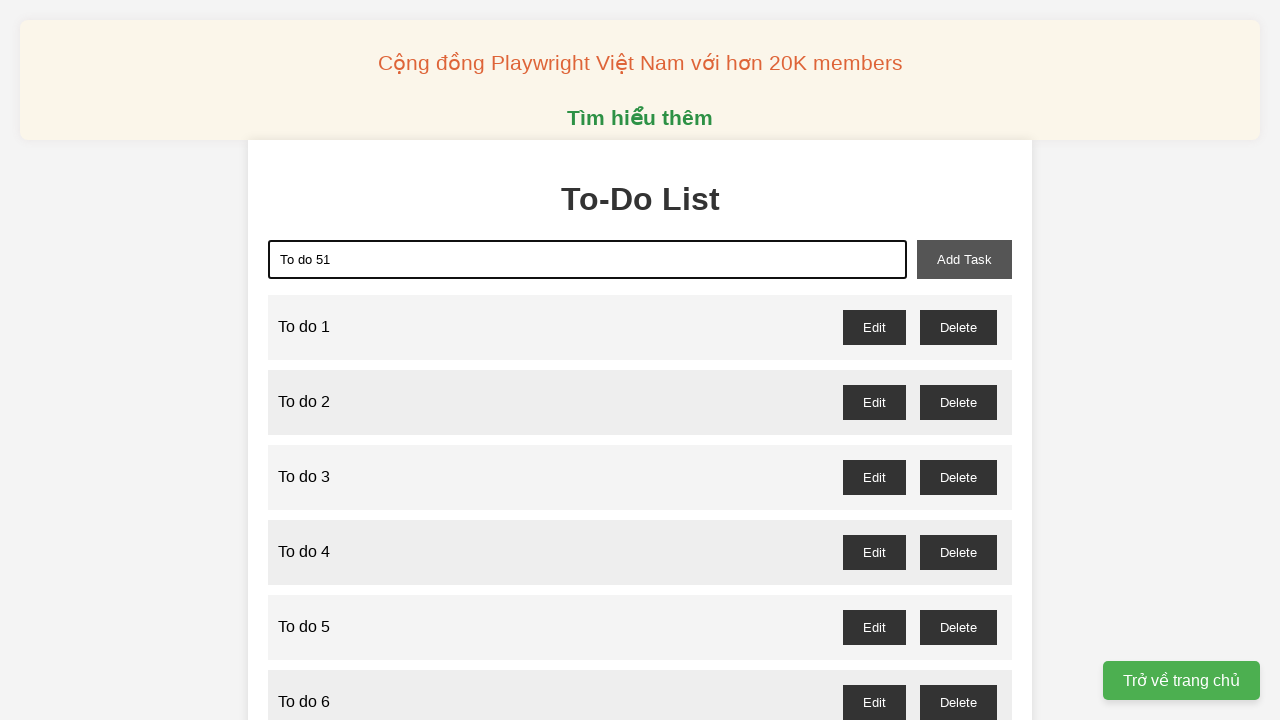

Clicked Add Task button for task 51 at (964, 259) on xpath=//button[text()='Add Task']
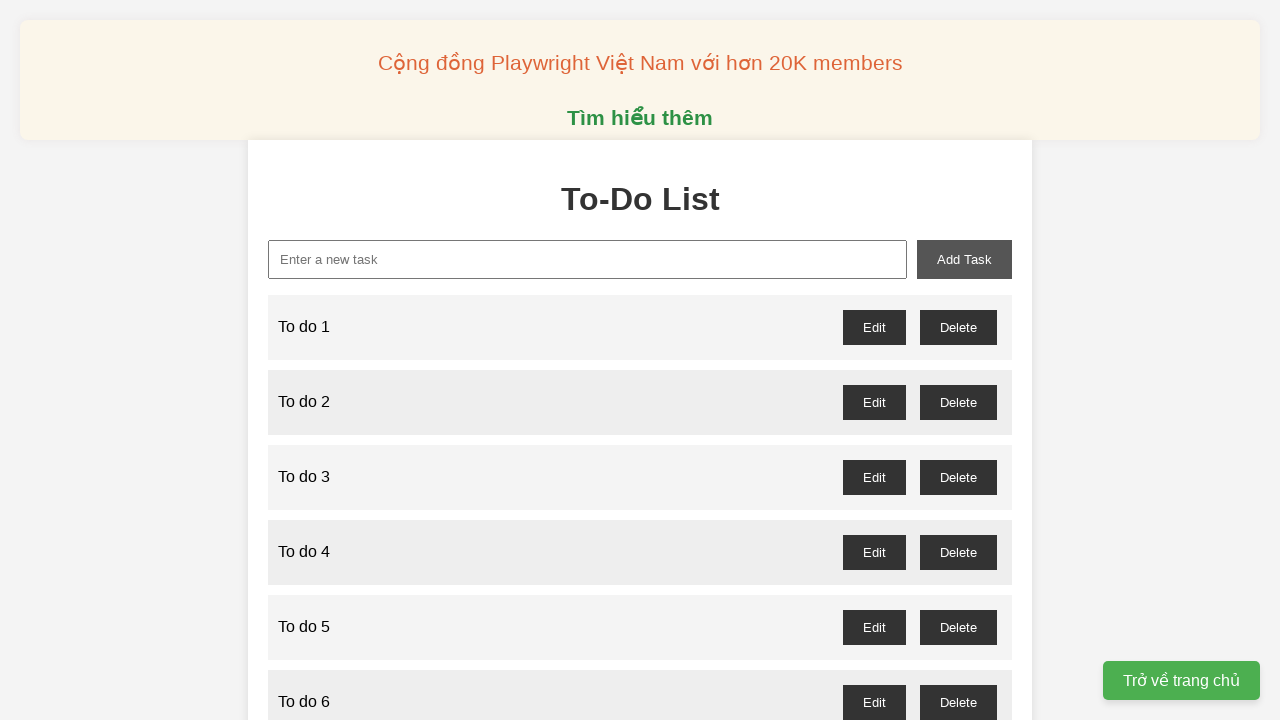

Filled task name input with 'To do 52' on //input[@placeholder="Enter a new task"]
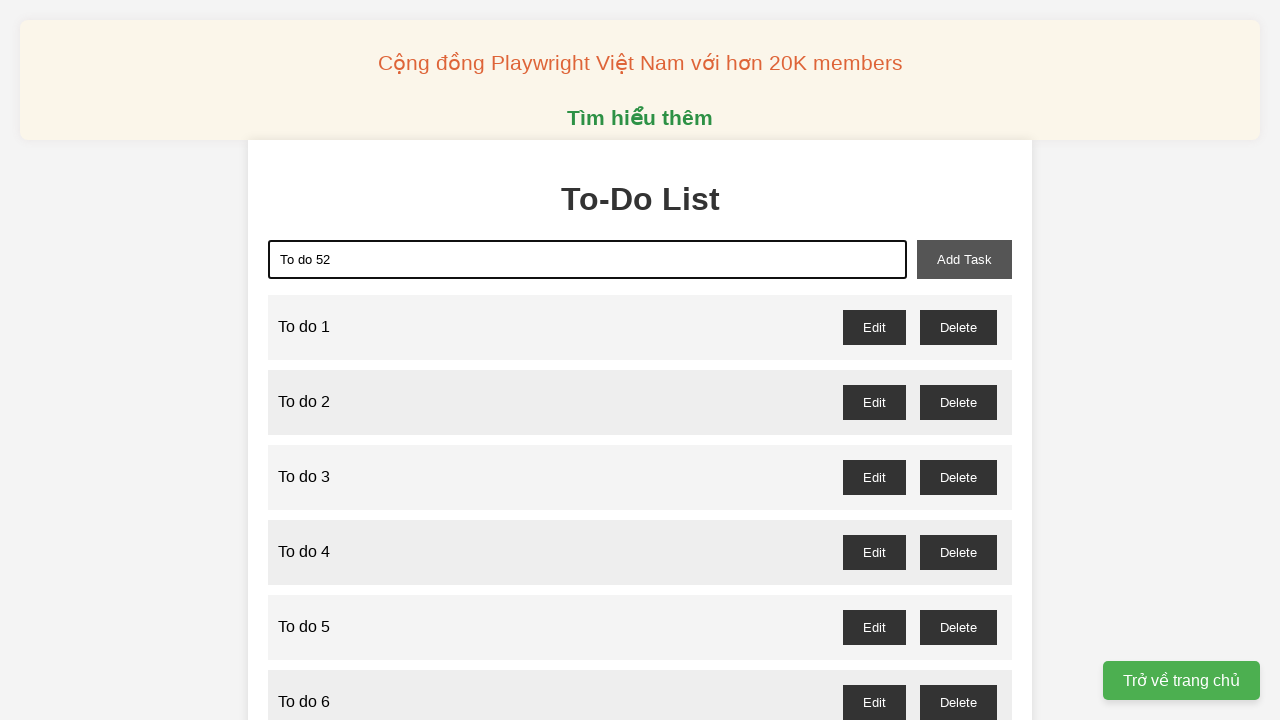

Clicked Add Task button for task 52 at (964, 259) on xpath=//button[text()='Add Task']
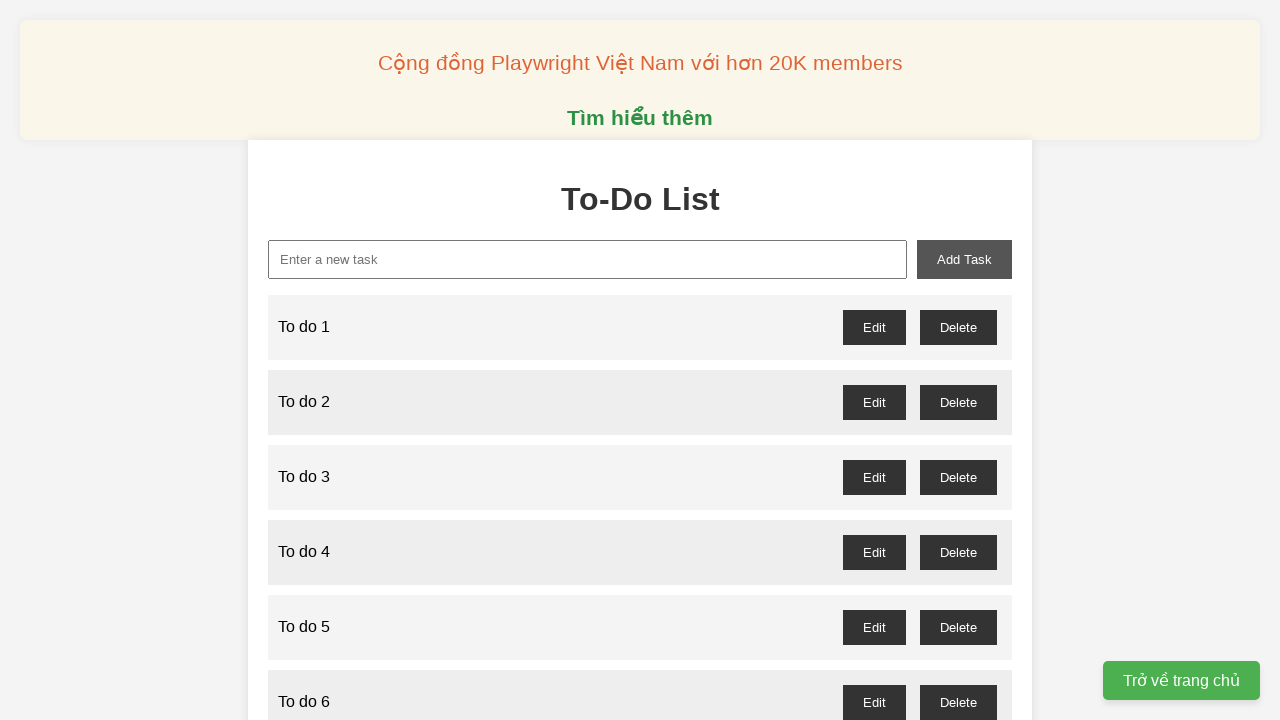

Filled task name input with 'To do 53' on //input[@placeholder="Enter a new task"]
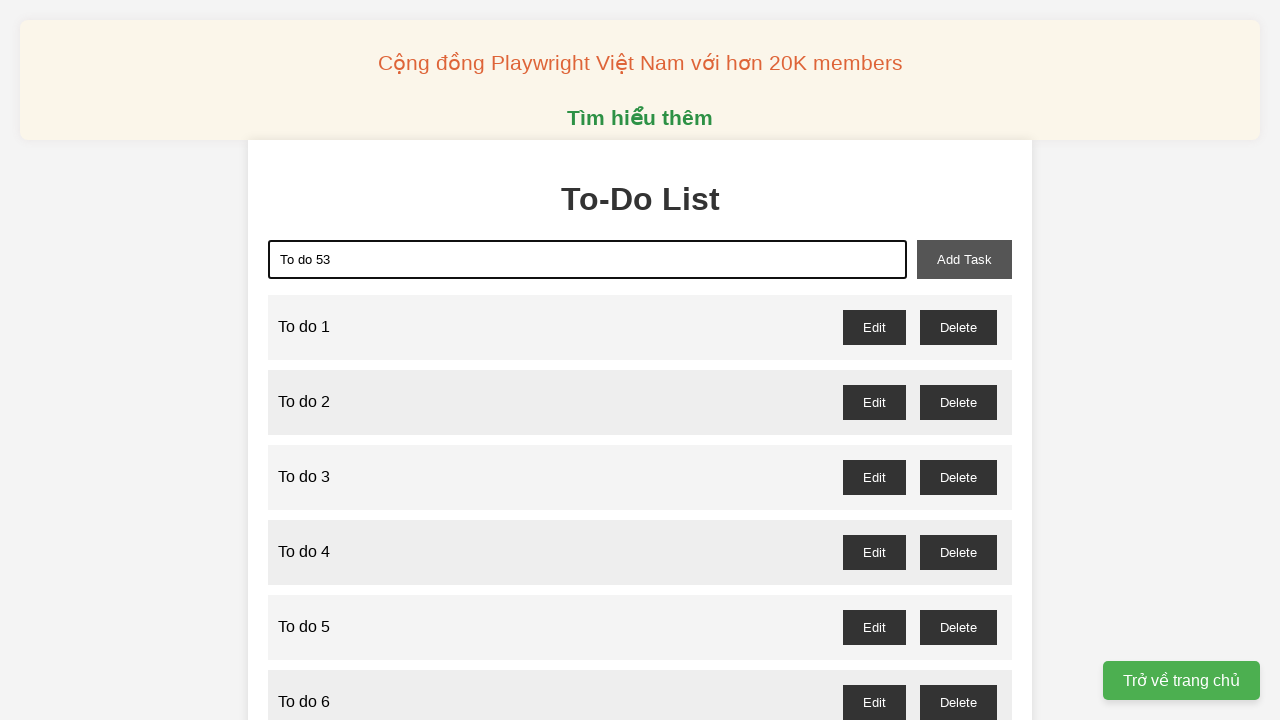

Clicked Add Task button for task 53 at (964, 259) on xpath=//button[text()='Add Task']
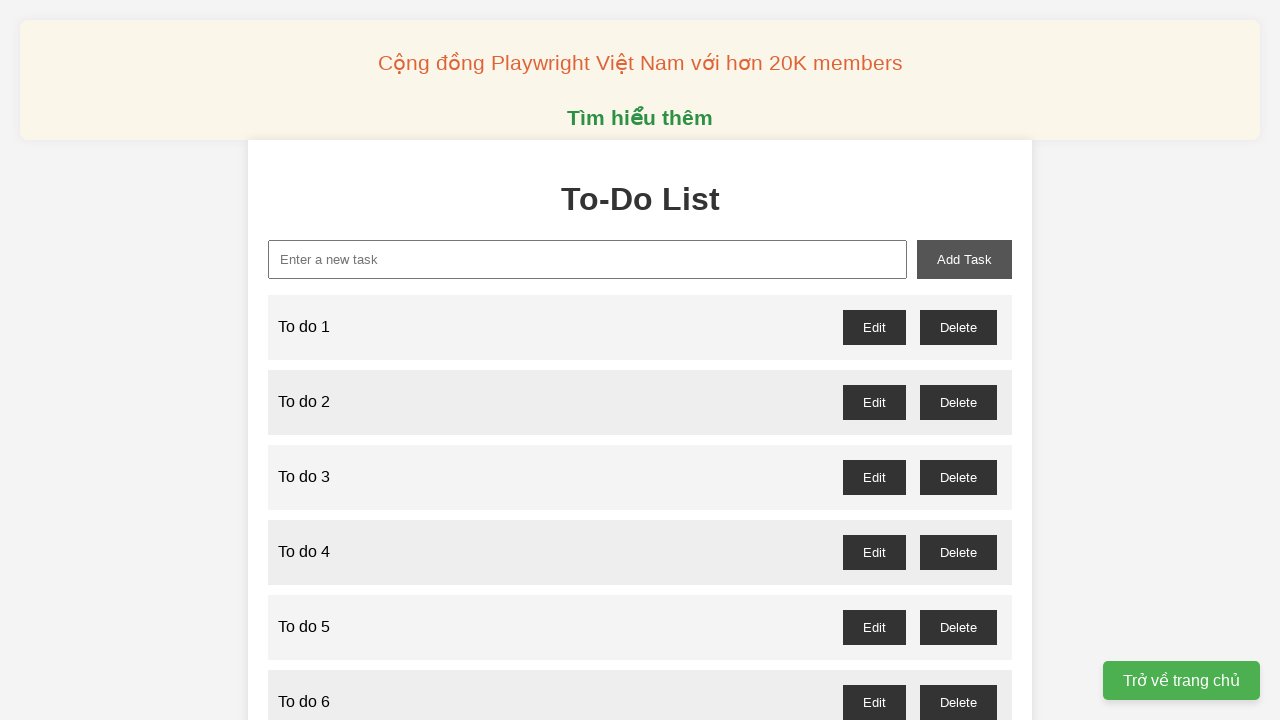

Filled task name input with 'To do 54' on //input[@placeholder="Enter a new task"]
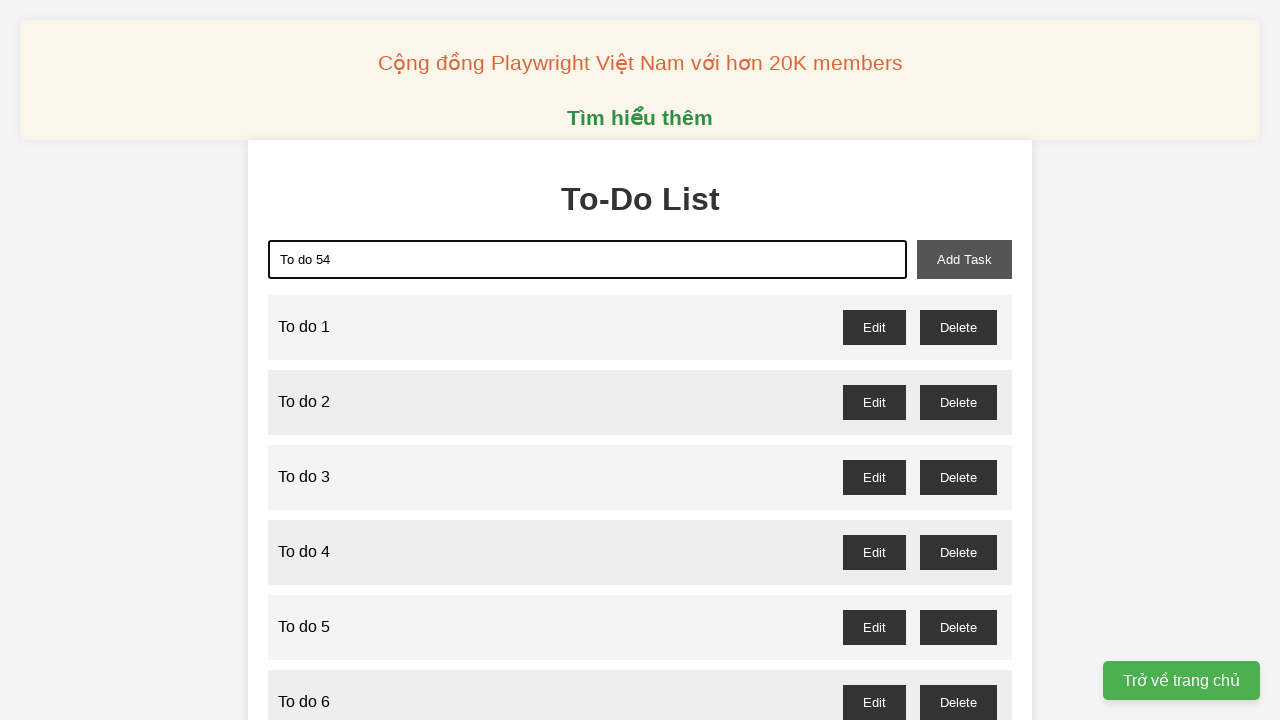

Clicked Add Task button for task 54 at (964, 259) on xpath=//button[text()='Add Task']
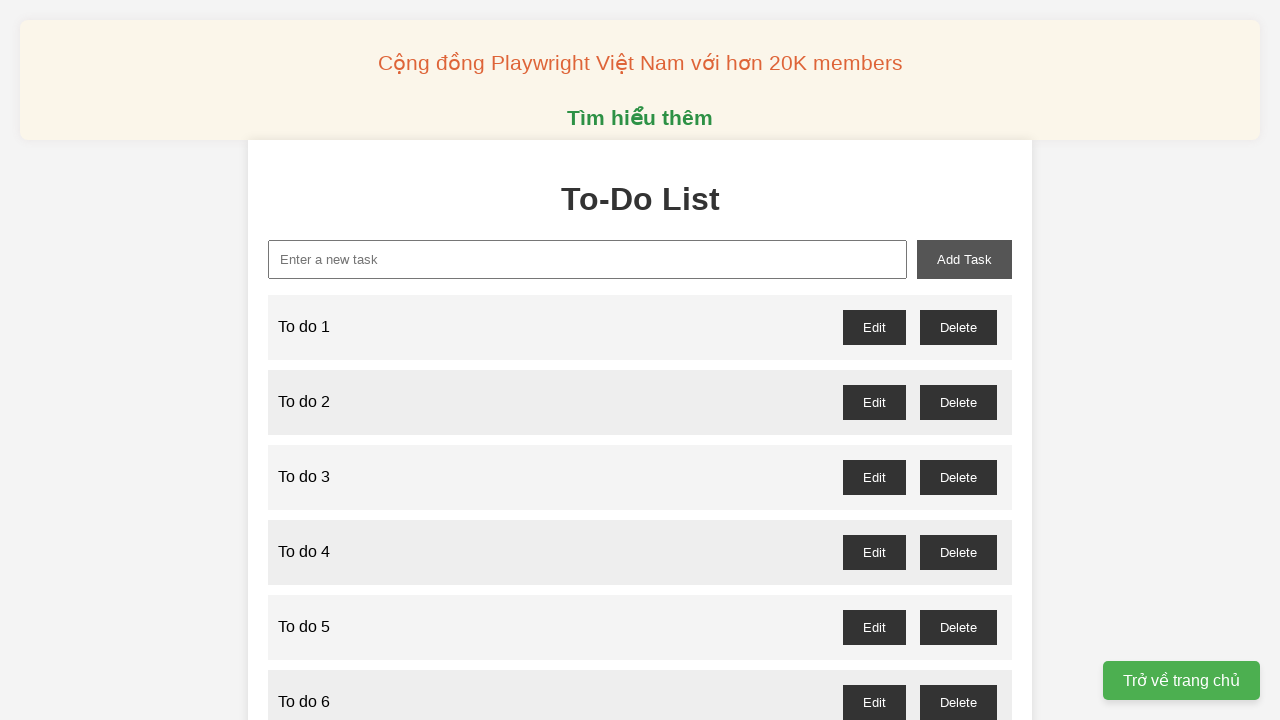

Filled task name input with 'To do 55' on //input[@placeholder="Enter a new task"]
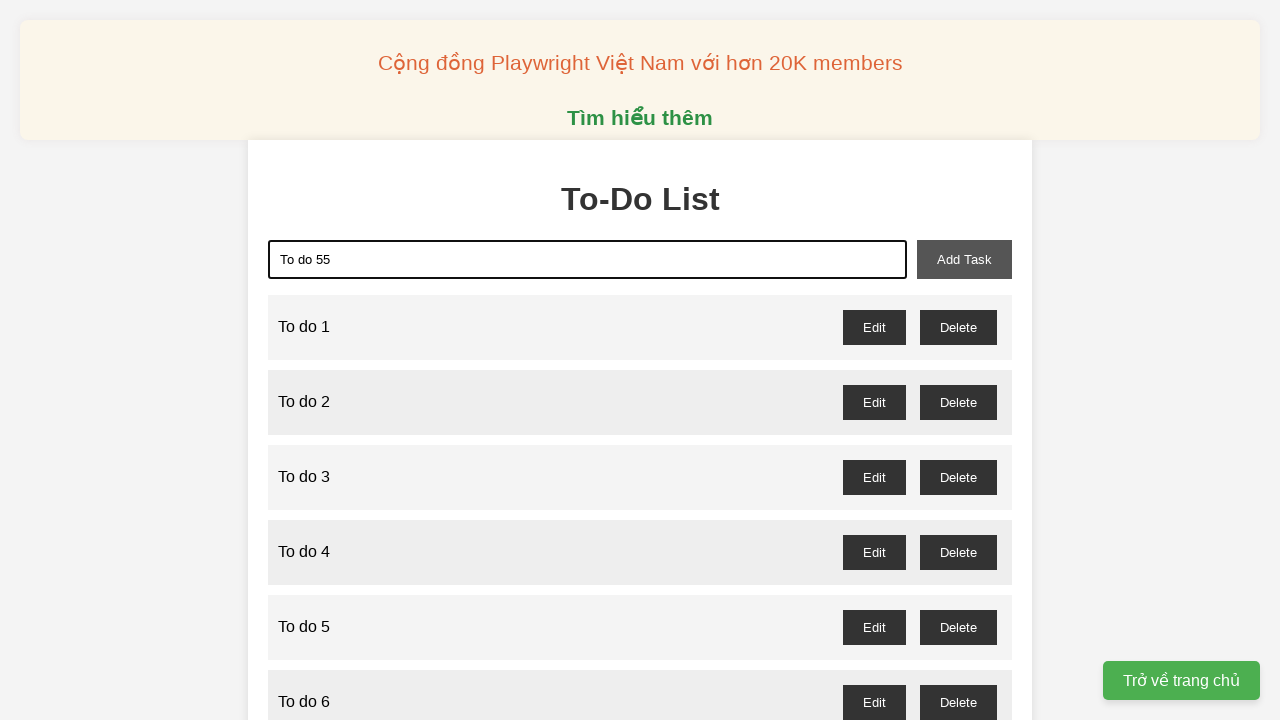

Clicked Add Task button for task 55 at (964, 259) on xpath=//button[text()='Add Task']
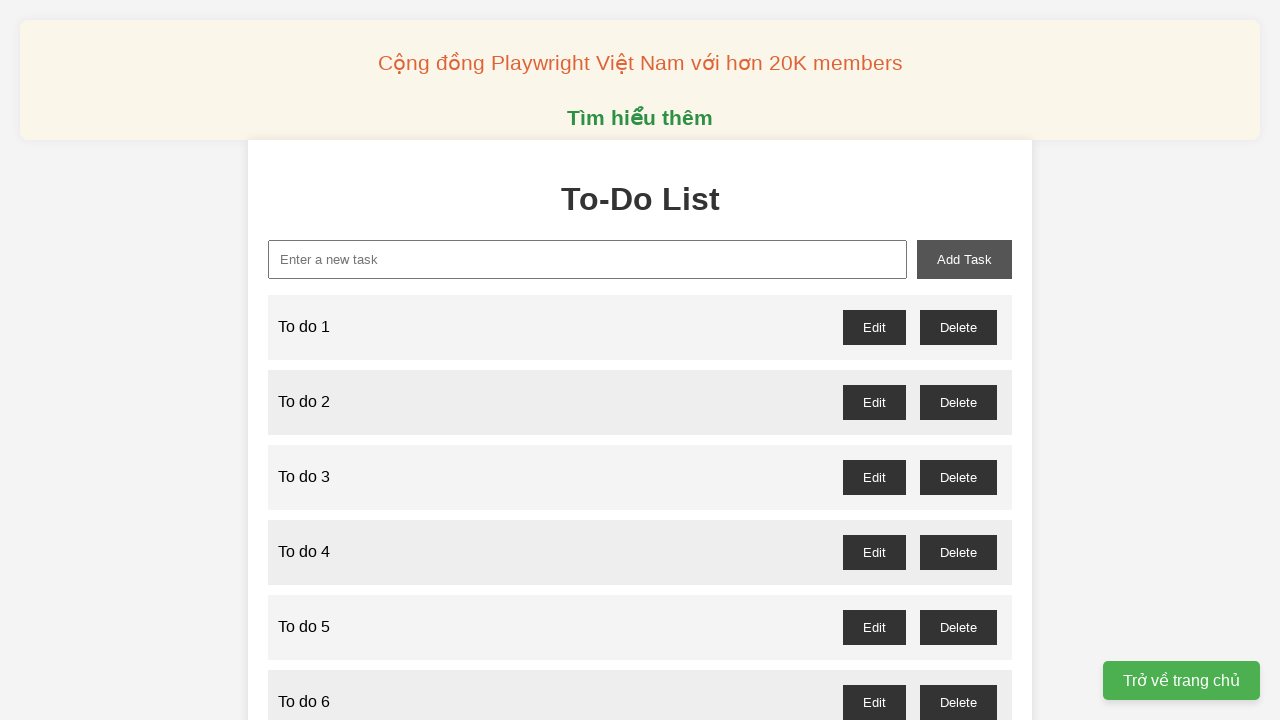

Filled task name input with 'To do 56' on //input[@placeholder="Enter a new task"]
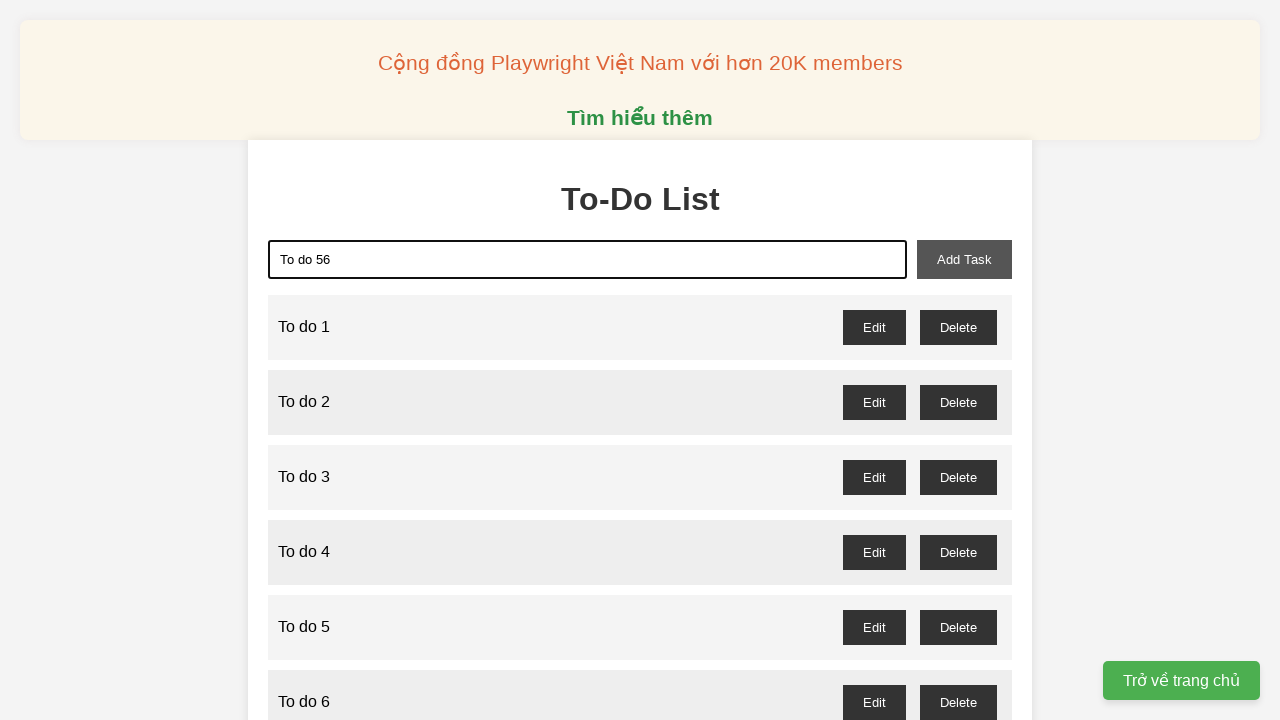

Clicked Add Task button for task 56 at (964, 259) on xpath=//button[text()='Add Task']
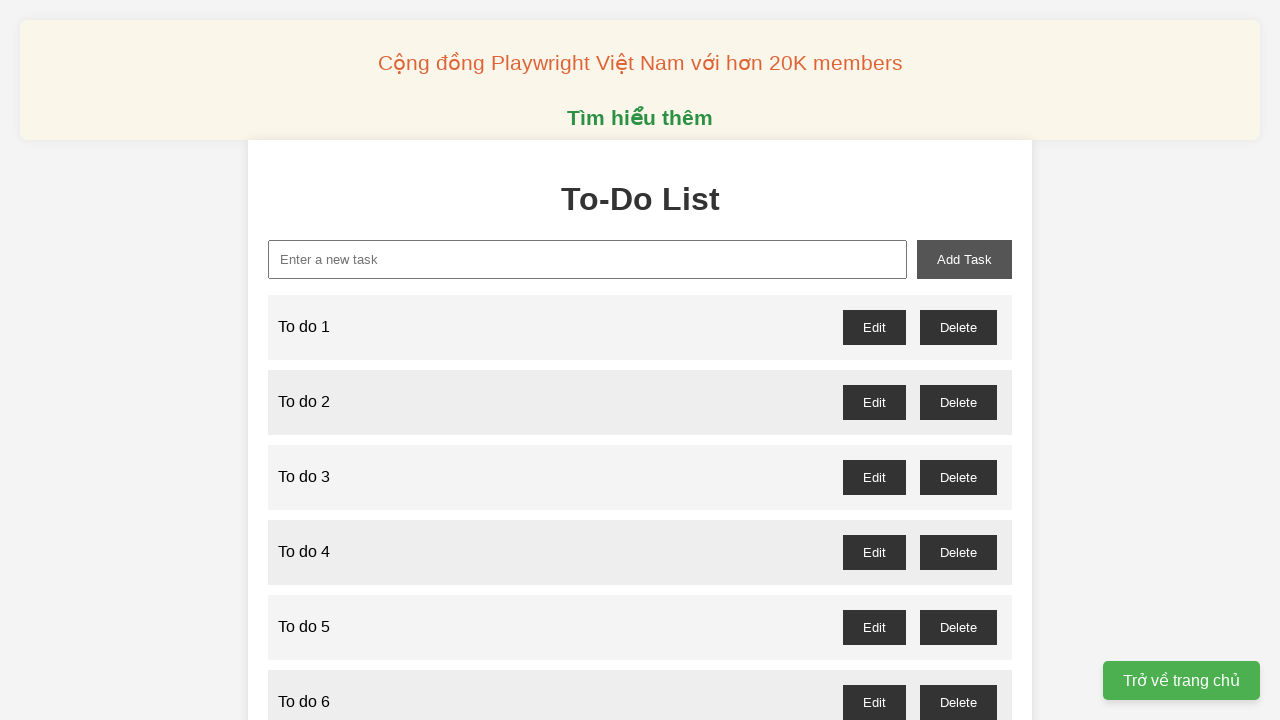

Filled task name input with 'To do 57' on //input[@placeholder="Enter a new task"]
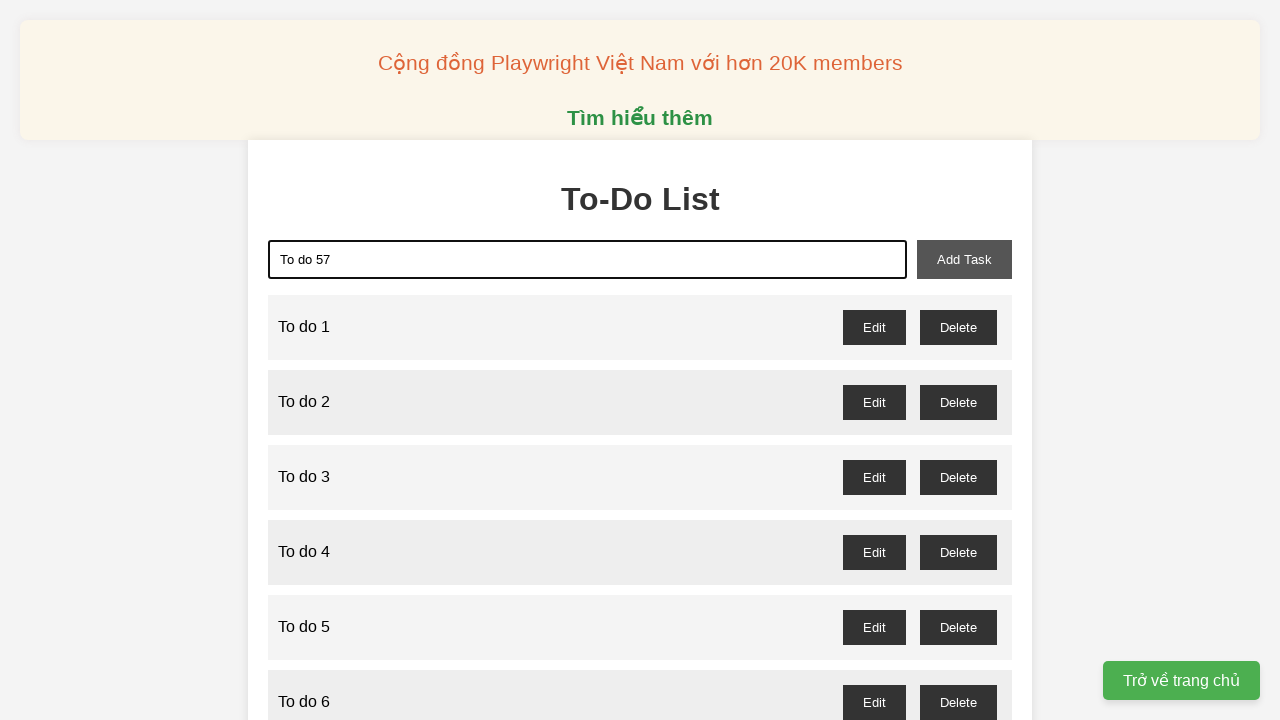

Clicked Add Task button for task 57 at (964, 259) on xpath=//button[text()='Add Task']
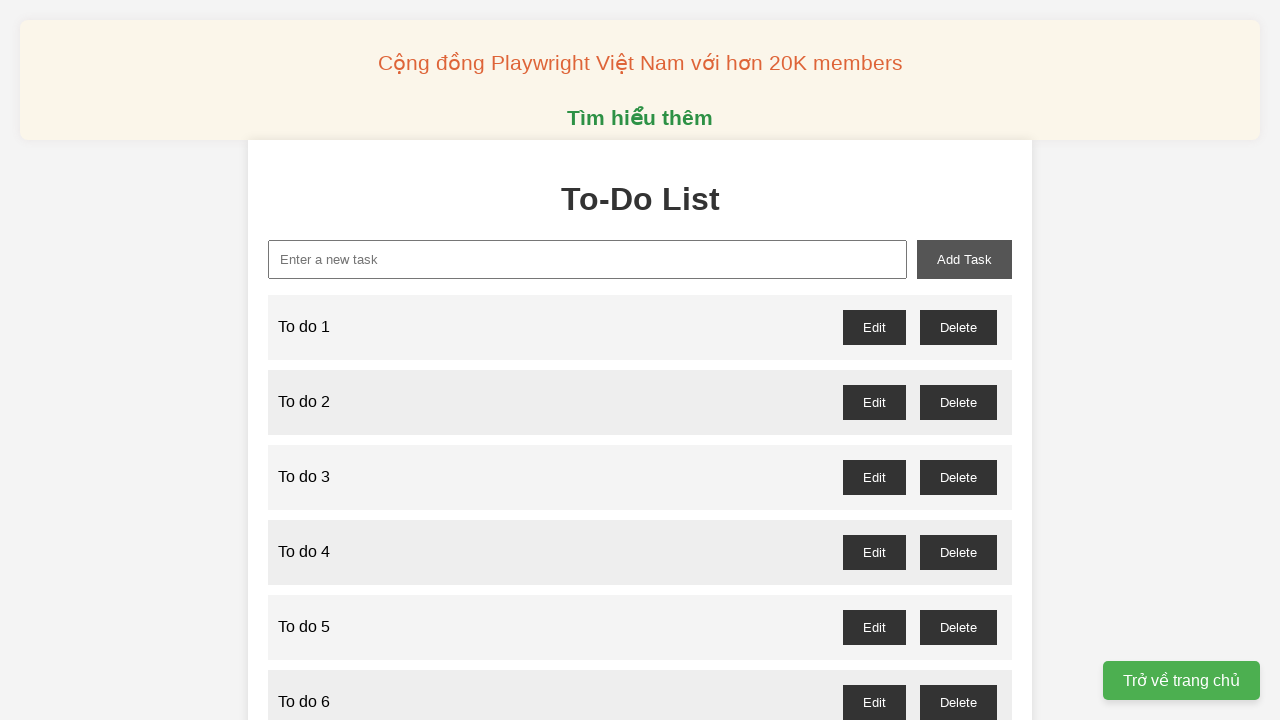

Filled task name input with 'To do 58' on //input[@placeholder="Enter a new task"]
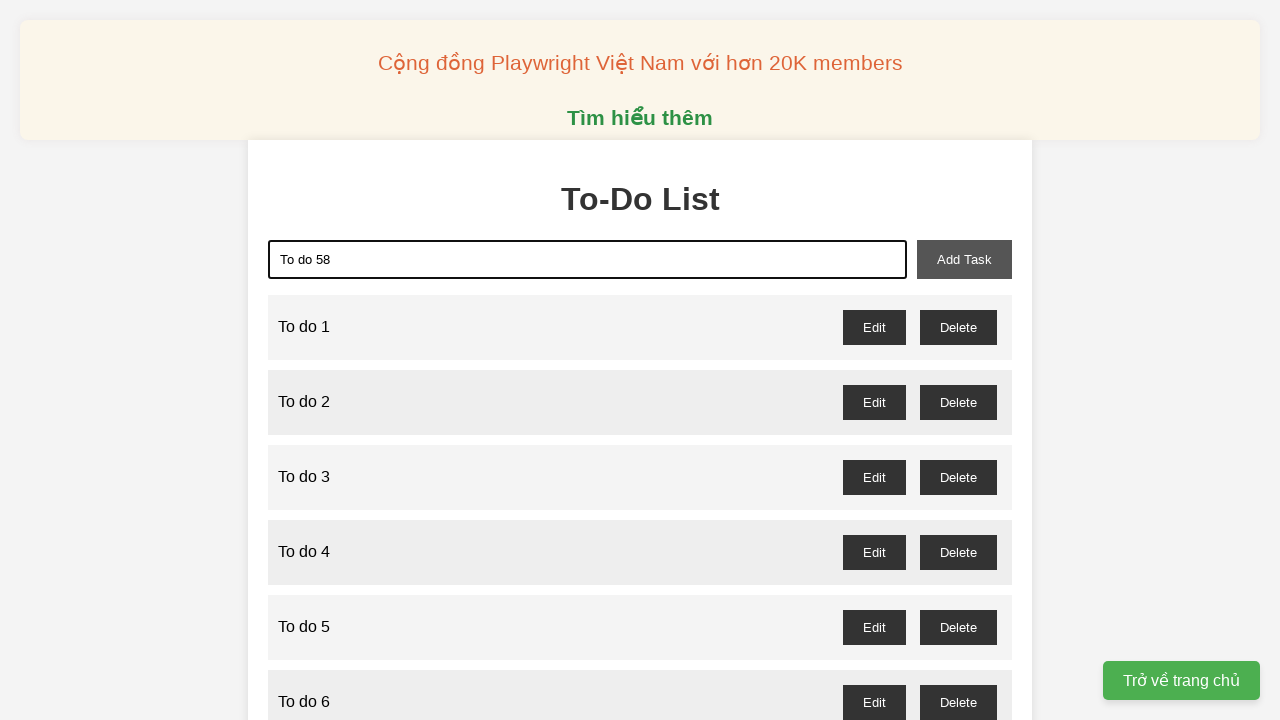

Clicked Add Task button for task 58 at (964, 259) on xpath=//button[text()='Add Task']
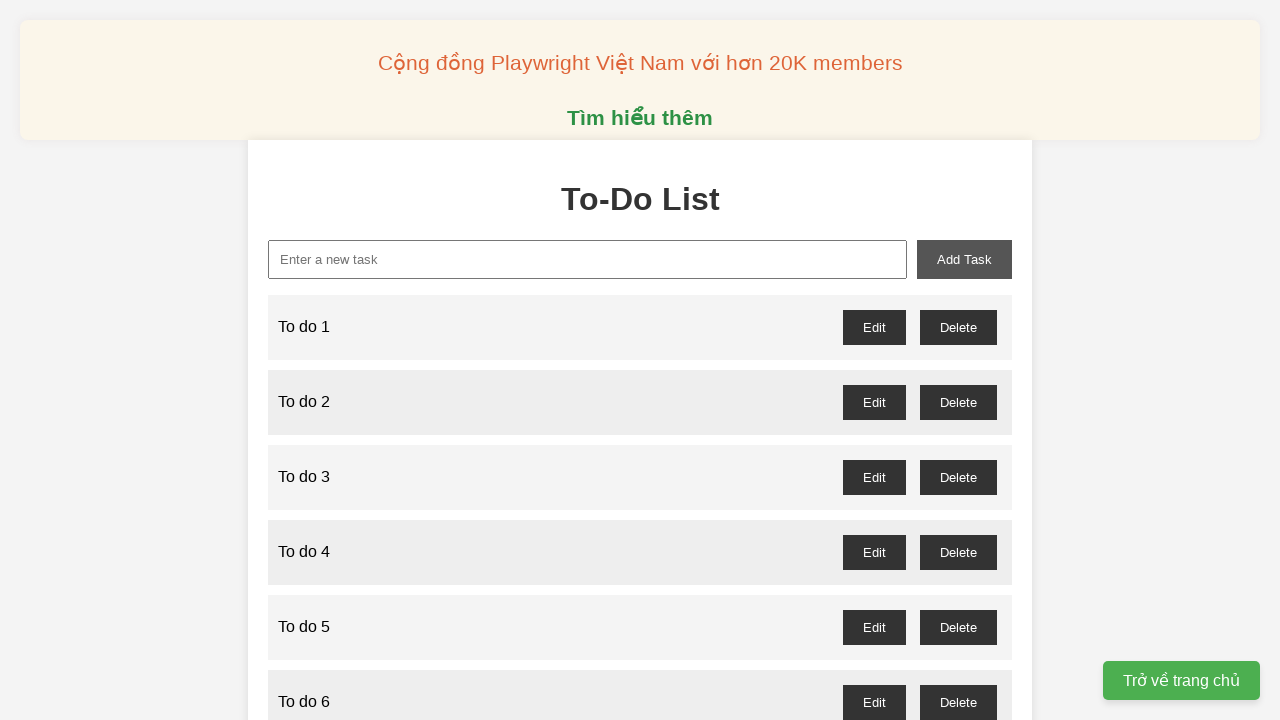

Filled task name input with 'To do 59' on //input[@placeholder="Enter a new task"]
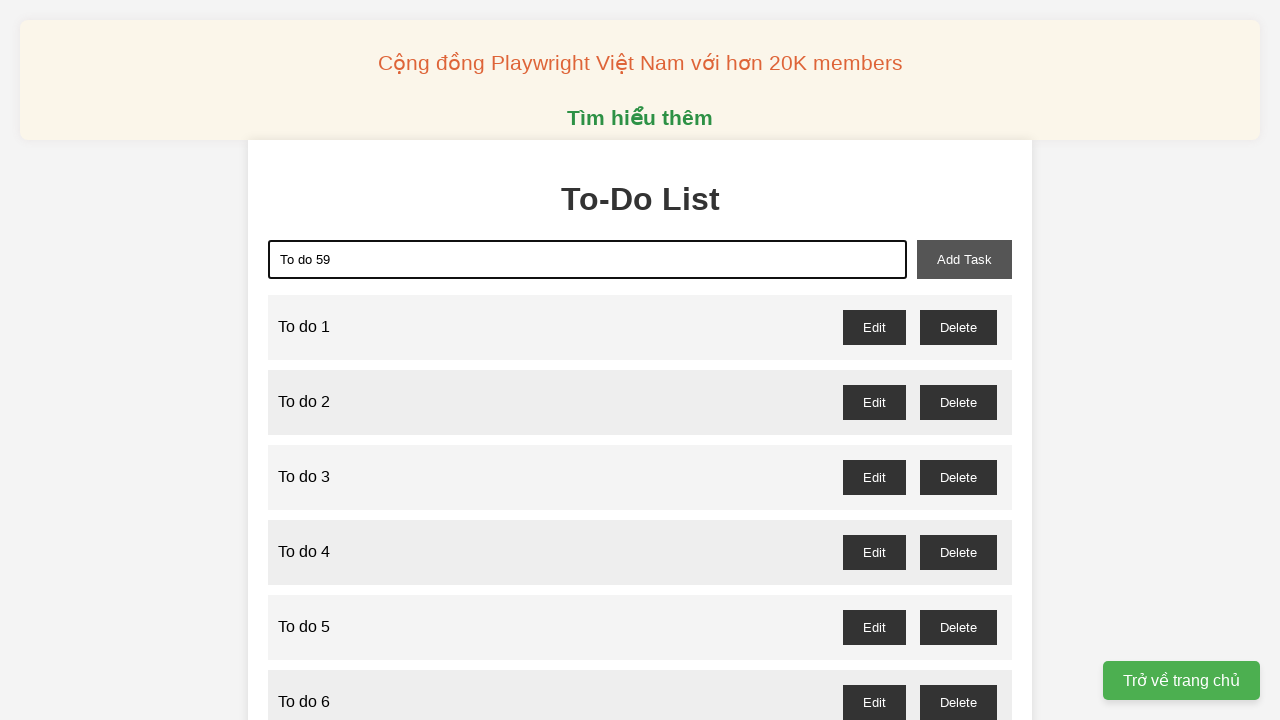

Clicked Add Task button for task 59 at (964, 259) on xpath=//button[text()='Add Task']
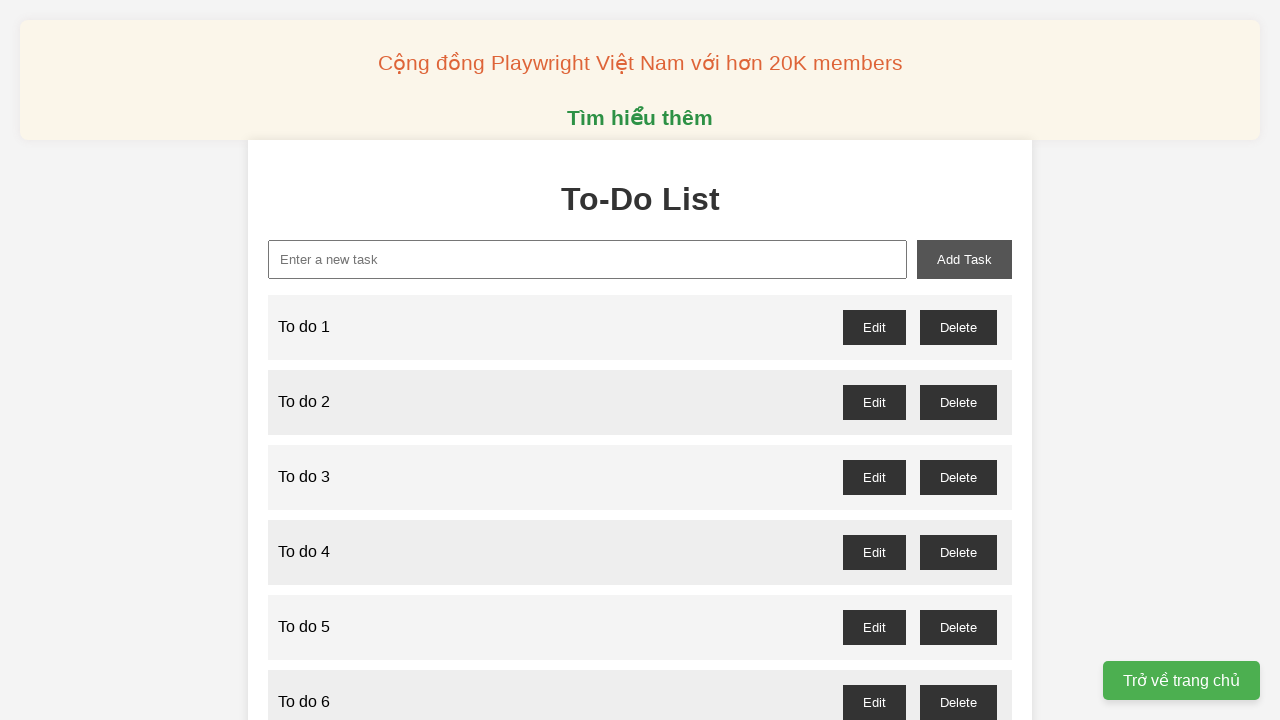

Filled task name input with 'To do 60' on //input[@placeholder="Enter a new task"]
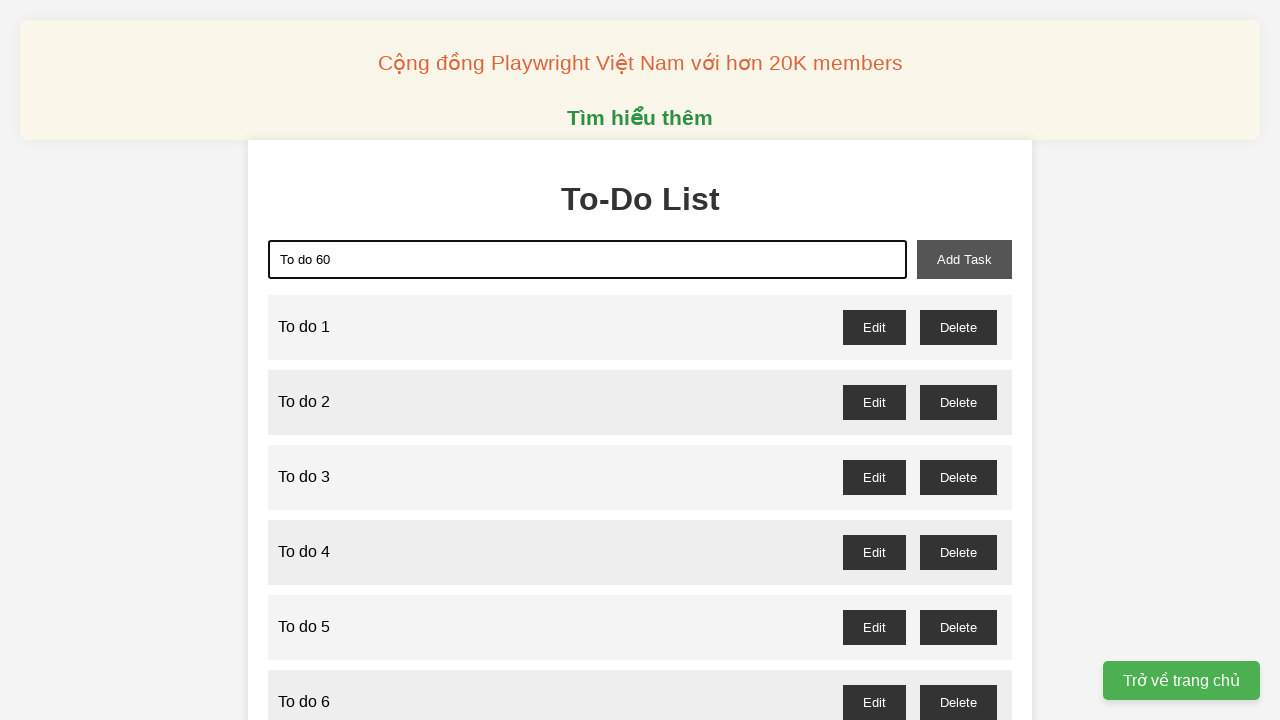

Clicked Add Task button for task 60 at (964, 259) on xpath=//button[text()='Add Task']
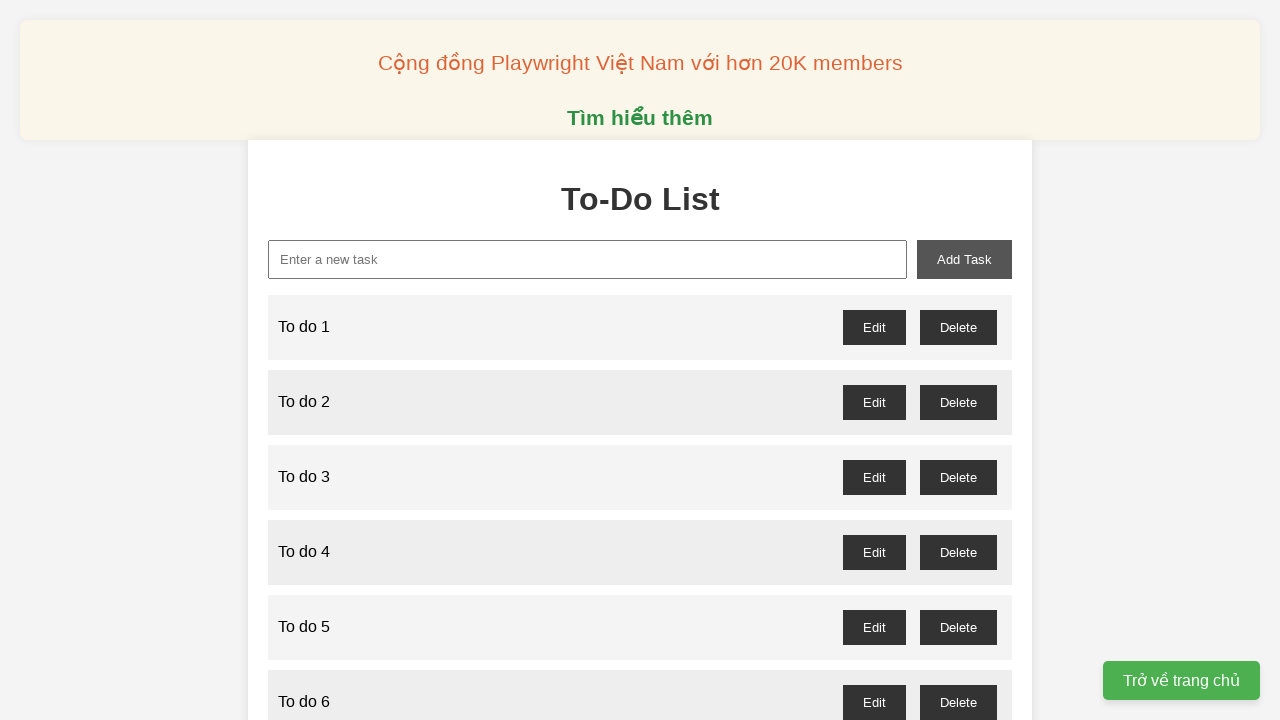

Filled task name input with 'To do 61' on //input[@placeholder="Enter a new task"]
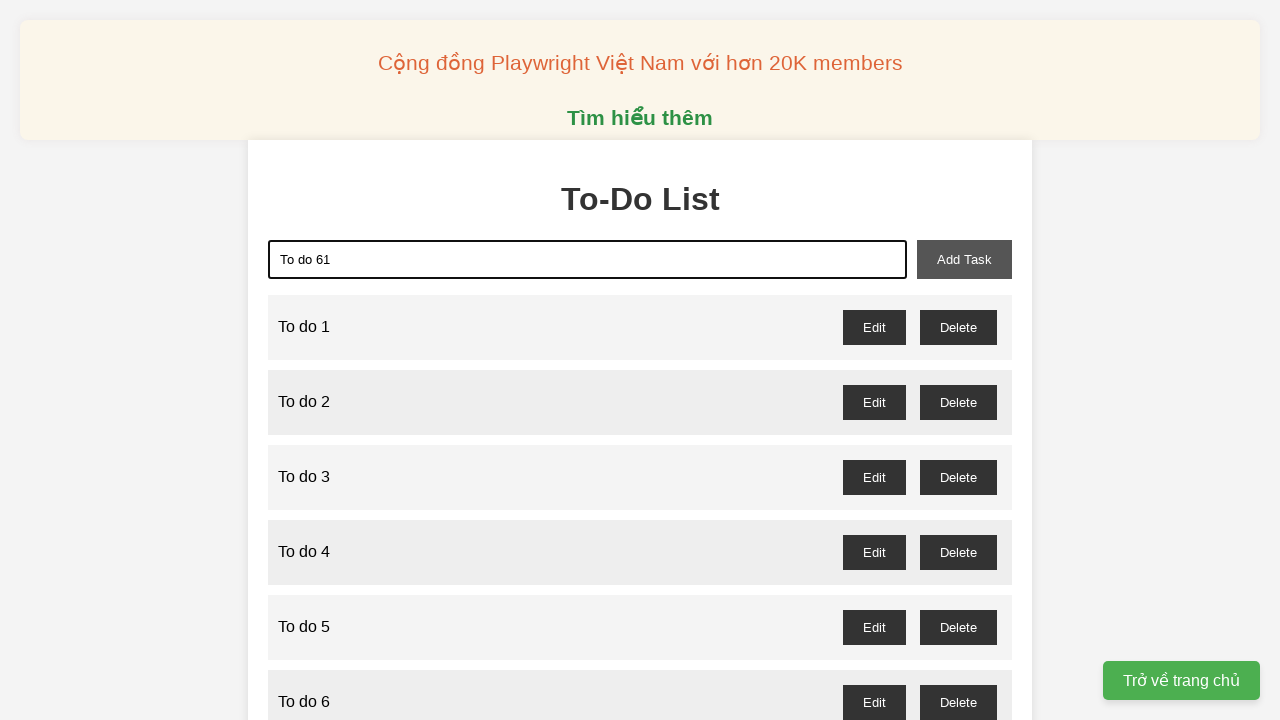

Clicked Add Task button for task 61 at (964, 259) on xpath=//button[text()='Add Task']
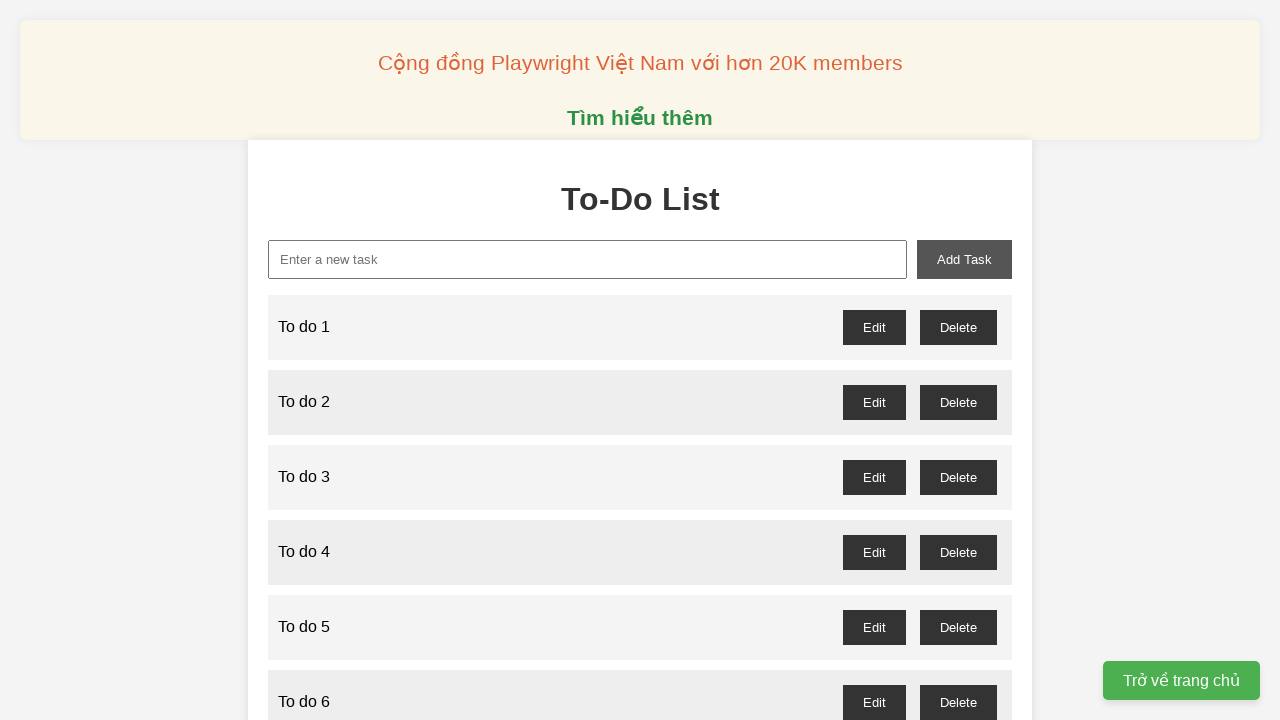

Filled task name input with 'To do 62' on //input[@placeholder="Enter a new task"]
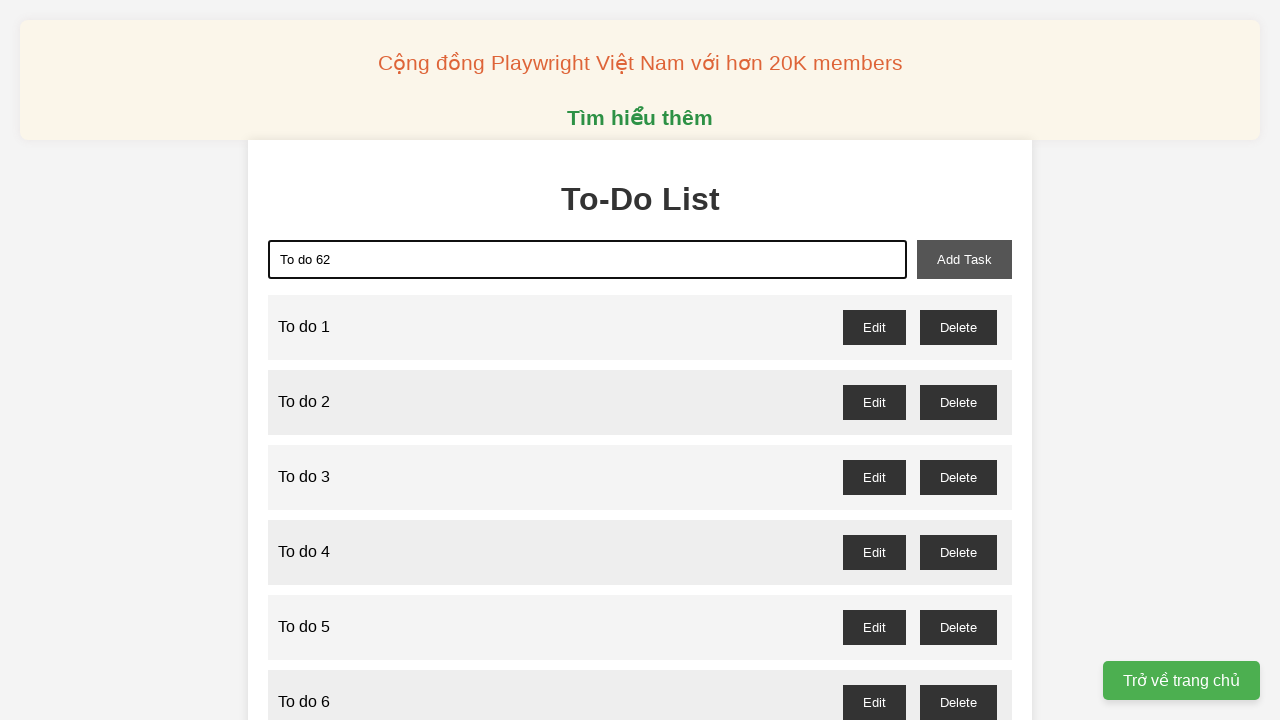

Clicked Add Task button for task 62 at (964, 259) on xpath=//button[text()='Add Task']
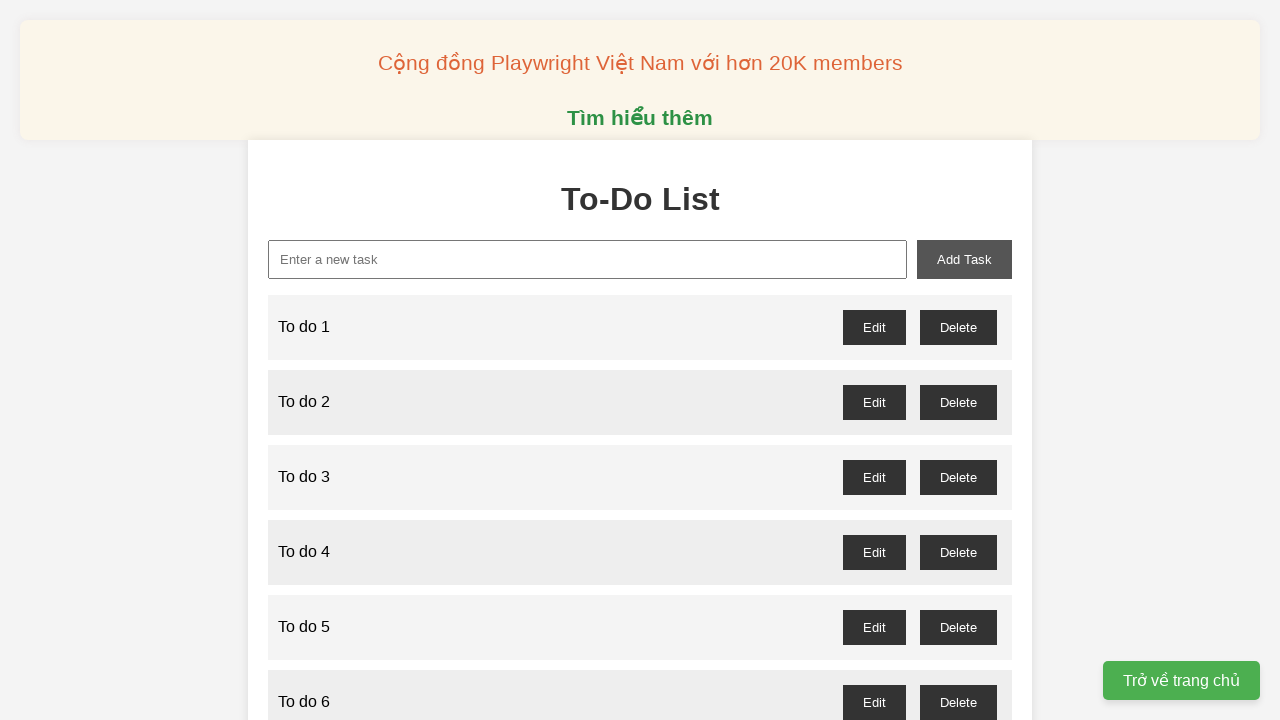

Filled task name input with 'To do 63' on //input[@placeholder="Enter a new task"]
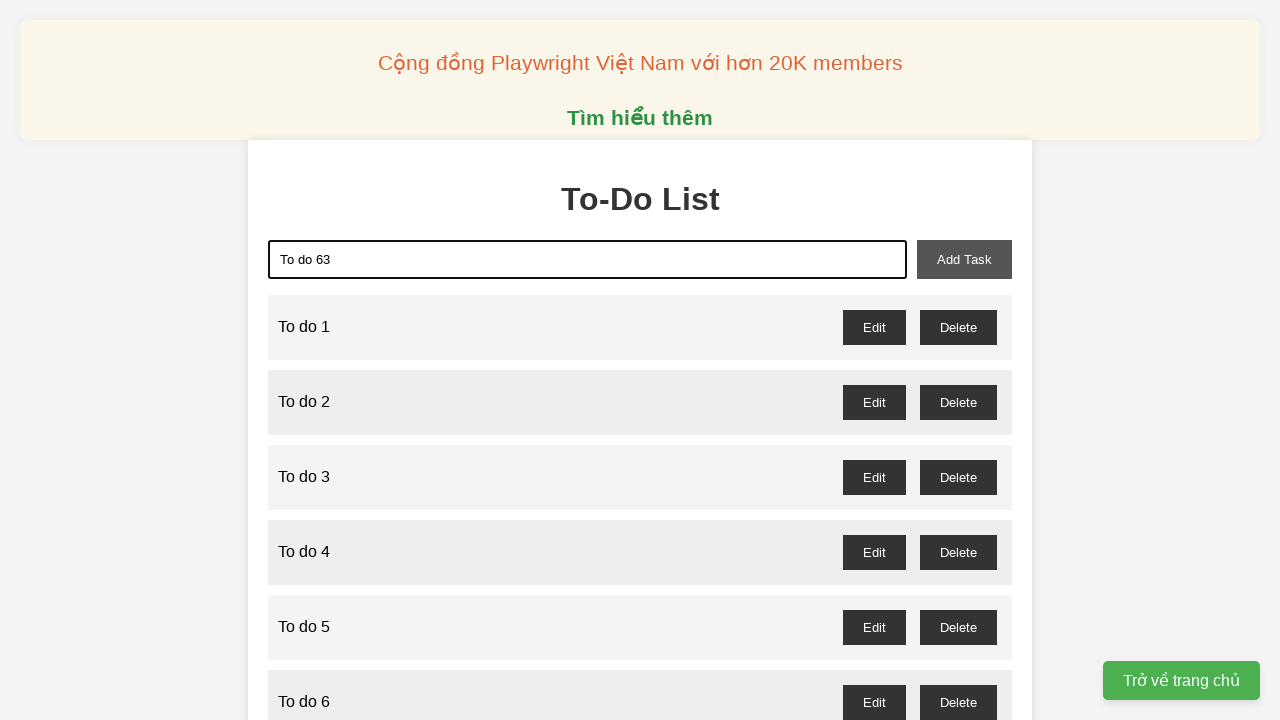

Clicked Add Task button for task 63 at (964, 259) on xpath=//button[text()='Add Task']
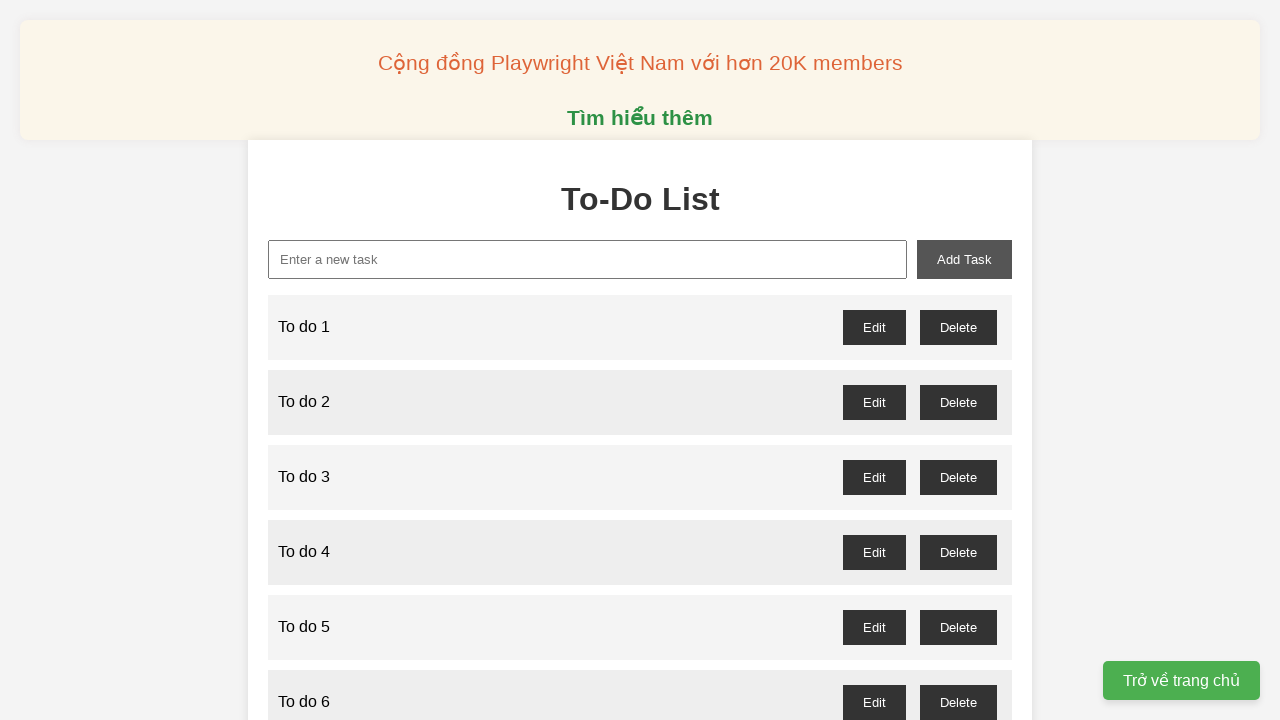

Filled task name input with 'To do 64' on //input[@placeholder="Enter a new task"]
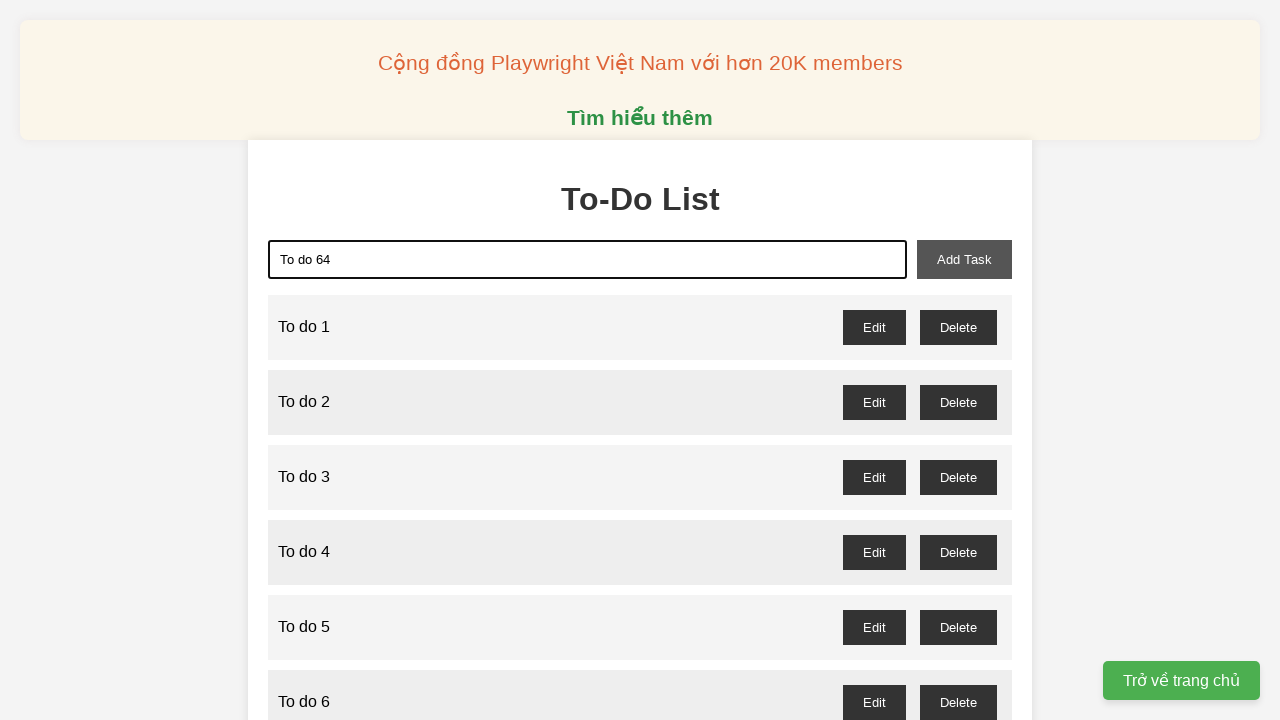

Clicked Add Task button for task 64 at (964, 259) on xpath=//button[text()='Add Task']
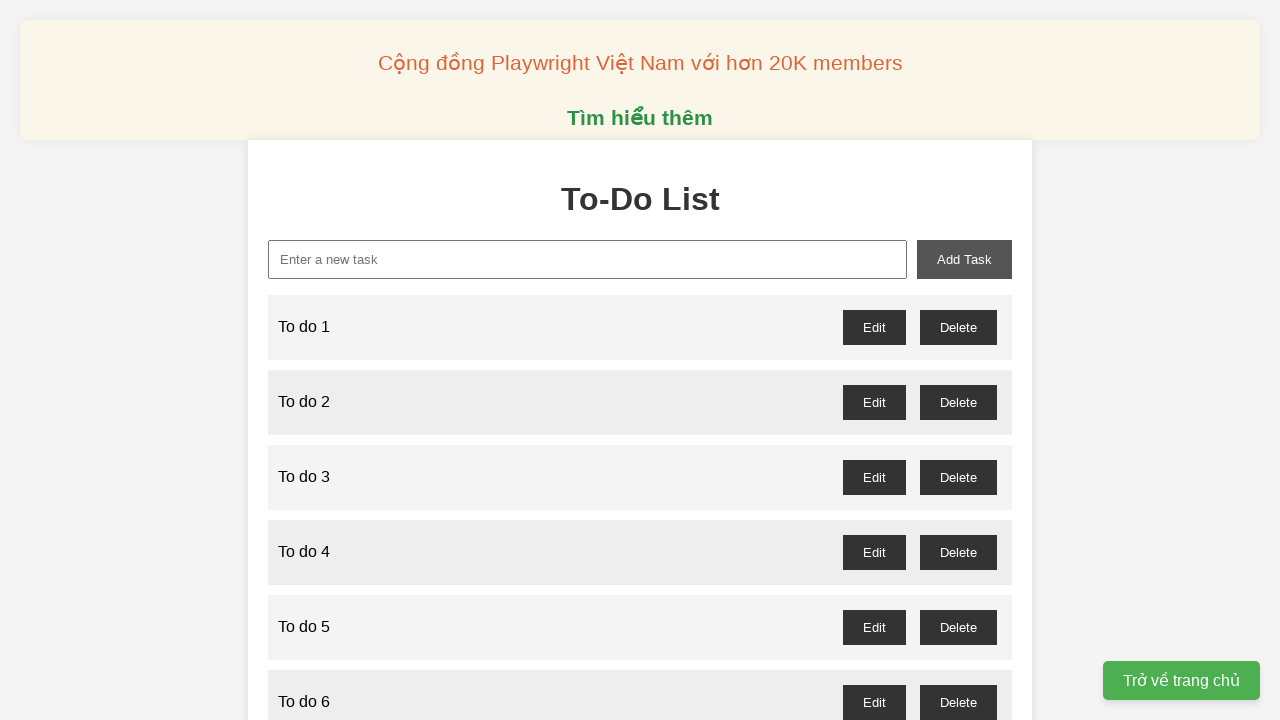

Filled task name input with 'To do 65' on //input[@placeholder="Enter a new task"]
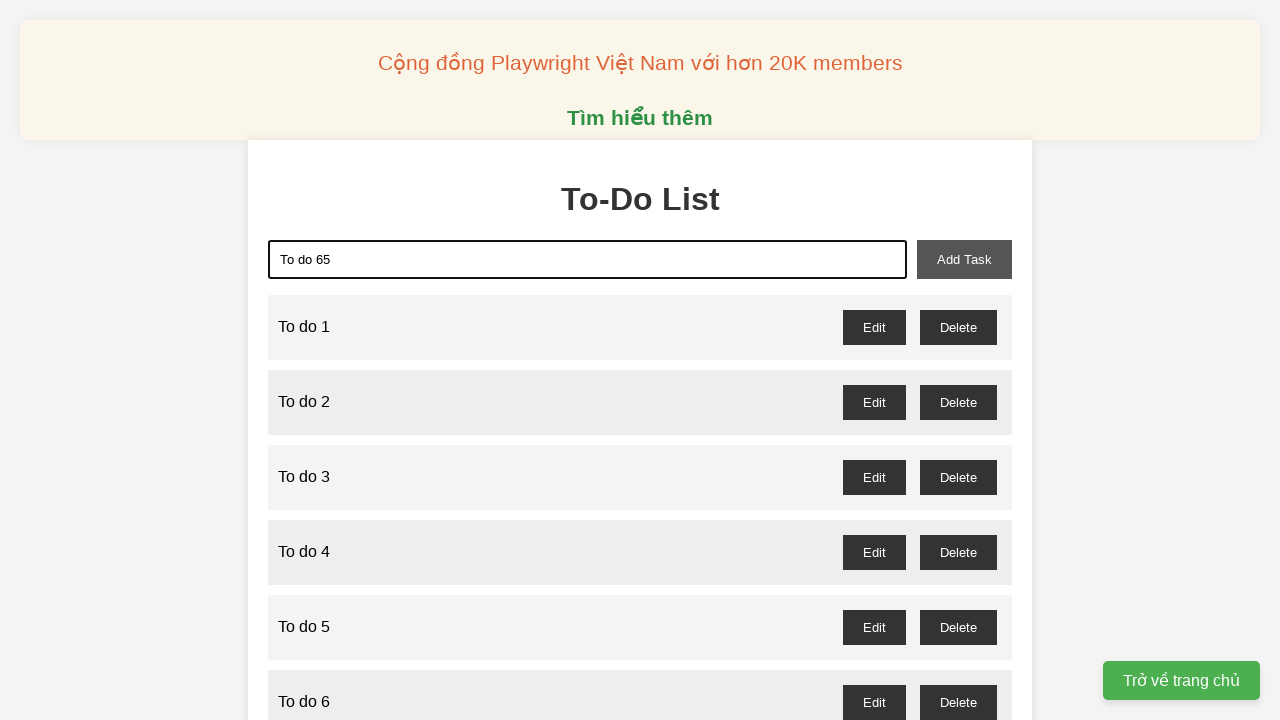

Clicked Add Task button for task 65 at (964, 259) on xpath=//button[text()='Add Task']
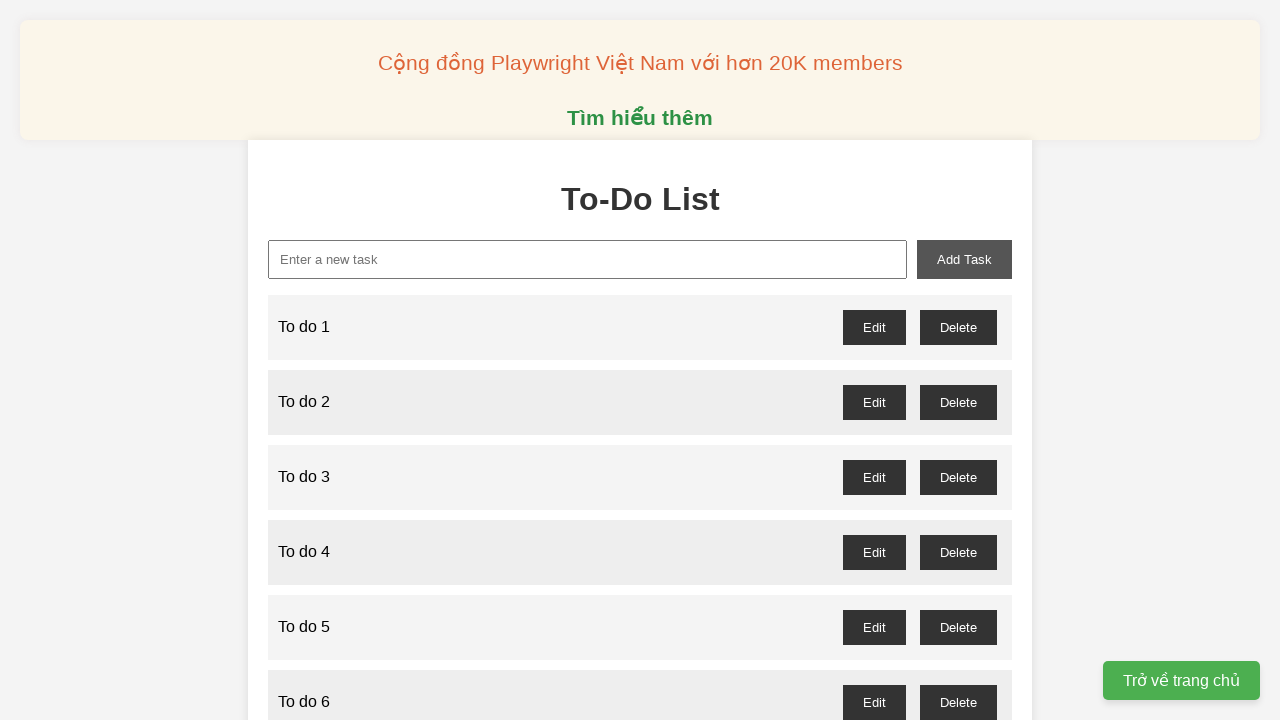

Filled task name input with 'To do 66' on //input[@placeholder="Enter a new task"]
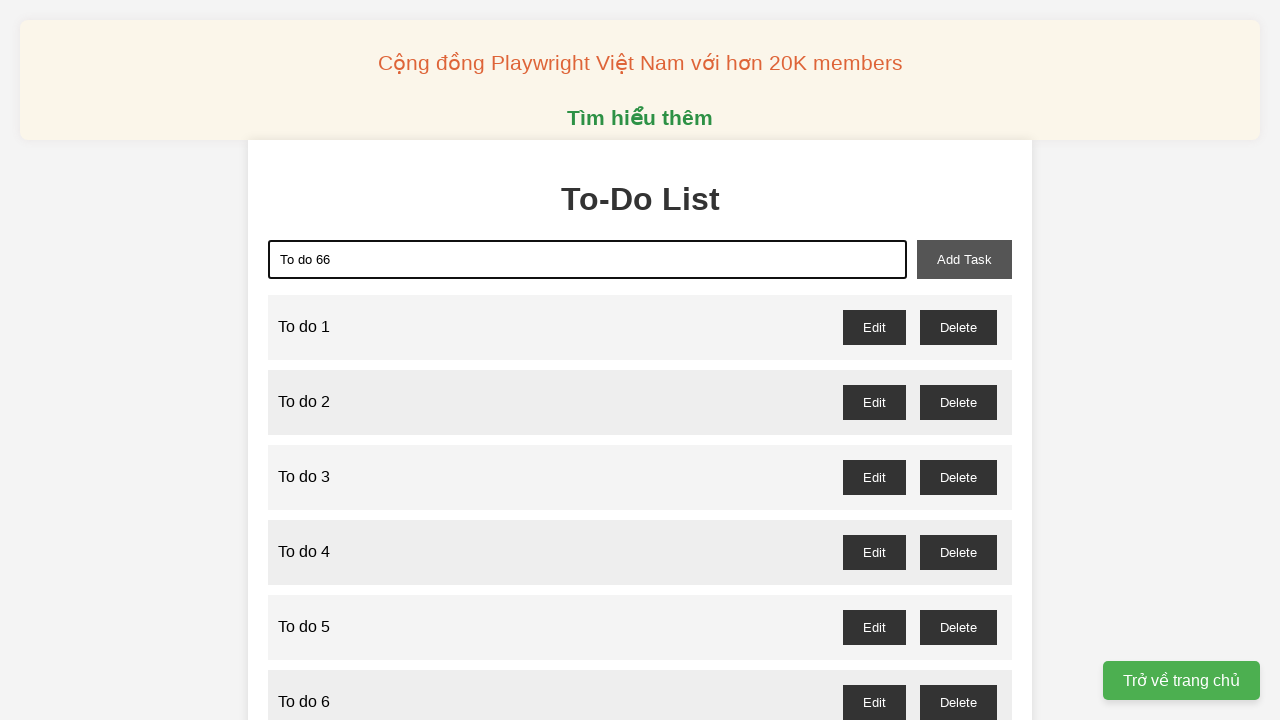

Clicked Add Task button for task 66 at (964, 259) on xpath=//button[text()='Add Task']
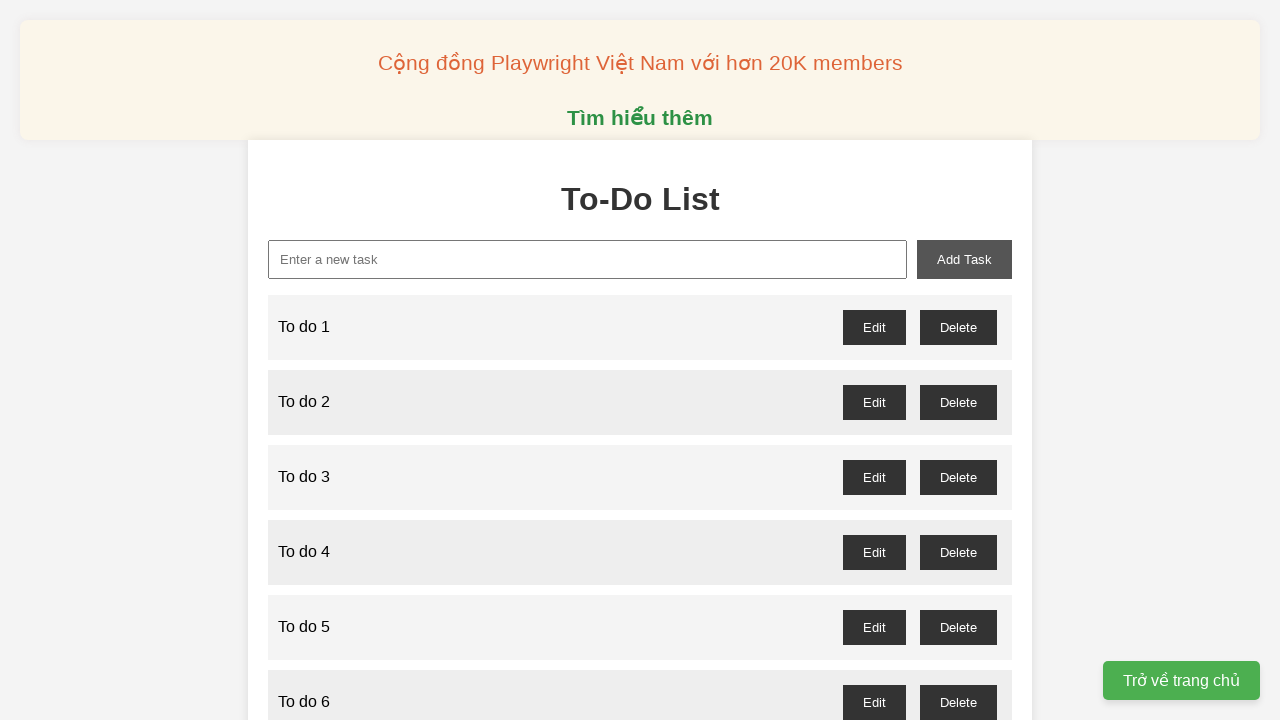

Filled task name input with 'To do 67' on //input[@placeholder="Enter a new task"]
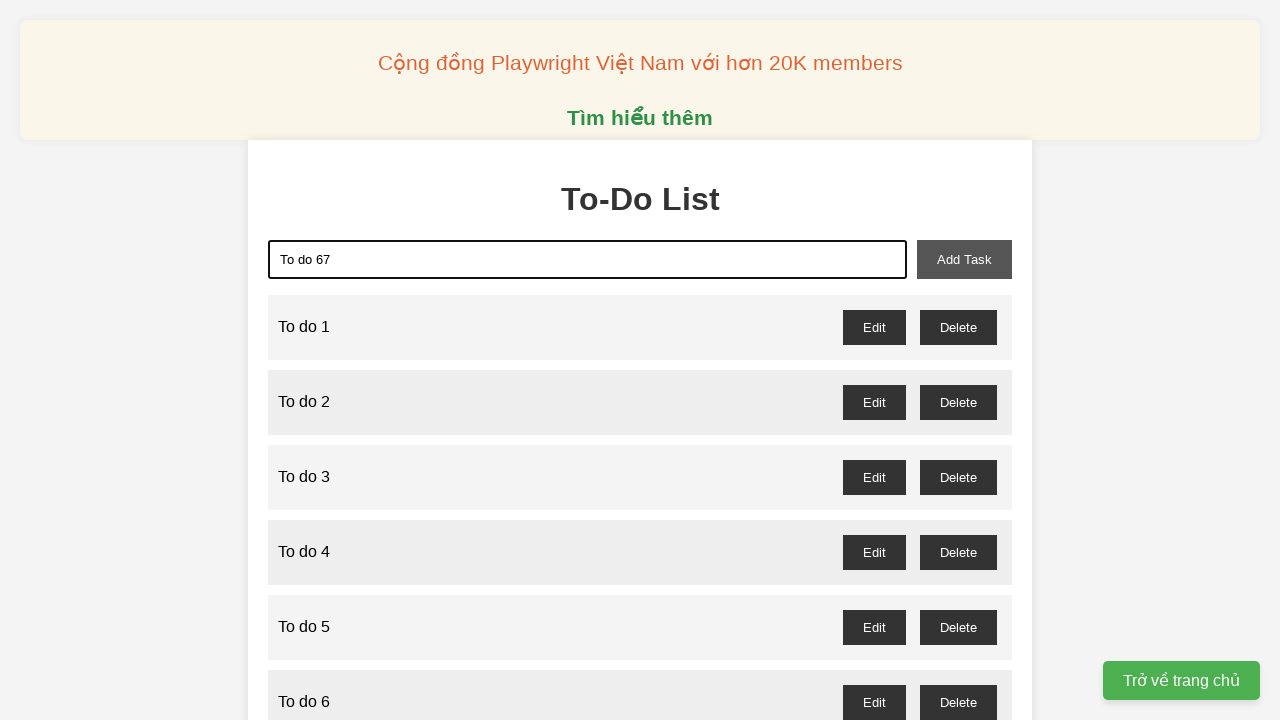

Clicked Add Task button for task 67 at (964, 259) on xpath=//button[text()='Add Task']
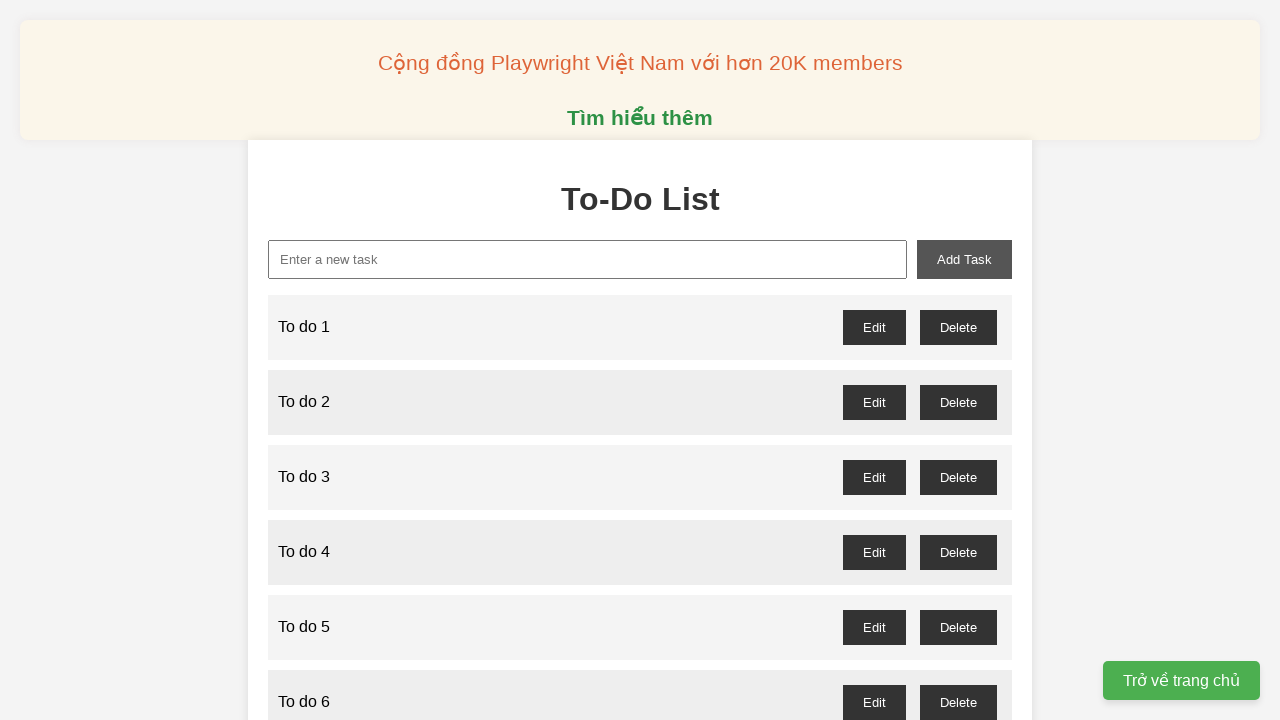

Filled task name input with 'To do 68' on //input[@placeholder="Enter a new task"]
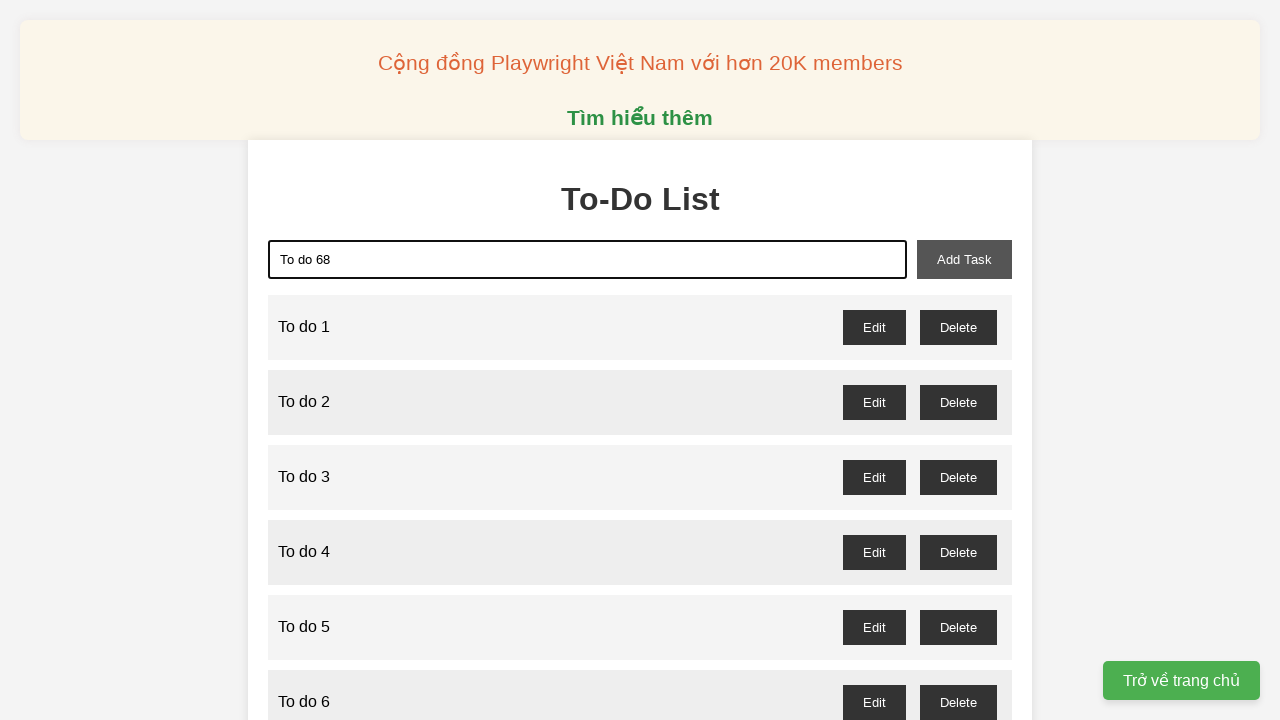

Clicked Add Task button for task 68 at (964, 259) on xpath=//button[text()='Add Task']
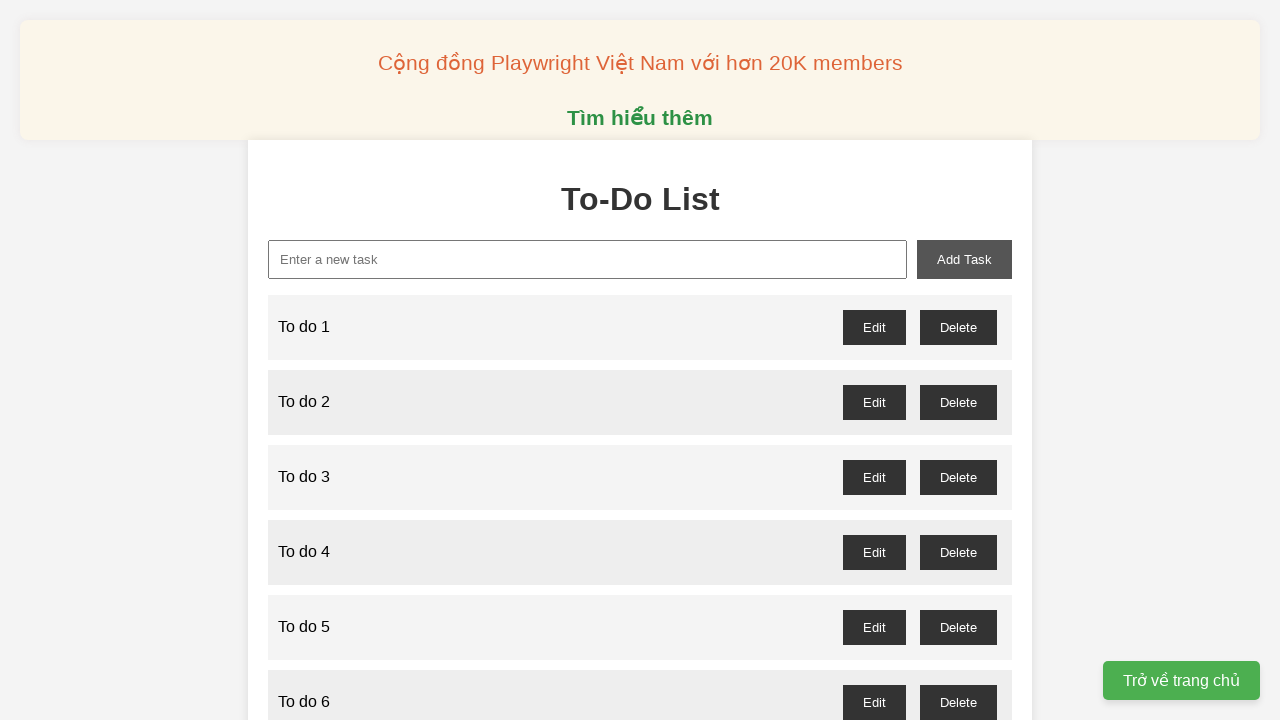

Filled task name input with 'To do 69' on //input[@placeholder="Enter a new task"]
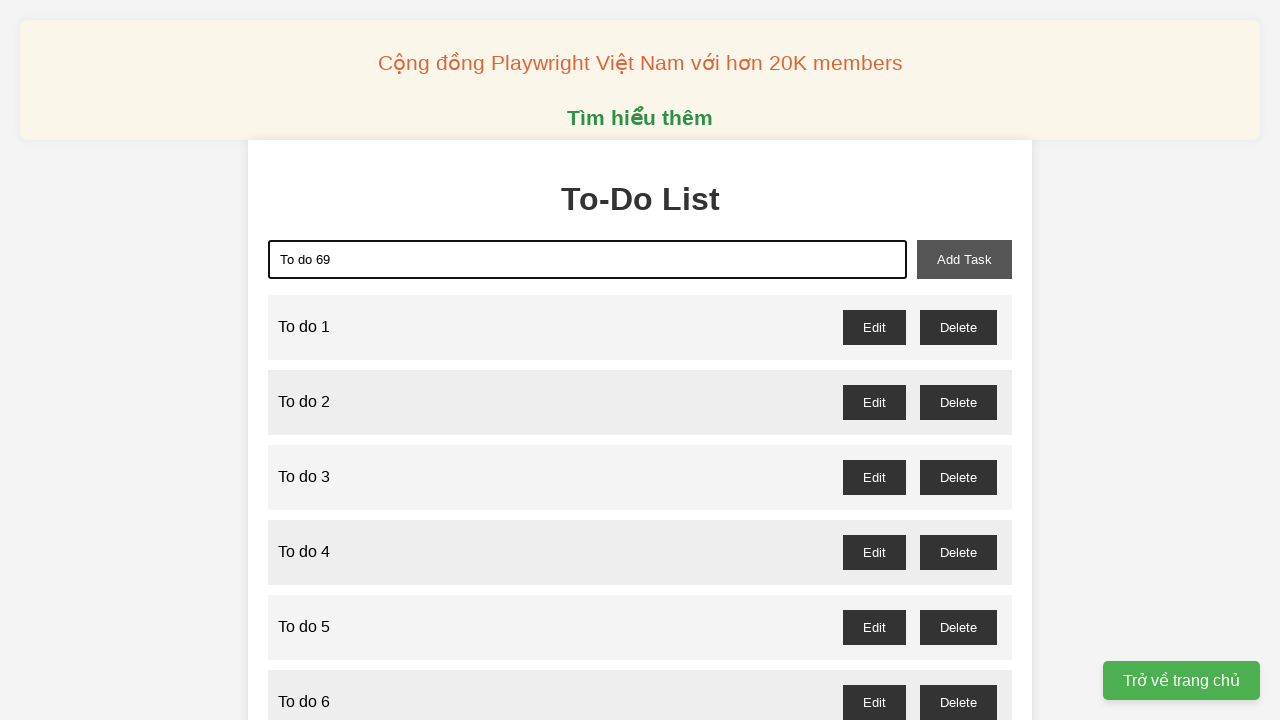

Clicked Add Task button for task 69 at (964, 259) on xpath=//button[text()='Add Task']
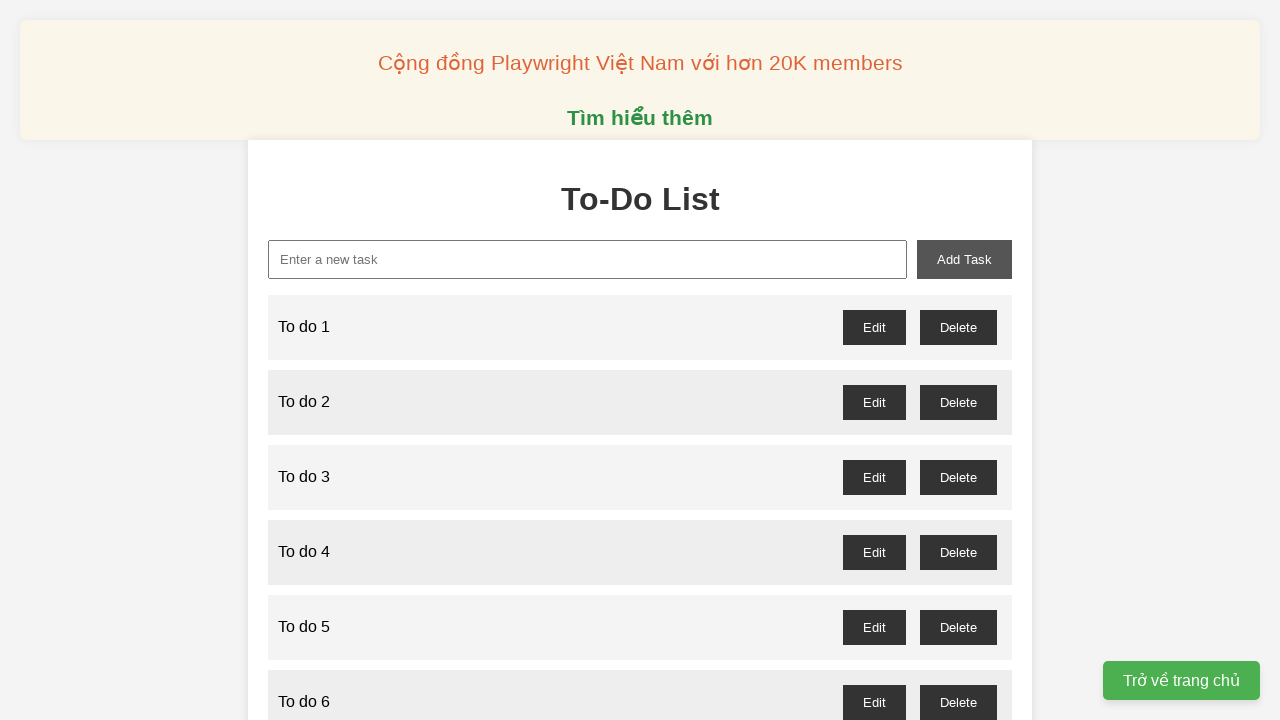

Filled task name input with 'To do 70' on //input[@placeholder="Enter a new task"]
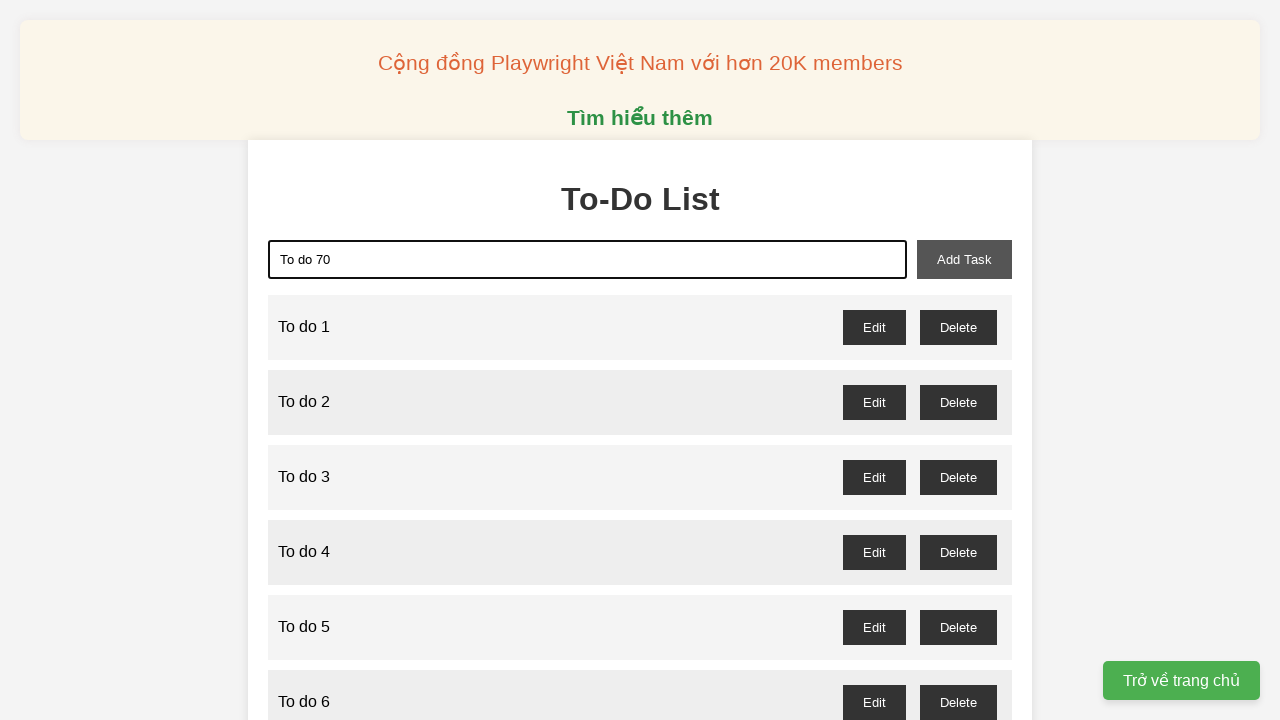

Clicked Add Task button for task 70 at (964, 259) on xpath=//button[text()='Add Task']
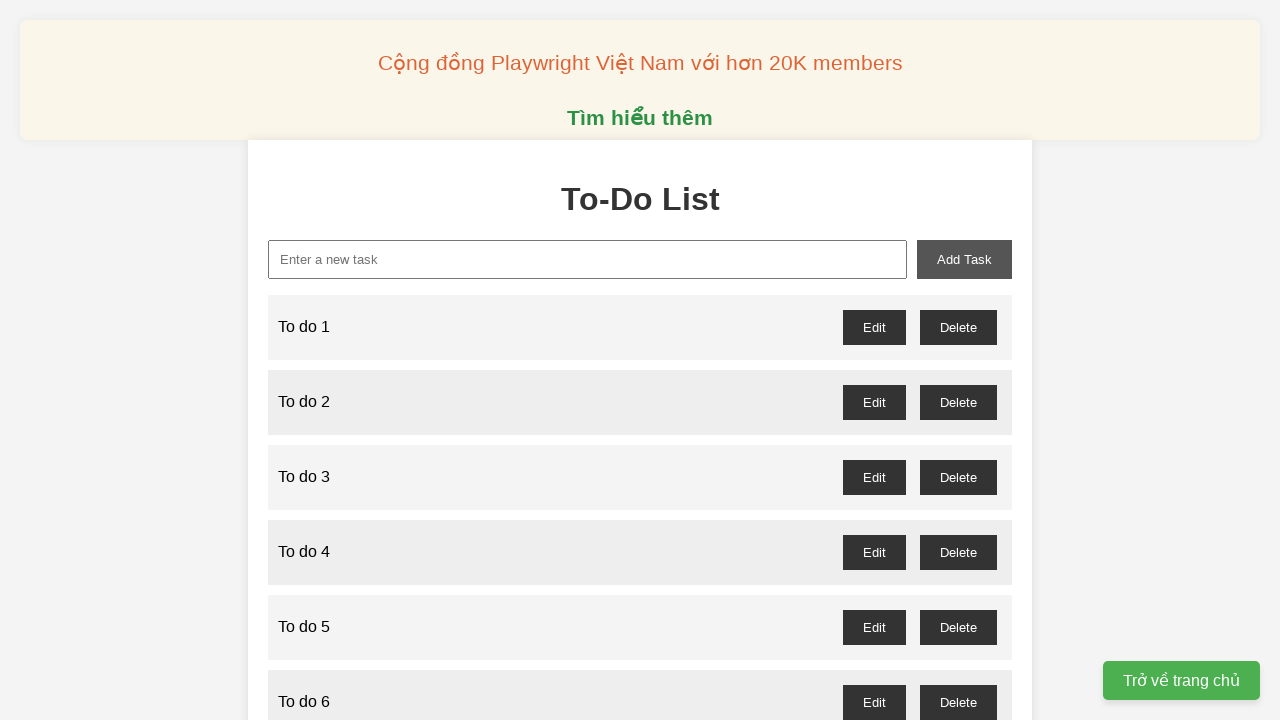

Filled task name input with 'To do 71' on //input[@placeholder="Enter a new task"]
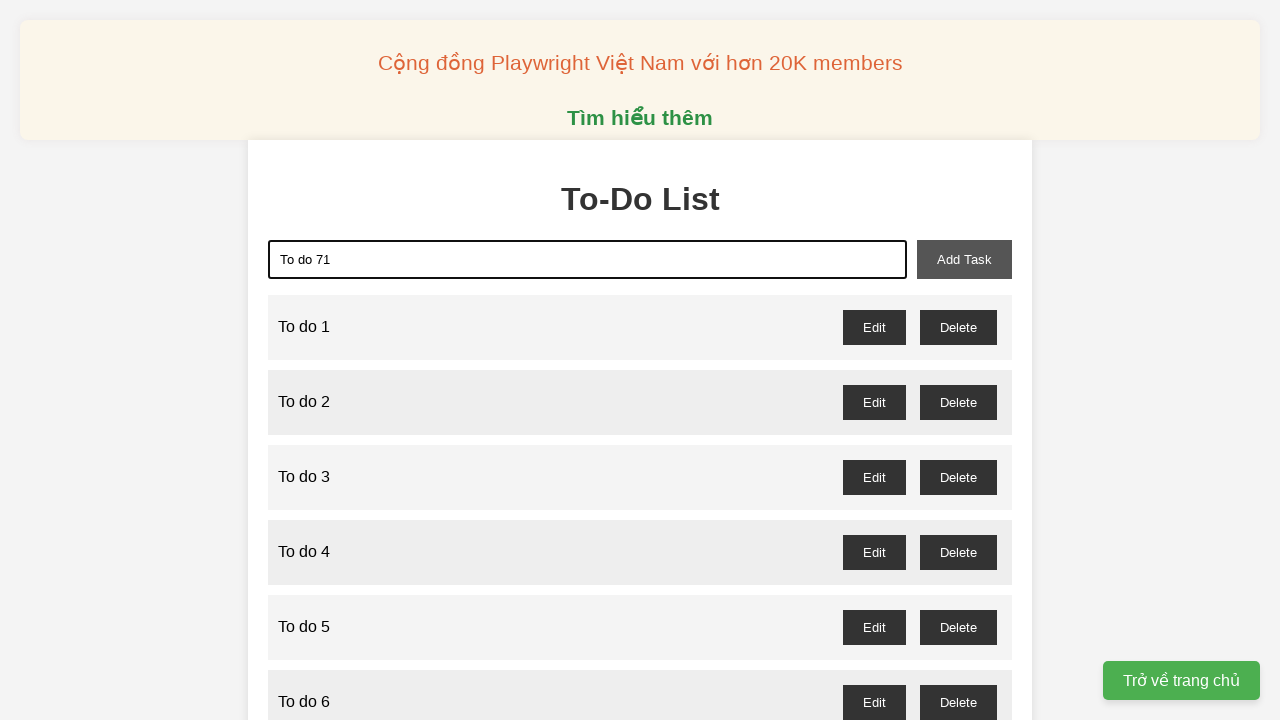

Clicked Add Task button for task 71 at (964, 259) on xpath=//button[text()='Add Task']
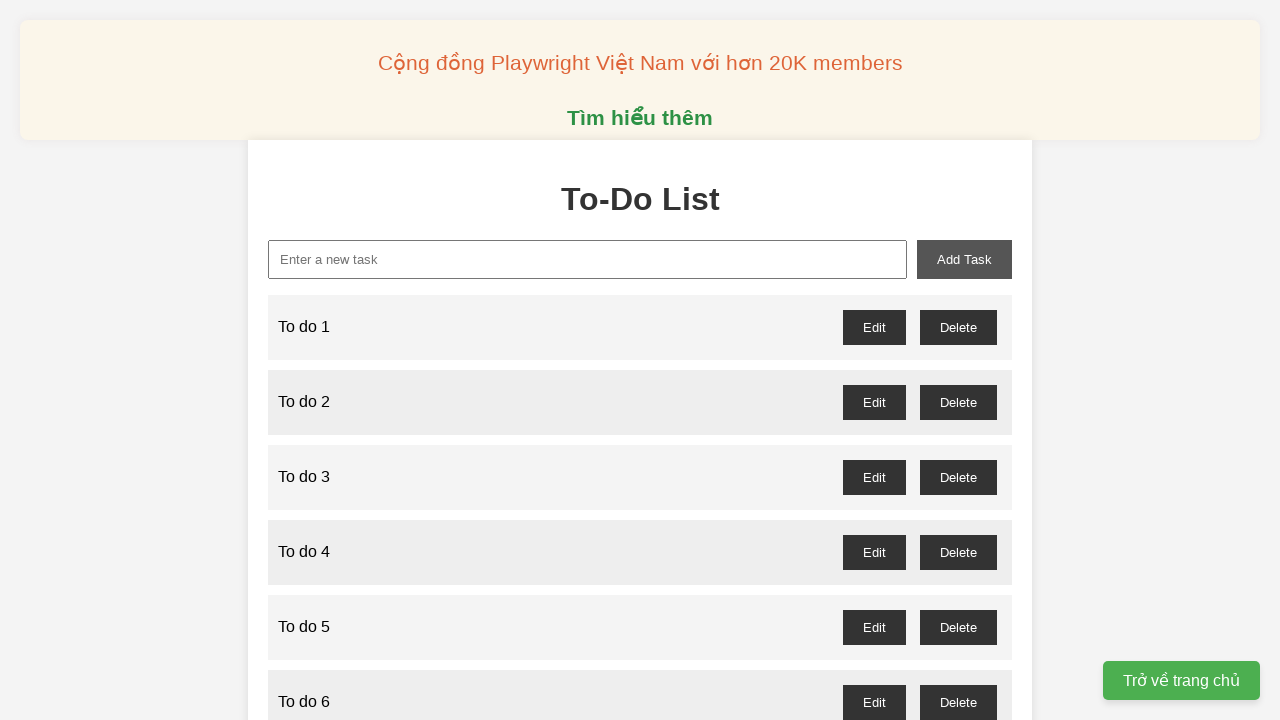

Filled task name input with 'To do 72' on //input[@placeholder="Enter a new task"]
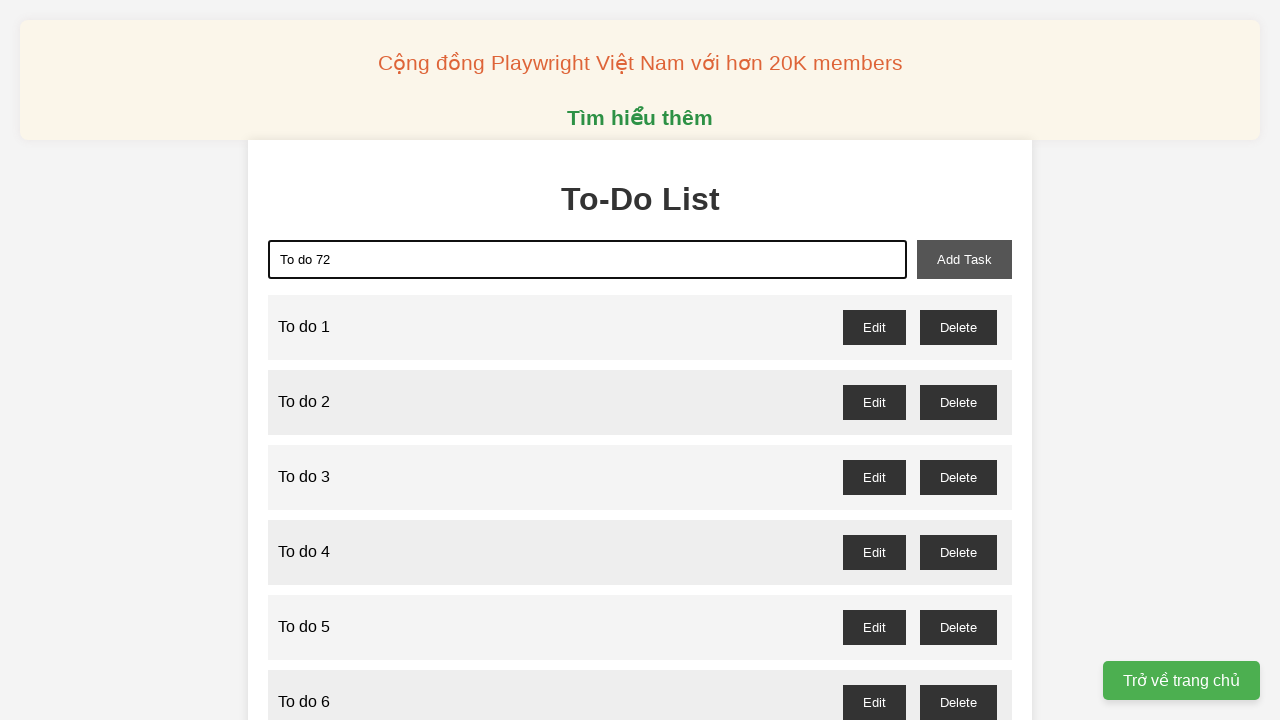

Clicked Add Task button for task 72 at (964, 259) on xpath=//button[text()='Add Task']
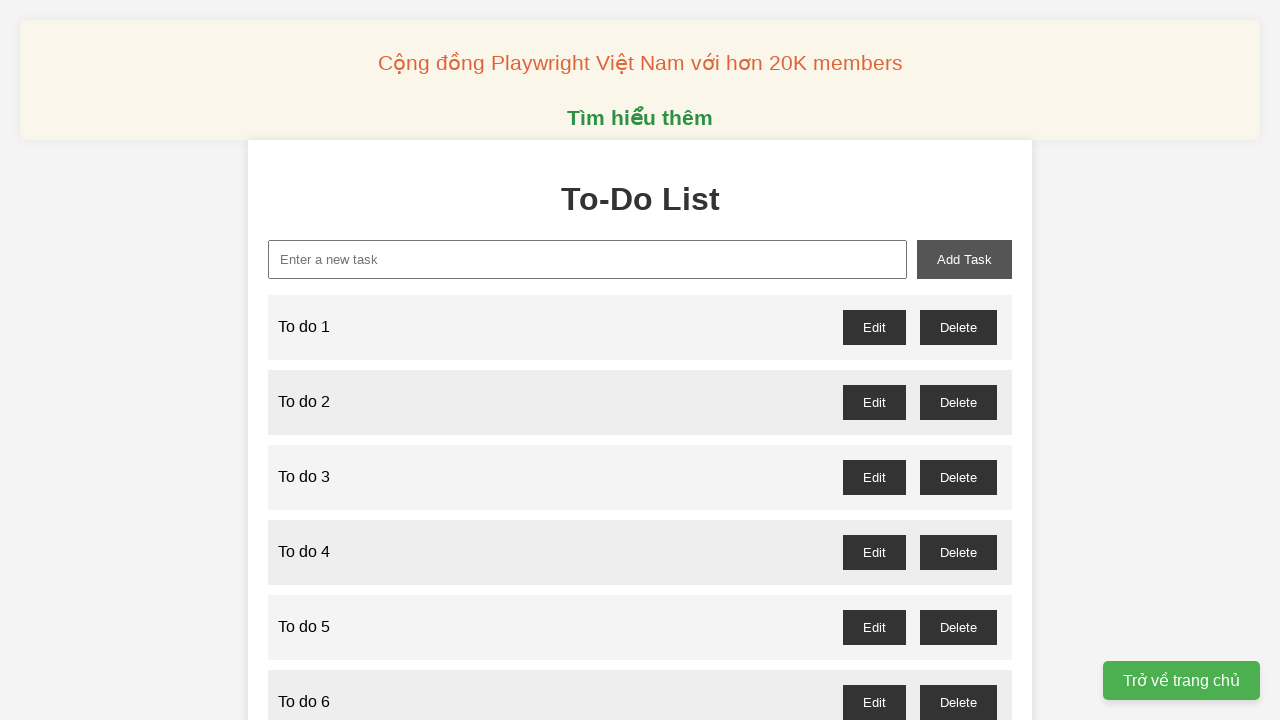

Filled task name input with 'To do 73' on //input[@placeholder="Enter a new task"]
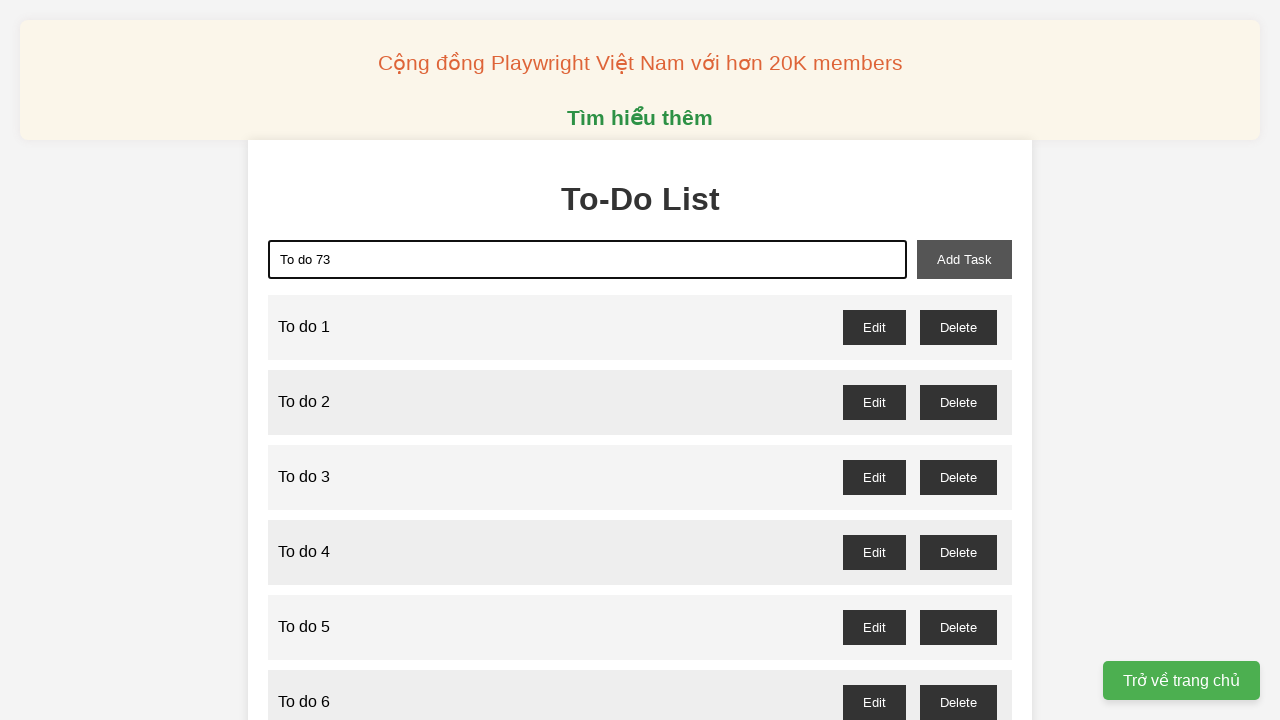

Clicked Add Task button for task 73 at (964, 259) on xpath=//button[text()='Add Task']
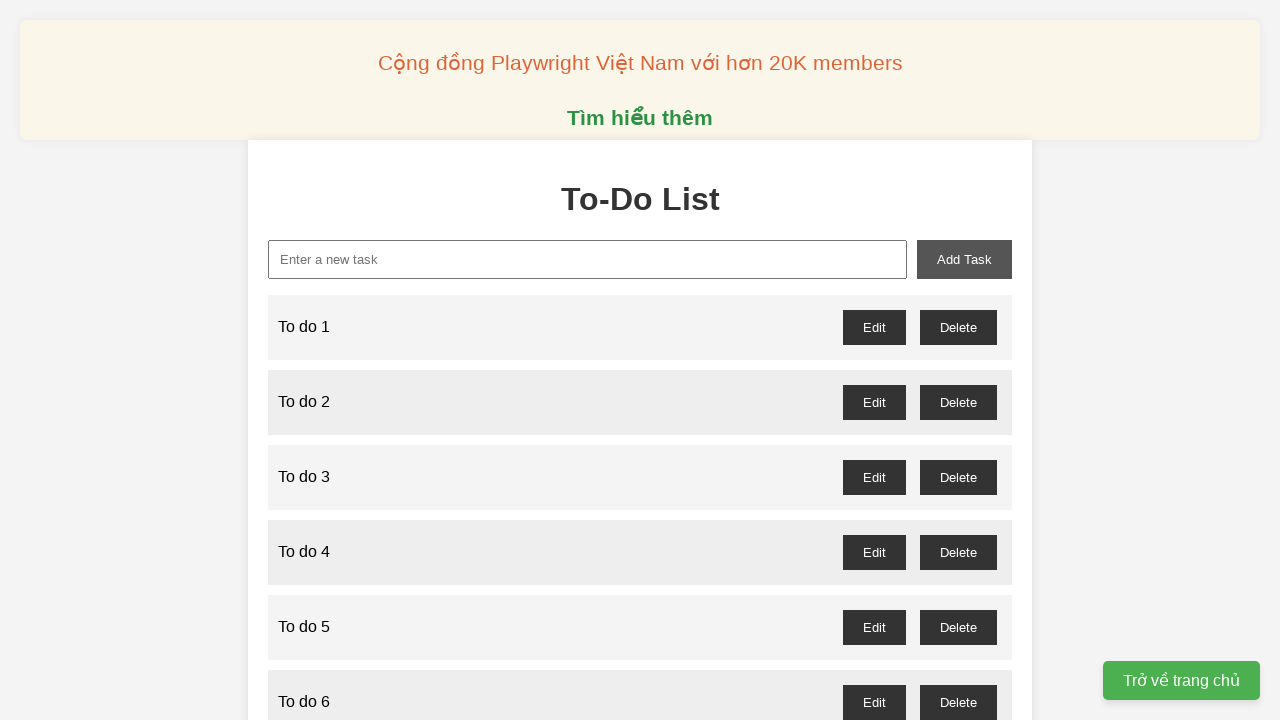

Filled task name input with 'To do 74' on //input[@placeholder="Enter a new task"]
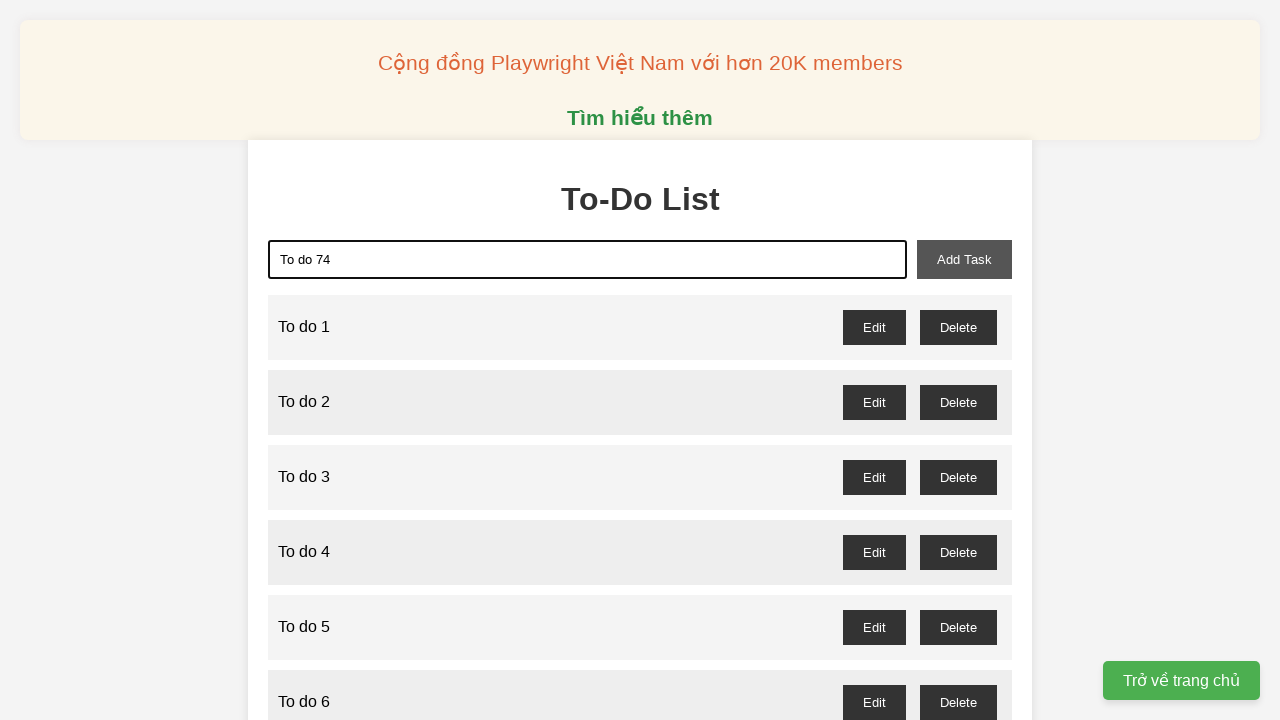

Clicked Add Task button for task 74 at (964, 259) on xpath=//button[text()='Add Task']
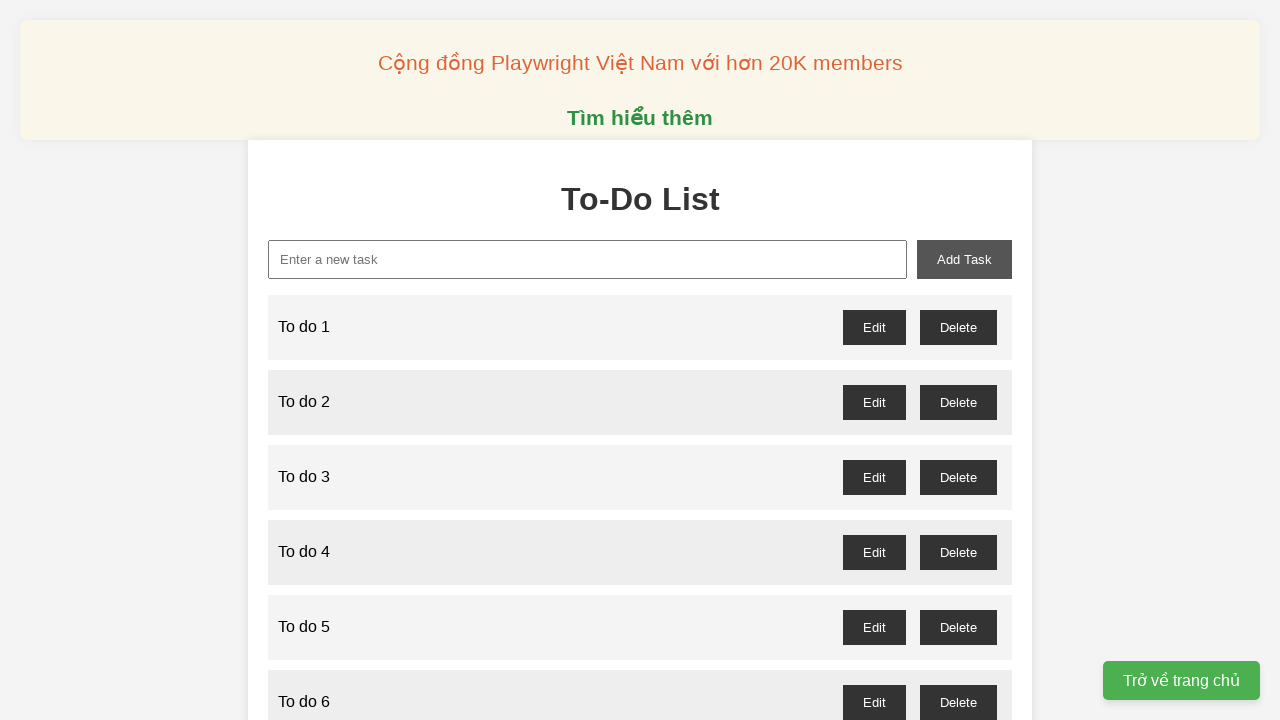

Filled task name input with 'To do 75' on //input[@placeholder="Enter a new task"]
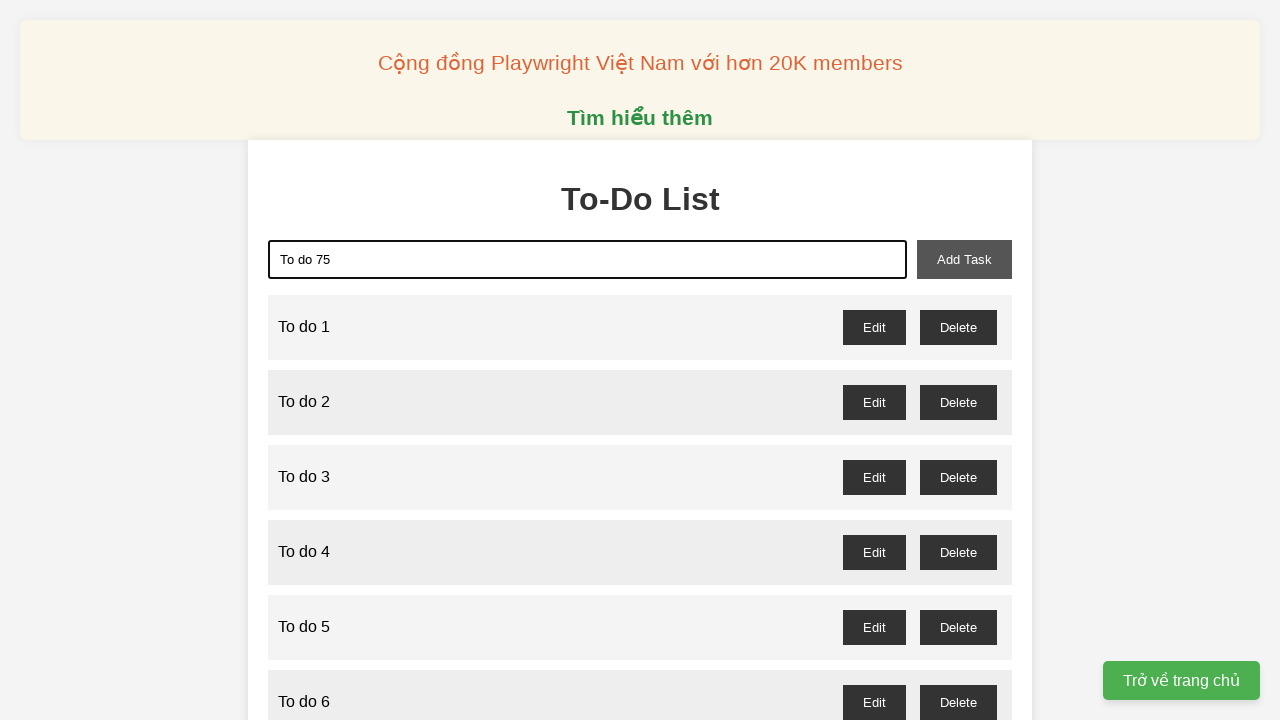

Clicked Add Task button for task 75 at (964, 259) on xpath=//button[text()='Add Task']
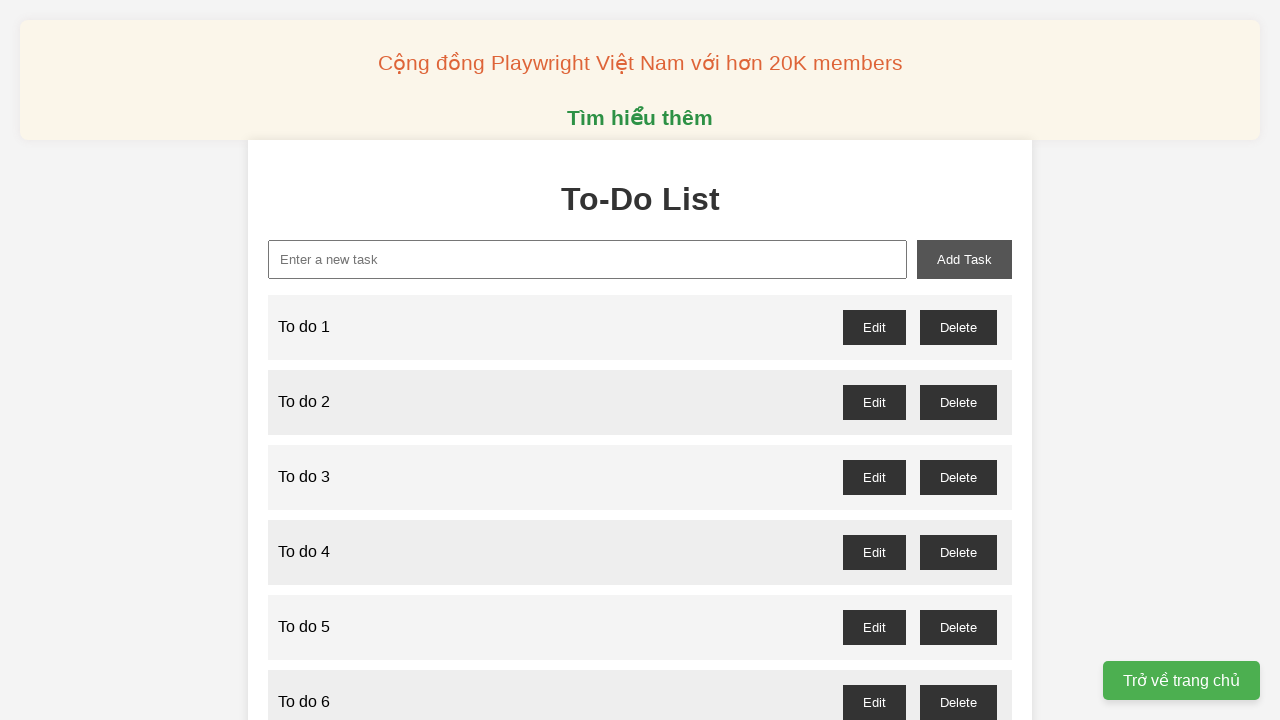

Filled task name input with 'To do 76' on //input[@placeholder="Enter a new task"]
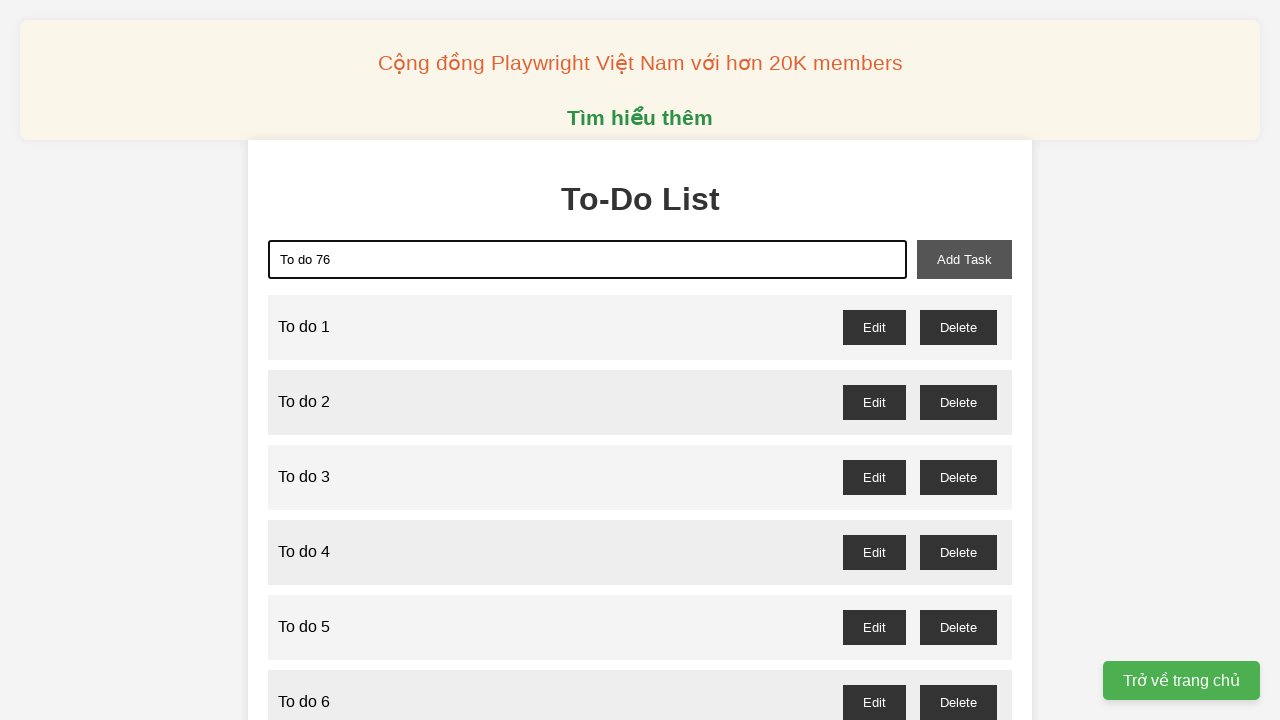

Clicked Add Task button for task 76 at (964, 259) on xpath=//button[text()='Add Task']
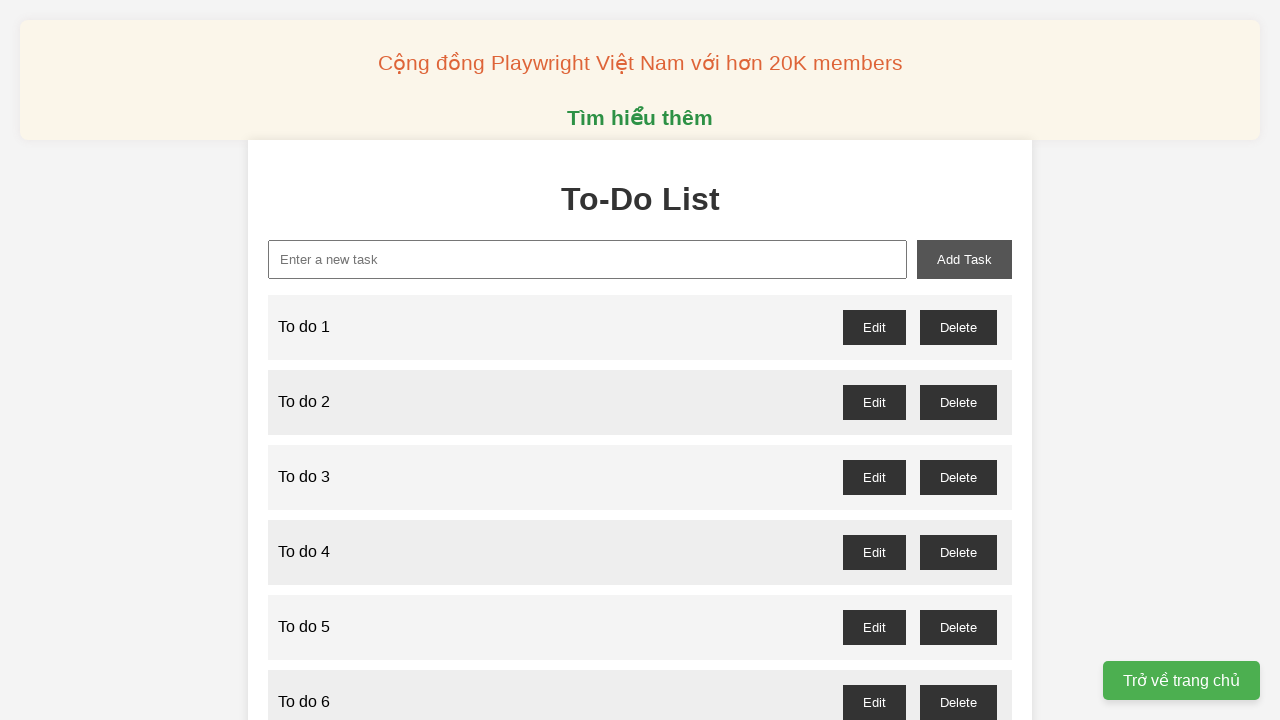

Filled task name input with 'To do 77' on //input[@placeholder="Enter a new task"]
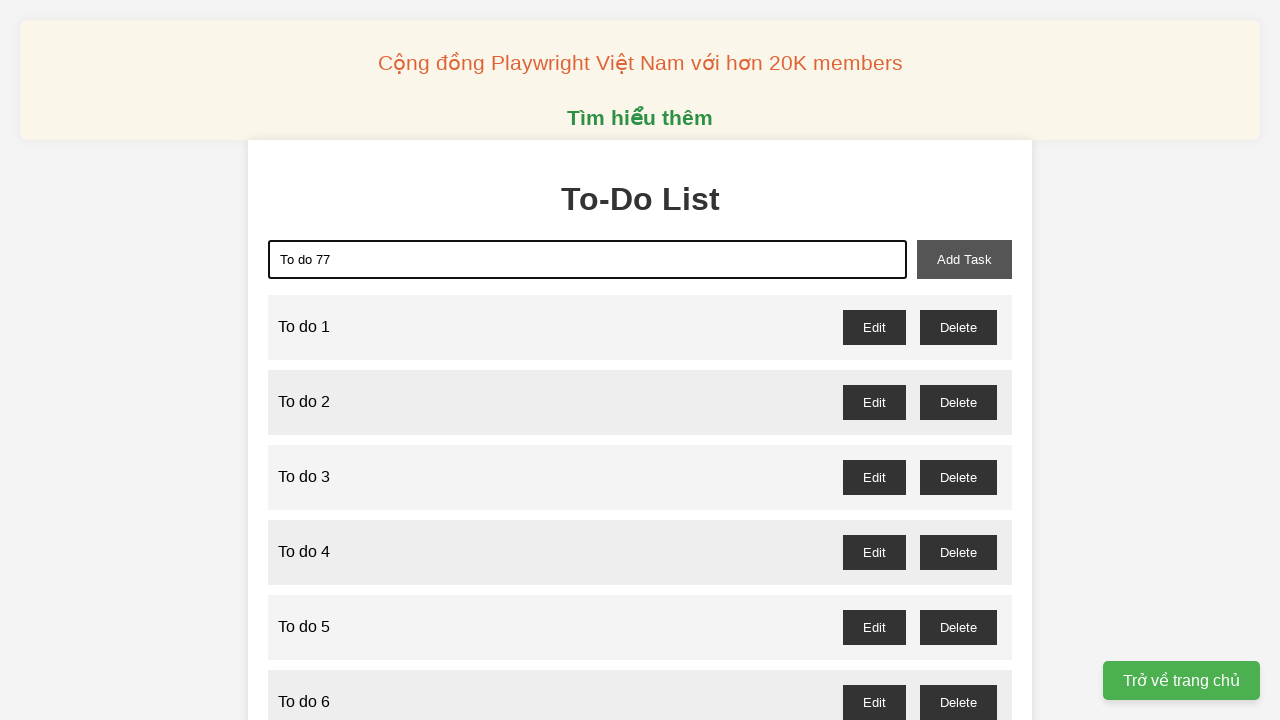

Clicked Add Task button for task 77 at (964, 259) on xpath=//button[text()='Add Task']
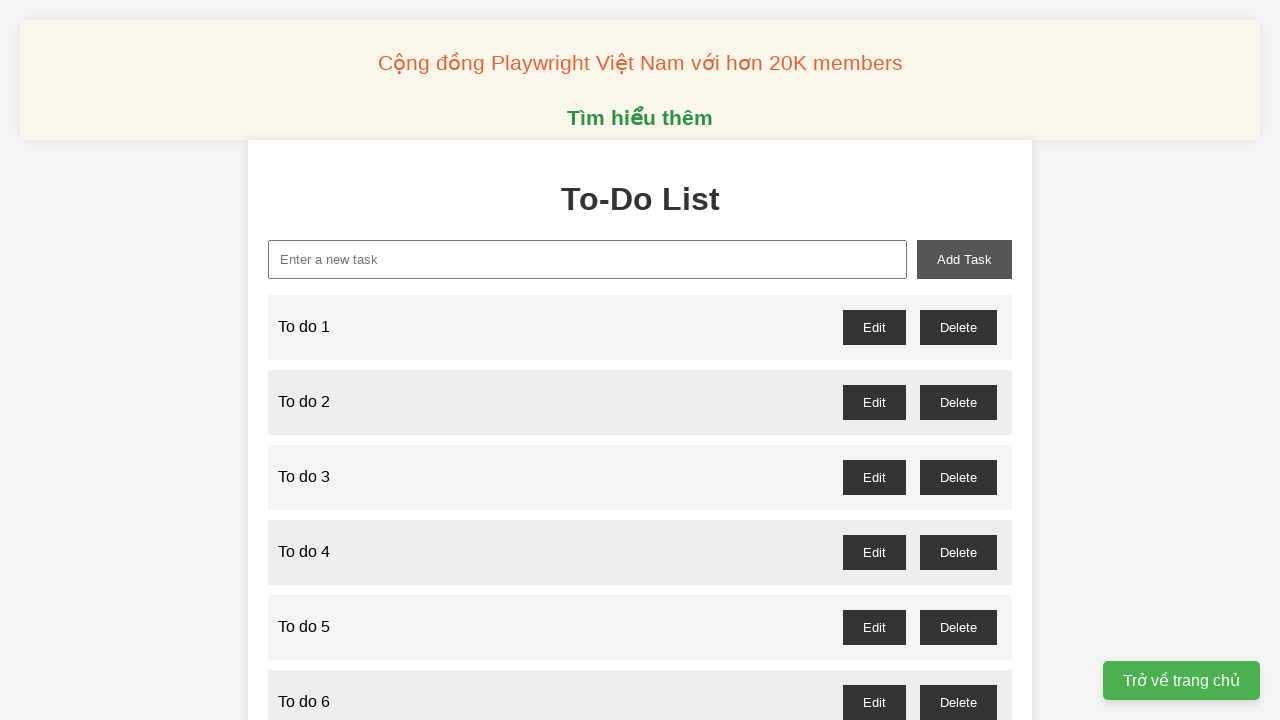

Filled task name input with 'To do 78' on //input[@placeholder="Enter a new task"]
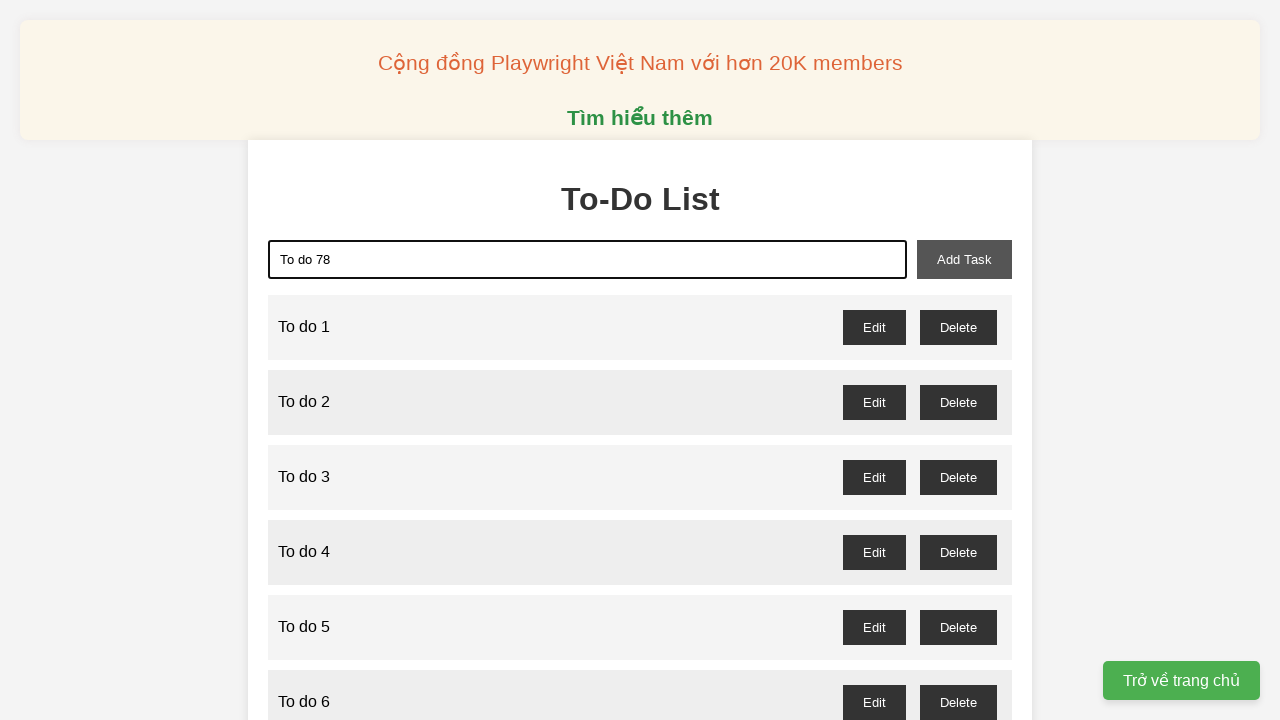

Clicked Add Task button for task 78 at (964, 259) on xpath=//button[text()='Add Task']
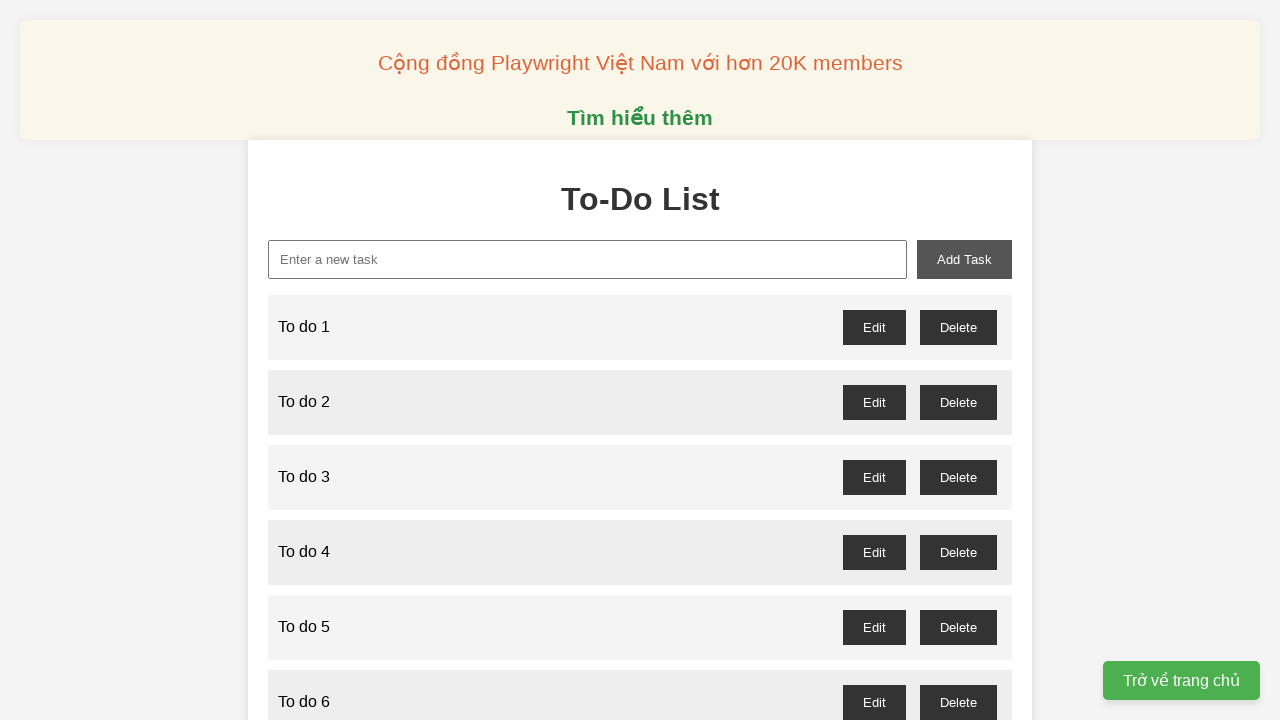

Filled task name input with 'To do 79' on //input[@placeholder="Enter a new task"]
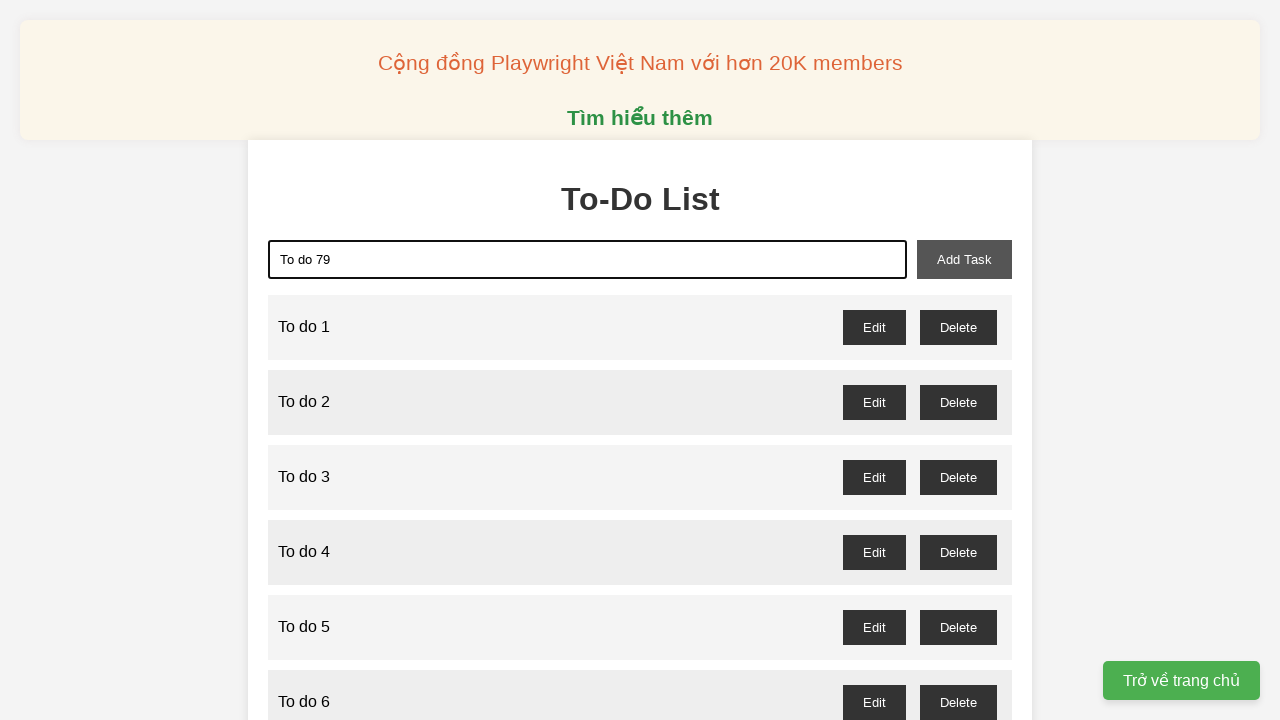

Clicked Add Task button for task 79 at (964, 259) on xpath=//button[text()='Add Task']
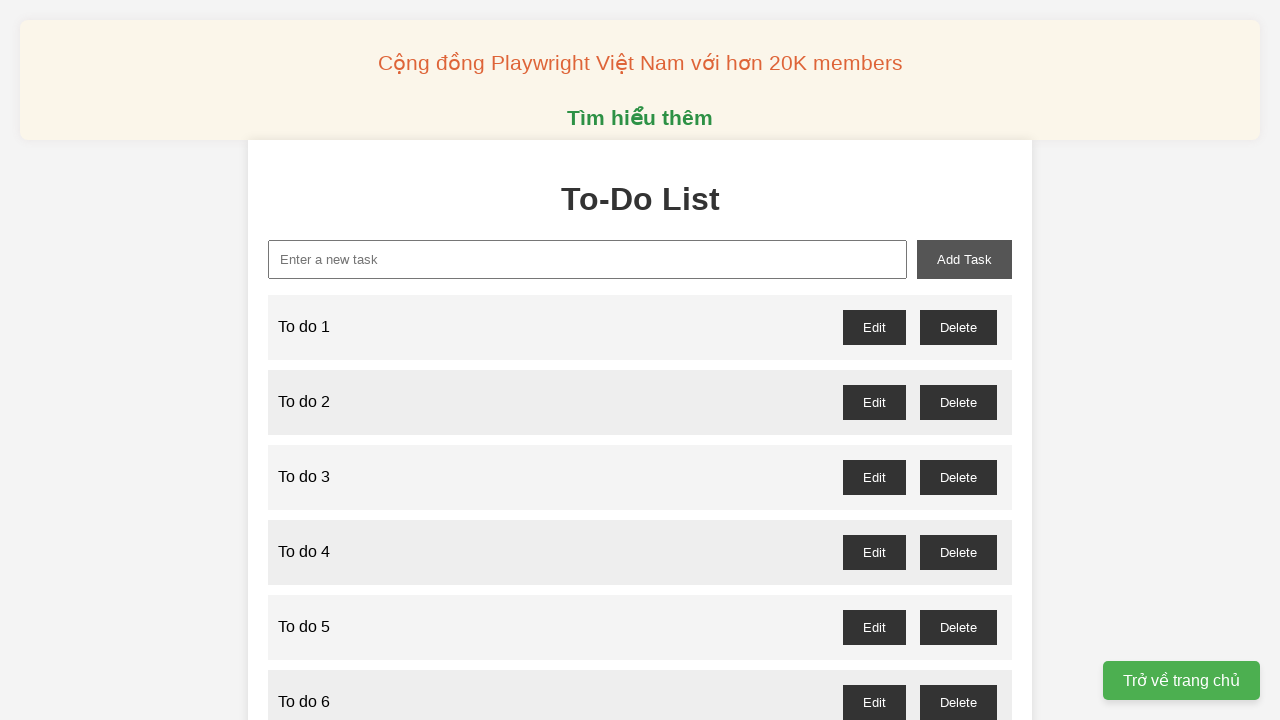

Filled task name input with 'To do 80' on //input[@placeholder="Enter a new task"]
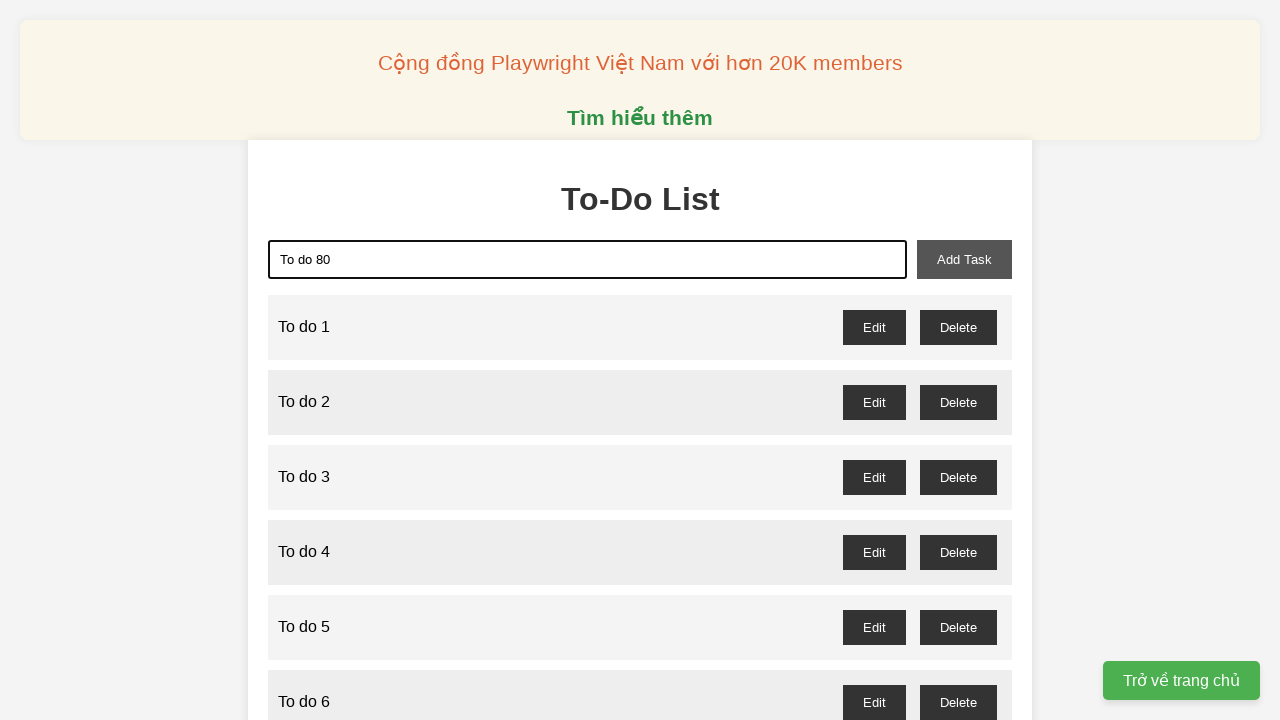

Clicked Add Task button for task 80 at (964, 259) on xpath=//button[text()='Add Task']
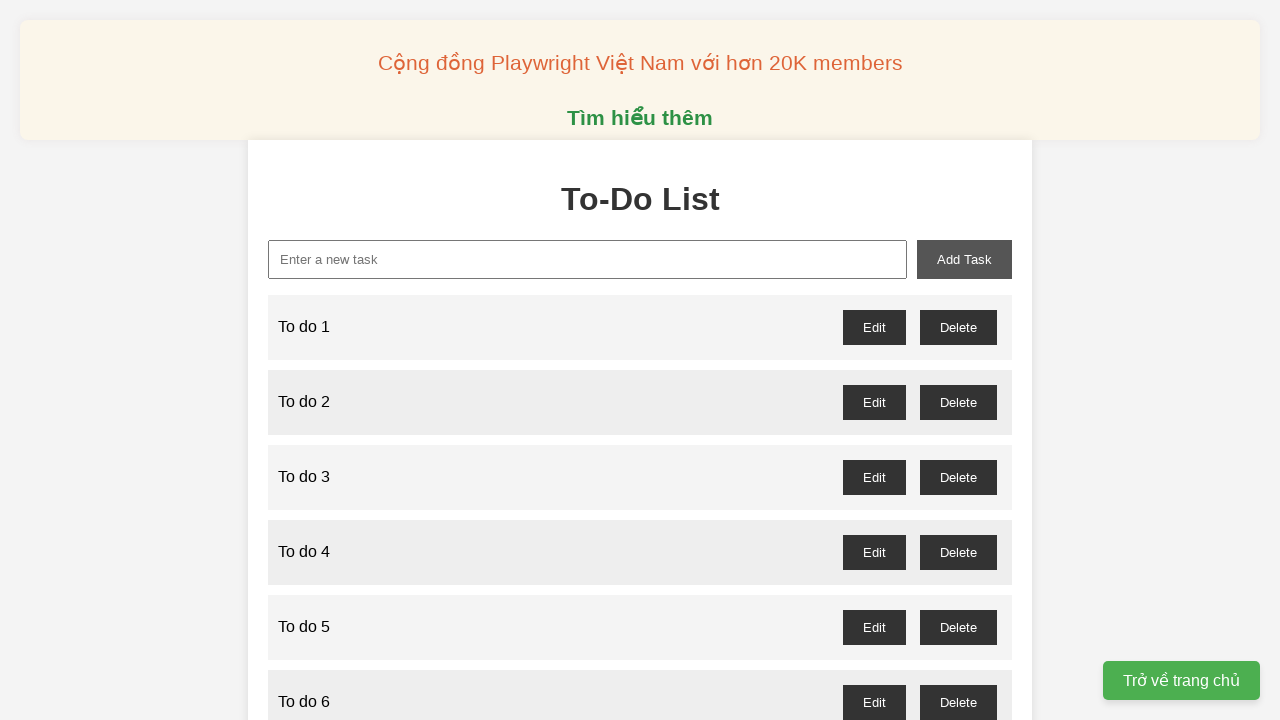

Filled task name input with 'To do 81' on //input[@placeholder="Enter a new task"]
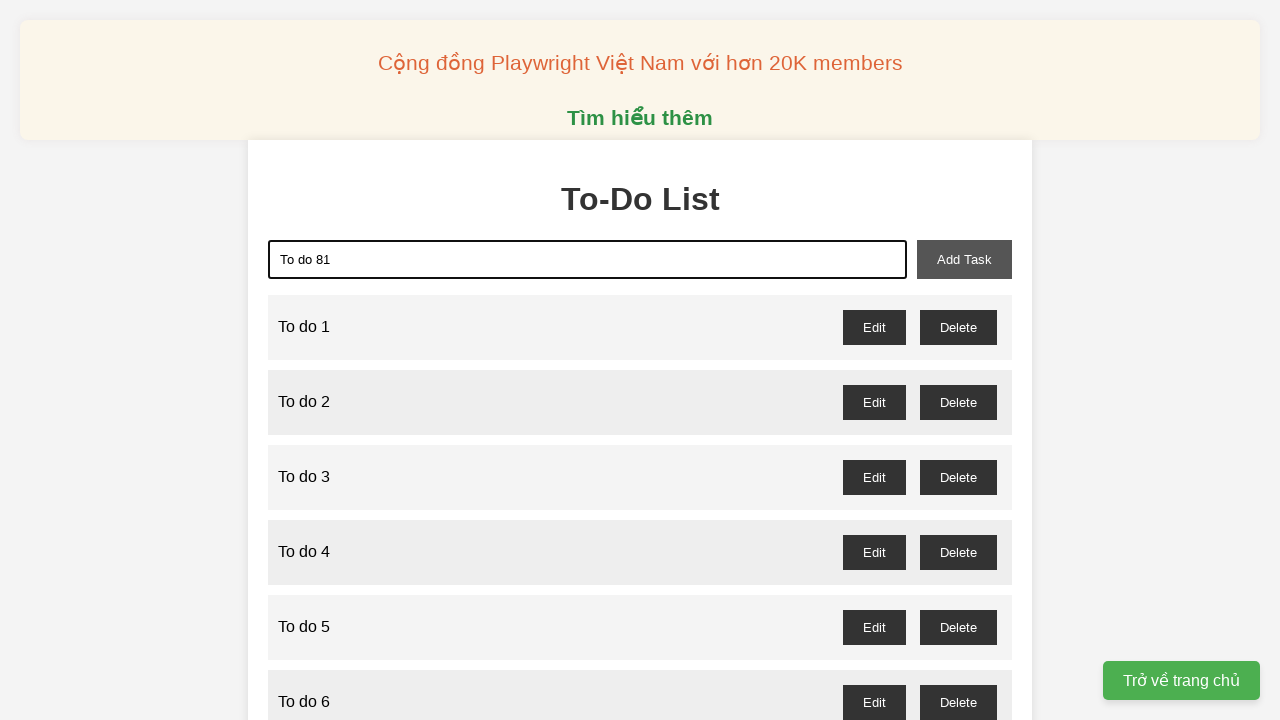

Clicked Add Task button for task 81 at (964, 259) on xpath=//button[text()='Add Task']
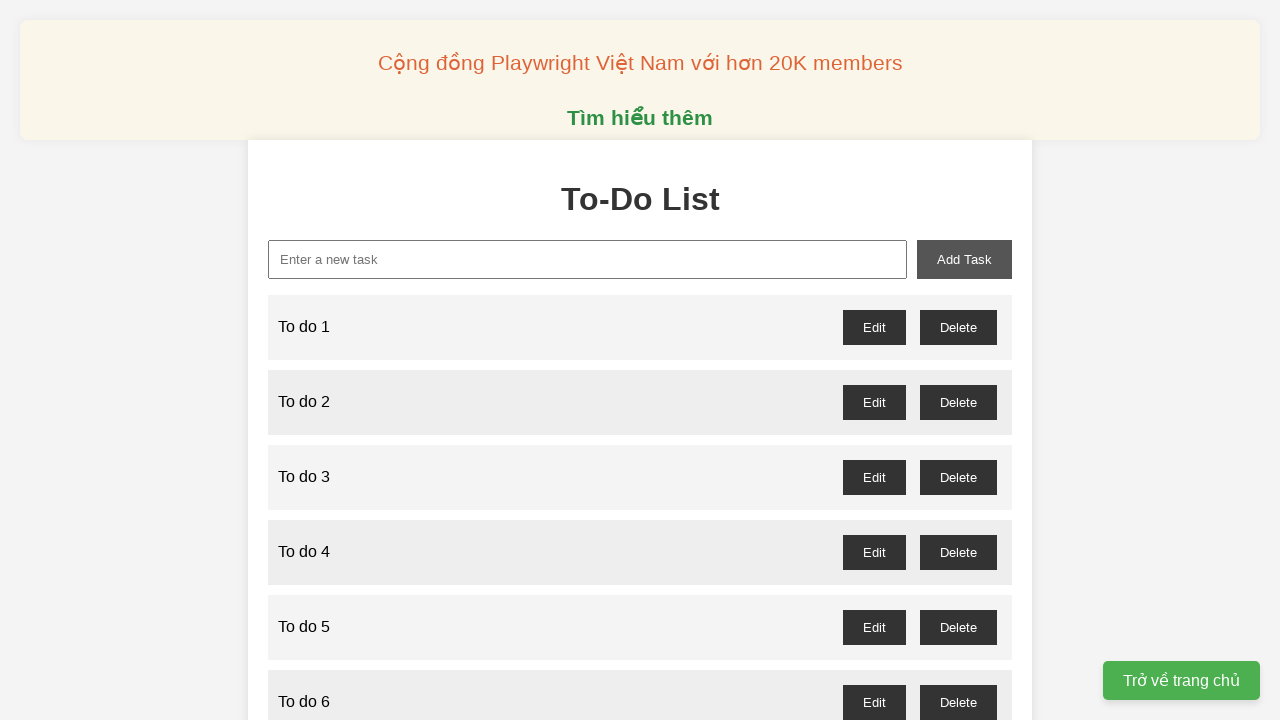

Filled task name input with 'To do 82' on //input[@placeholder="Enter a new task"]
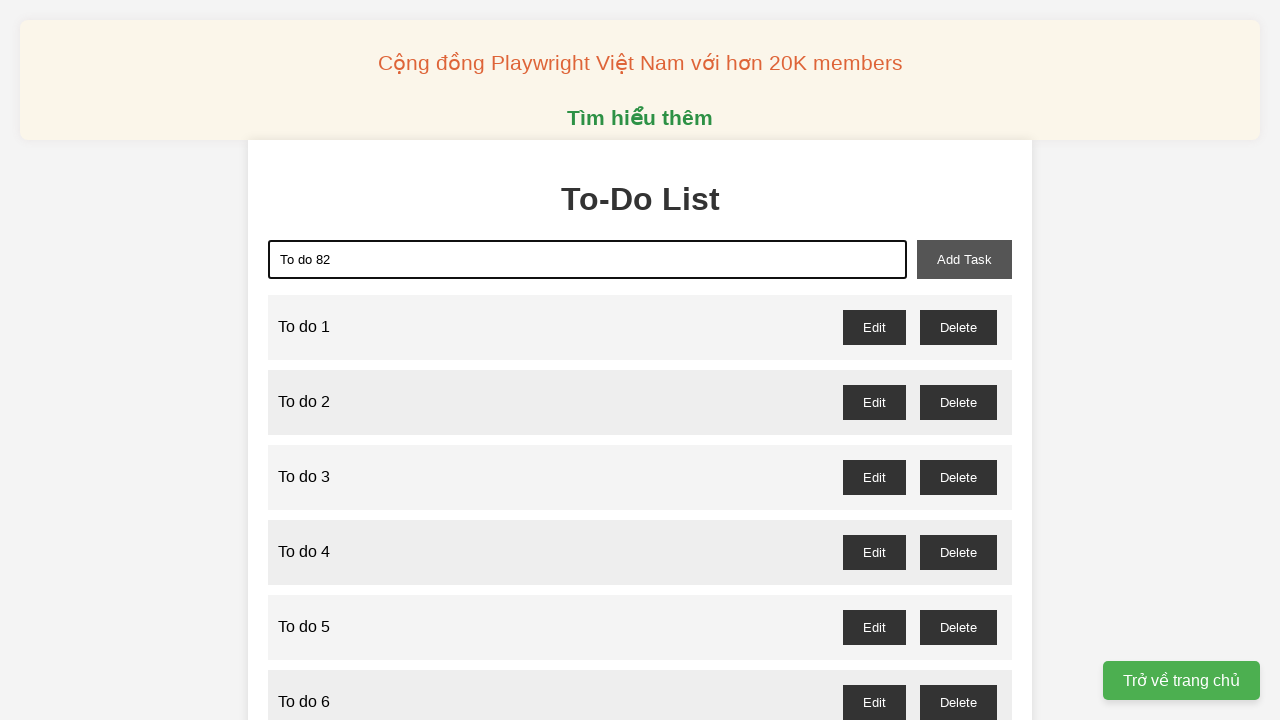

Clicked Add Task button for task 82 at (964, 259) on xpath=//button[text()='Add Task']
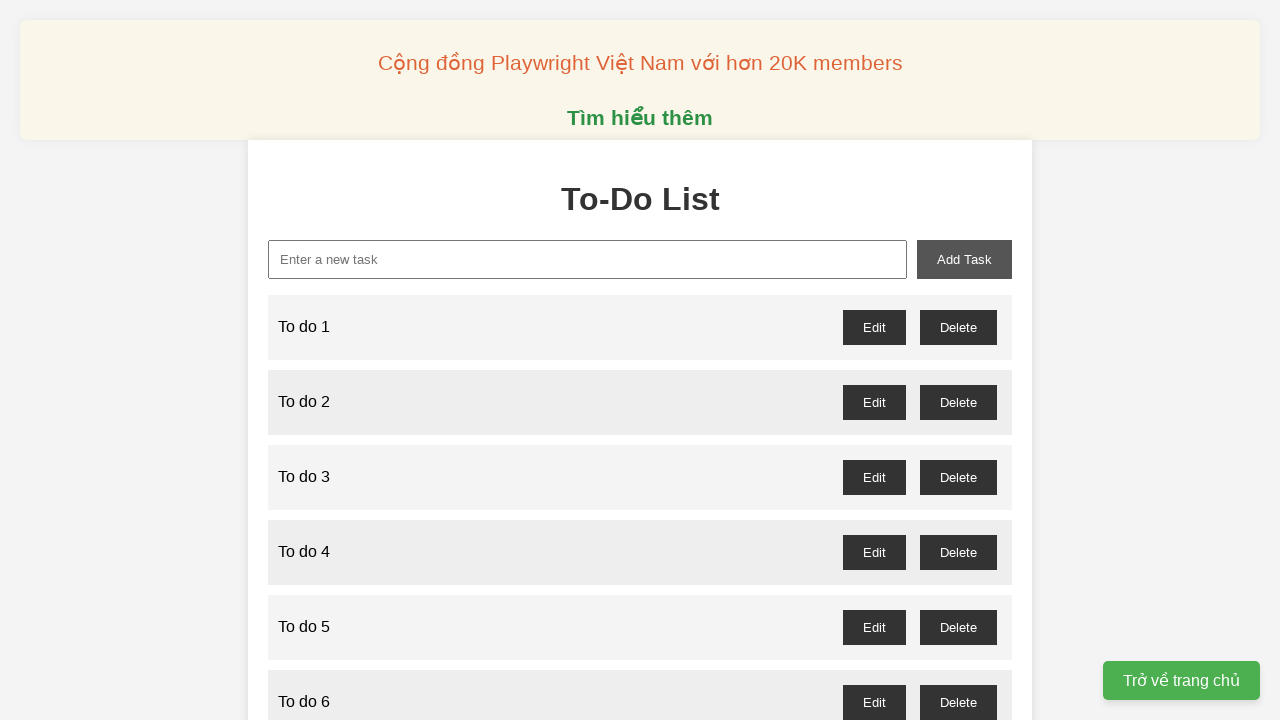

Filled task name input with 'To do 83' on //input[@placeholder="Enter a new task"]
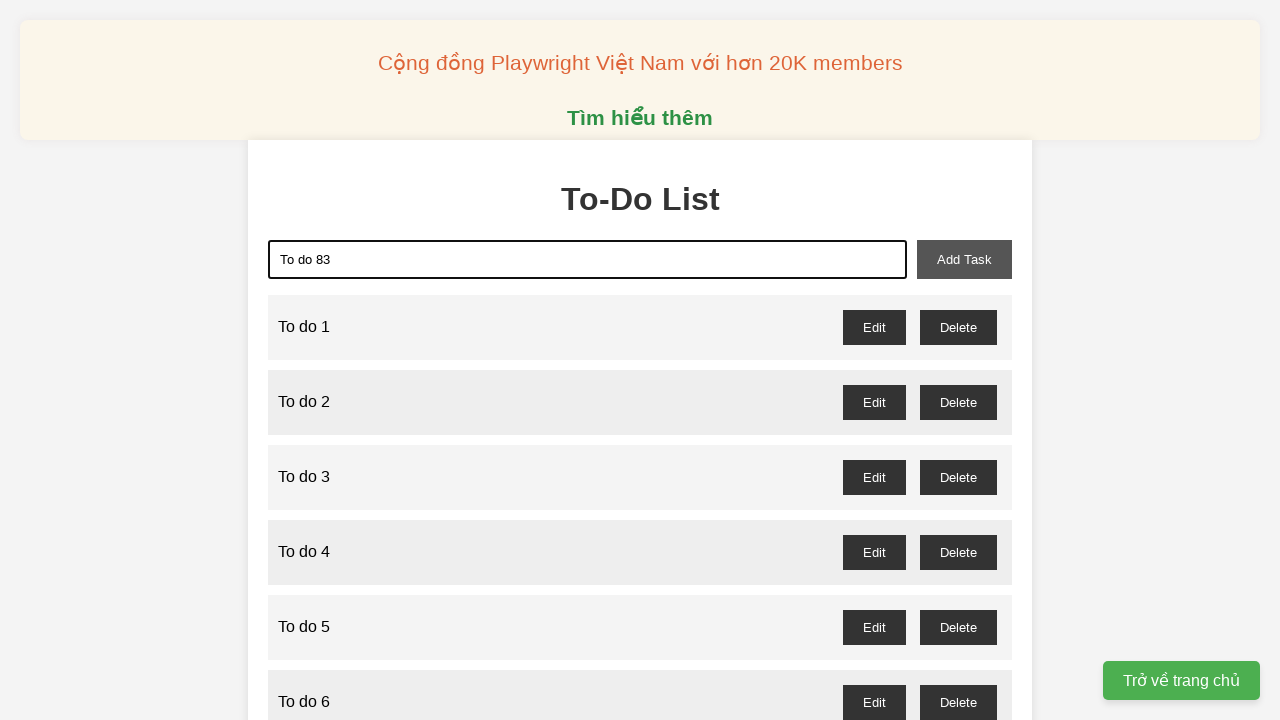

Clicked Add Task button for task 83 at (964, 259) on xpath=//button[text()='Add Task']
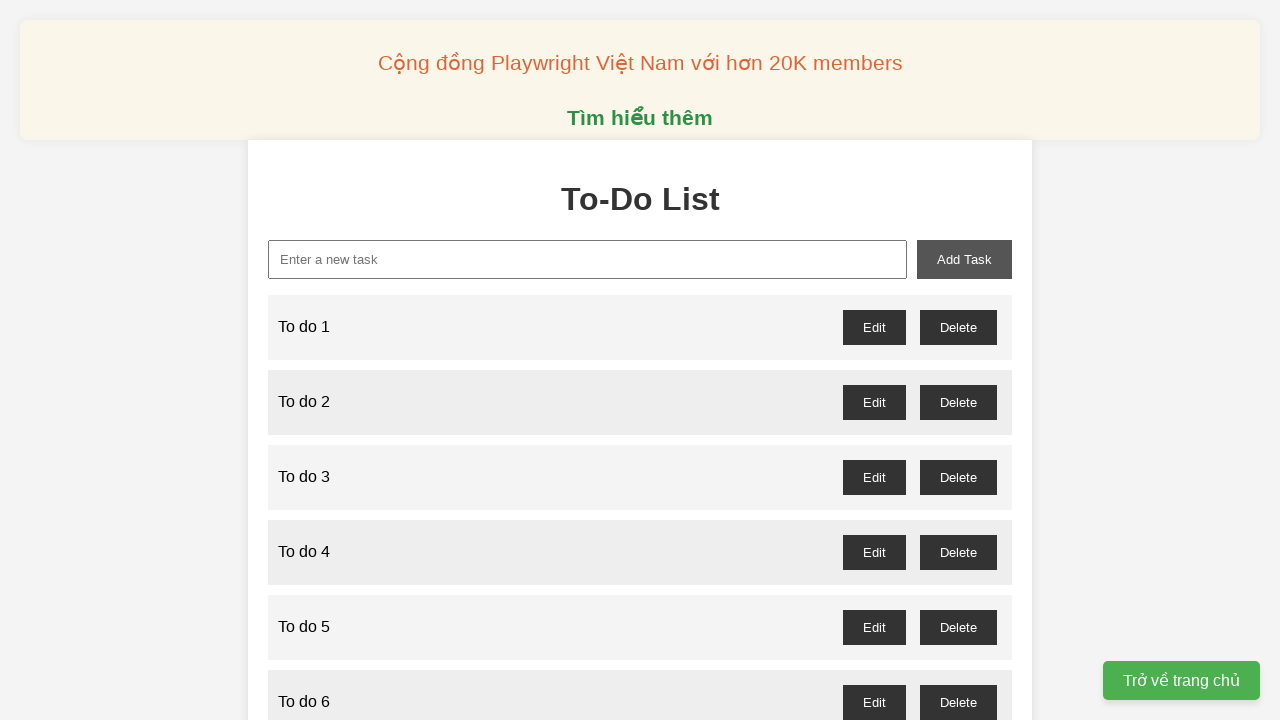

Filled task name input with 'To do 84' on //input[@placeholder="Enter a new task"]
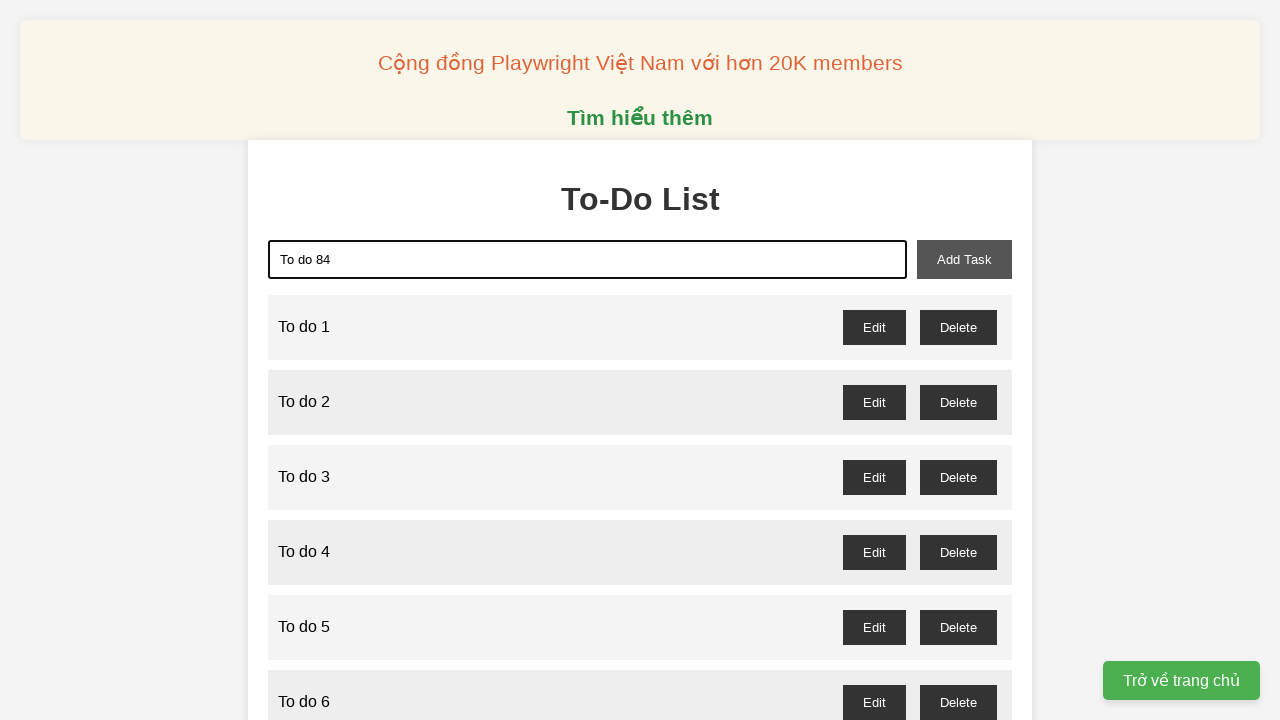

Clicked Add Task button for task 84 at (964, 259) on xpath=//button[text()='Add Task']
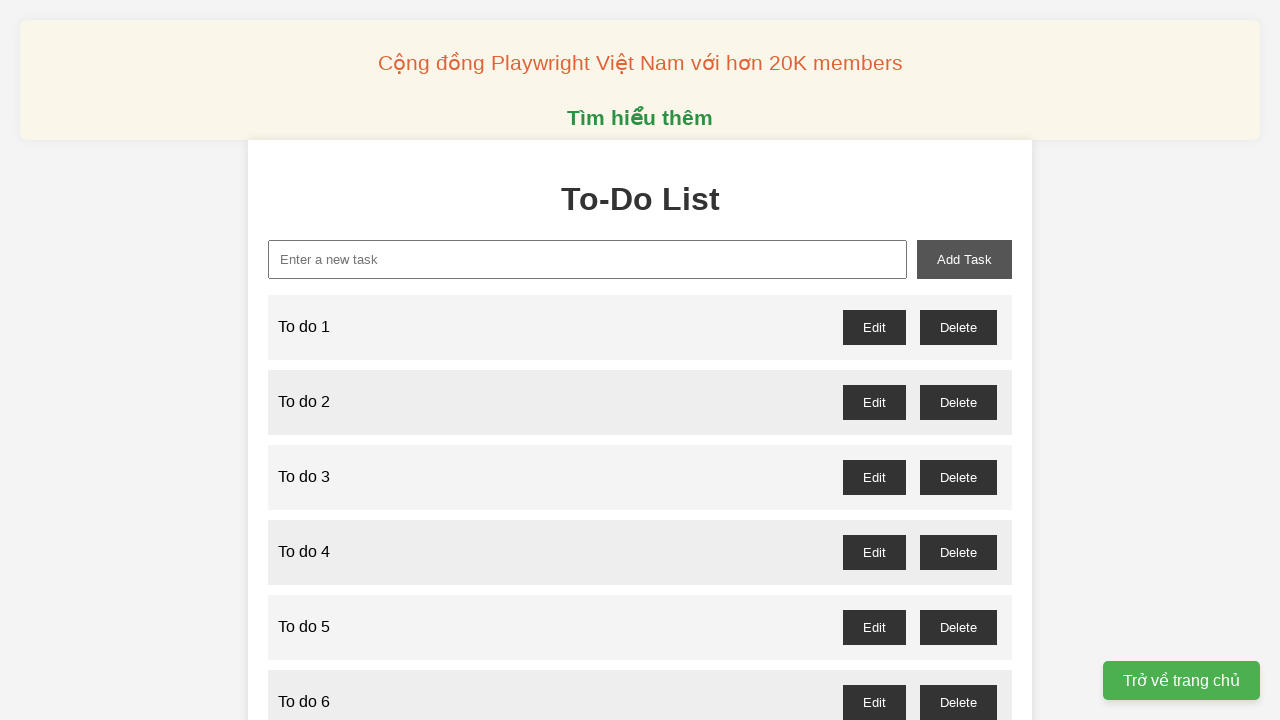

Filled task name input with 'To do 85' on //input[@placeholder="Enter a new task"]
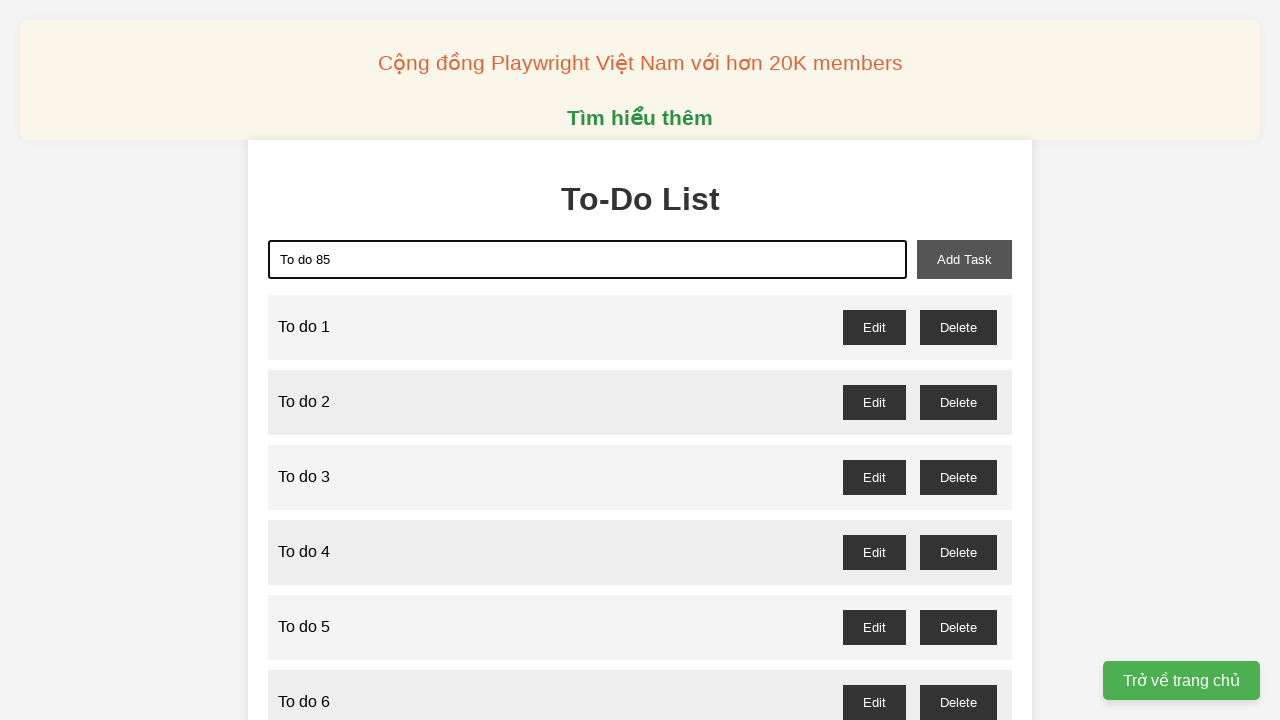

Clicked Add Task button for task 85 at (964, 259) on xpath=//button[text()='Add Task']
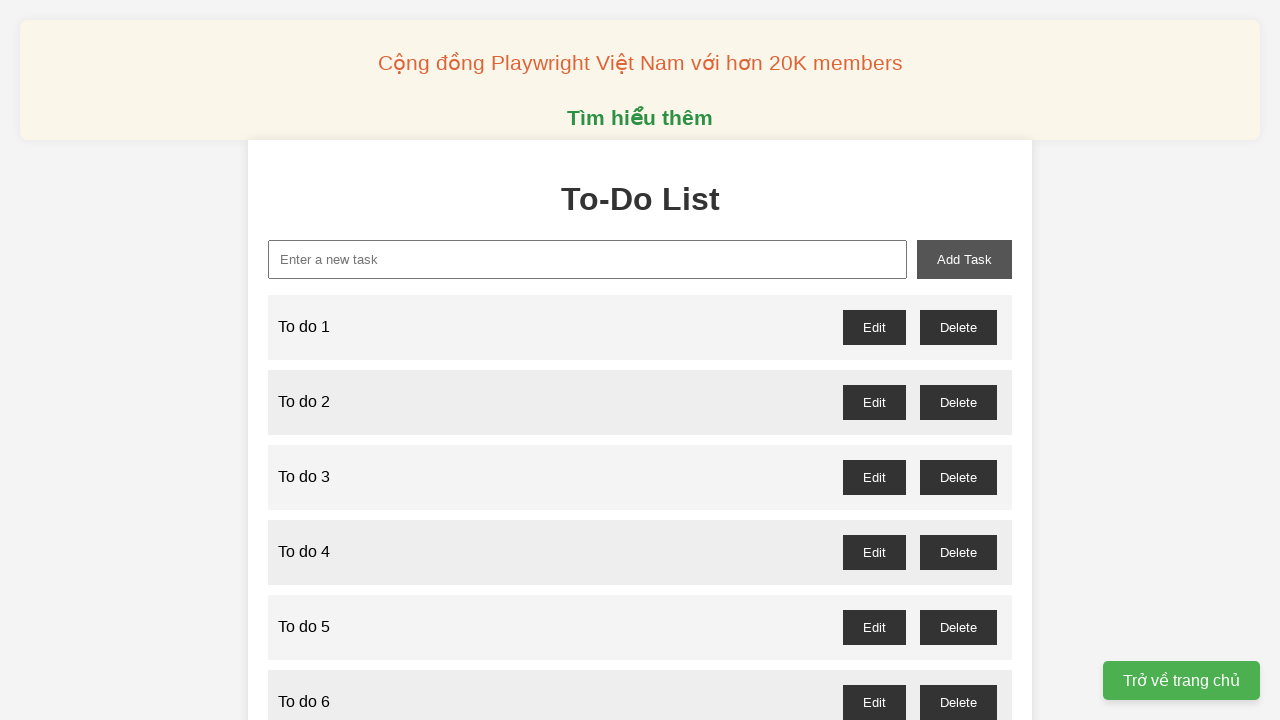

Filled task name input with 'To do 86' on //input[@placeholder="Enter a new task"]
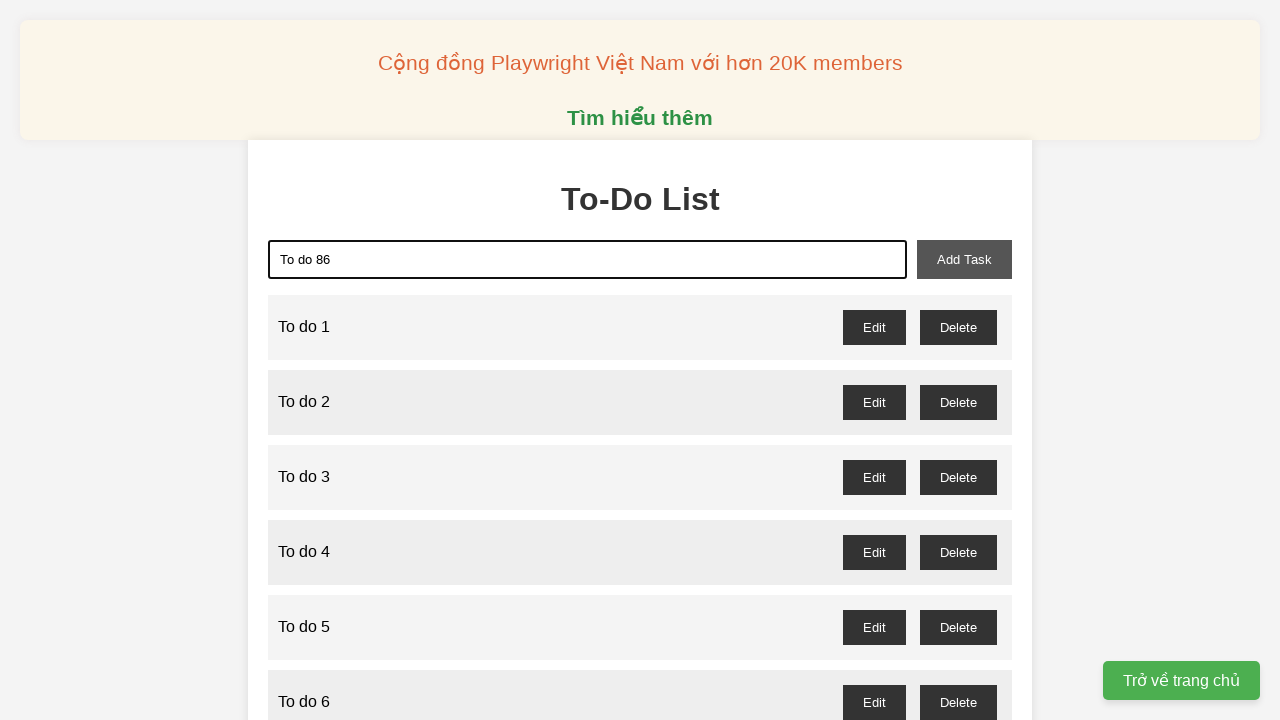

Clicked Add Task button for task 86 at (964, 259) on xpath=//button[text()='Add Task']
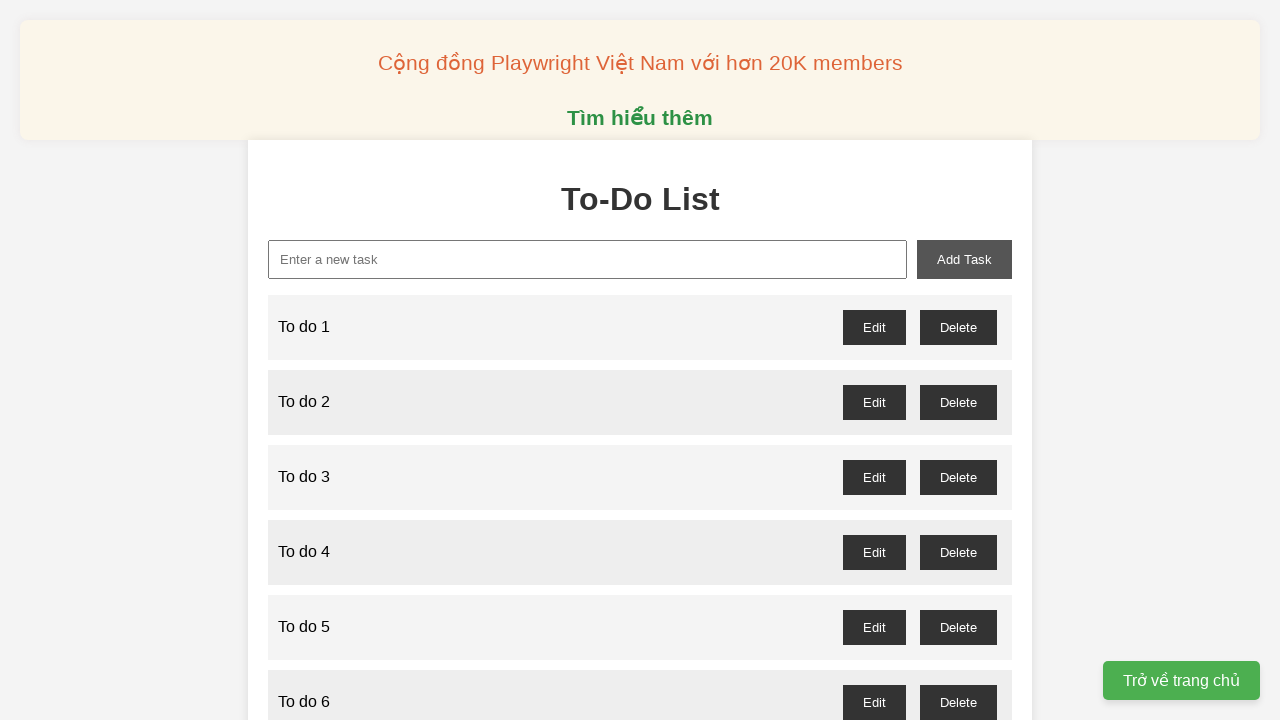

Filled task name input with 'To do 87' on //input[@placeholder="Enter a new task"]
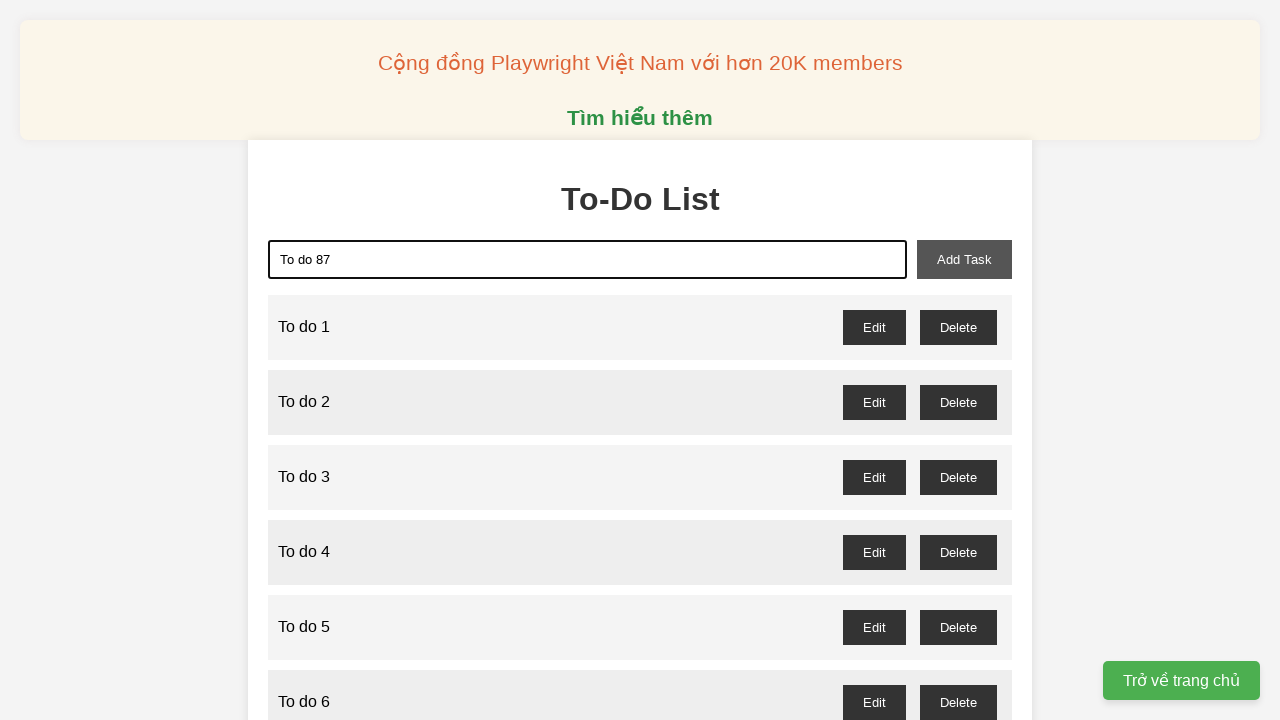

Clicked Add Task button for task 87 at (964, 259) on xpath=//button[text()='Add Task']
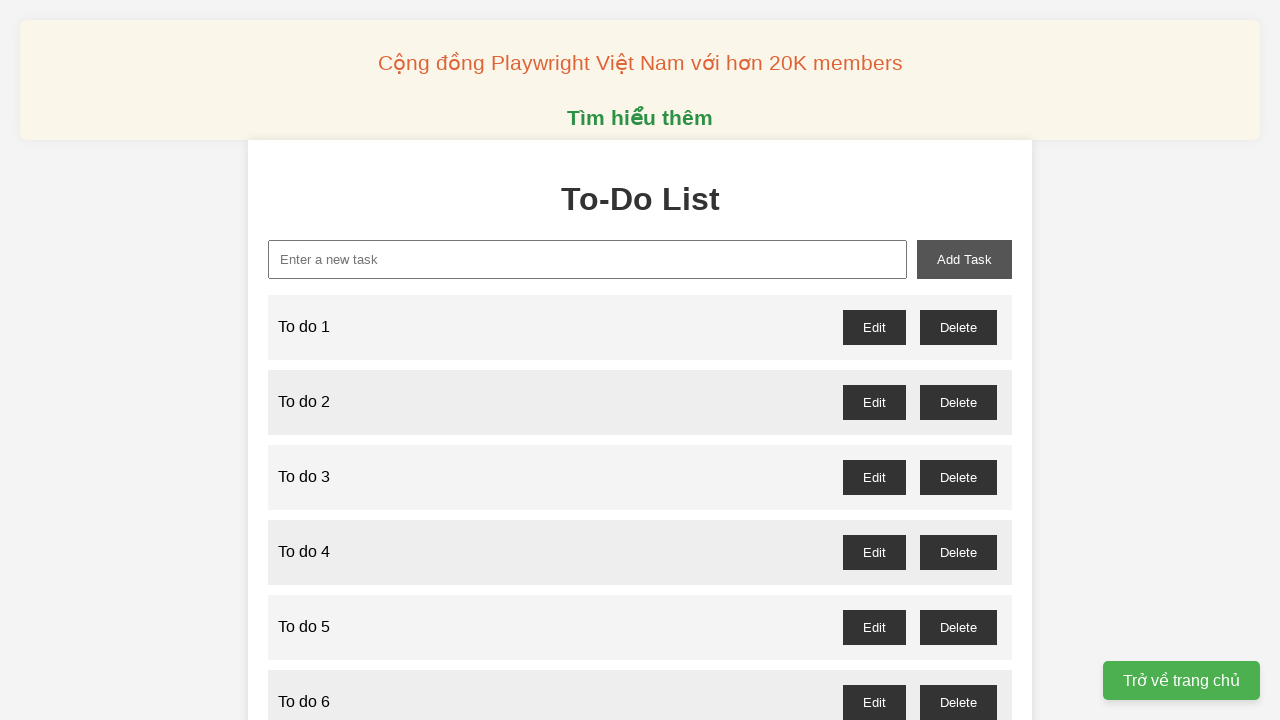

Filled task name input with 'To do 88' on //input[@placeholder="Enter a new task"]
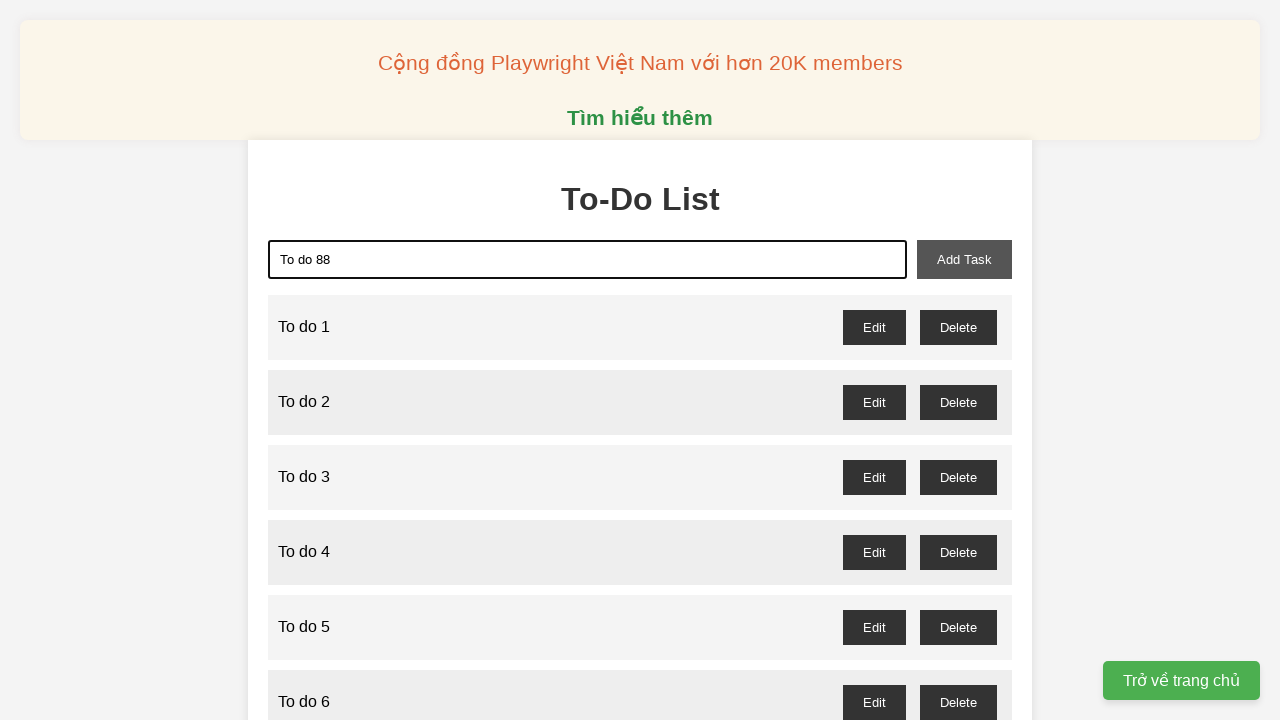

Clicked Add Task button for task 88 at (964, 259) on xpath=//button[text()='Add Task']
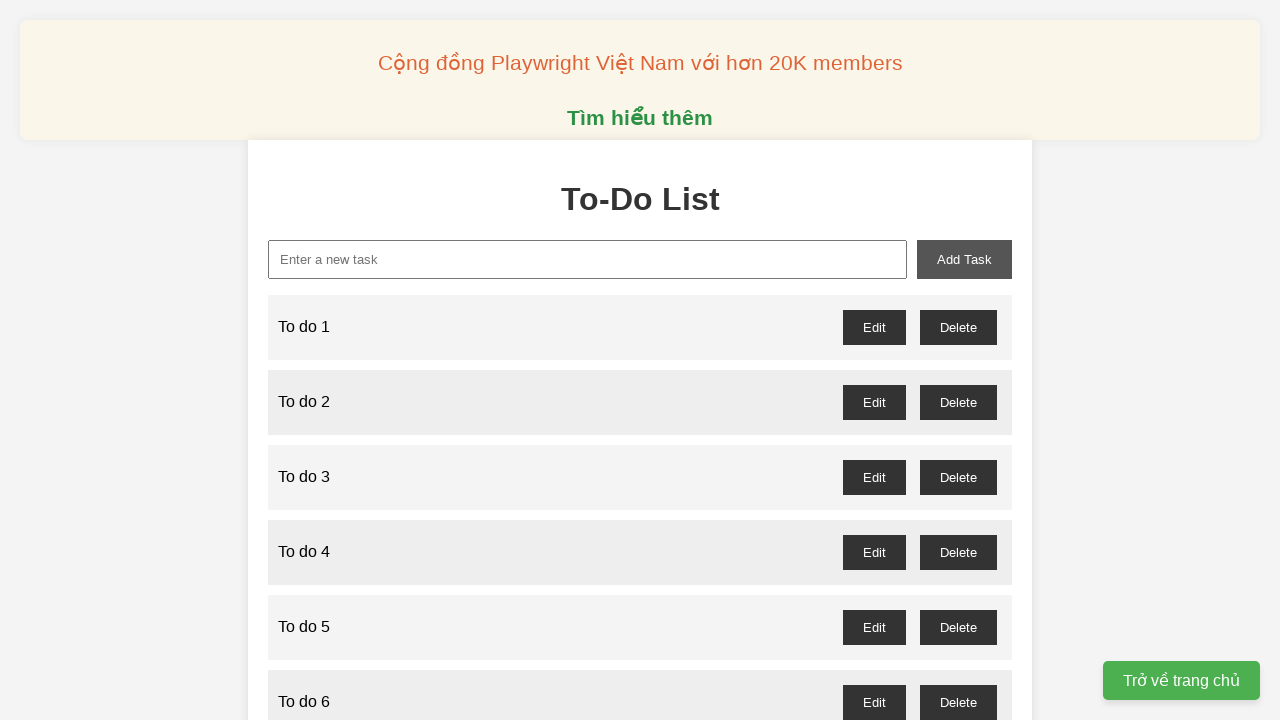

Filled task name input with 'To do 89' on //input[@placeholder="Enter a new task"]
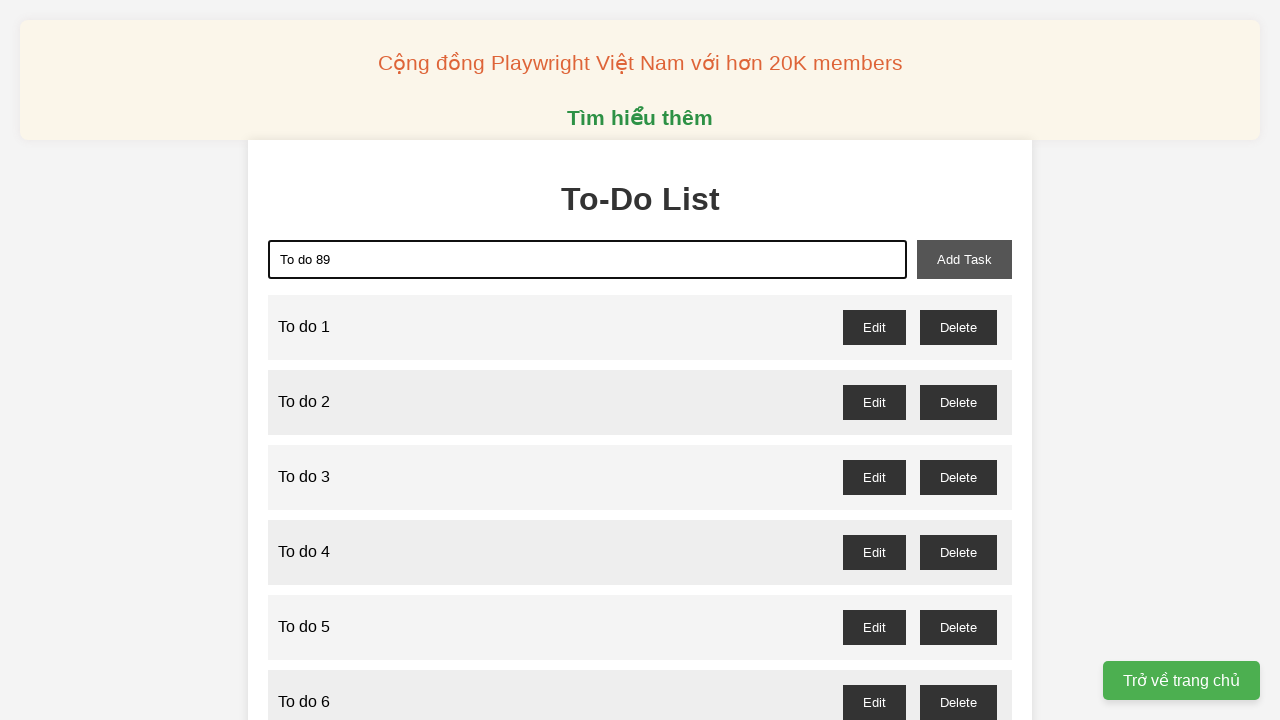

Clicked Add Task button for task 89 at (964, 259) on xpath=//button[text()='Add Task']
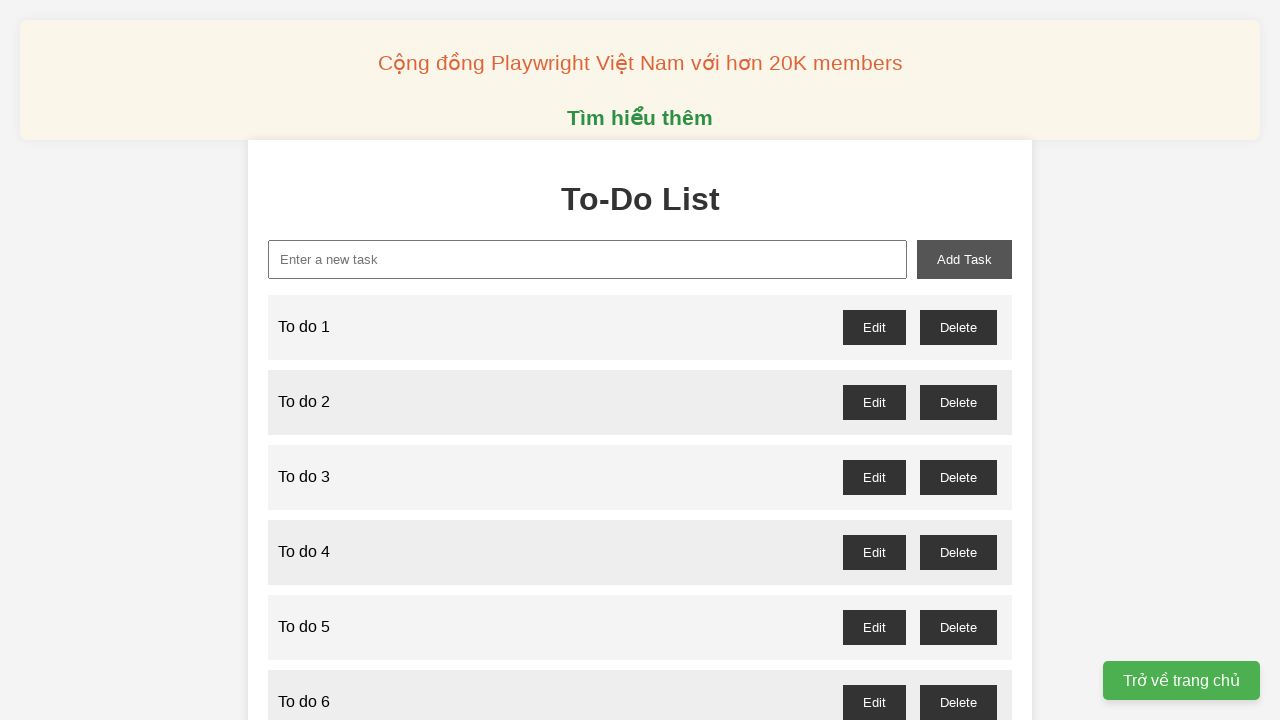

Filled task name input with 'To do 90' on //input[@placeholder="Enter a new task"]
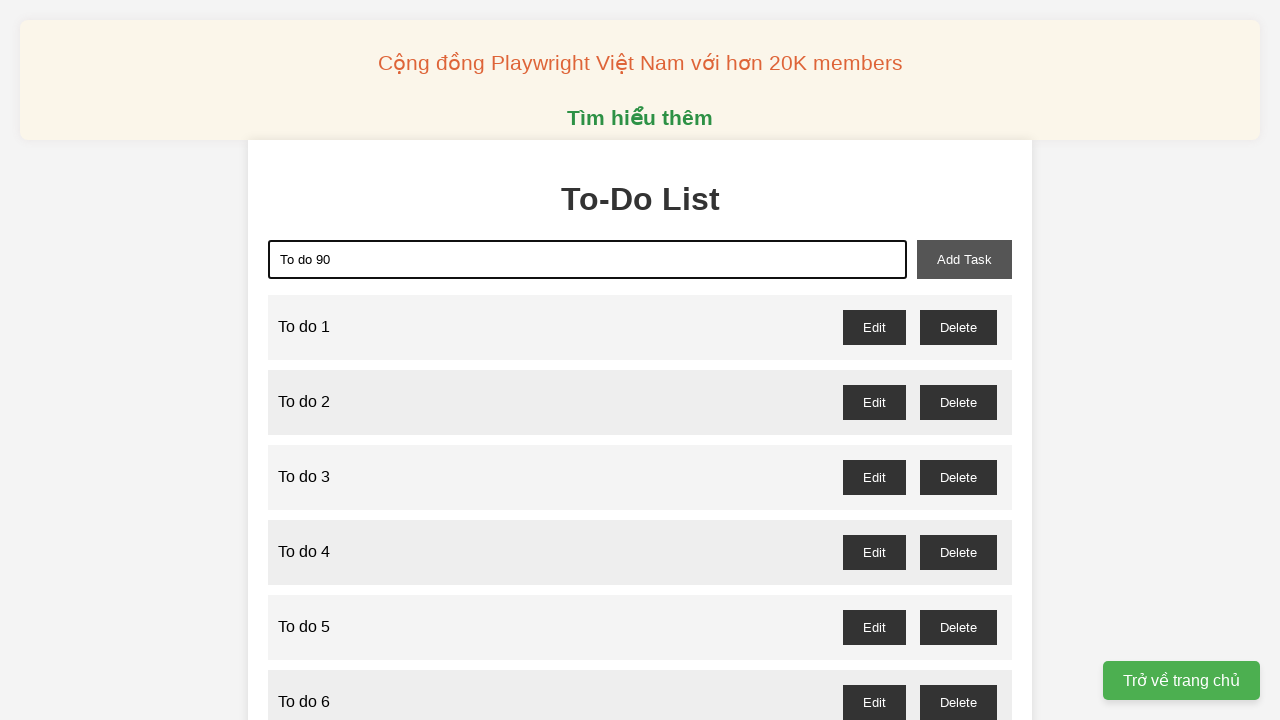

Clicked Add Task button for task 90 at (964, 259) on xpath=//button[text()='Add Task']
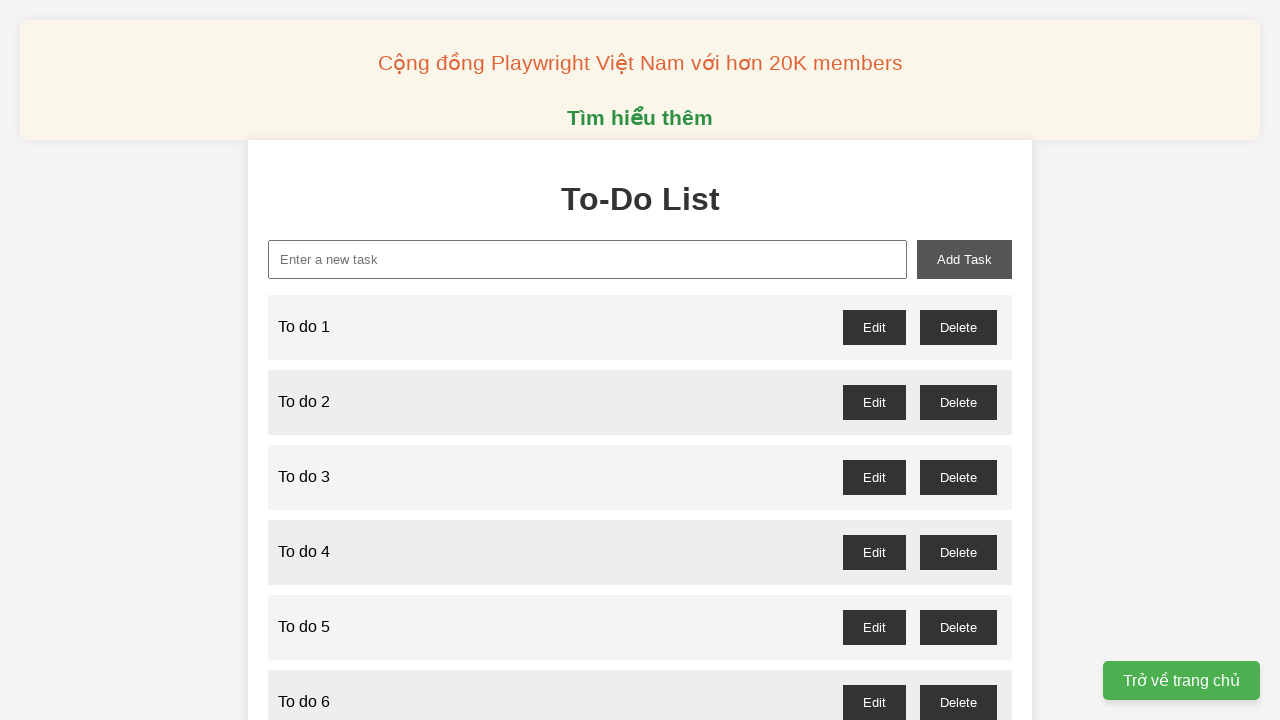

Filled task name input with 'To do 91' on //input[@placeholder="Enter a new task"]
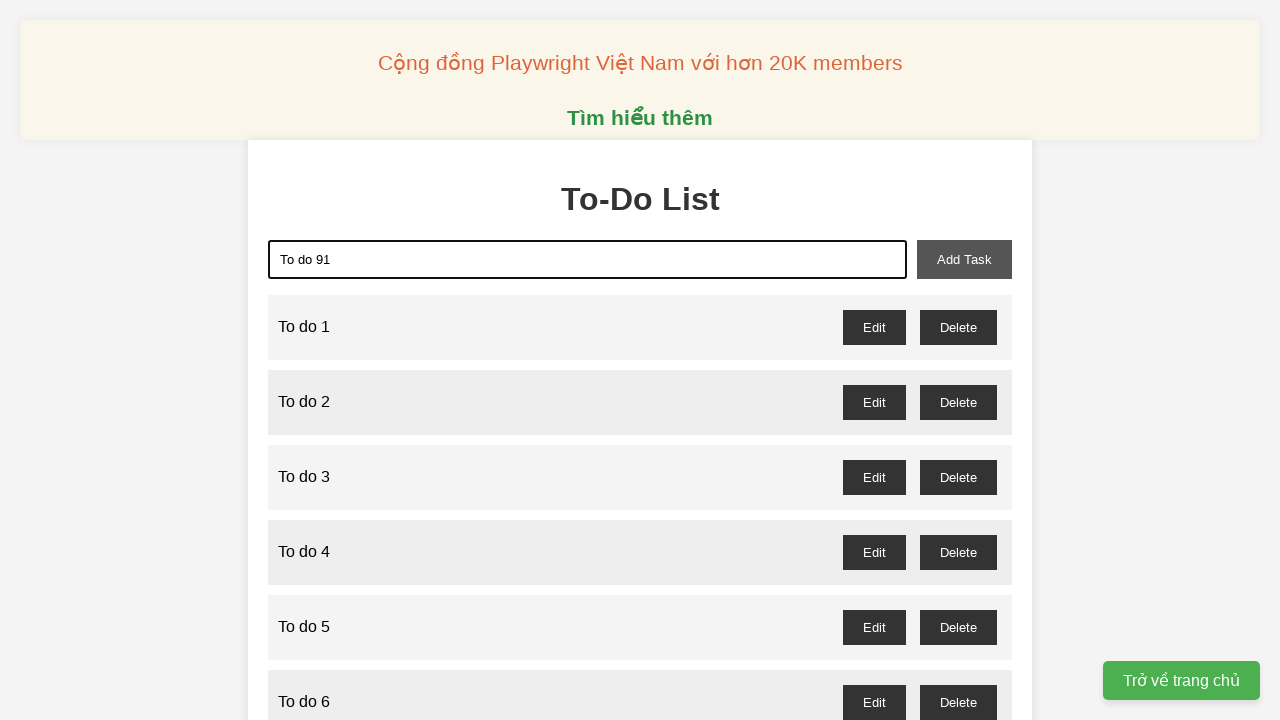

Clicked Add Task button for task 91 at (964, 259) on xpath=//button[text()='Add Task']
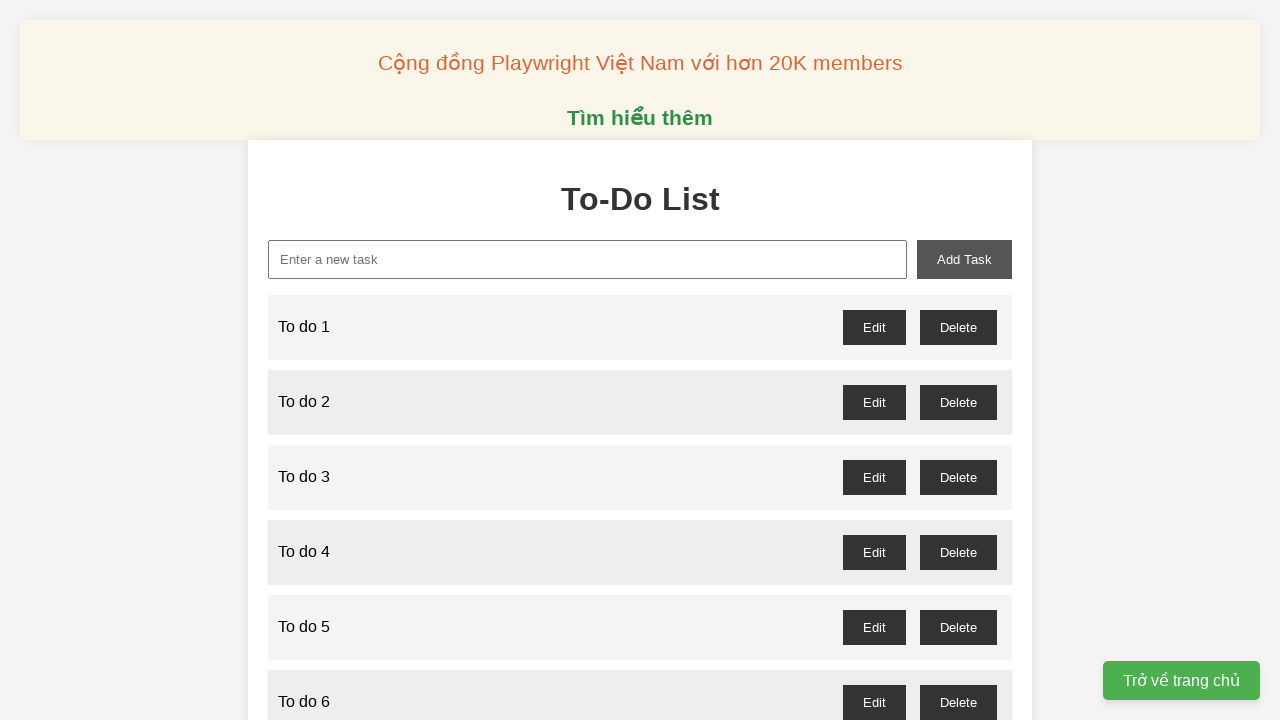

Filled task name input with 'To do 92' on //input[@placeholder="Enter a new task"]
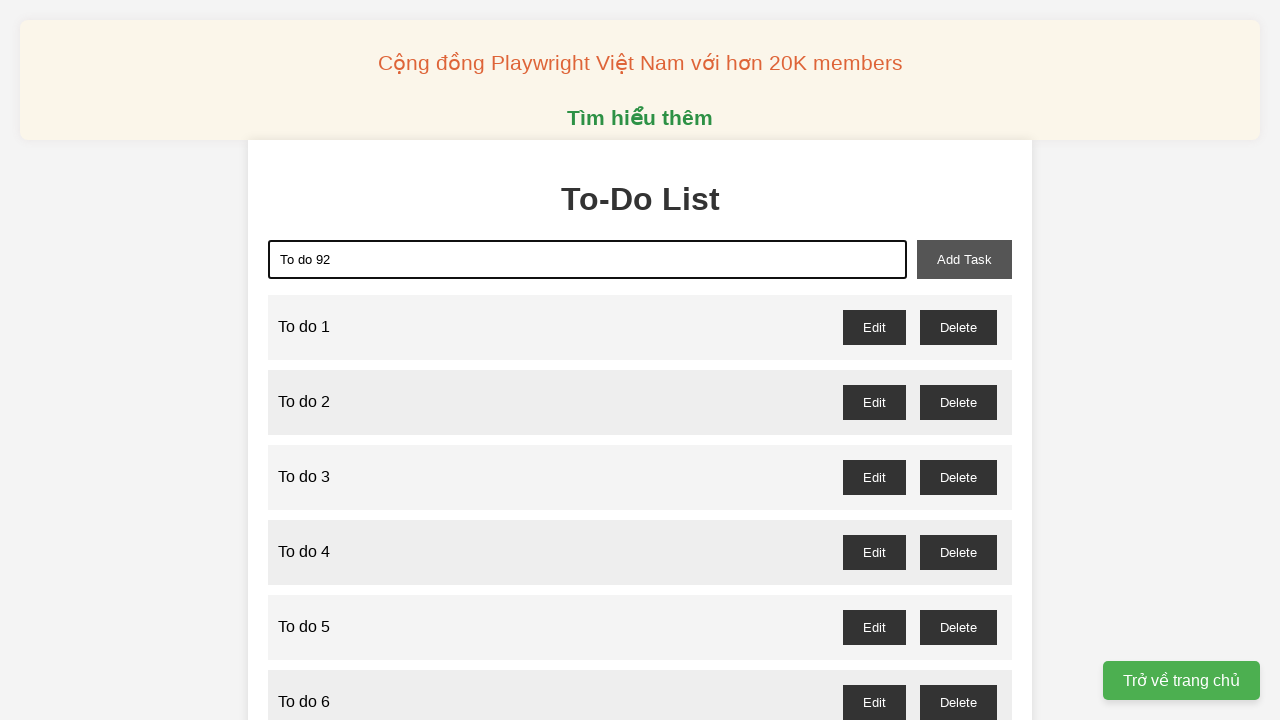

Clicked Add Task button for task 92 at (964, 259) on xpath=//button[text()='Add Task']
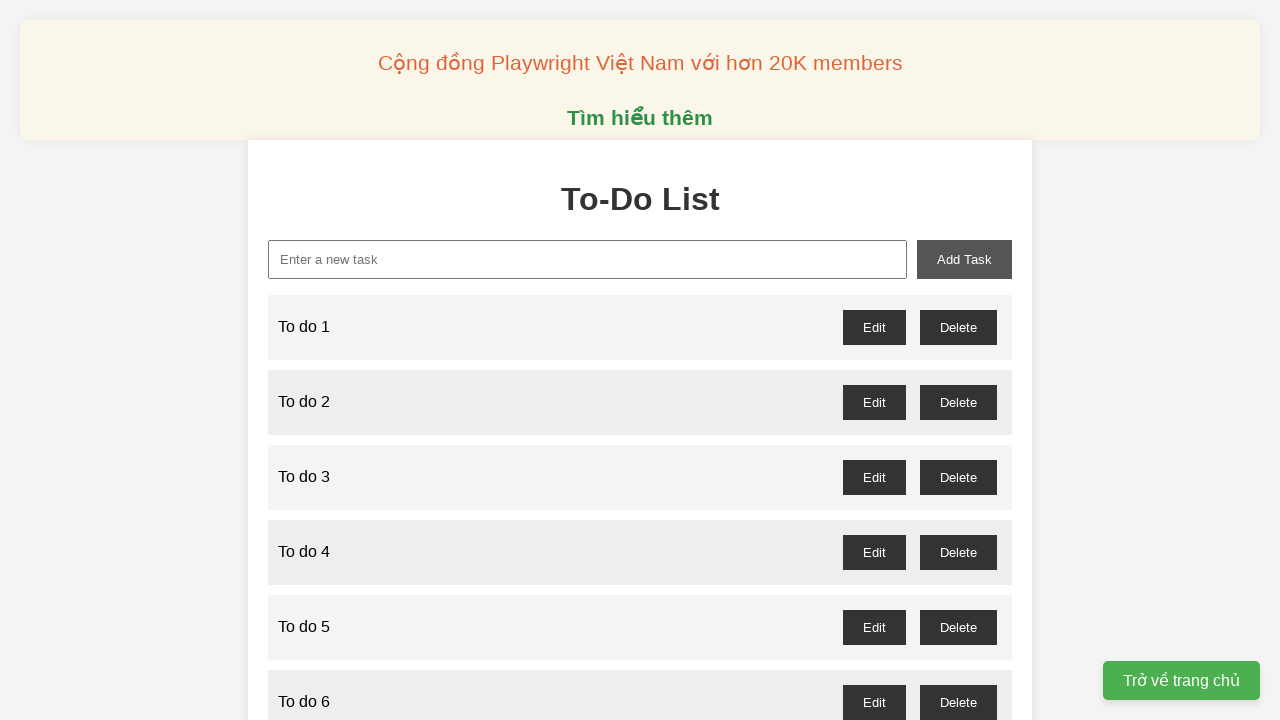

Filled task name input with 'To do 93' on //input[@placeholder="Enter a new task"]
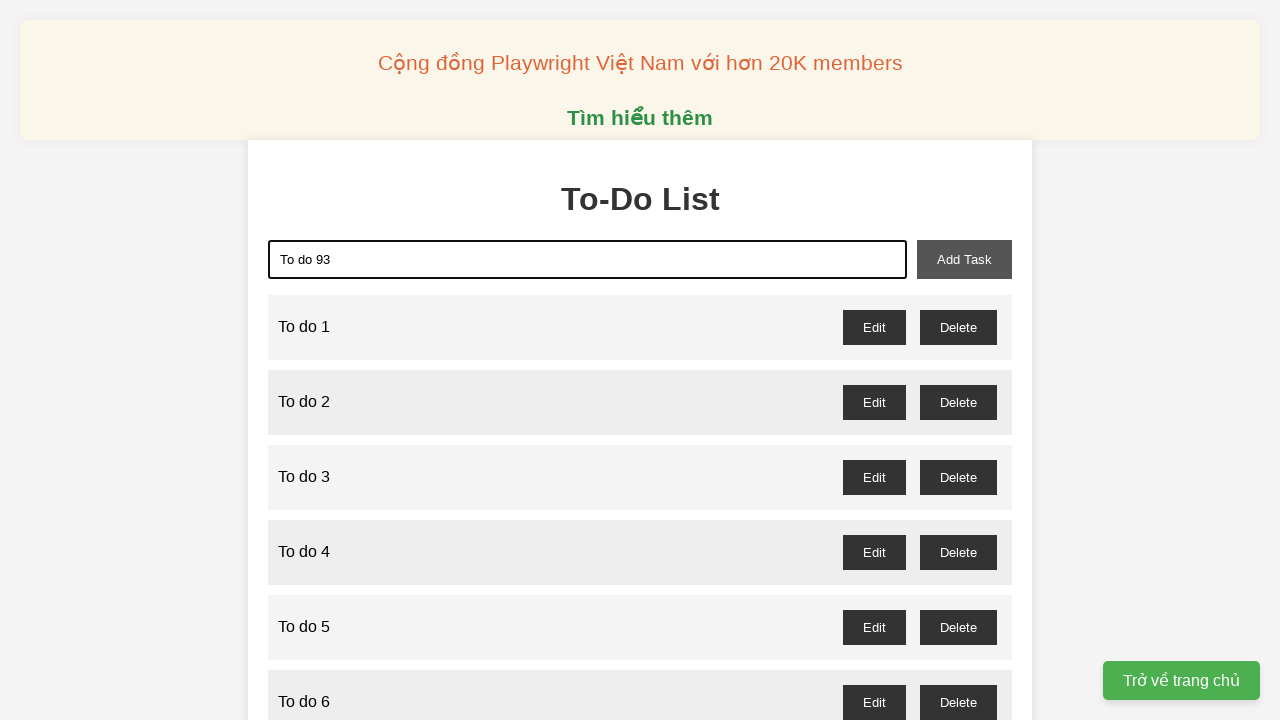

Clicked Add Task button for task 93 at (964, 259) on xpath=//button[text()='Add Task']
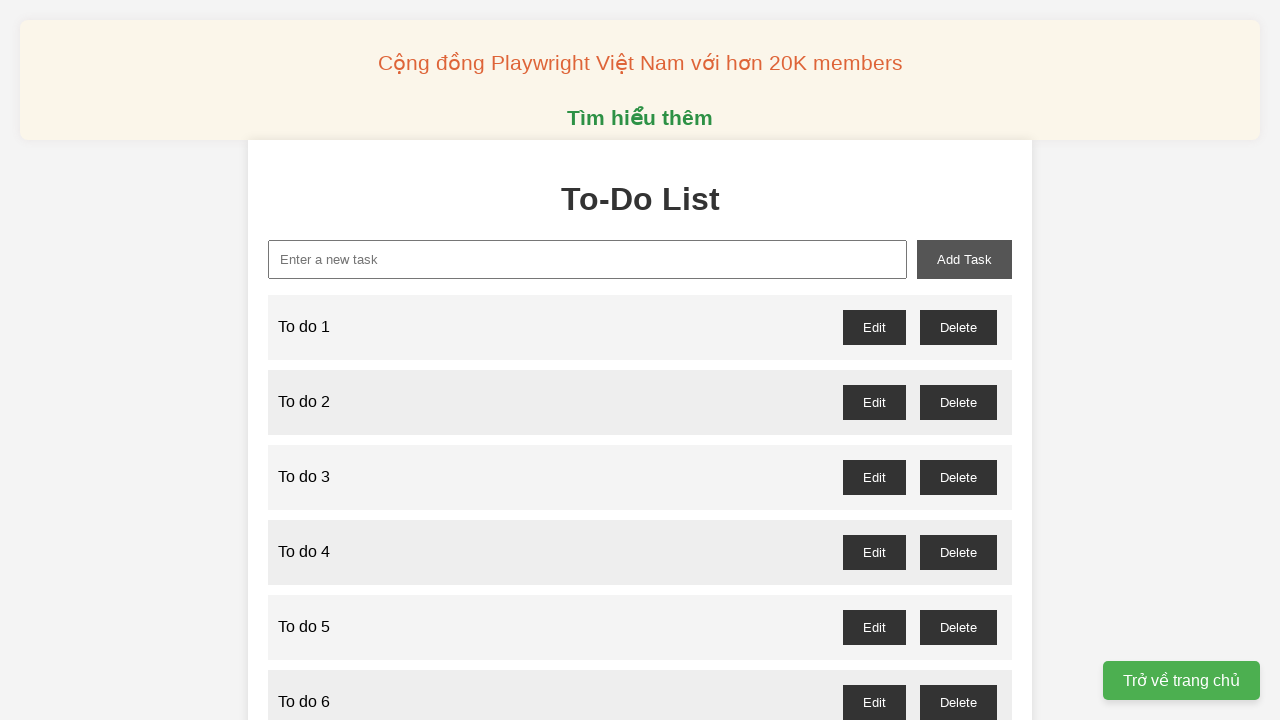

Filled task name input with 'To do 94' on //input[@placeholder="Enter a new task"]
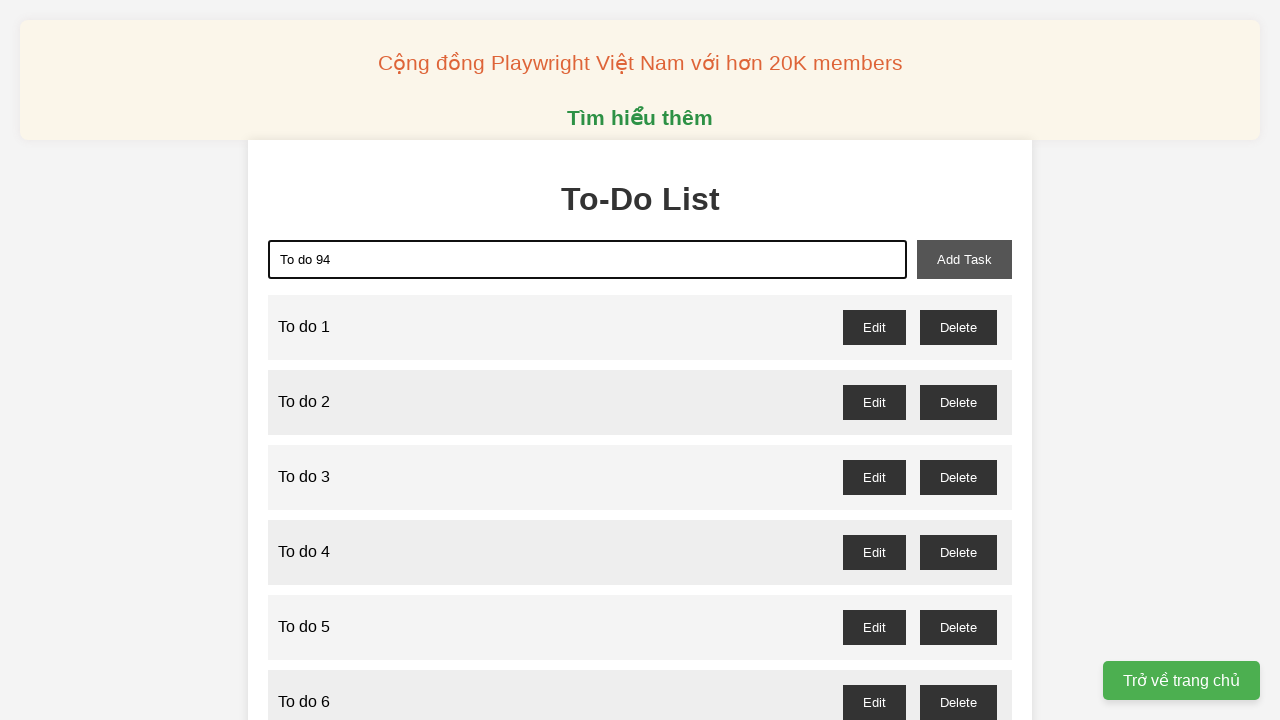

Clicked Add Task button for task 94 at (964, 259) on xpath=//button[text()='Add Task']
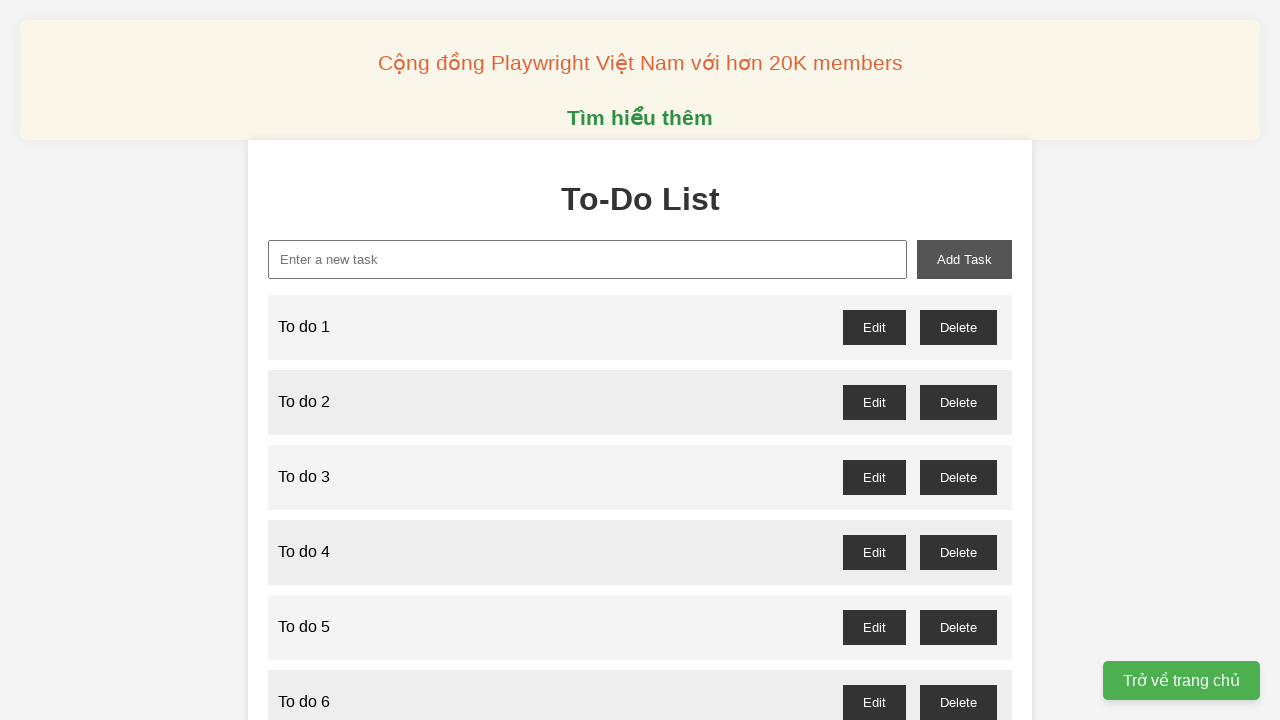

Filled task name input with 'To do 95' on //input[@placeholder="Enter a new task"]
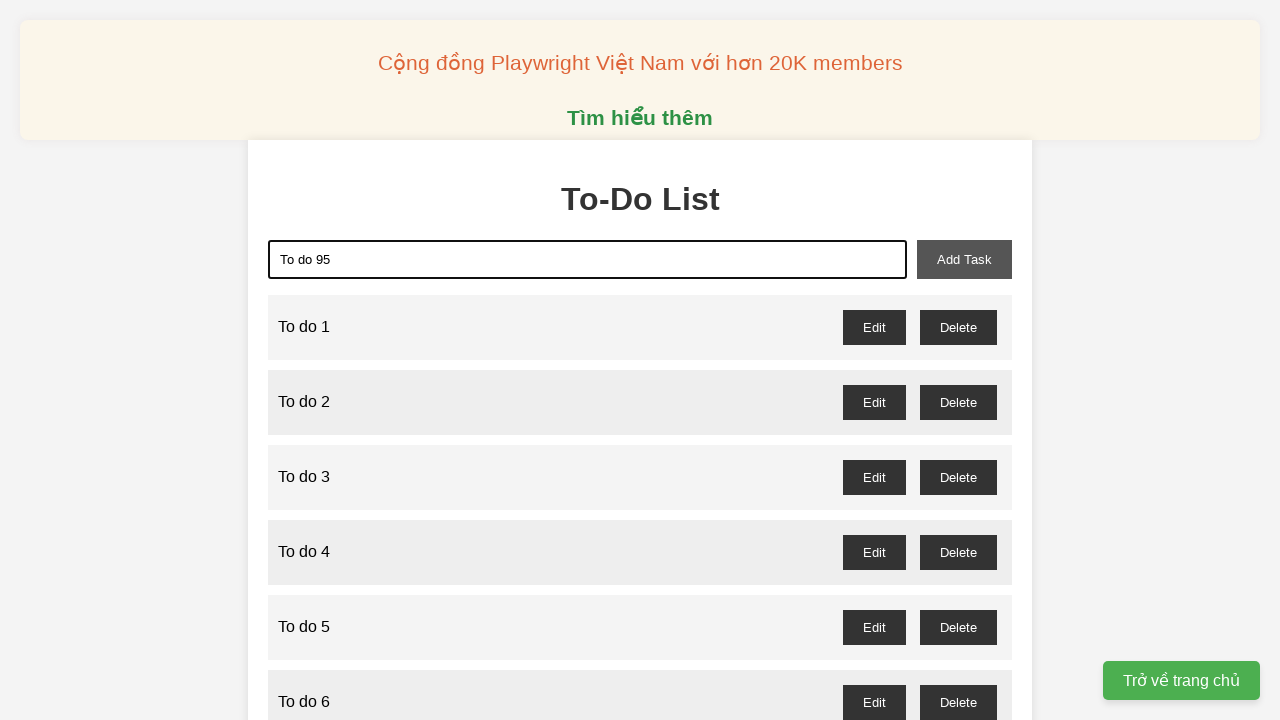

Clicked Add Task button for task 95 at (964, 259) on xpath=//button[text()='Add Task']
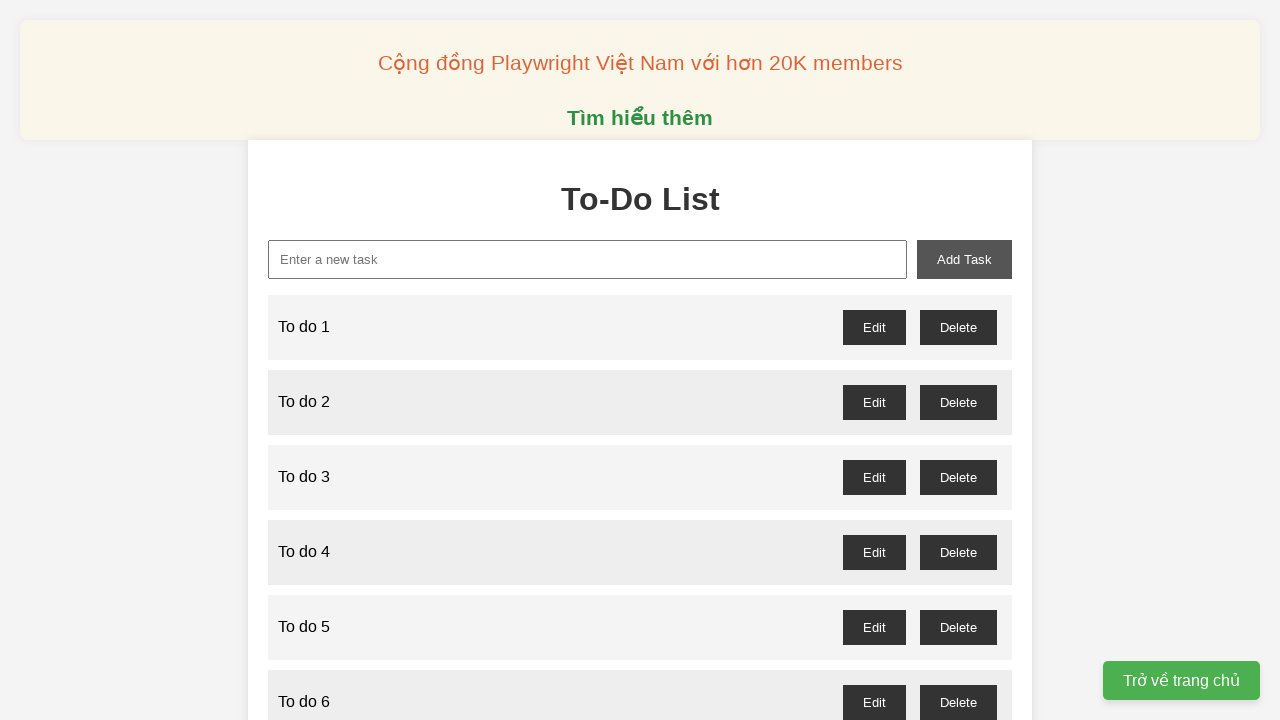

Filled task name input with 'To do 96' on //input[@placeholder="Enter a new task"]
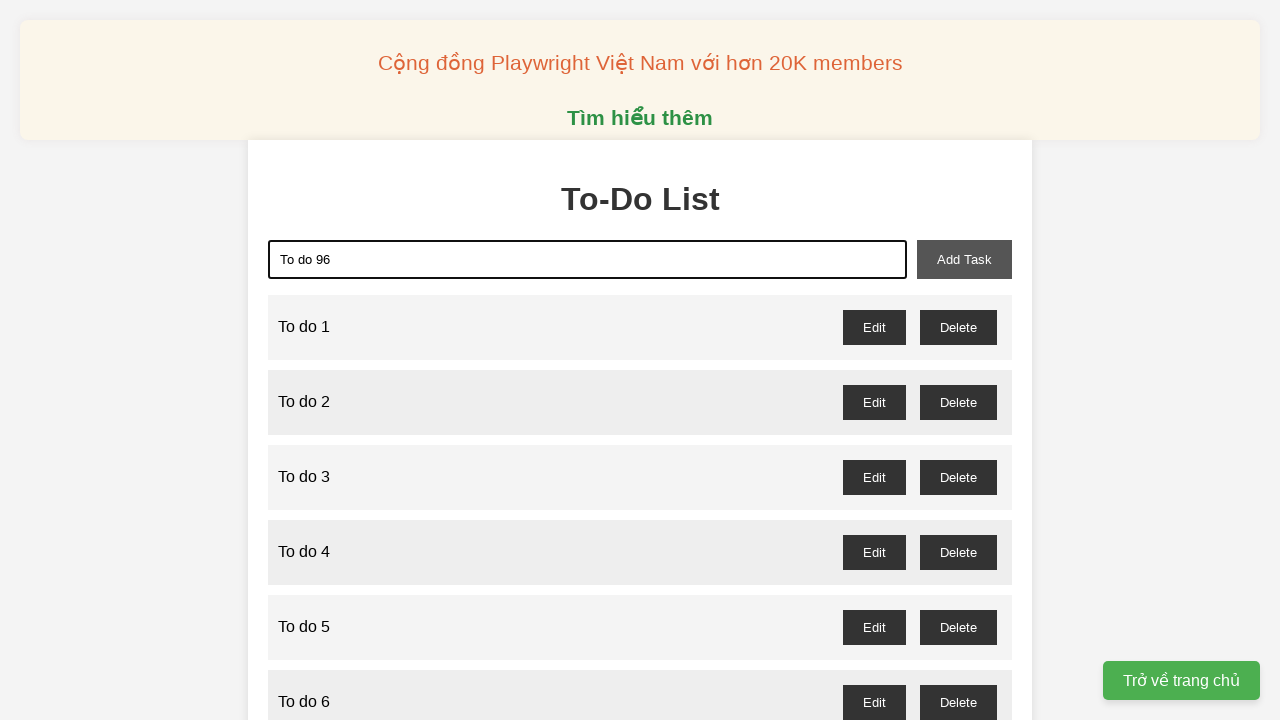

Clicked Add Task button for task 96 at (964, 259) on xpath=//button[text()='Add Task']
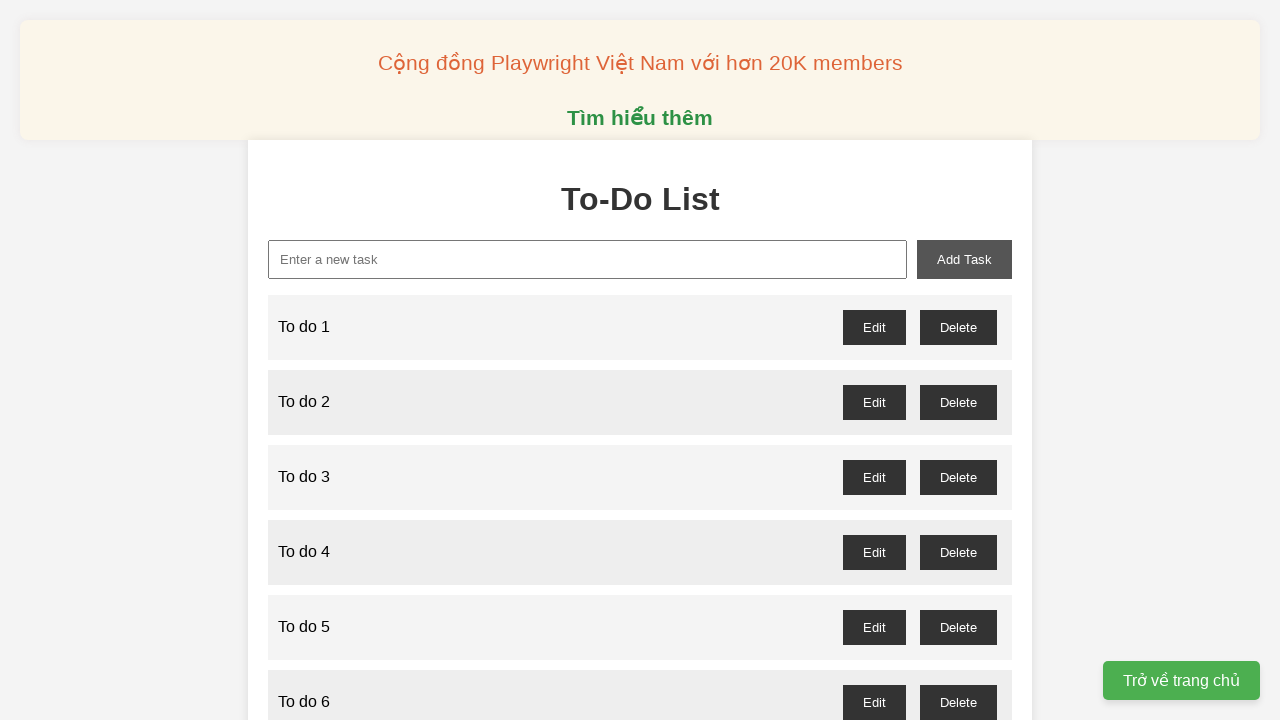

Filled task name input with 'To do 97' on //input[@placeholder="Enter a new task"]
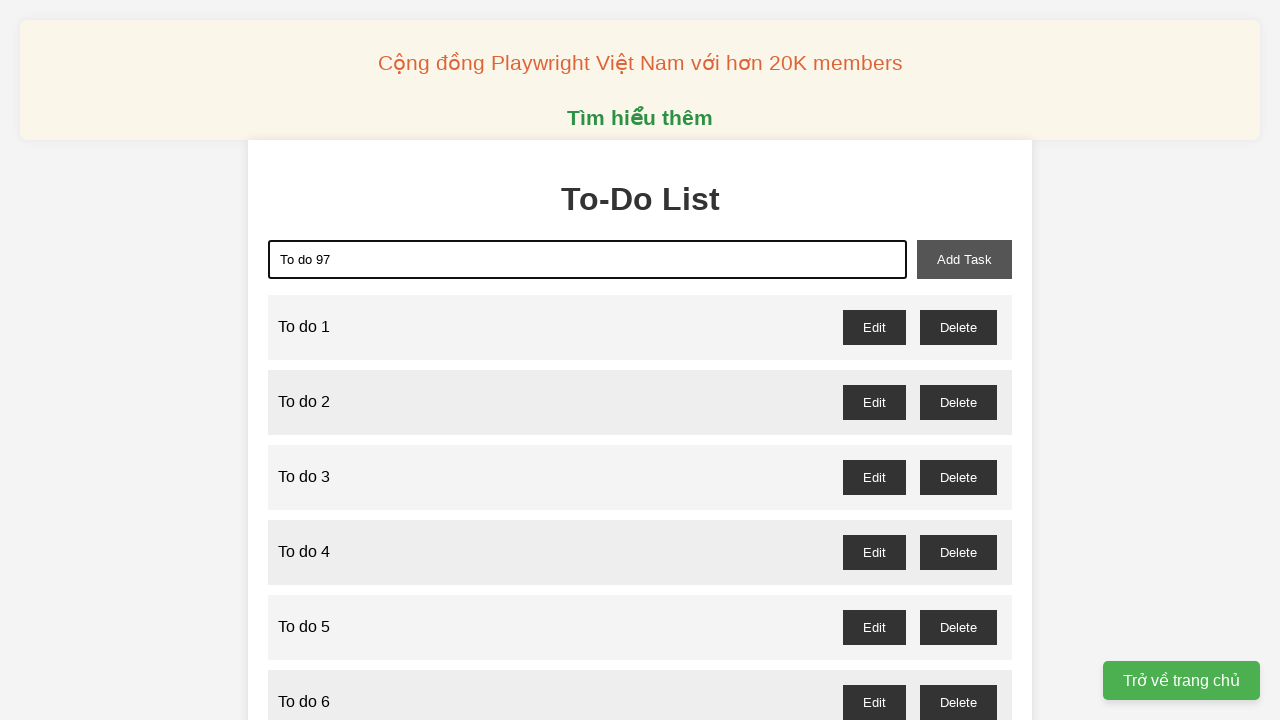

Clicked Add Task button for task 97 at (964, 259) on xpath=//button[text()='Add Task']
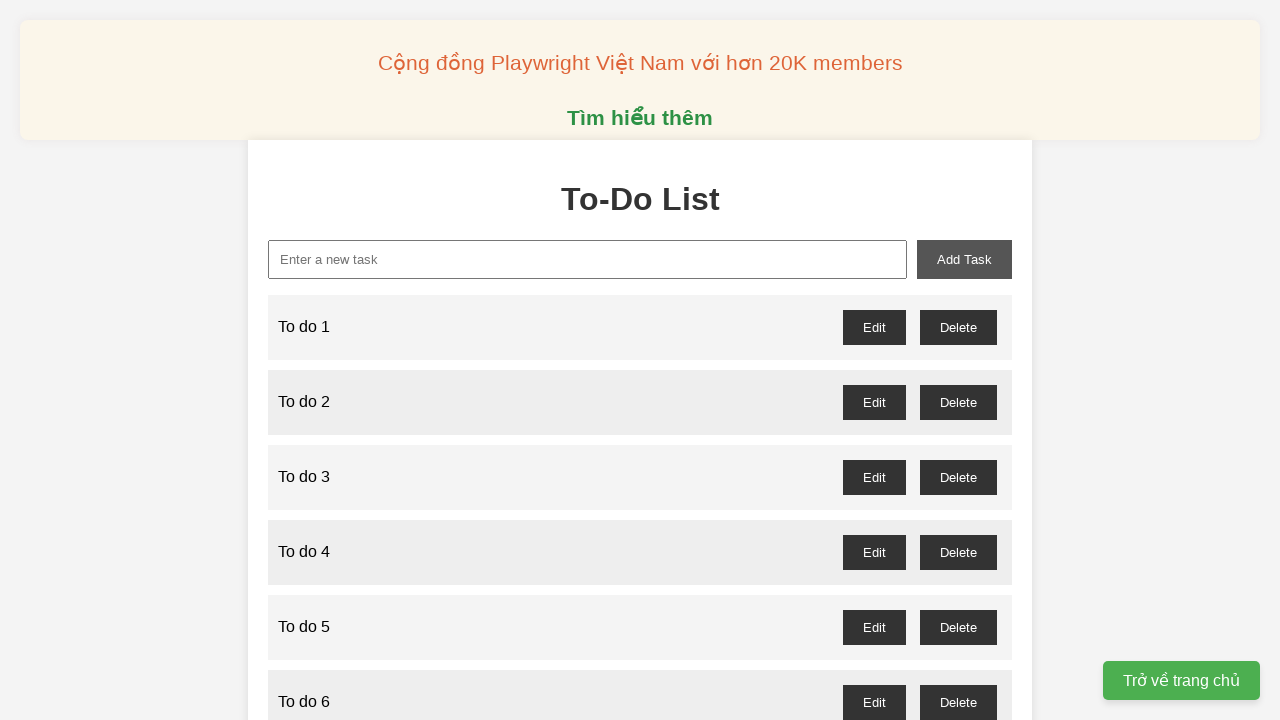

Filled task name input with 'To do 98' on //input[@placeholder="Enter a new task"]
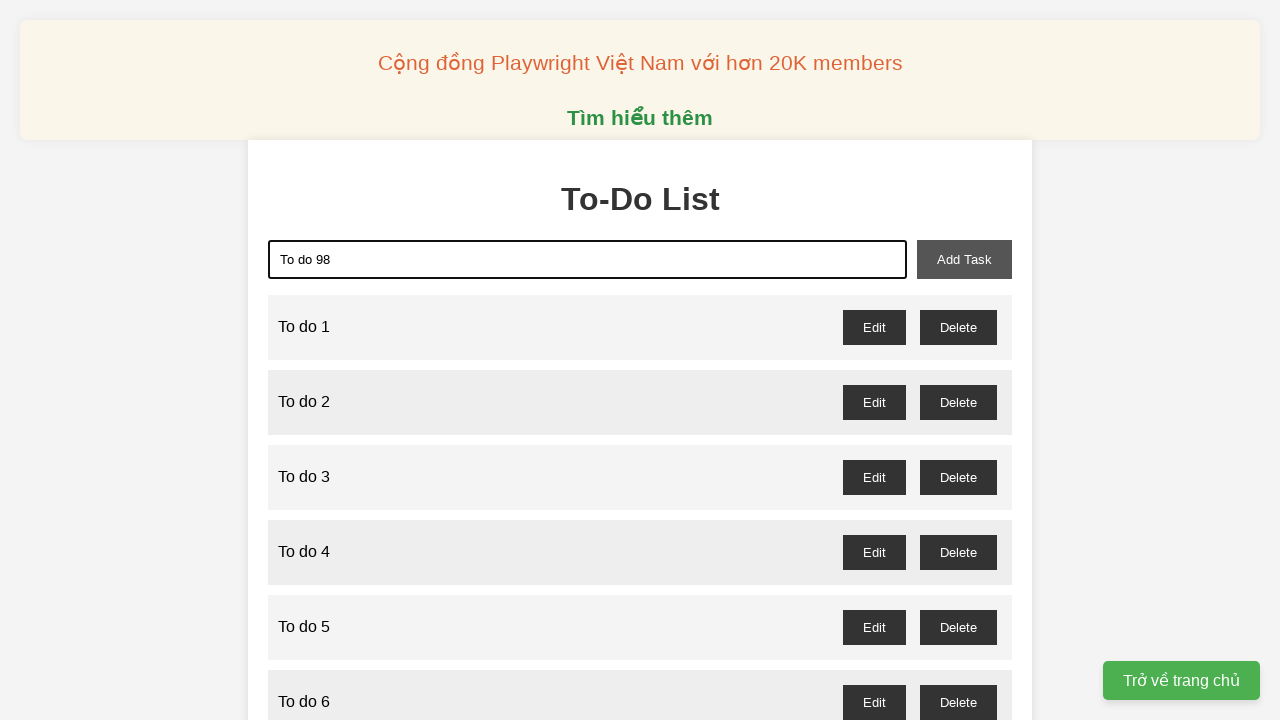

Clicked Add Task button for task 98 at (964, 259) on xpath=//button[text()='Add Task']
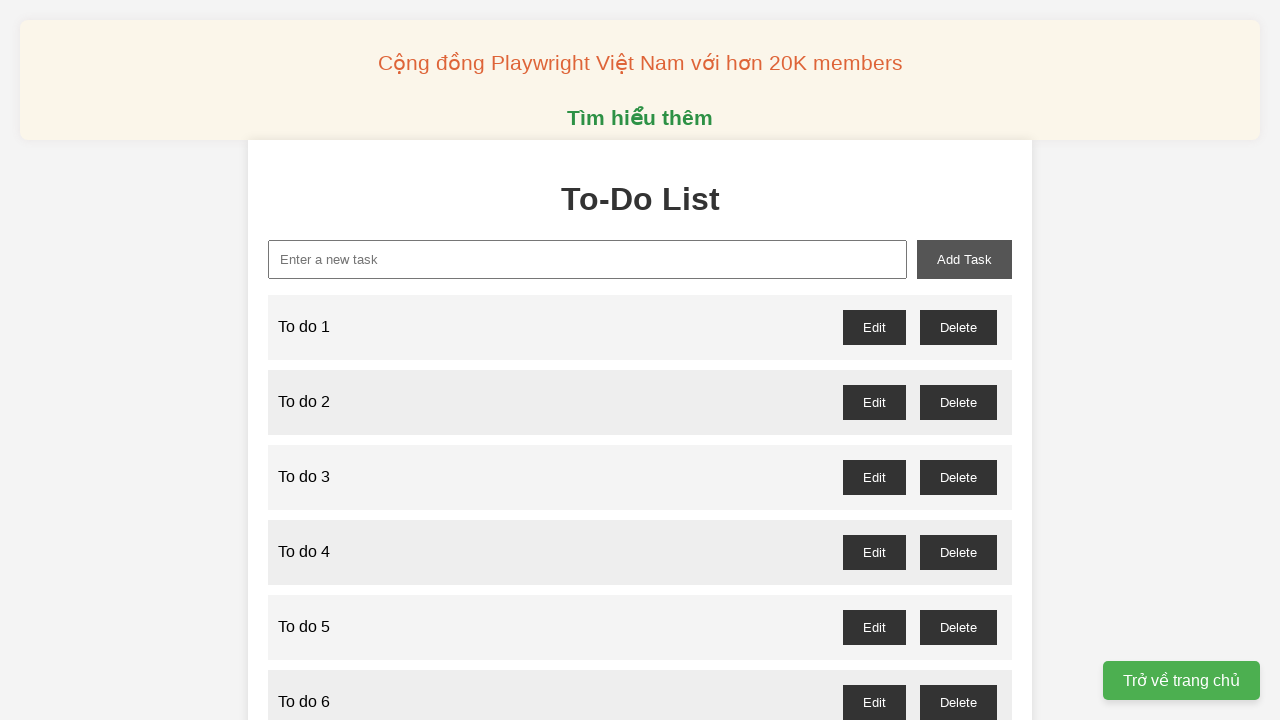

Filled task name input with 'To do 99' on //input[@placeholder="Enter a new task"]
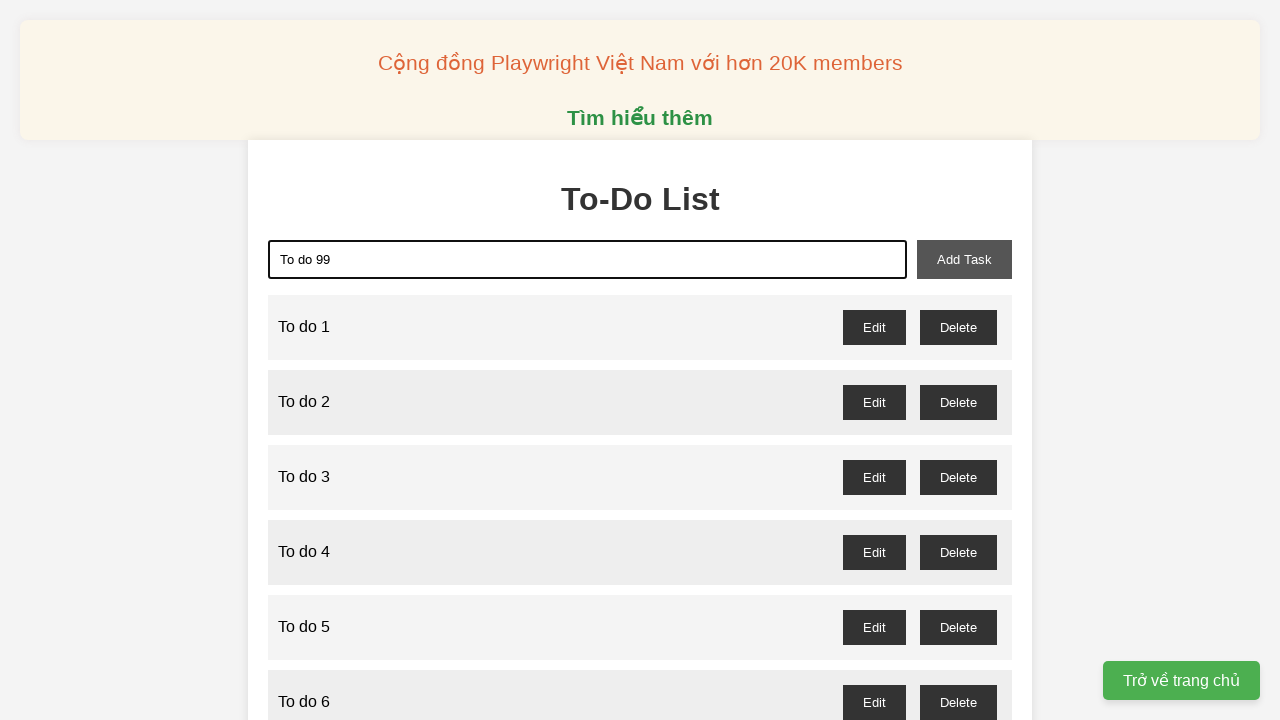

Clicked Add Task button for task 99 at (964, 259) on xpath=//button[text()='Add Task']
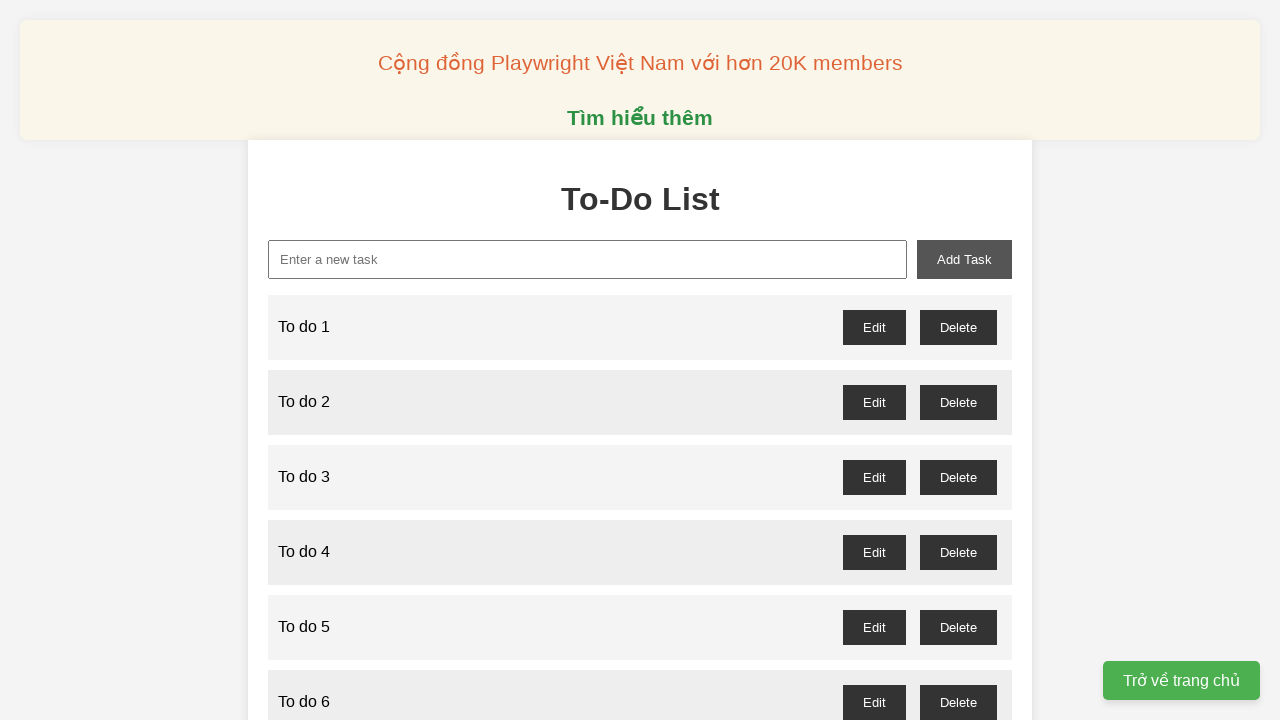

Filled task name input with 'To do 100' on //input[@placeholder="Enter a new task"]
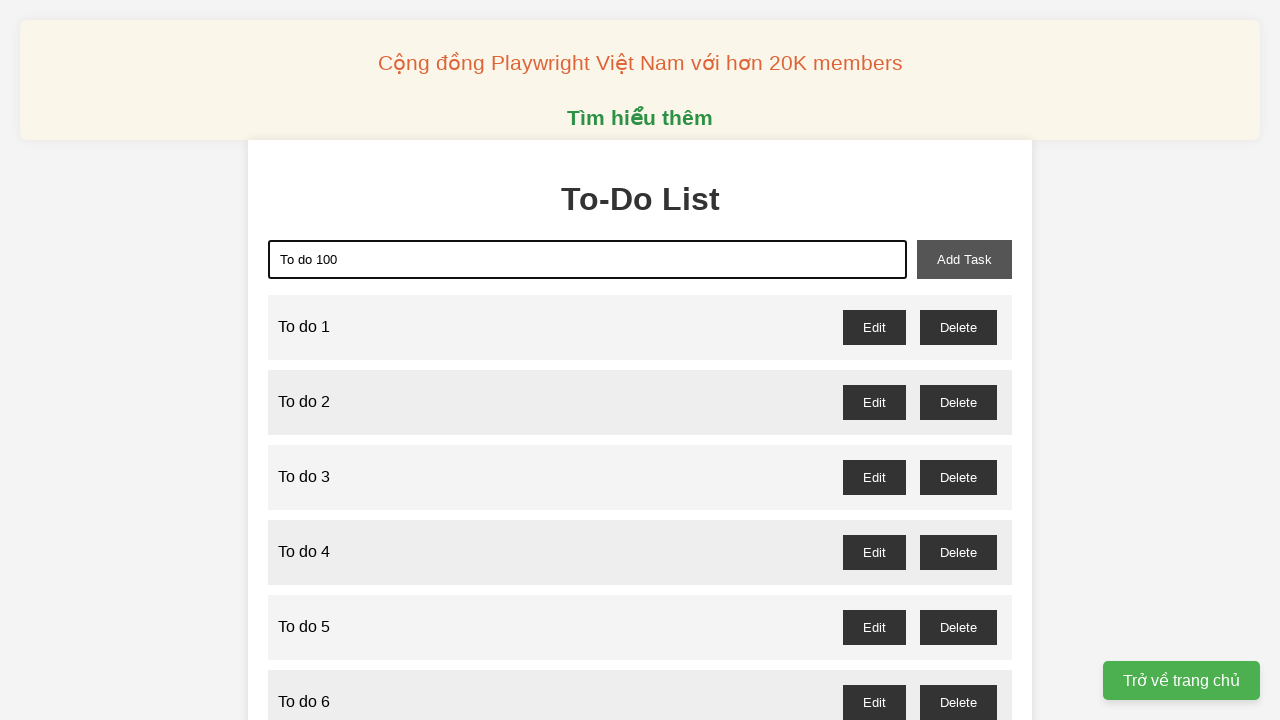

Clicked Add Task button for task 100 at (964, 259) on xpath=//button[text()='Add Task']
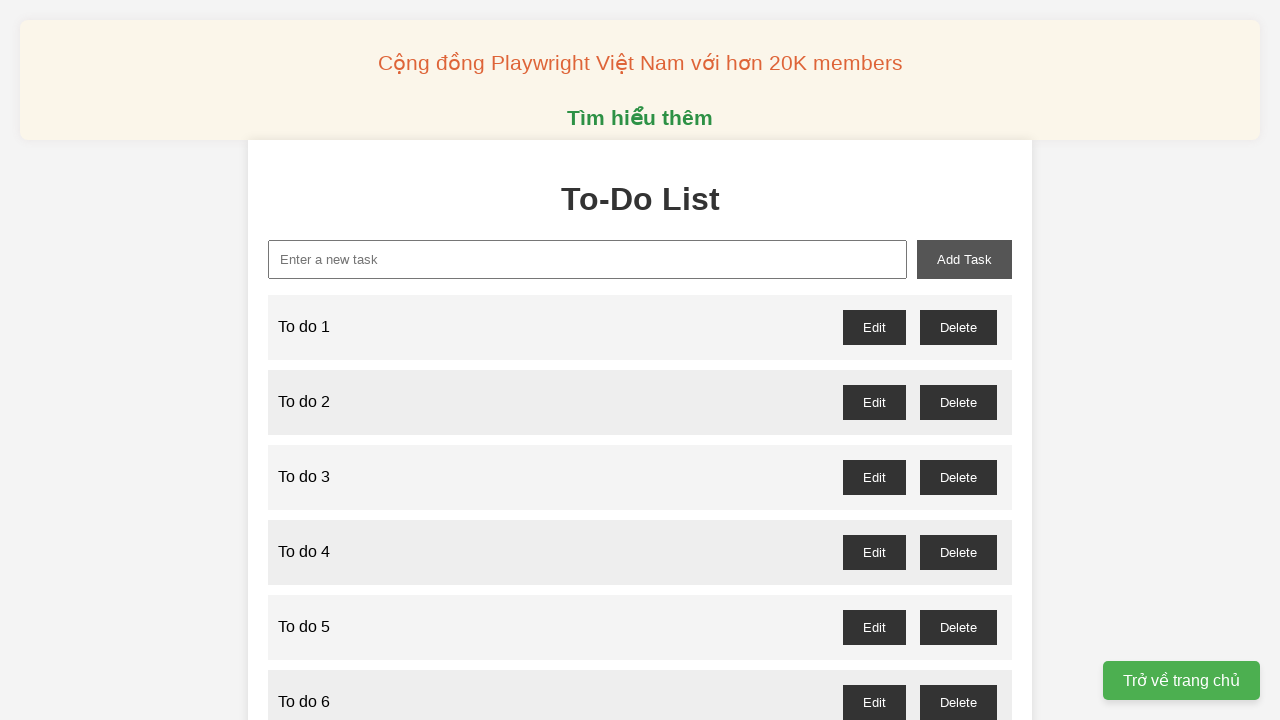

Verified last task 'To do 100' is visible on the page
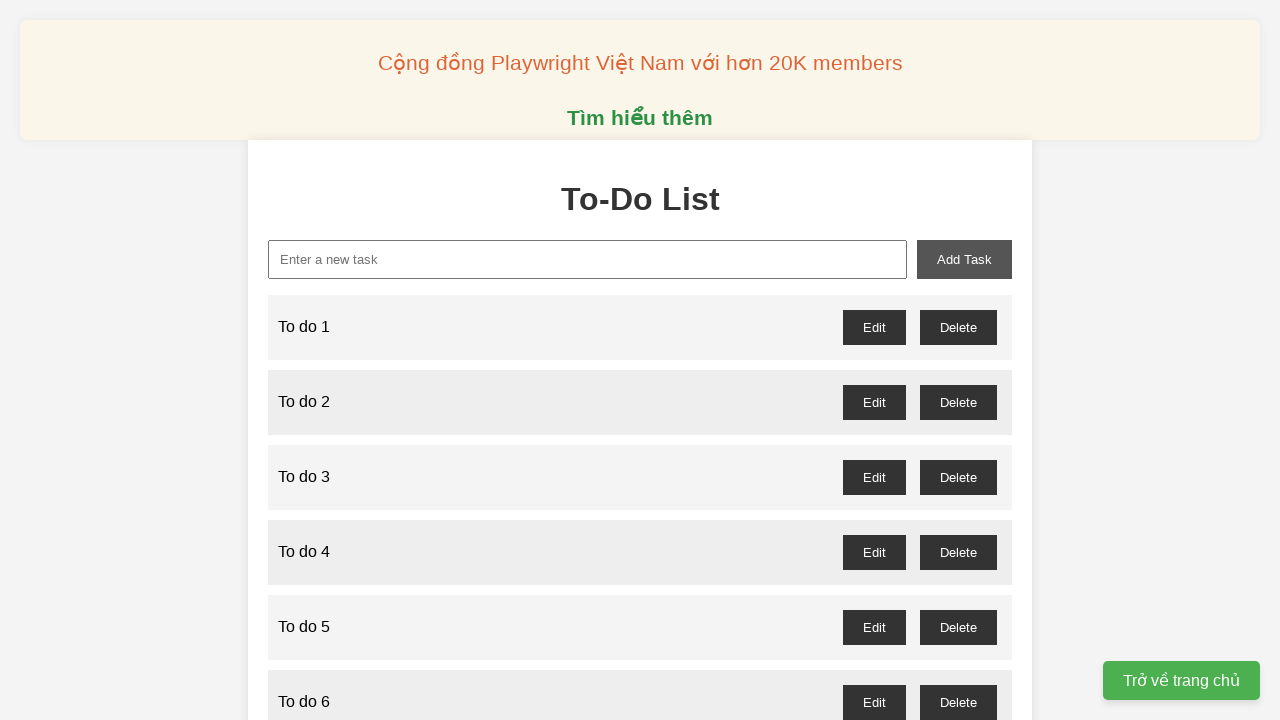

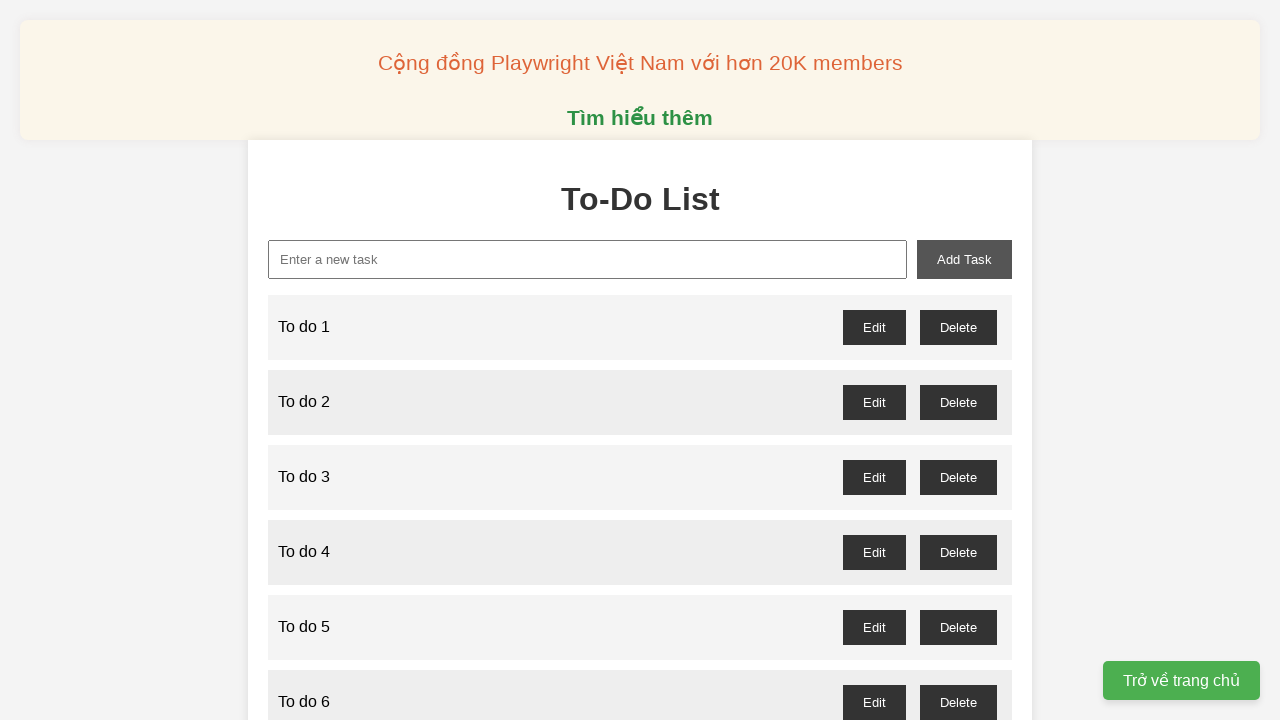